Tests todo list functionality by navigating to the Todo page, adding 101 todo items, and then deleting all items with odd numbers.

Starting URL: https://material.playwrightvn.com/

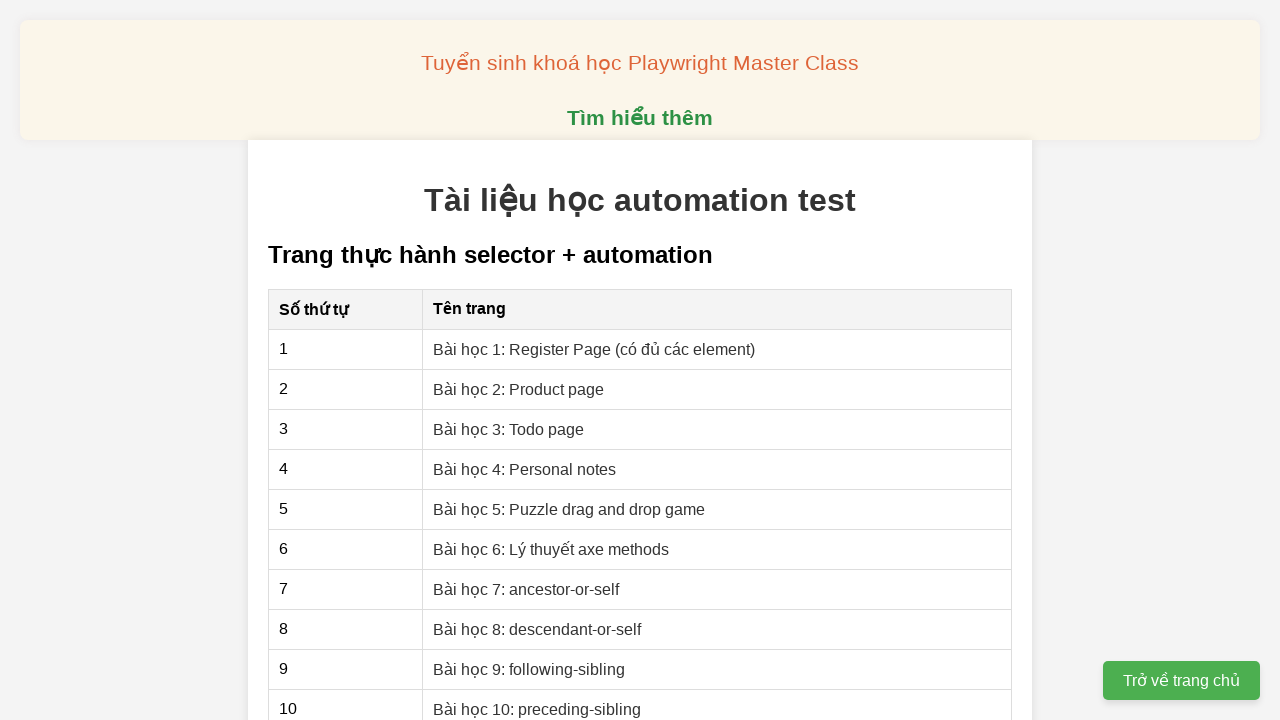

Clicked on 'Bài học 3: Todo page' link to navigate to Todo page at (509, 429) on xpath=//a[contains(text(), 'Bài học 3: Todo page')]
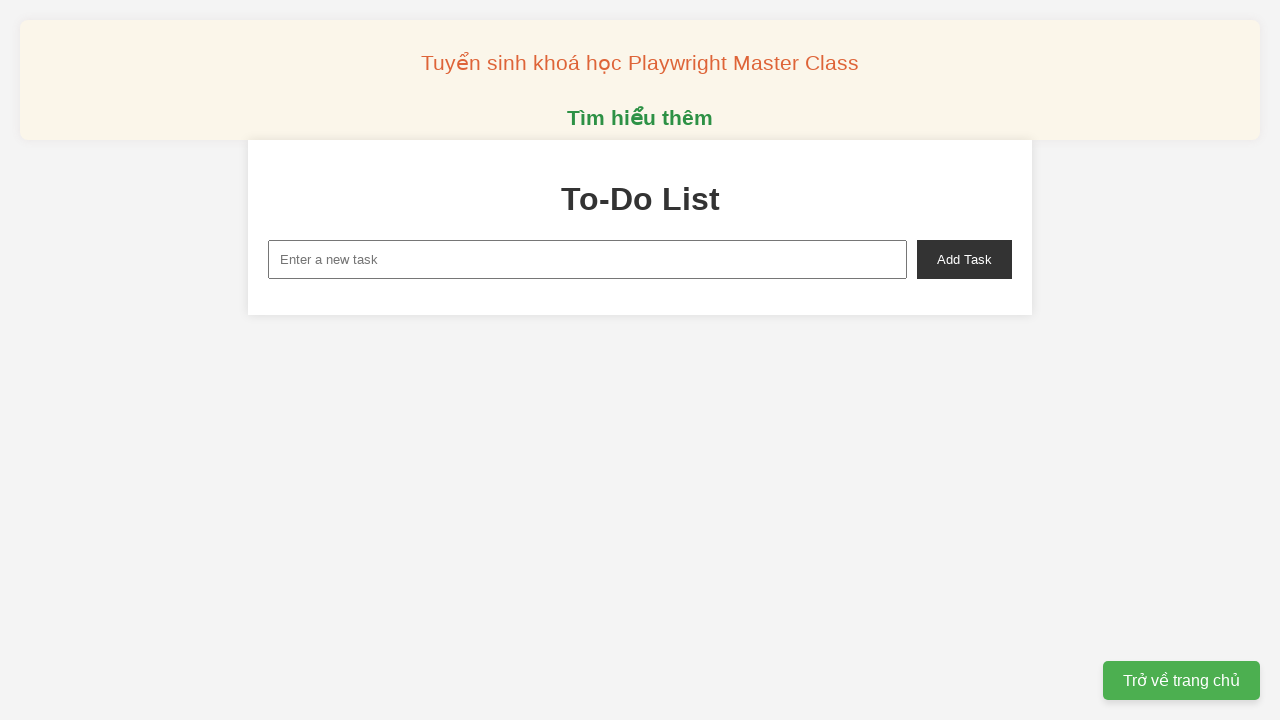

Filled todo input field with 'Todo 0' on xpath=//input[@id='new-task']
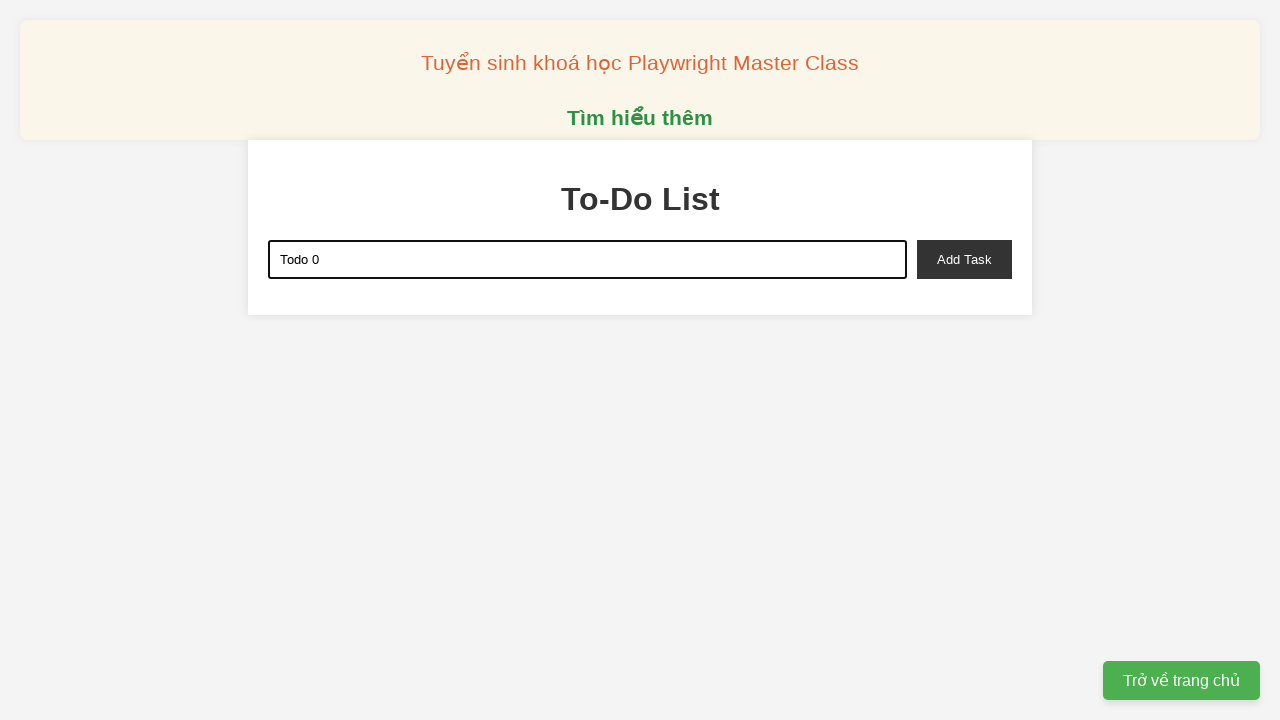

Clicked add task button to add 'Todo 0' at (964, 259) on xpath=//button[@id='add-task']
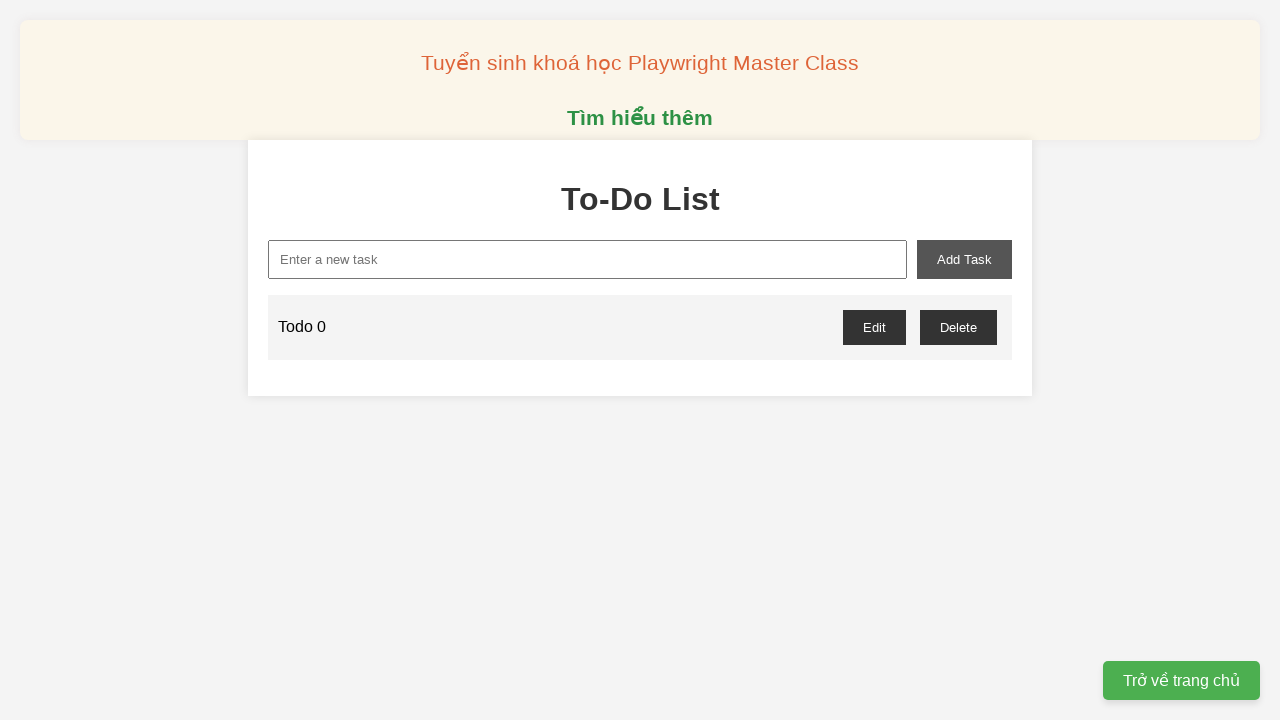

Filled todo input field with 'Todo 1' on xpath=//input[@id='new-task']
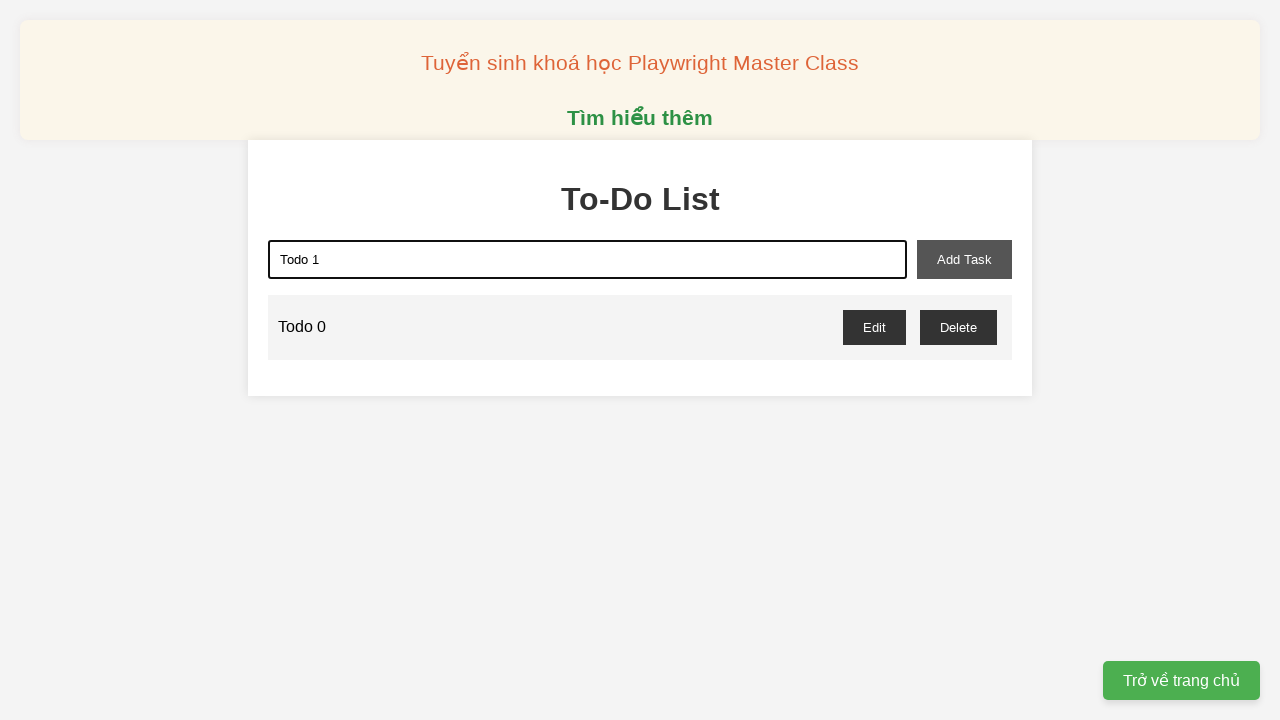

Clicked add task button to add 'Todo 1' at (964, 259) on xpath=//button[@id='add-task']
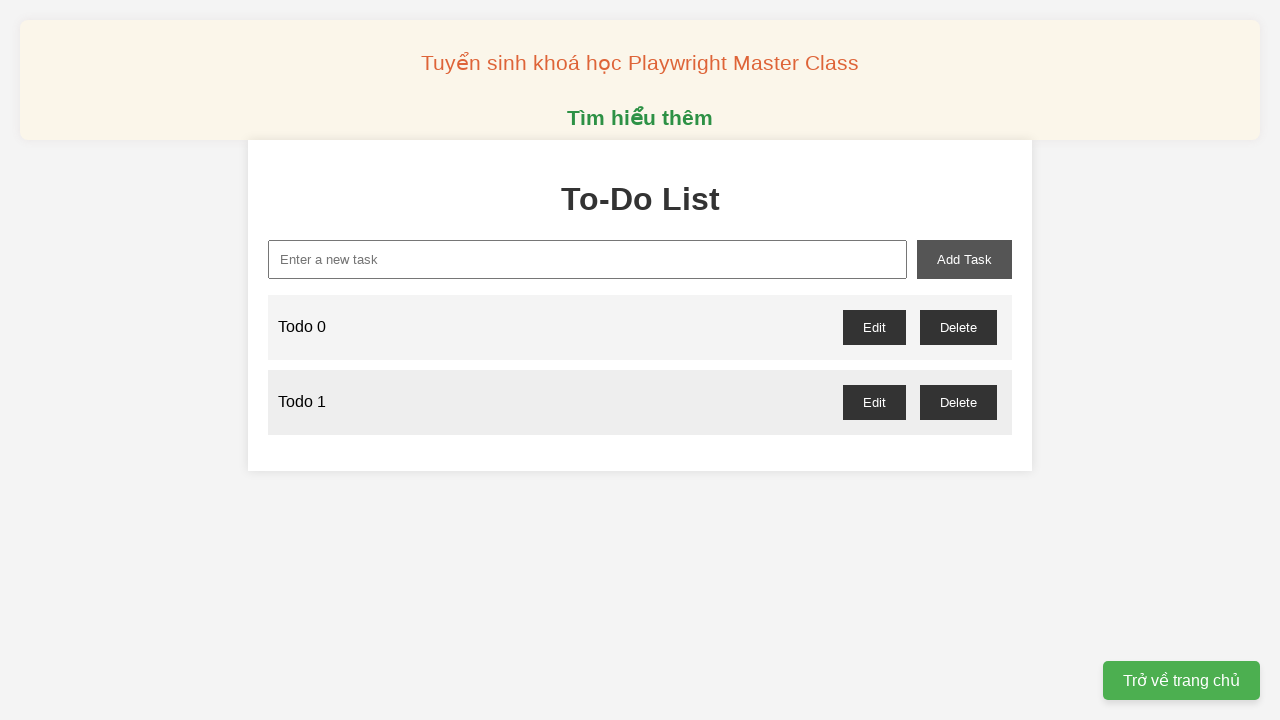

Filled todo input field with 'Todo 2' on xpath=//input[@id='new-task']
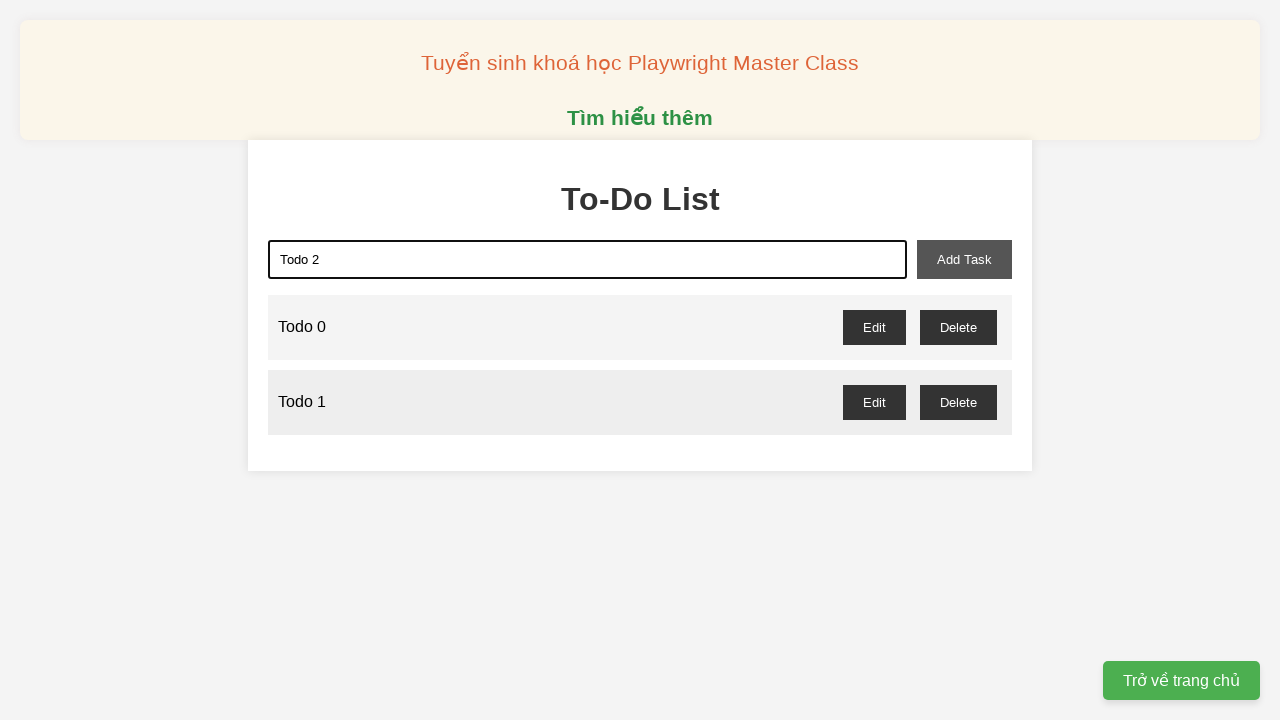

Clicked add task button to add 'Todo 2' at (964, 259) on xpath=//button[@id='add-task']
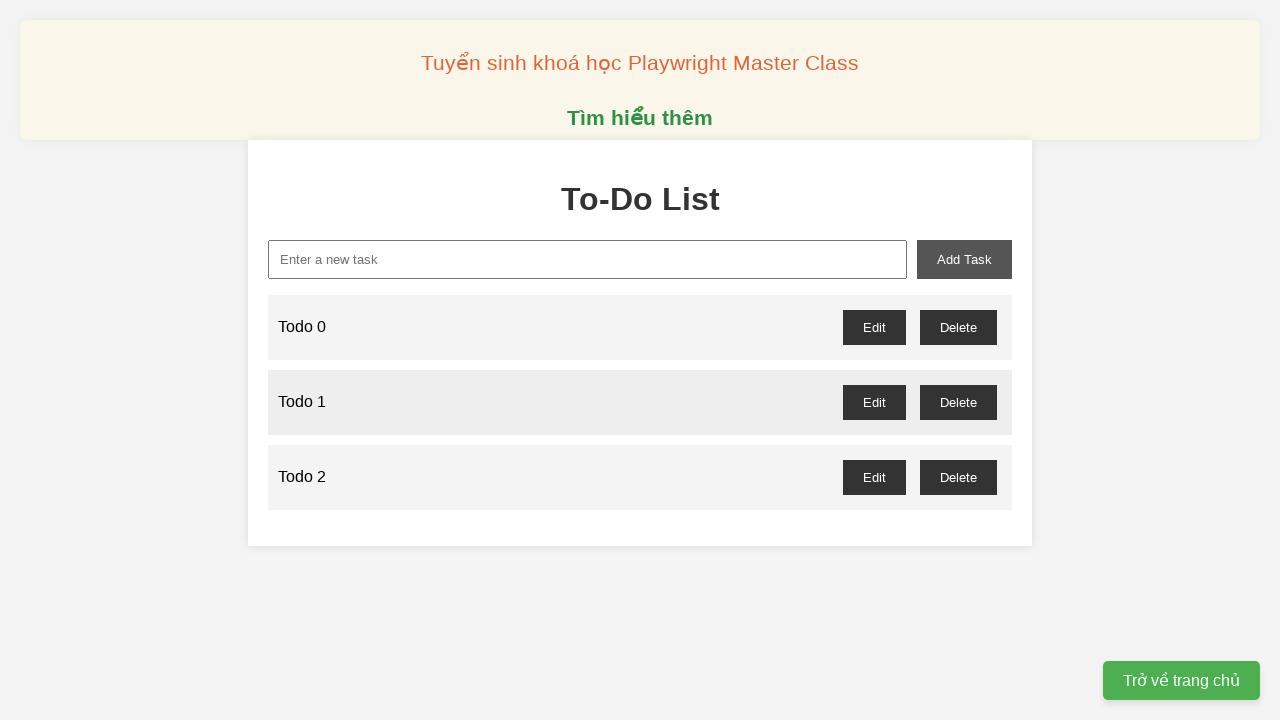

Filled todo input field with 'Todo 3' on xpath=//input[@id='new-task']
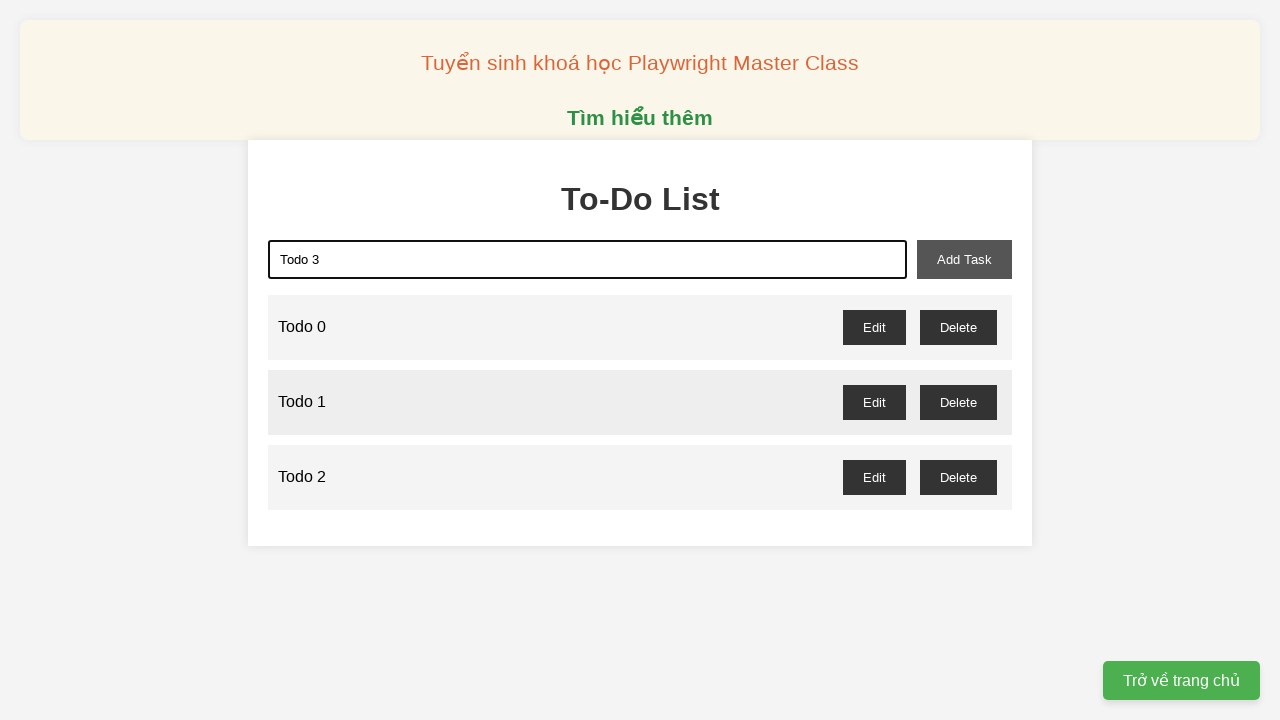

Clicked add task button to add 'Todo 3' at (964, 259) on xpath=//button[@id='add-task']
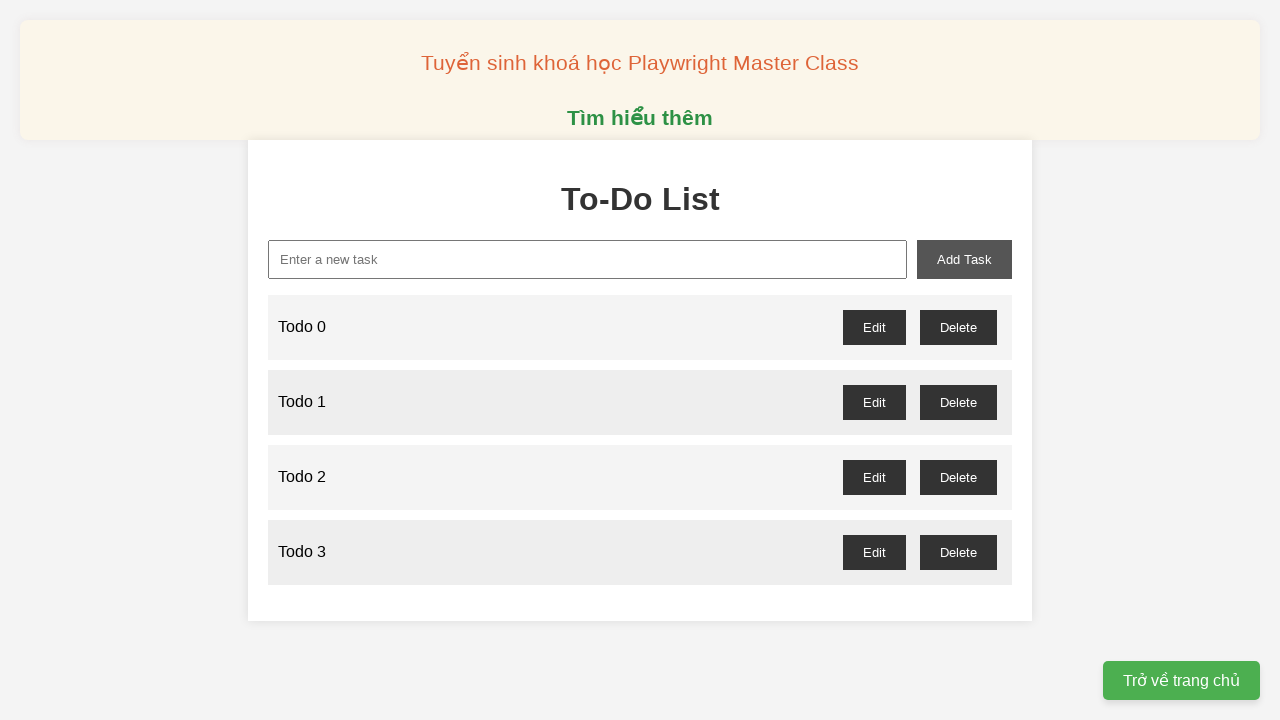

Filled todo input field with 'Todo 4' on xpath=//input[@id='new-task']
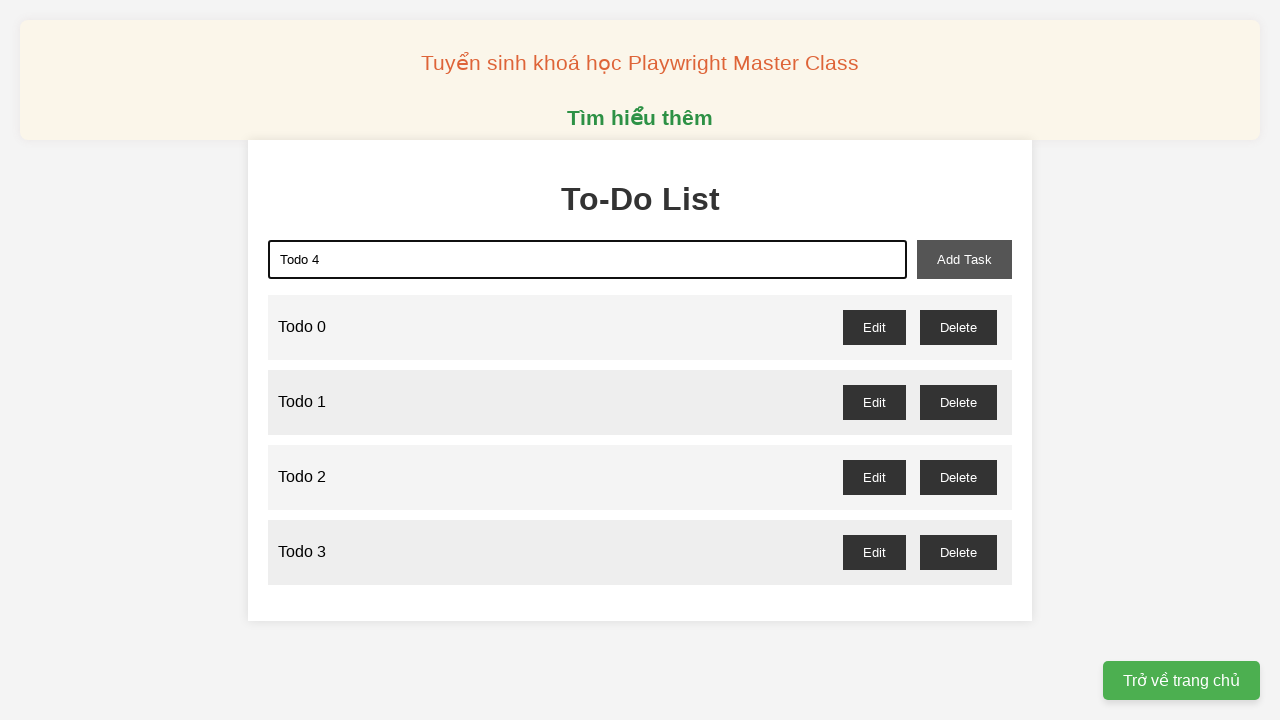

Clicked add task button to add 'Todo 4' at (964, 259) on xpath=//button[@id='add-task']
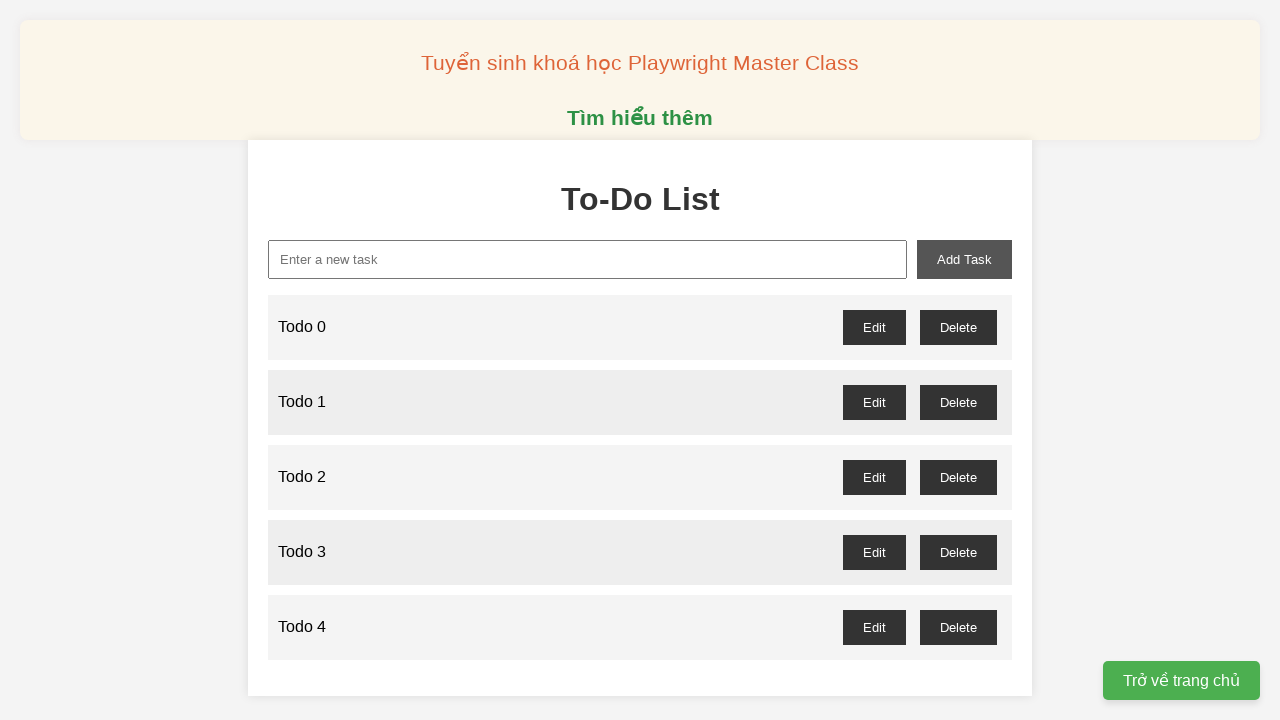

Filled todo input field with 'Todo 5' on xpath=//input[@id='new-task']
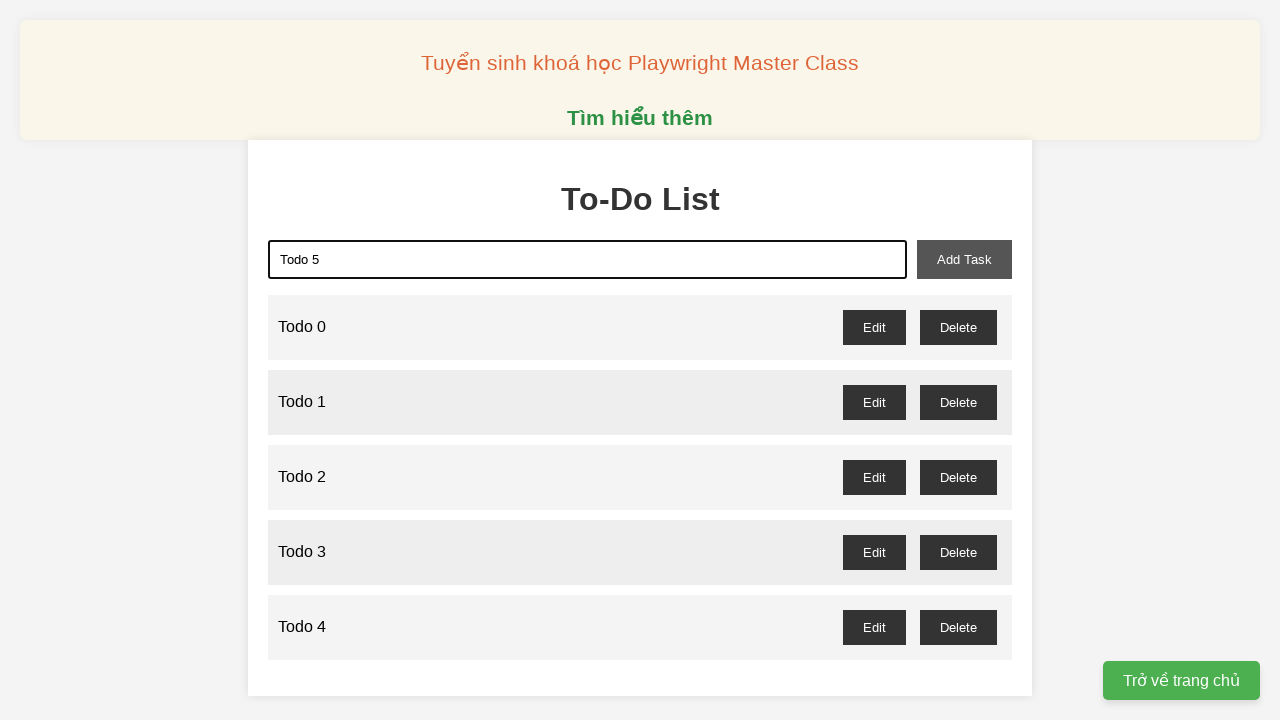

Clicked add task button to add 'Todo 5' at (964, 259) on xpath=//button[@id='add-task']
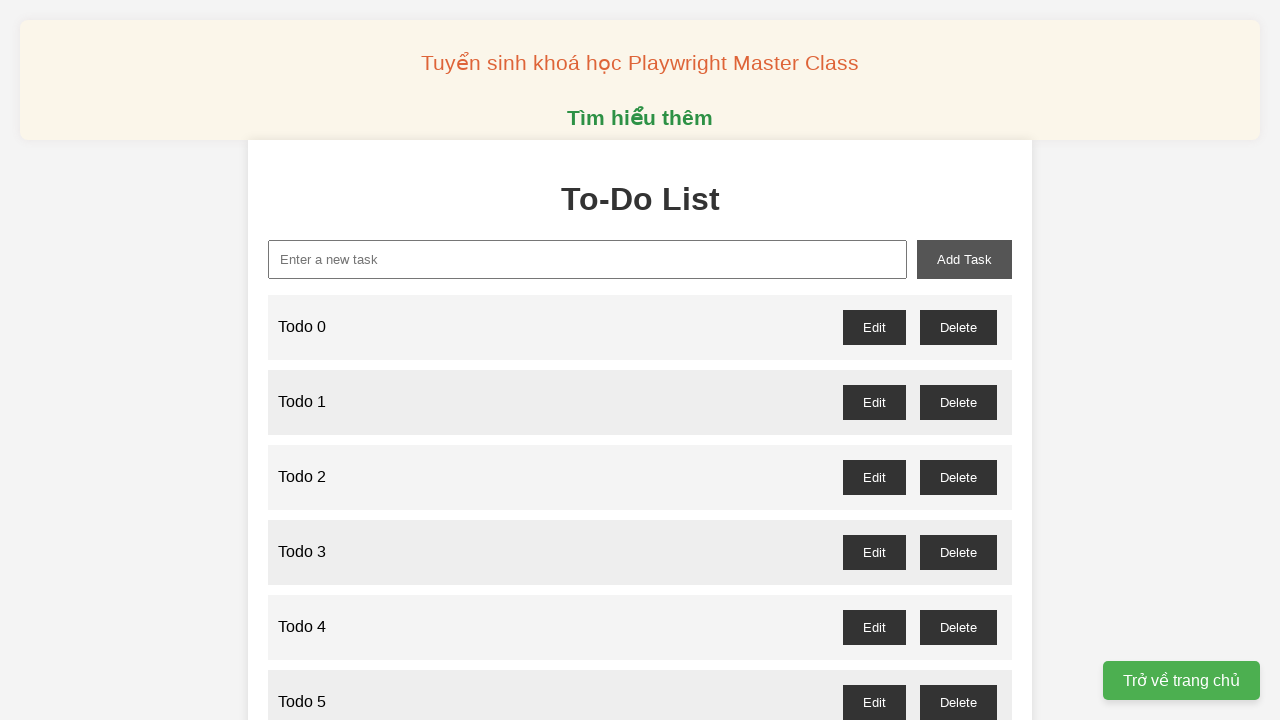

Filled todo input field with 'Todo 6' on xpath=//input[@id='new-task']
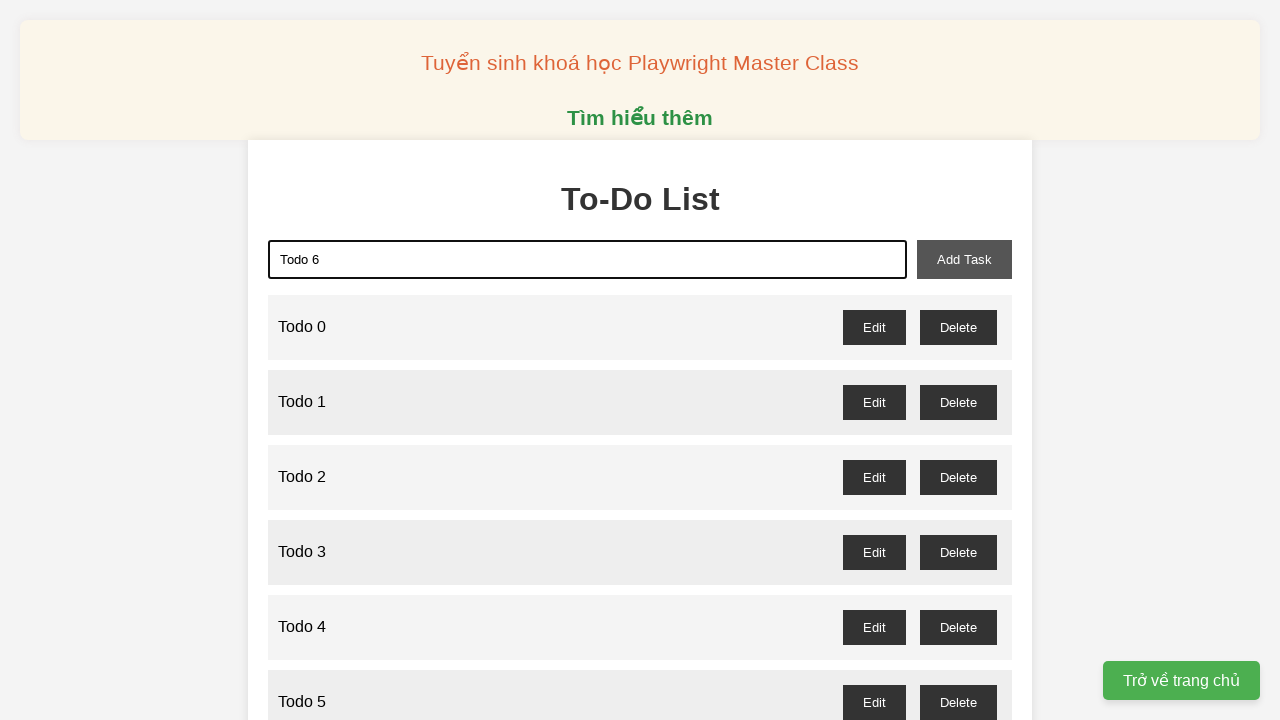

Clicked add task button to add 'Todo 6' at (964, 259) on xpath=//button[@id='add-task']
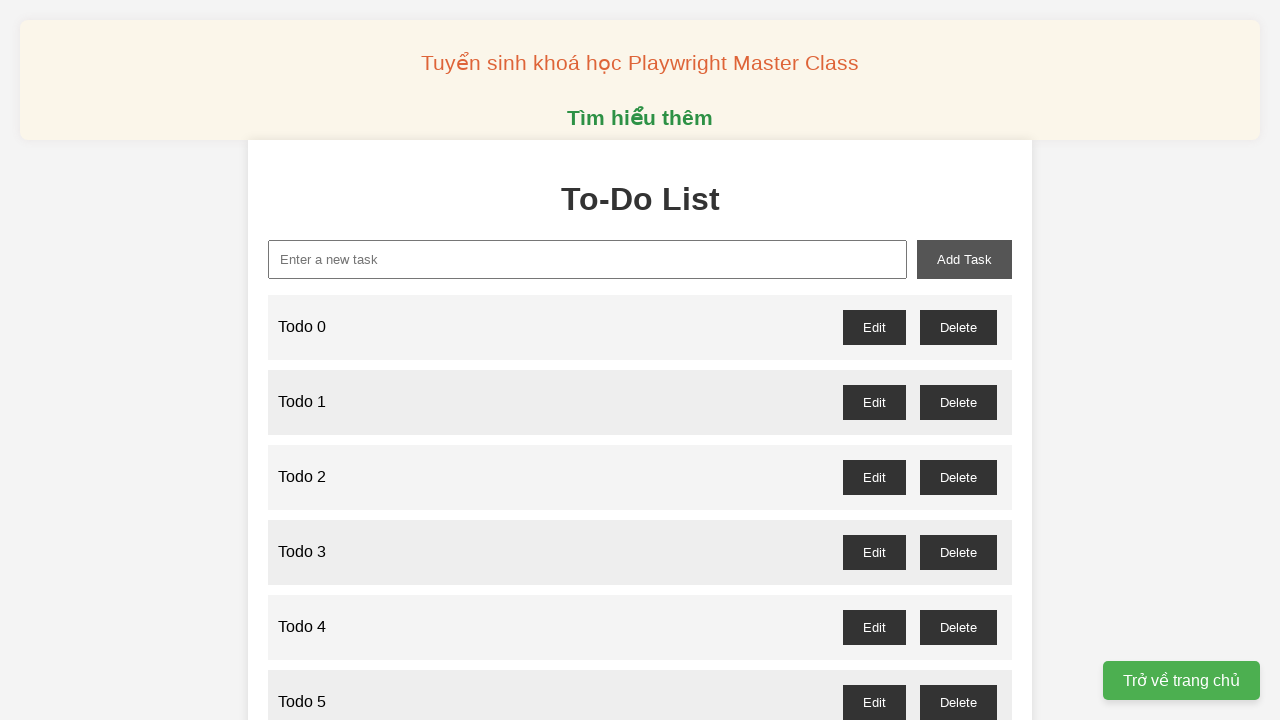

Filled todo input field with 'Todo 7' on xpath=//input[@id='new-task']
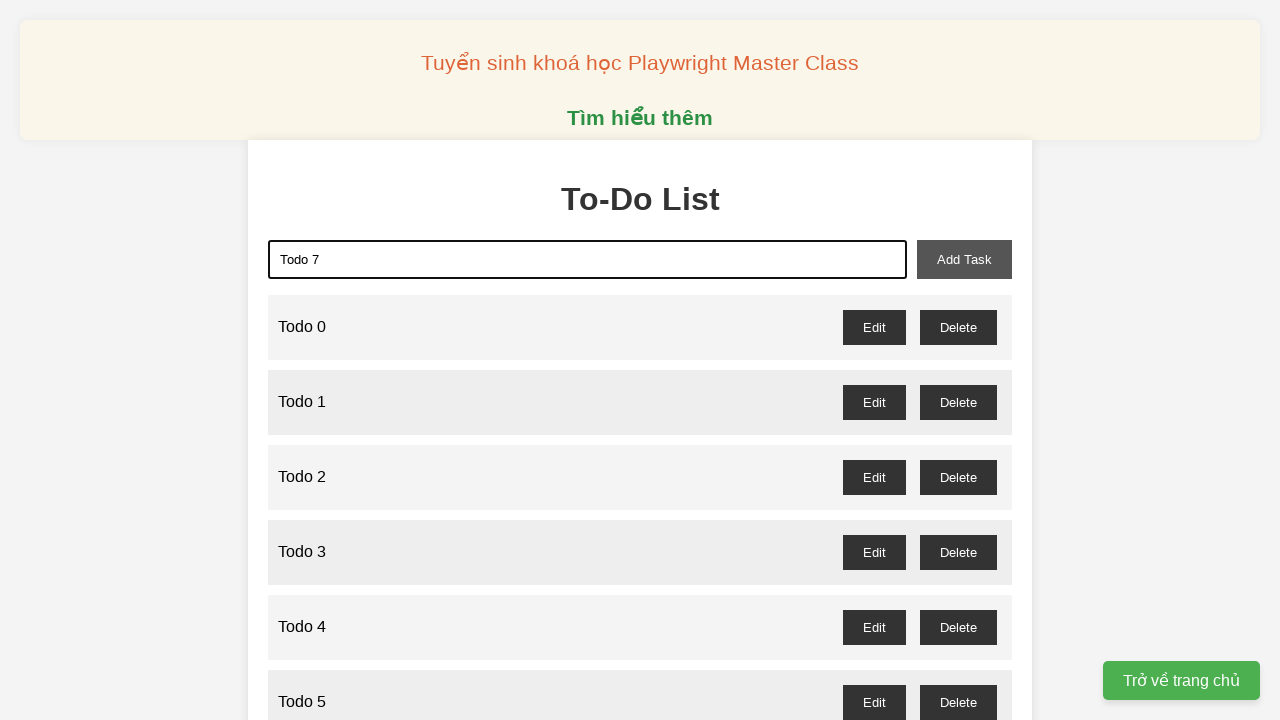

Clicked add task button to add 'Todo 7' at (964, 259) on xpath=//button[@id='add-task']
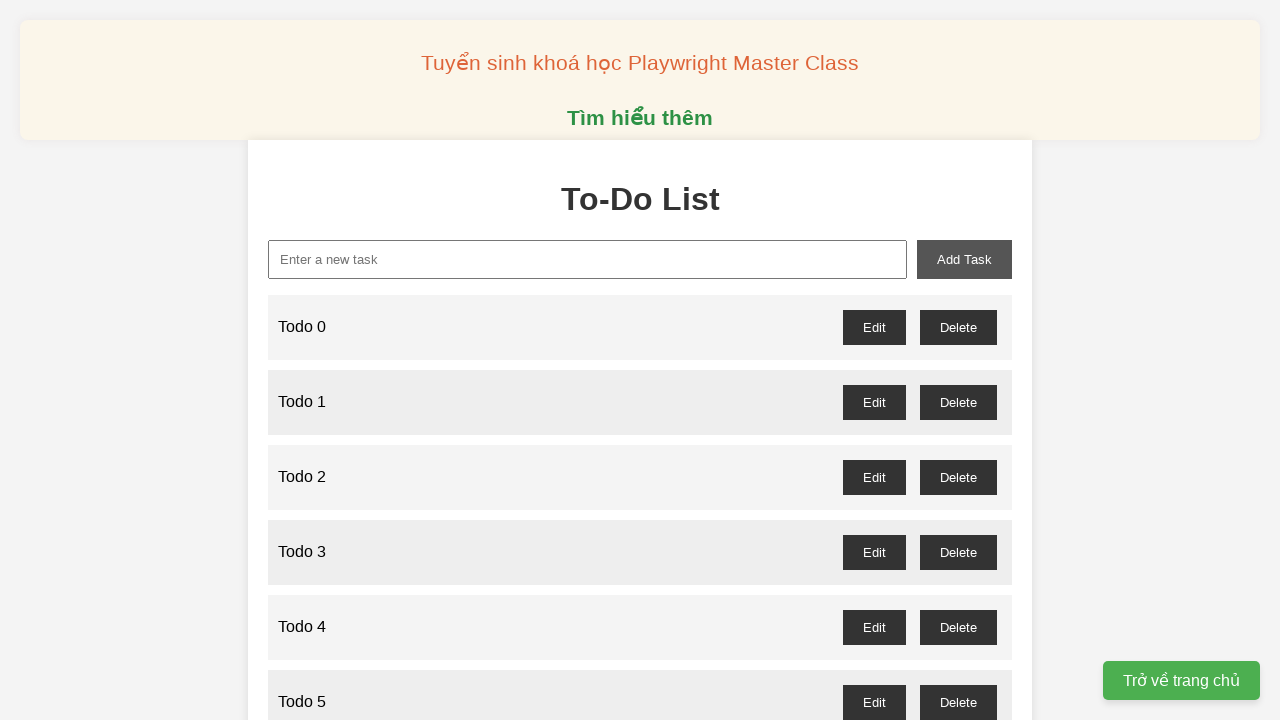

Filled todo input field with 'Todo 8' on xpath=//input[@id='new-task']
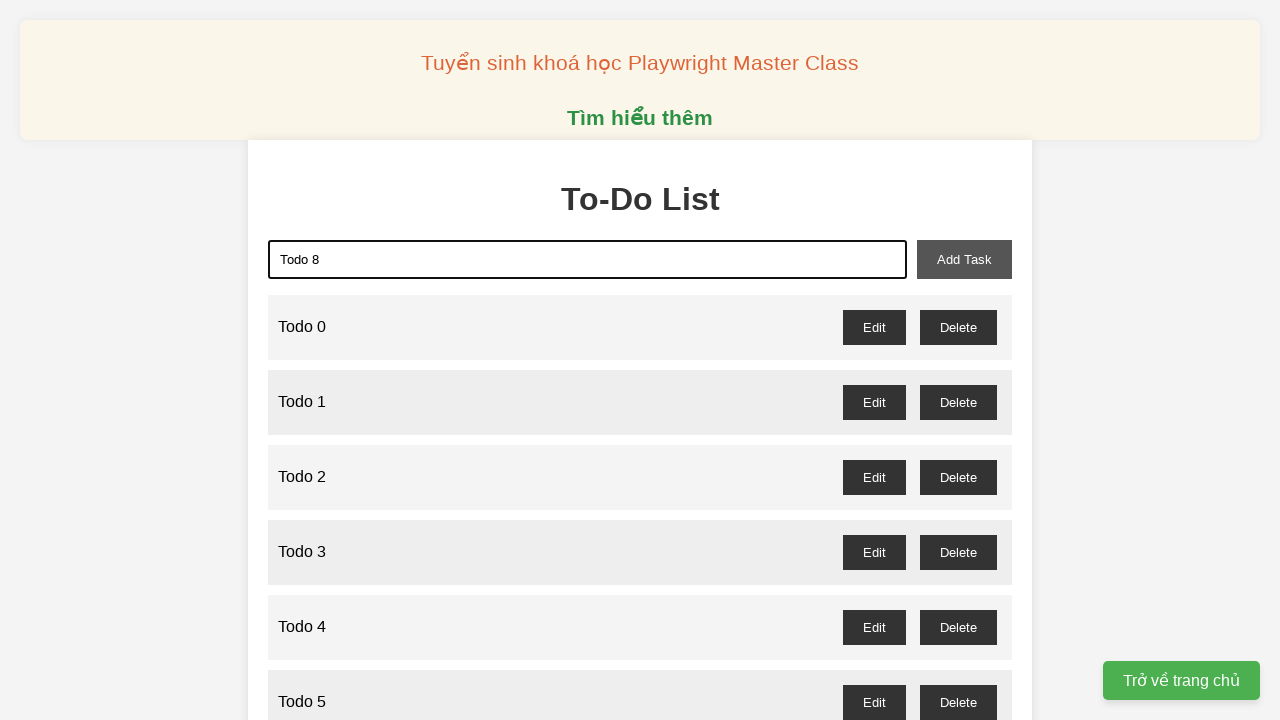

Clicked add task button to add 'Todo 8' at (964, 259) on xpath=//button[@id='add-task']
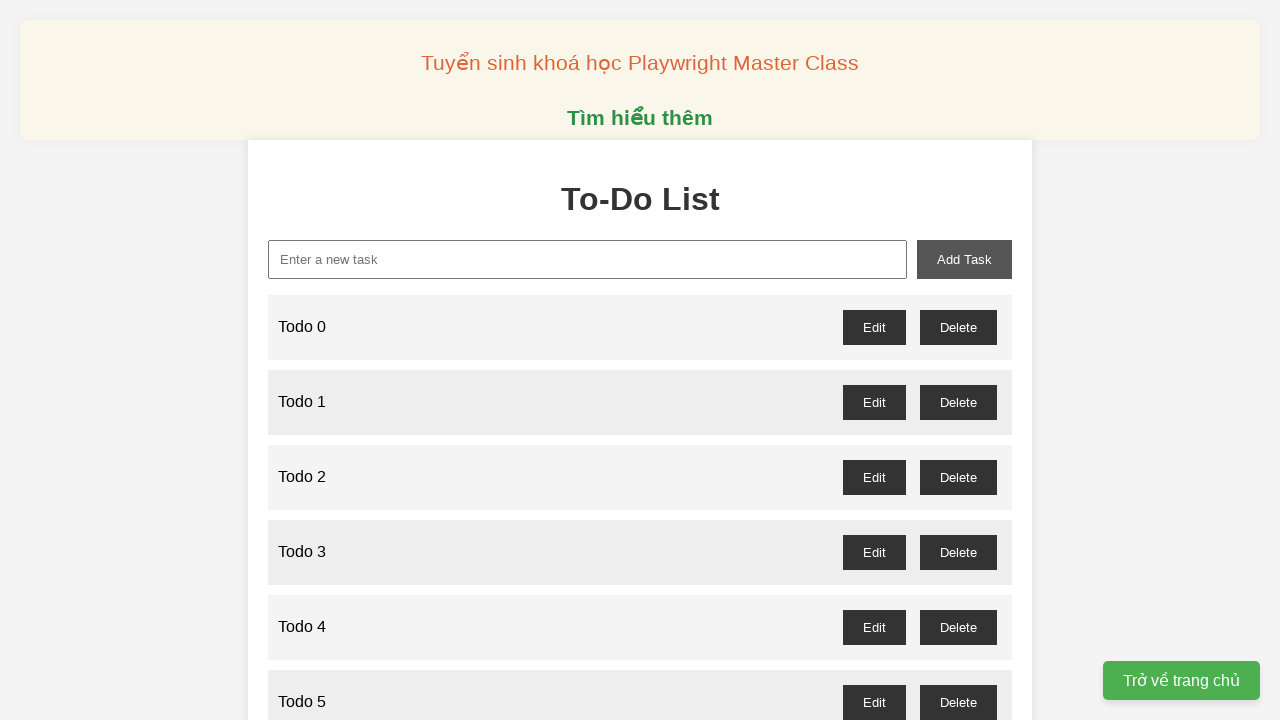

Filled todo input field with 'Todo 9' on xpath=//input[@id='new-task']
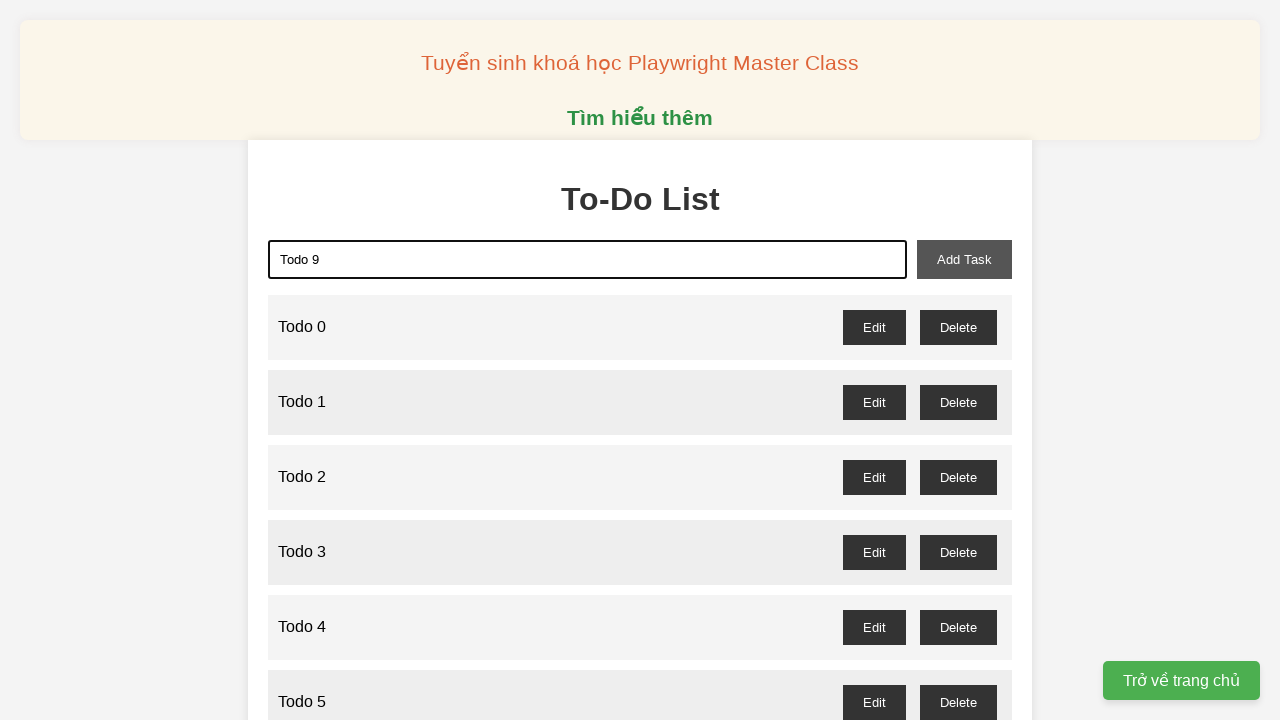

Clicked add task button to add 'Todo 9' at (964, 259) on xpath=//button[@id='add-task']
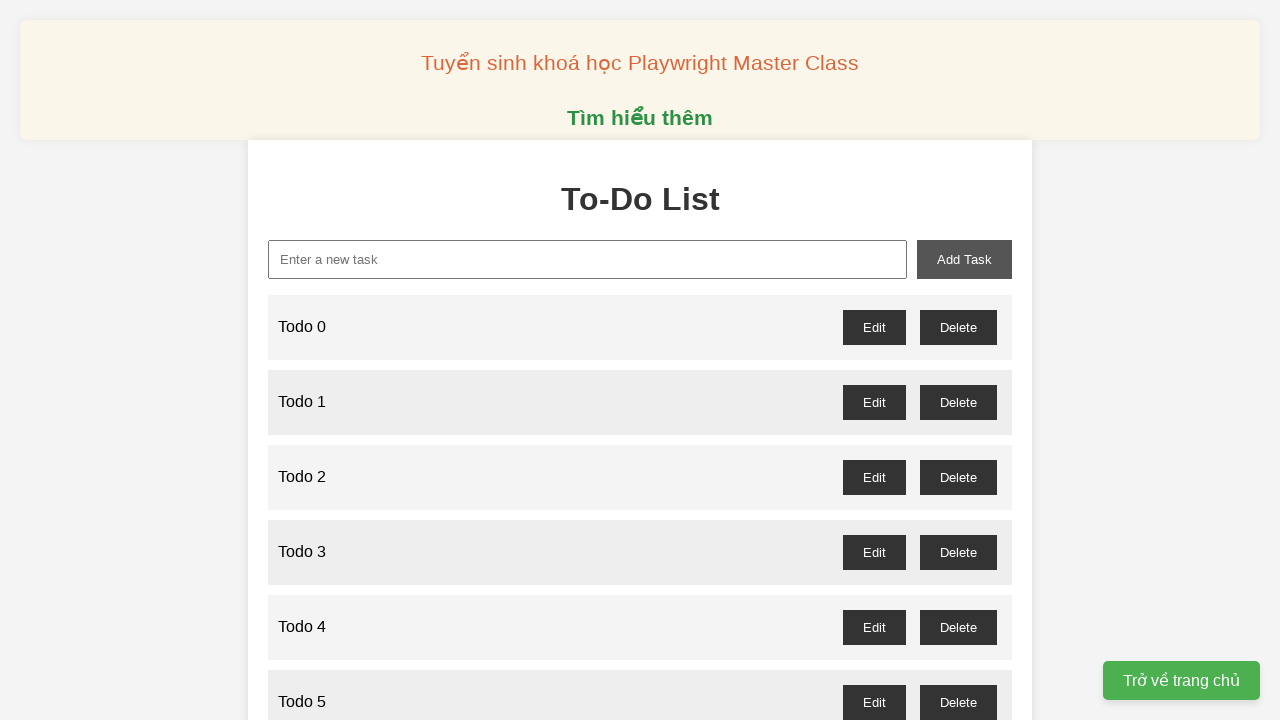

Filled todo input field with 'Todo 10' on xpath=//input[@id='new-task']
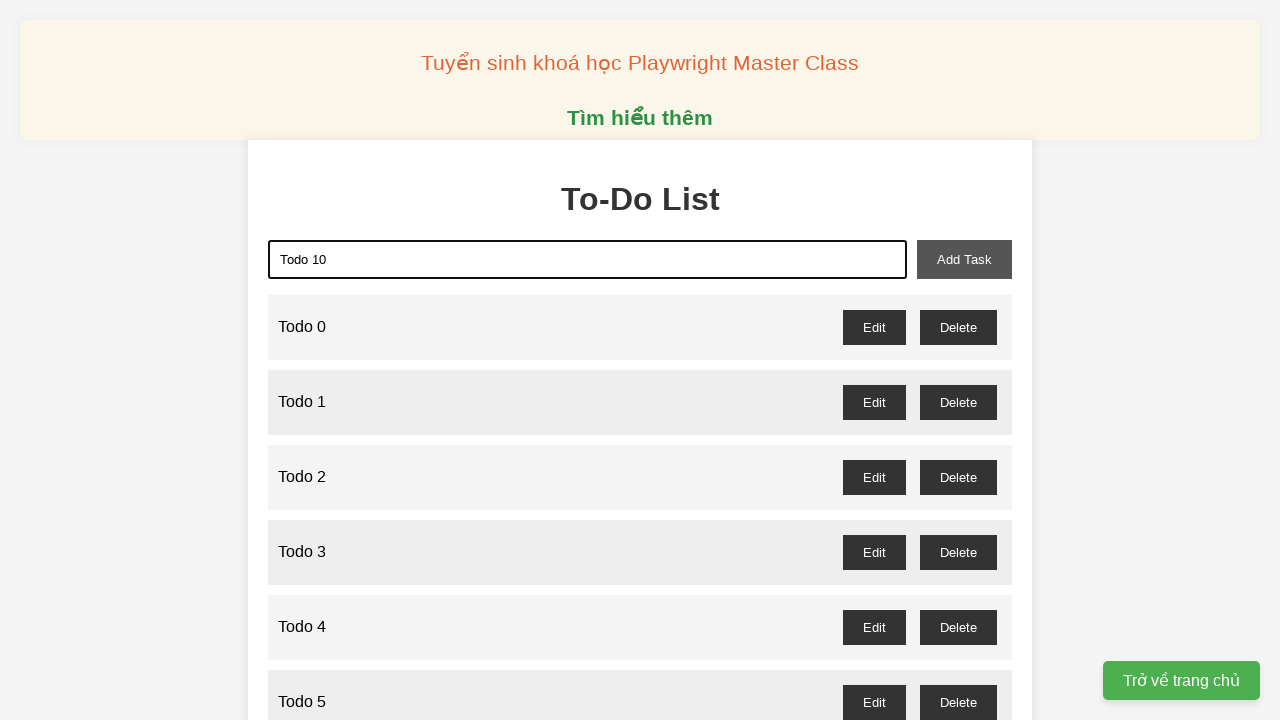

Clicked add task button to add 'Todo 10' at (964, 259) on xpath=//button[@id='add-task']
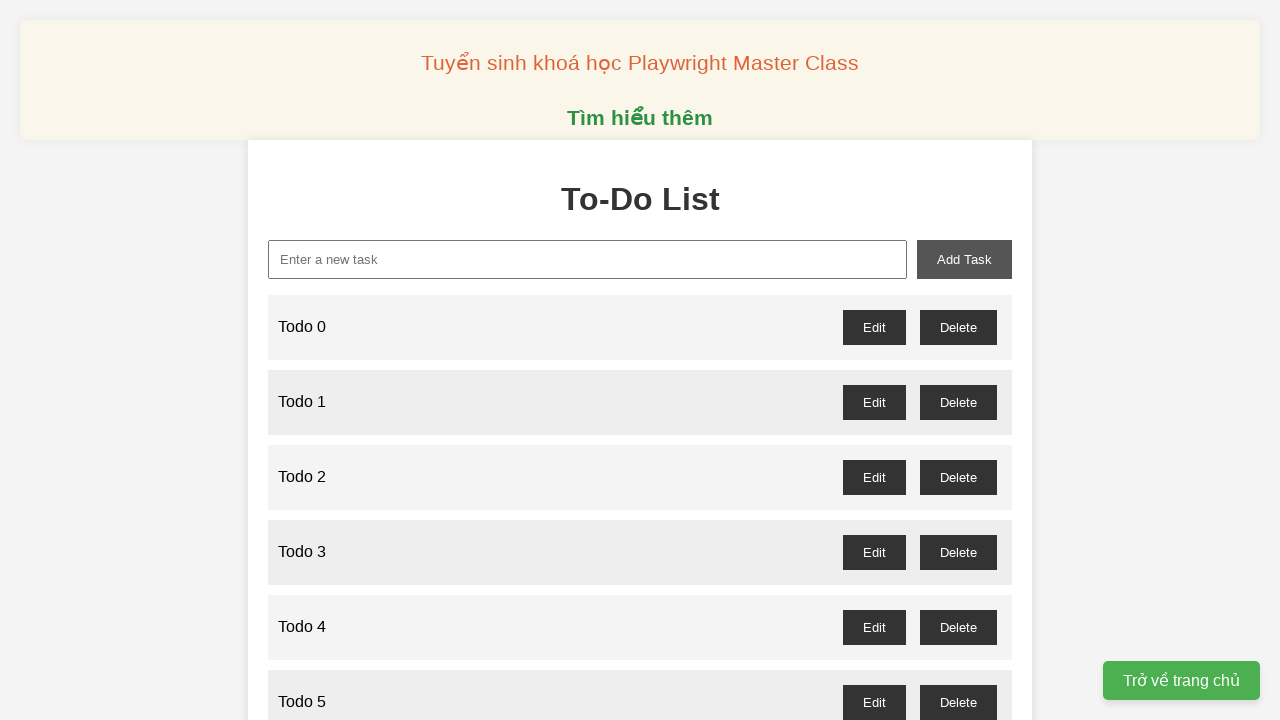

Filled todo input field with 'Todo 11' on xpath=//input[@id='new-task']
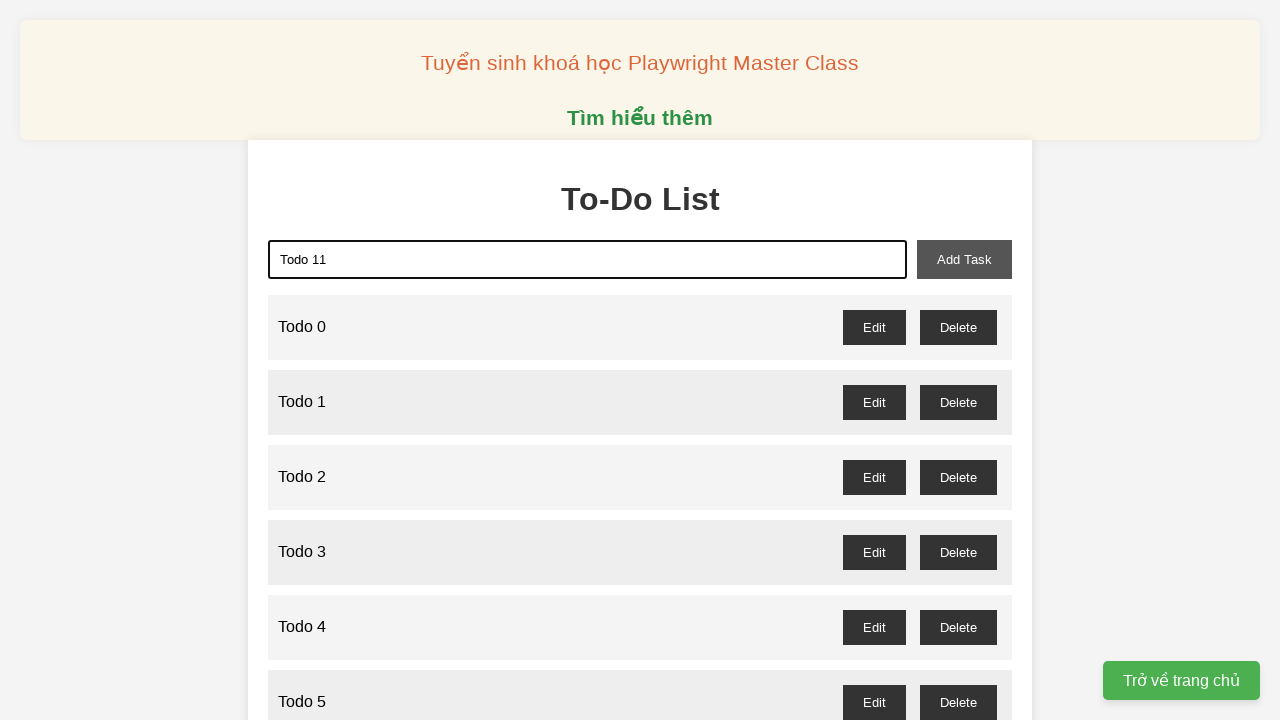

Clicked add task button to add 'Todo 11' at (964, 259) on xpath=//button[@id='add-task']
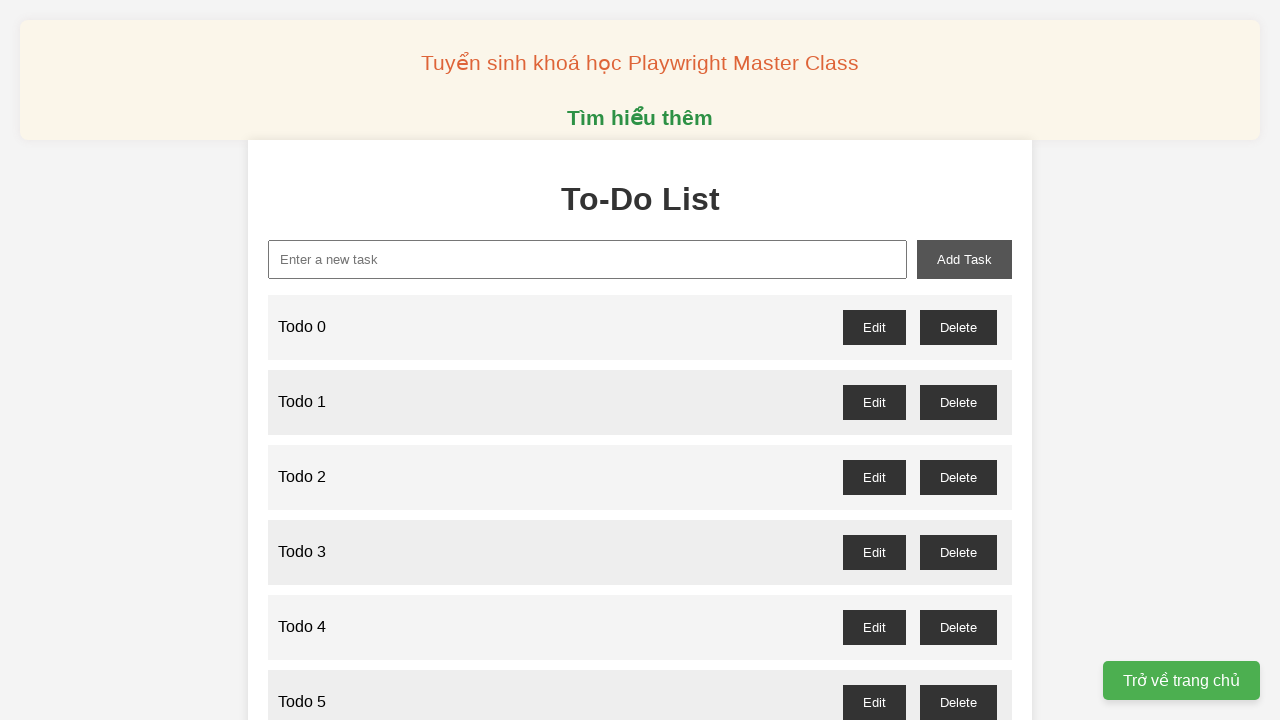

Filled todo input field with 'Todo 12' on xpath=//input[@id='new-task']
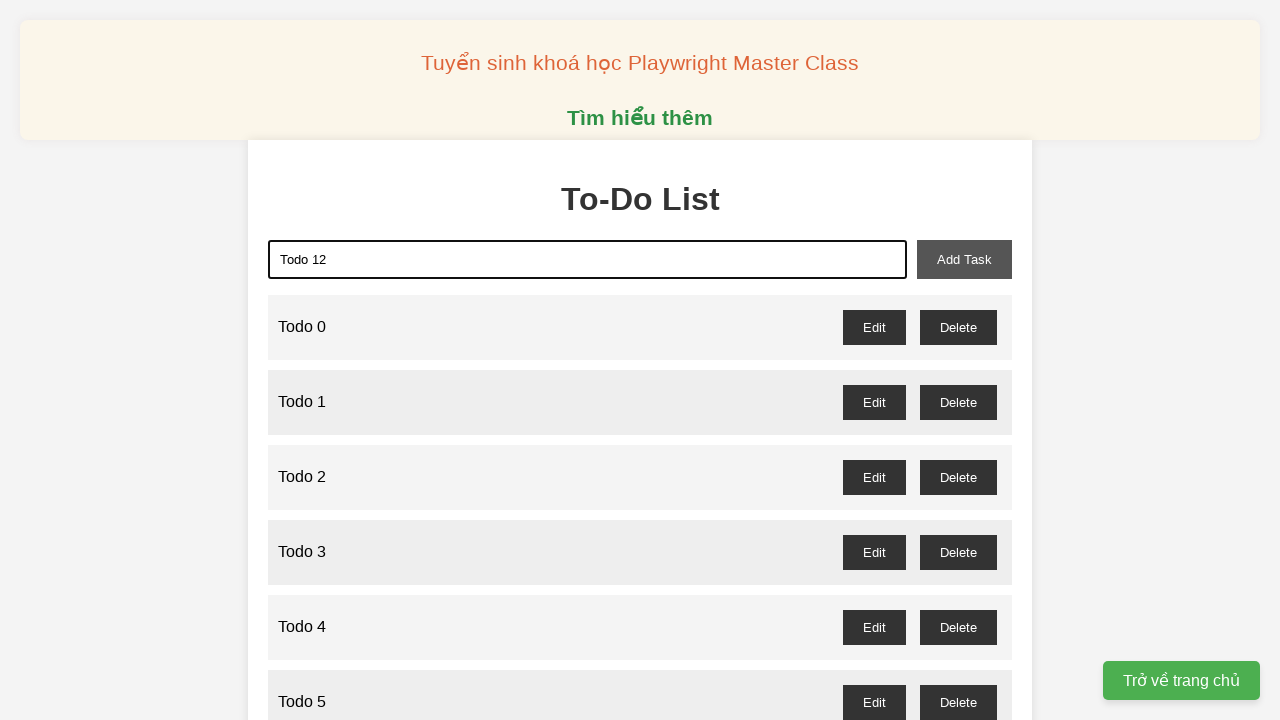

Clicked add task button to add 'Todo 12' at (964, 259) on xpath=//button[@id='add-task']
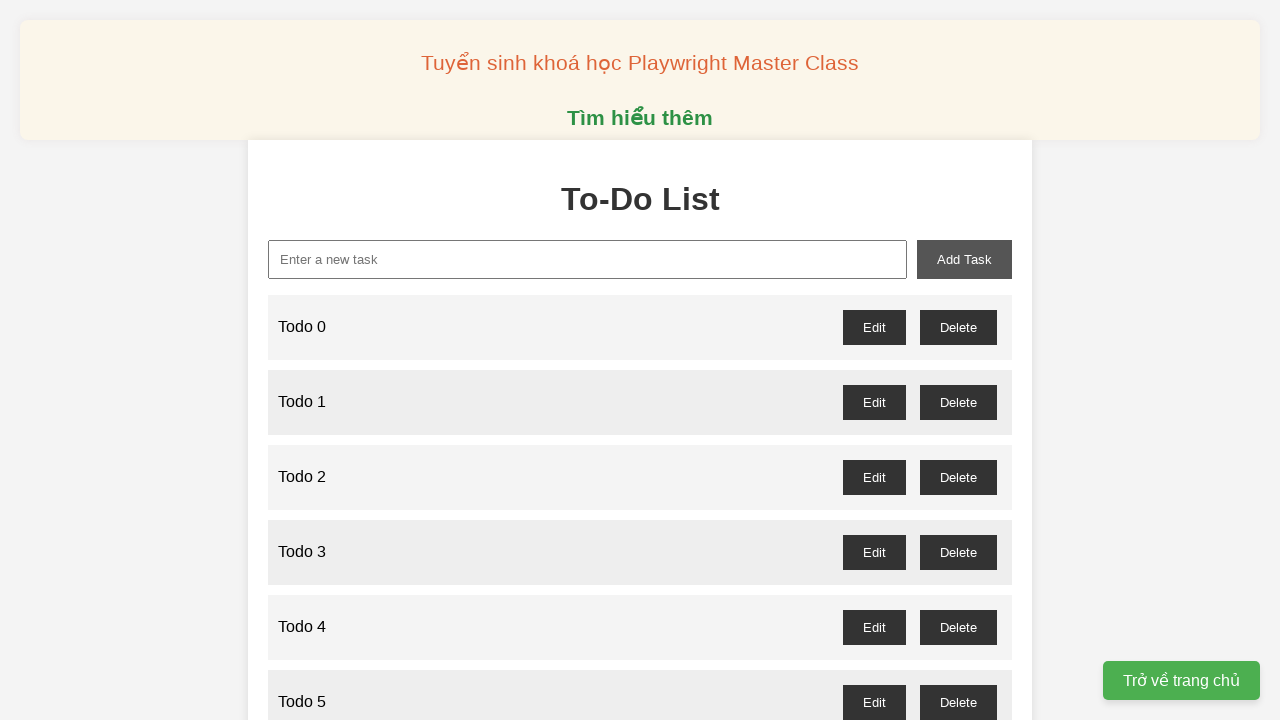

Filled todo input field with 'Todo 13' on xpath=//input[@id='new-task']
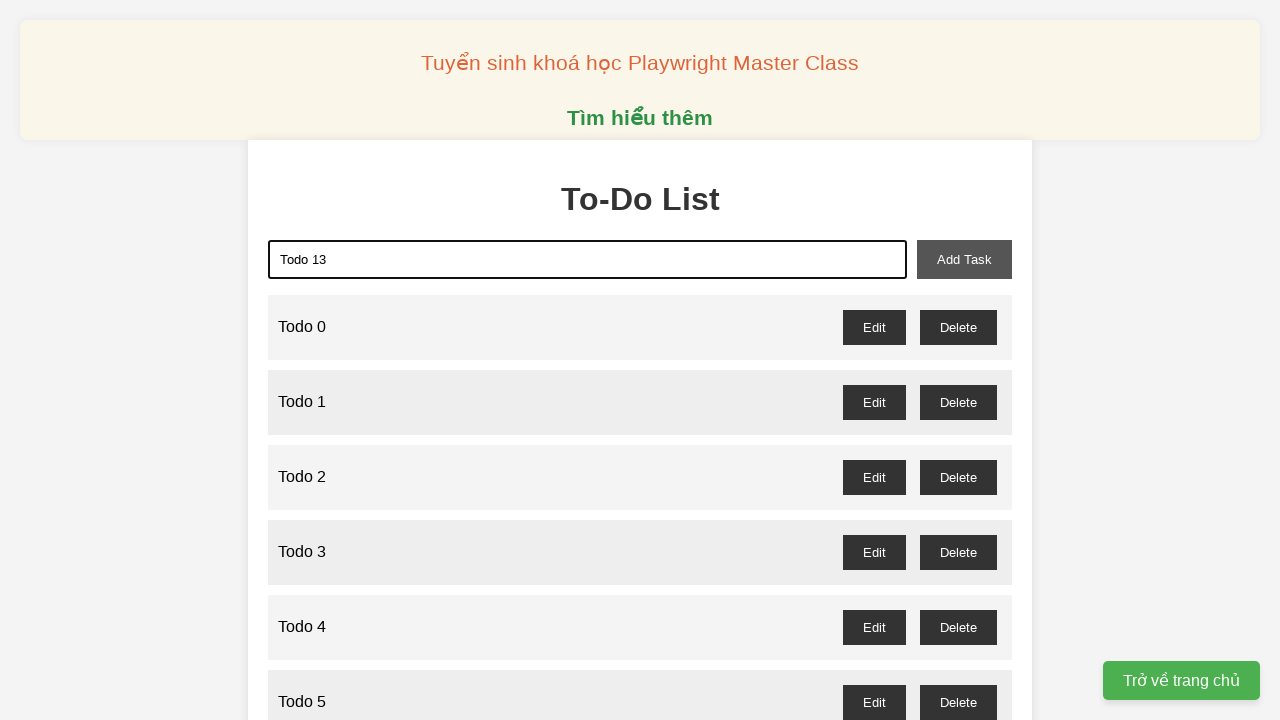

Clicked add task button to add 'Todo 13' at (964, 259) on xpath=//button[@id='add-task']
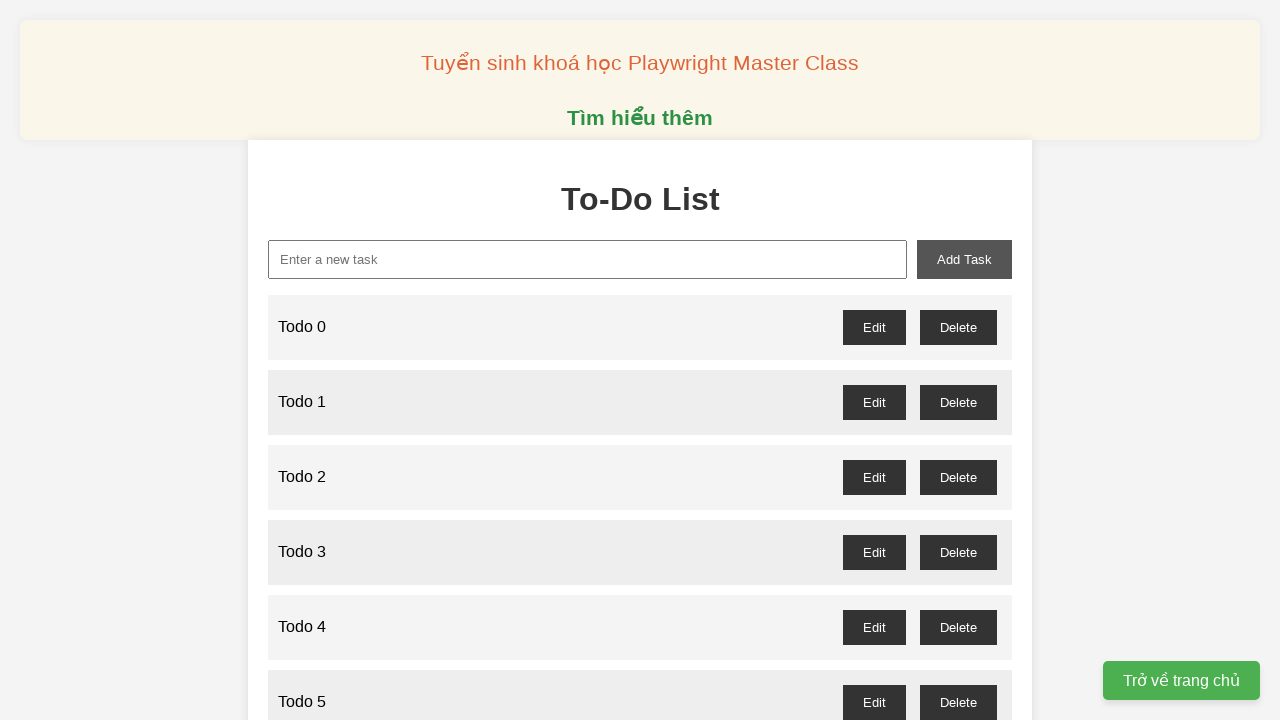

Filled todo input field with 'Todo 14' on xpath=//input[@id='new-task']
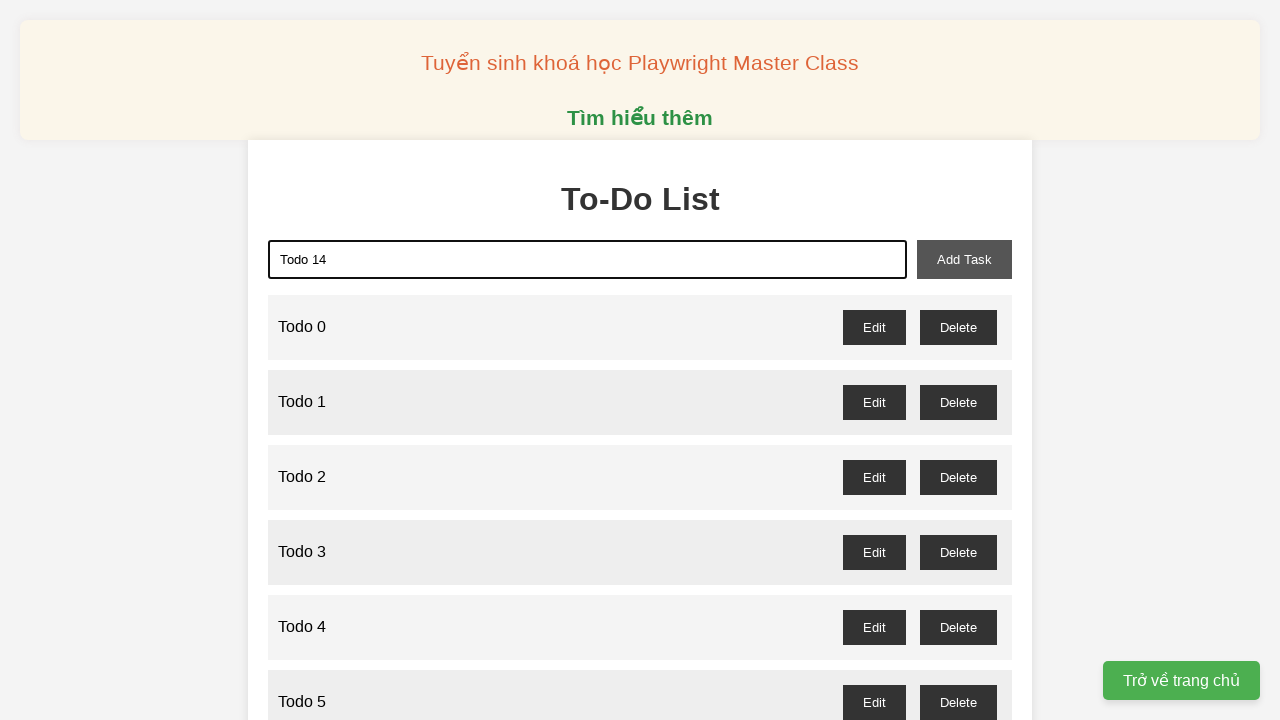

Clicked add task button to add 'Todo 14' at (964, 259) on xpath=//button[@id='add-task']
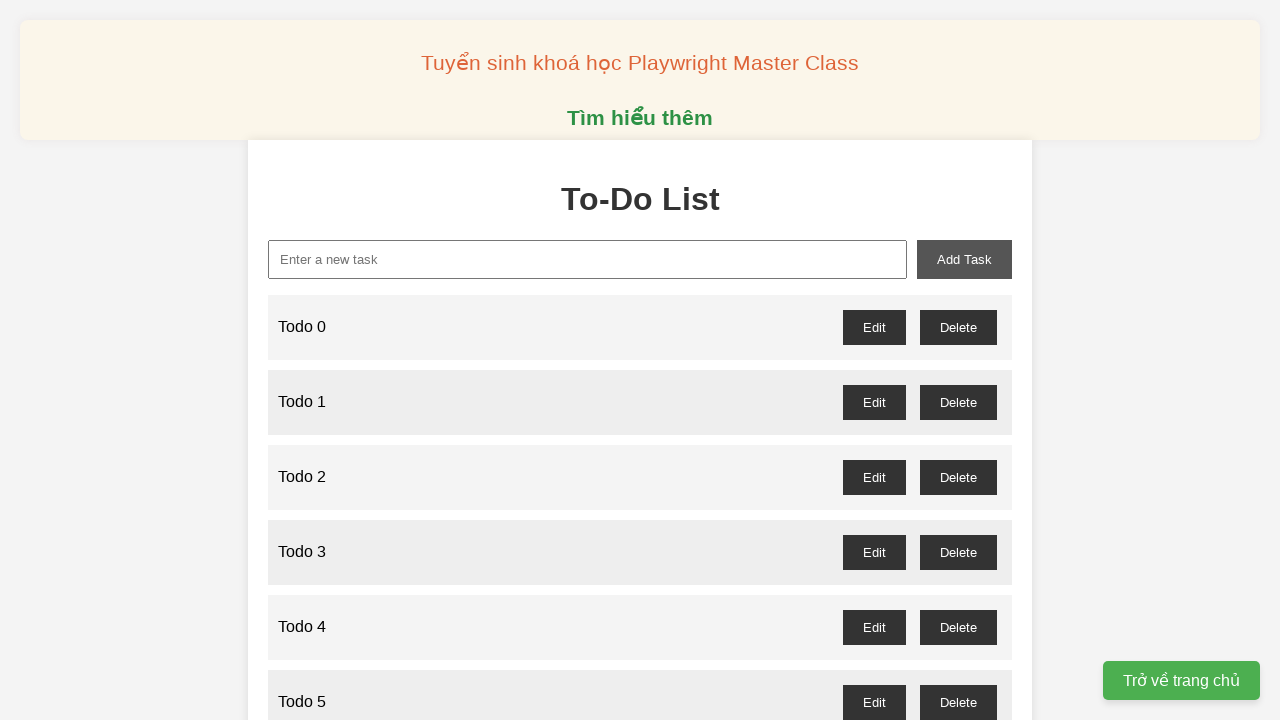

Filled todo input field with 'Todo 15' on xpath=//input[@id='new-task']
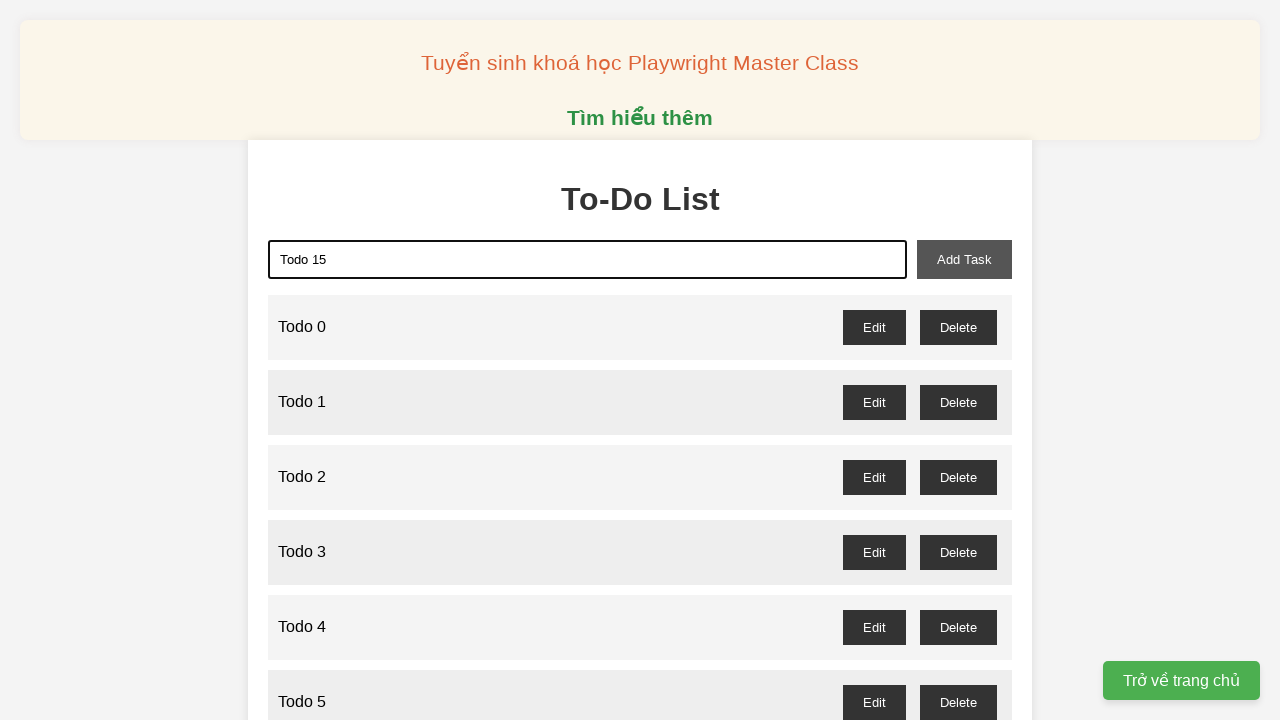

Clicked add task button to add 'Todo 15' at (964, 259) on xpath=//button[@id='add-task']
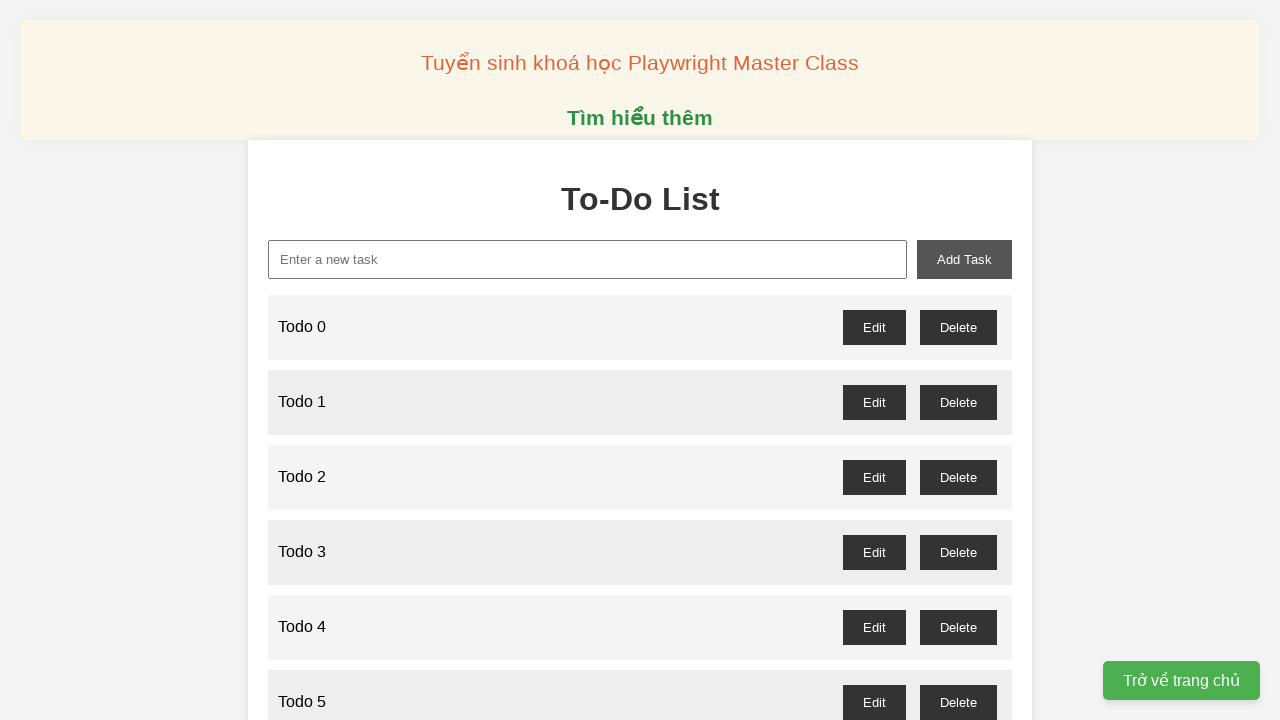

Filled todo input field with 'Todo 16' on xpath=//input[@id='new-task']
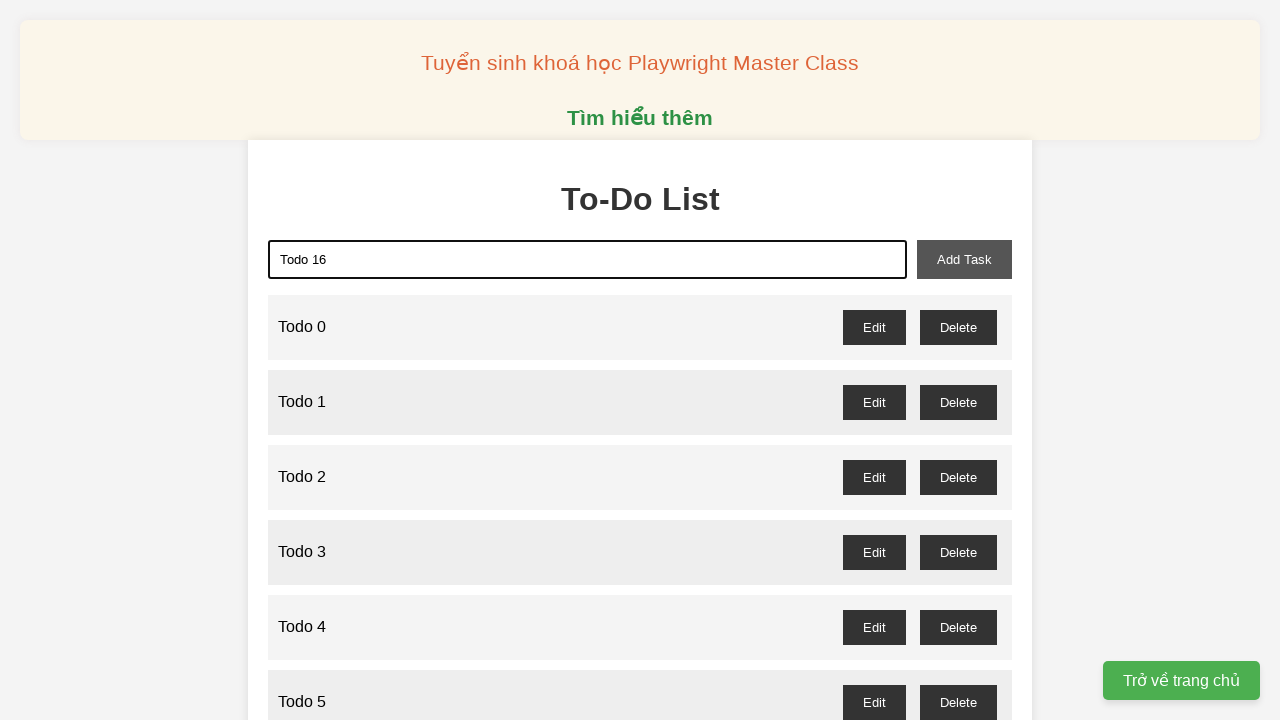

Clicked add task button to add 'Todo 16' at (964, 259) on xpath=//button[@id='add-task']
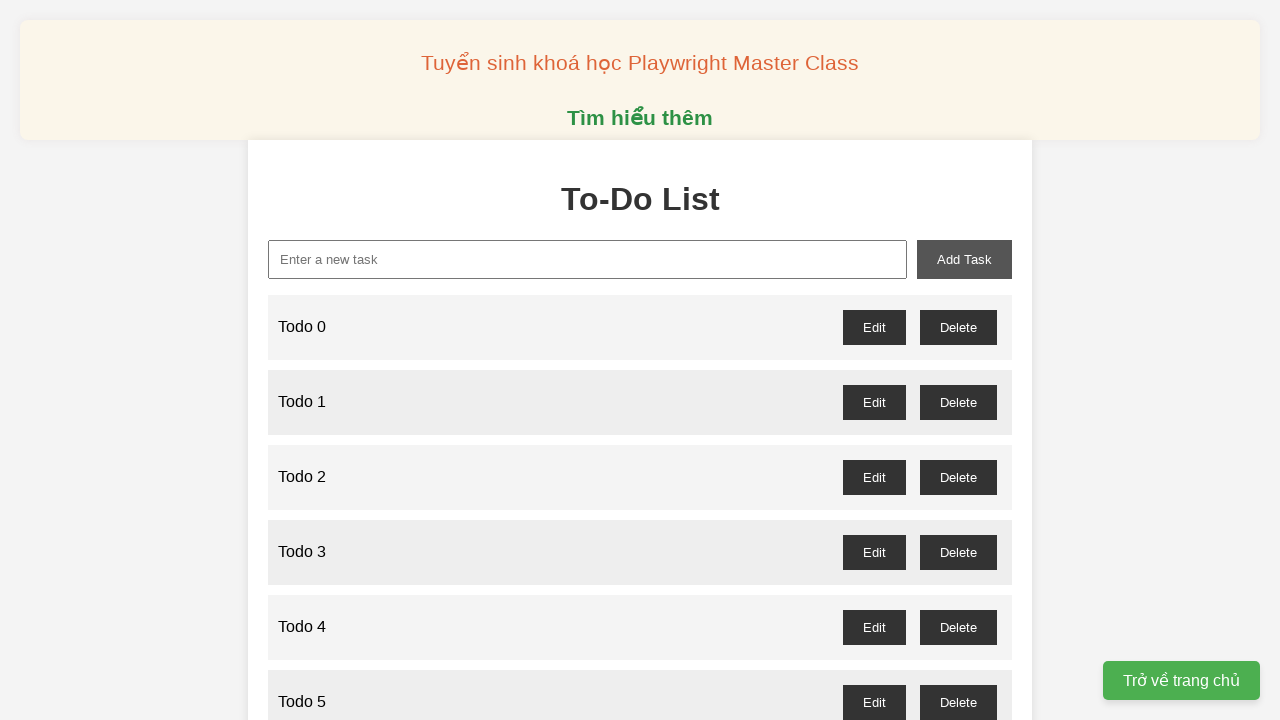

Filled todo input field with 'Todo 17' on xpath=//input[@id='new-task']
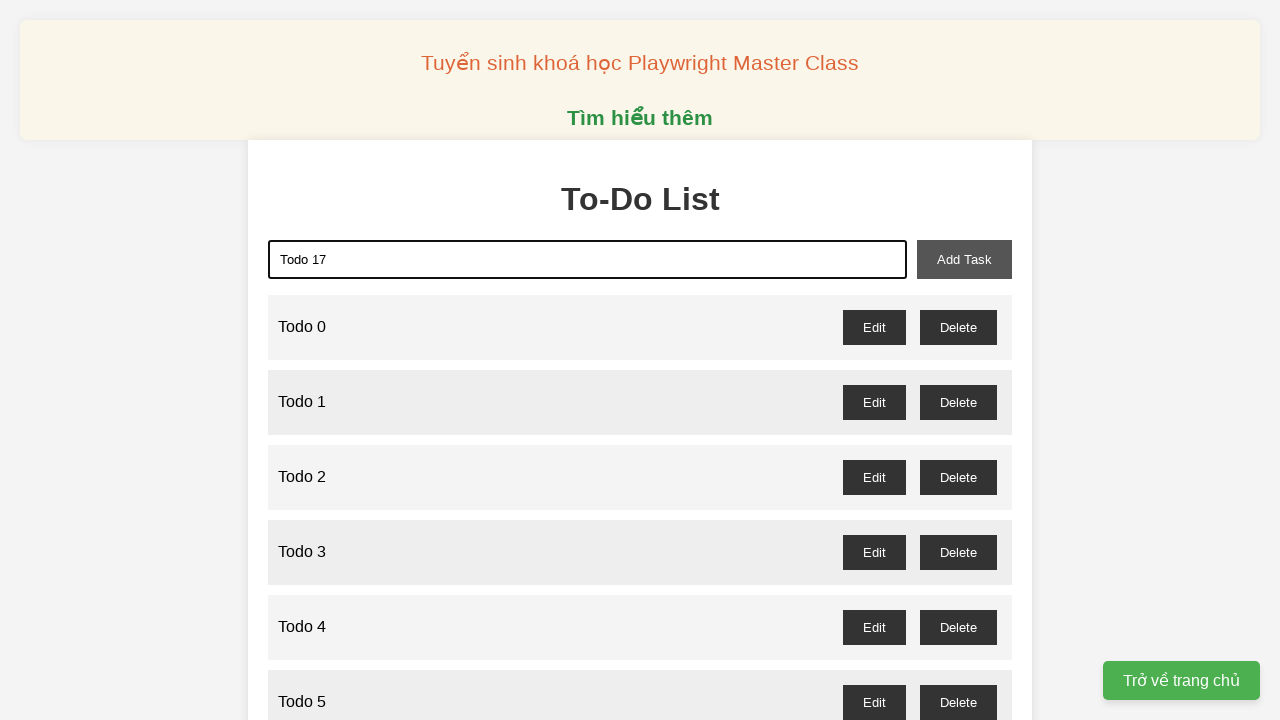

Clicked add task button to add 'Todo 17' at (964, 259) on xpath=//button[@id='add-task']
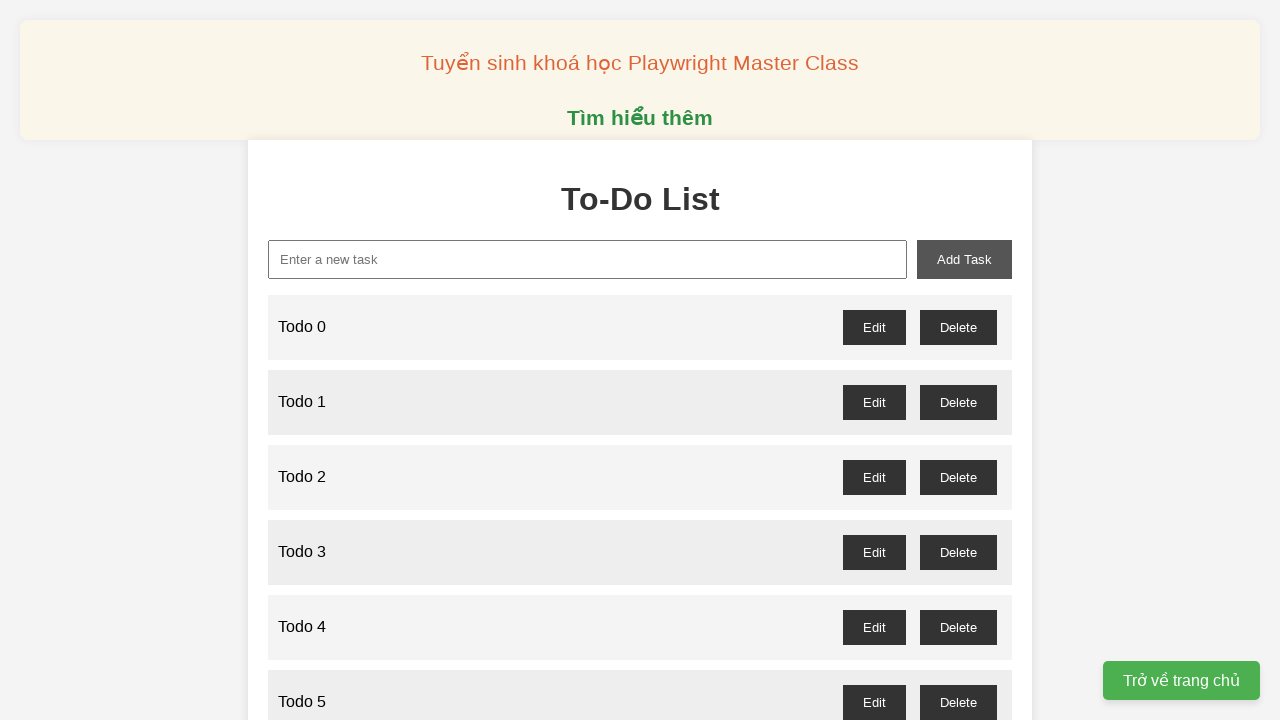

Filled todo input field with 'Todo 18' on xpath=//input[@id='new-task']
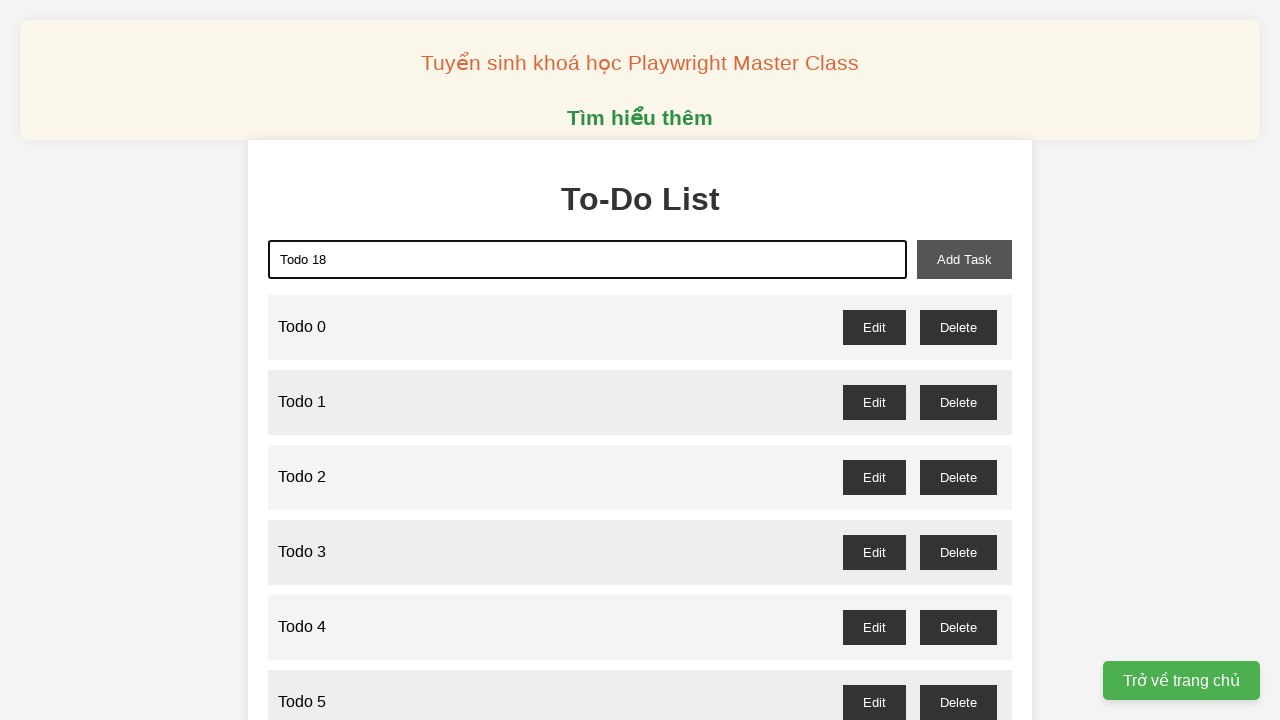

Clicked add task button to add 'Todo 18' at (964, 259) on xpath=//button[@id='add-task']
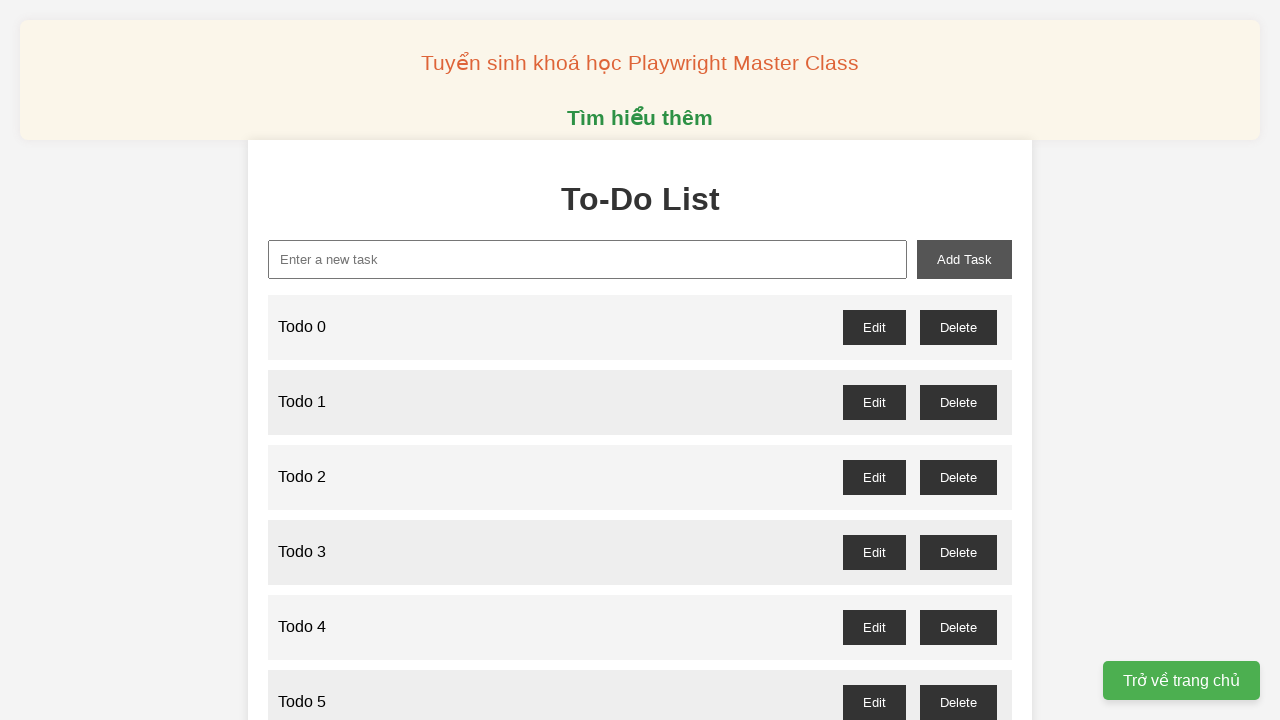

Filled todo input field with 'Todo 19' on xpath=//input[@id='new-task']
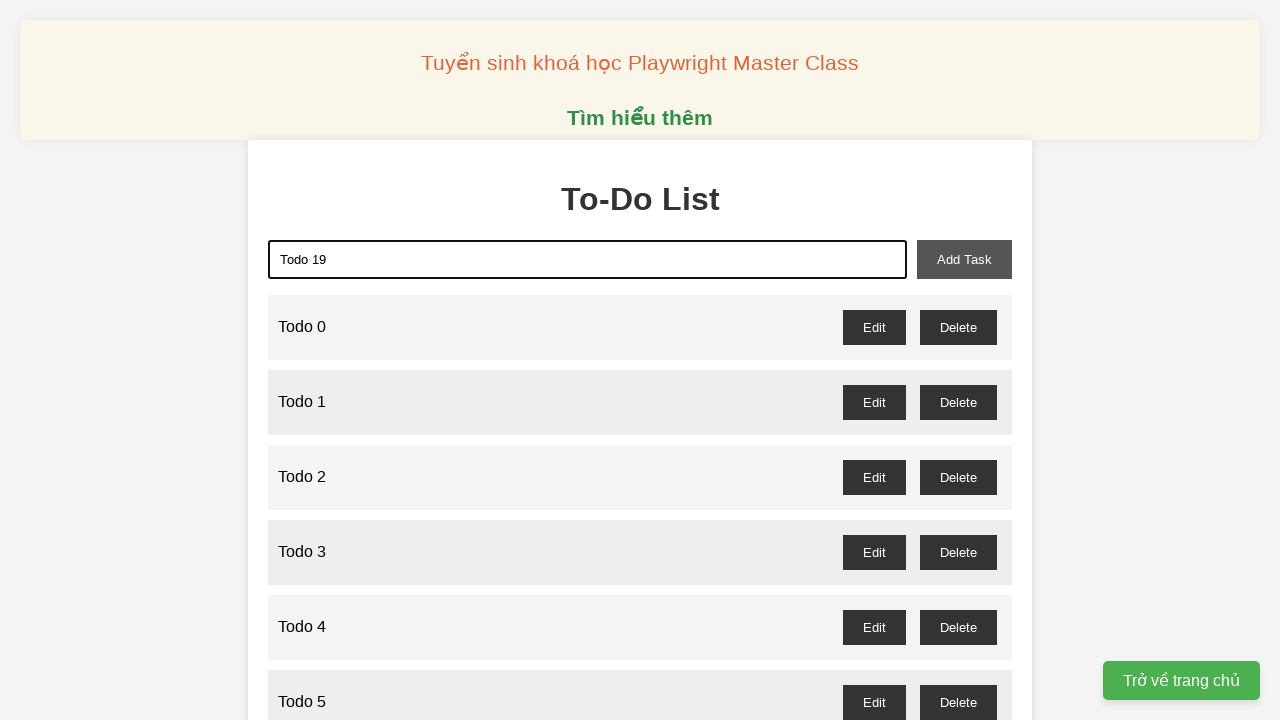

Clicked add task button to add 'Todo 19' at (964, 259) on xpath=//button[@id='add-task']
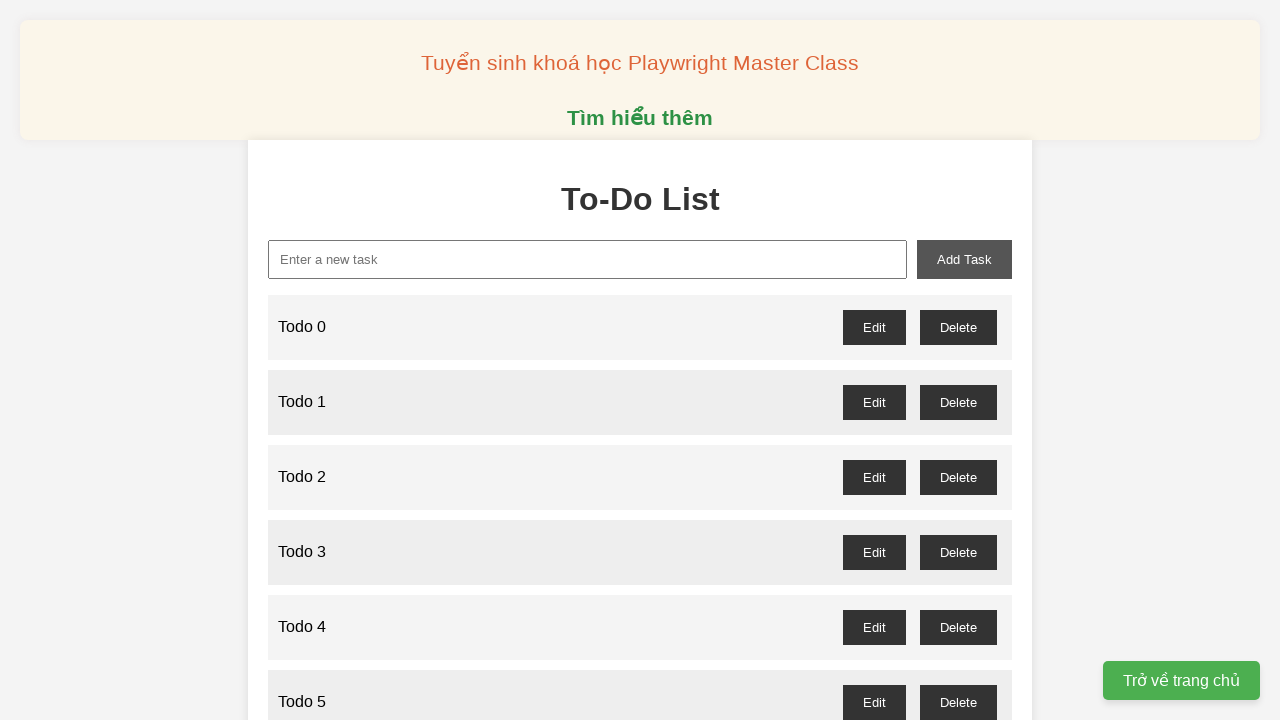

Filled todo input field with 'Todo 20' on xpath=//input[@id='new-task']
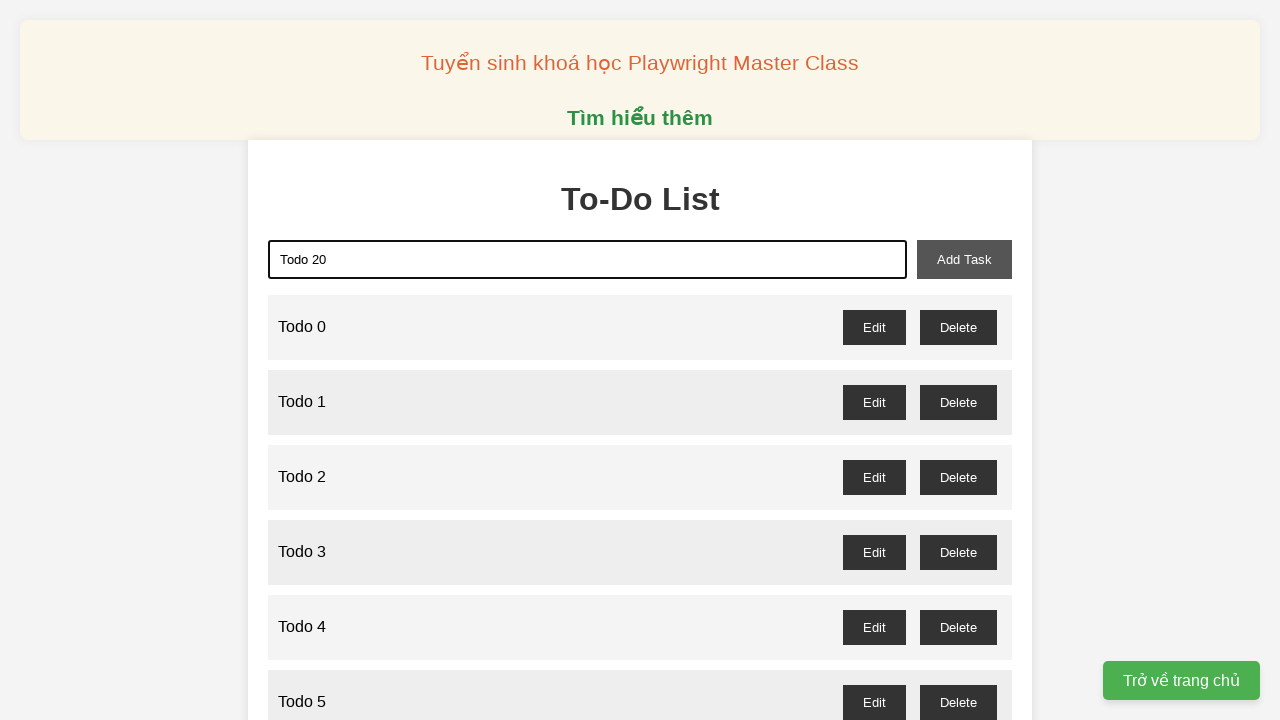

Clicked add task button to add 'Todo 20' at (964, 259) on xpath=//button[@id='add-task']
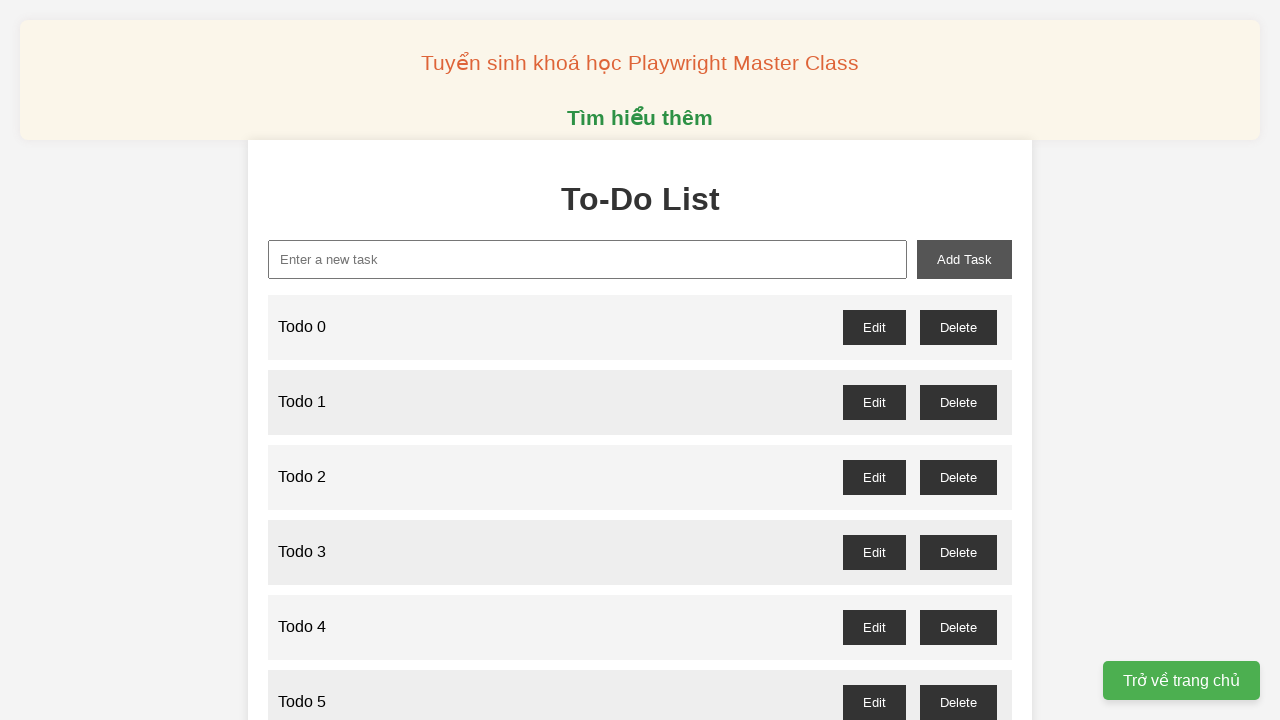

Filled todo input field with 'Todo 21' on xpath=//input[@id='new-task']
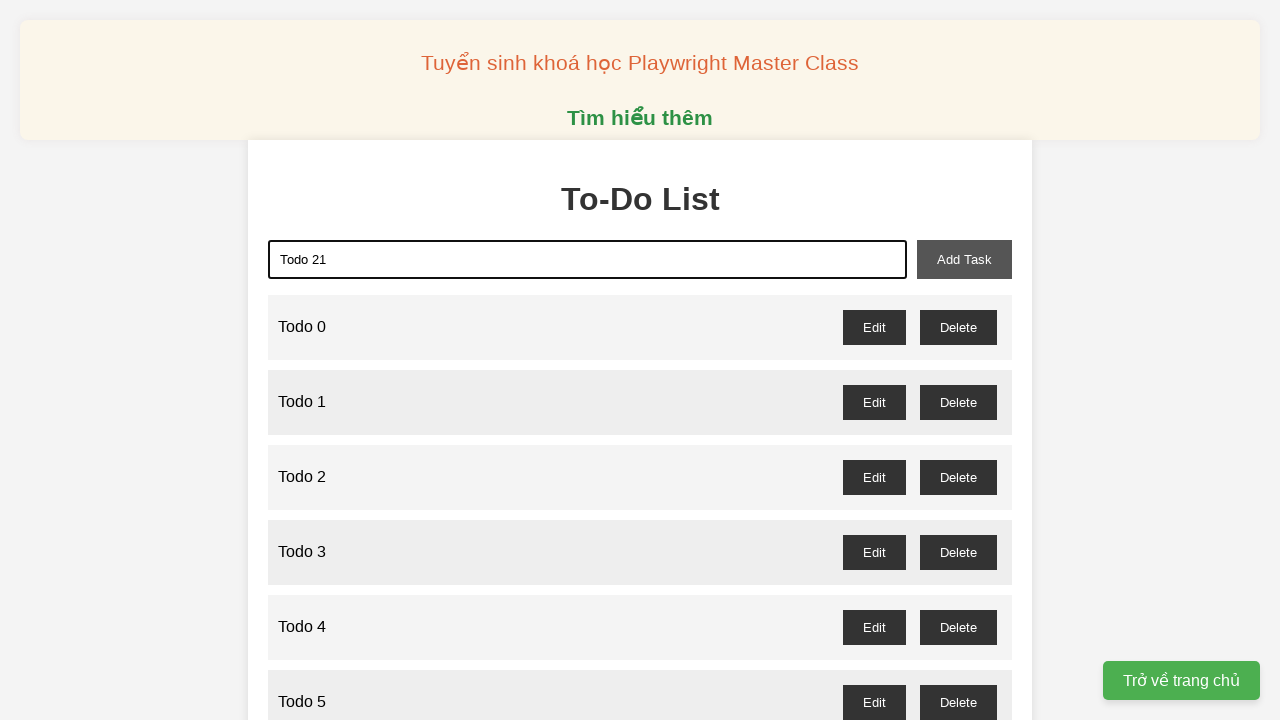

Clicked add task button to add 'Todo 21' at (964, 259) on xpath=//button[@id='add-task']
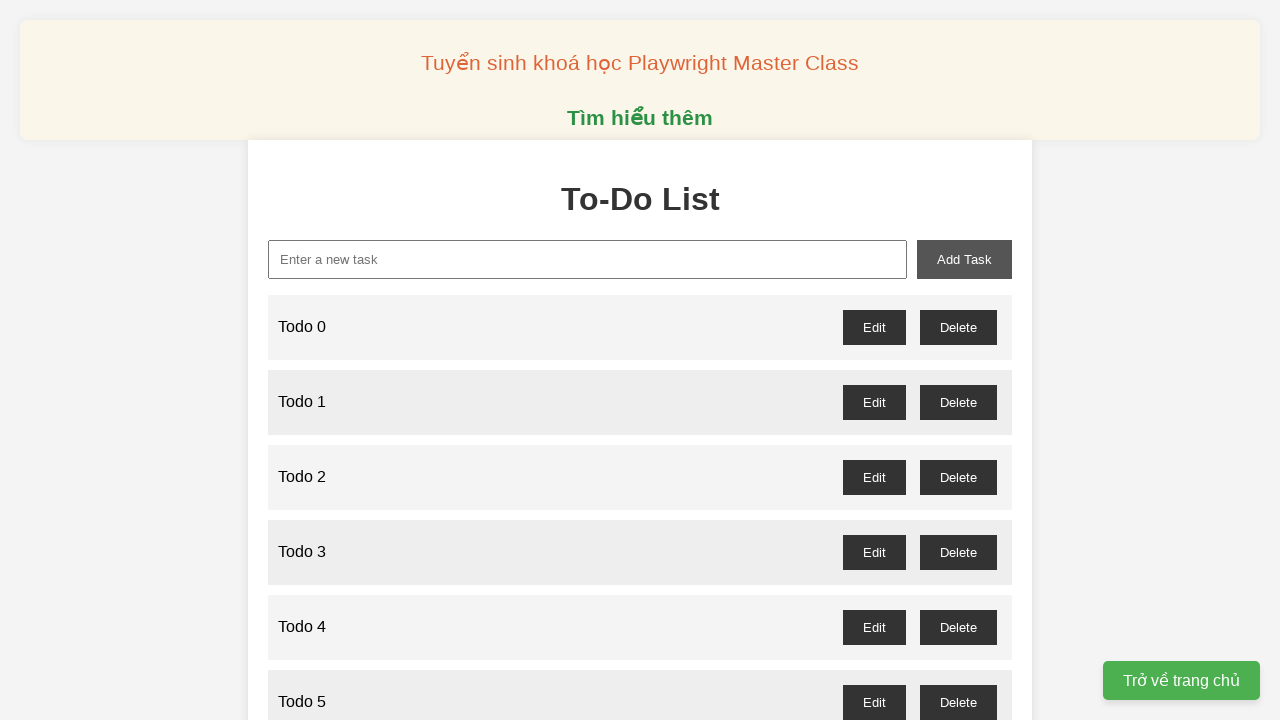

Filled todo input field with 'Todo 22' on xpath=//input[@id='new-task']
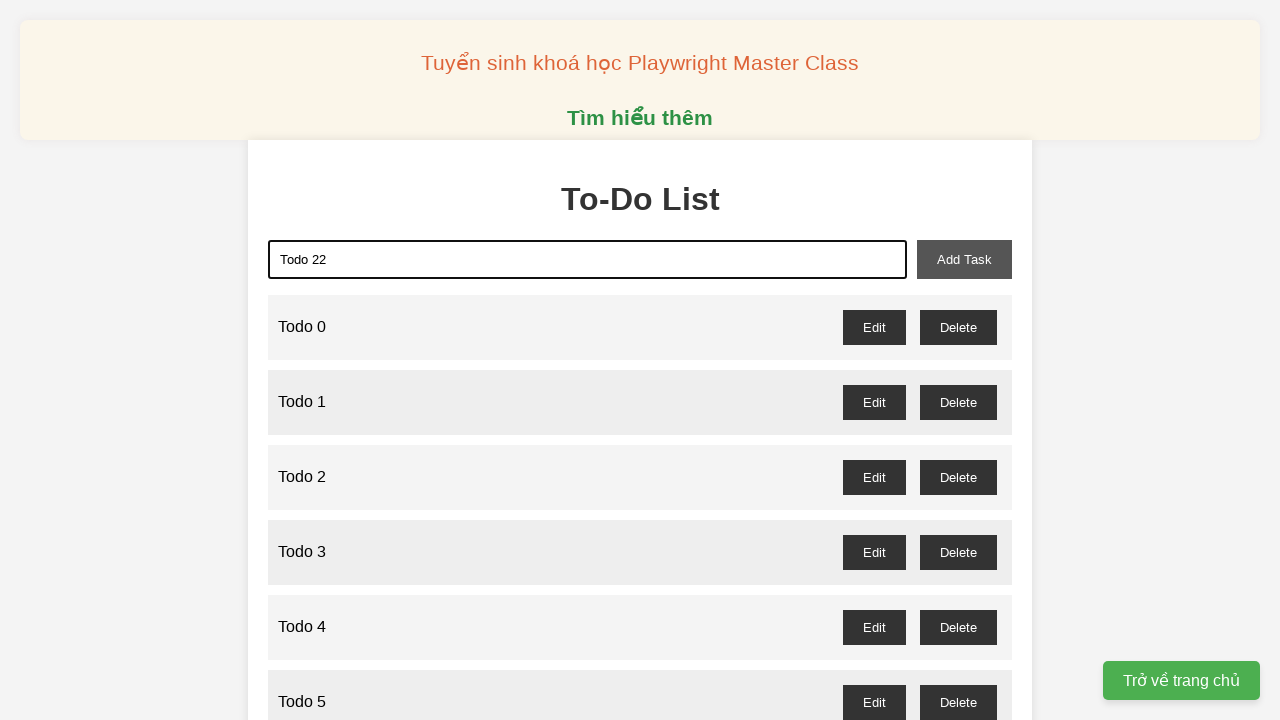

Clicked add task button to add 'Todo 22' at (964, 259) on xpath=//button[@id='add-task']
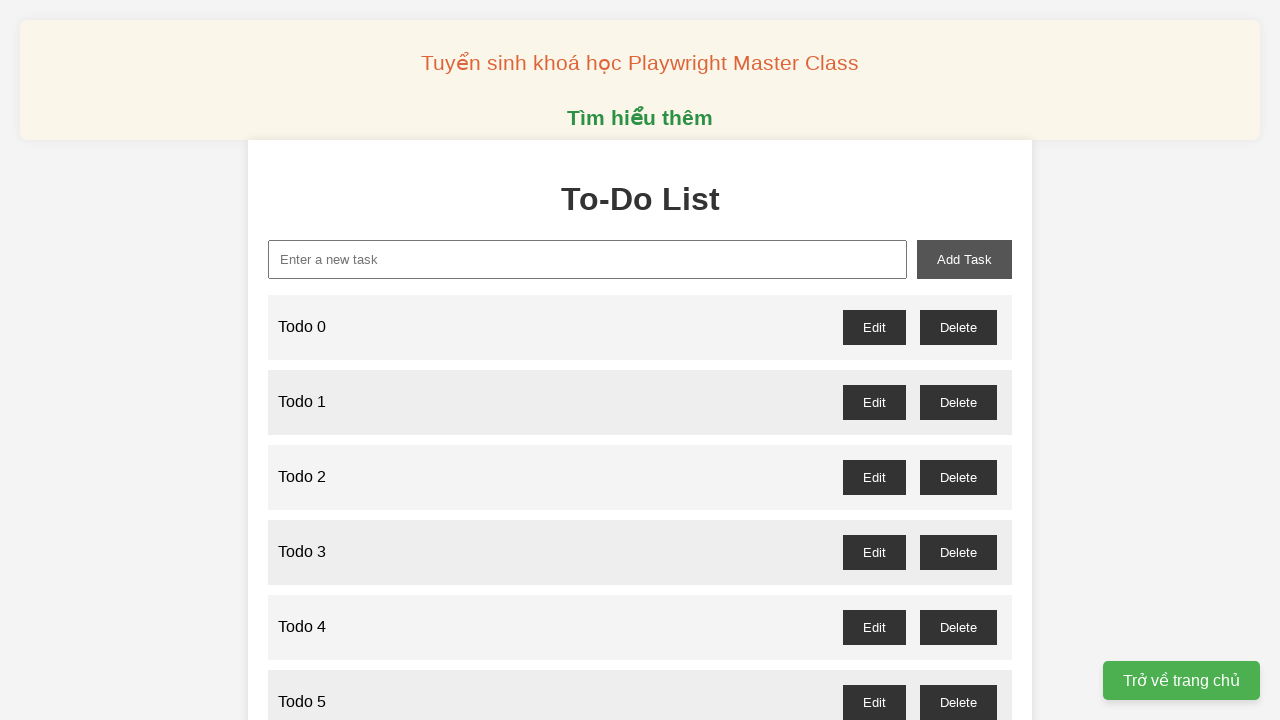

Filled todo input field with 'Todo 23' on xpath=//input[@id='new-task']
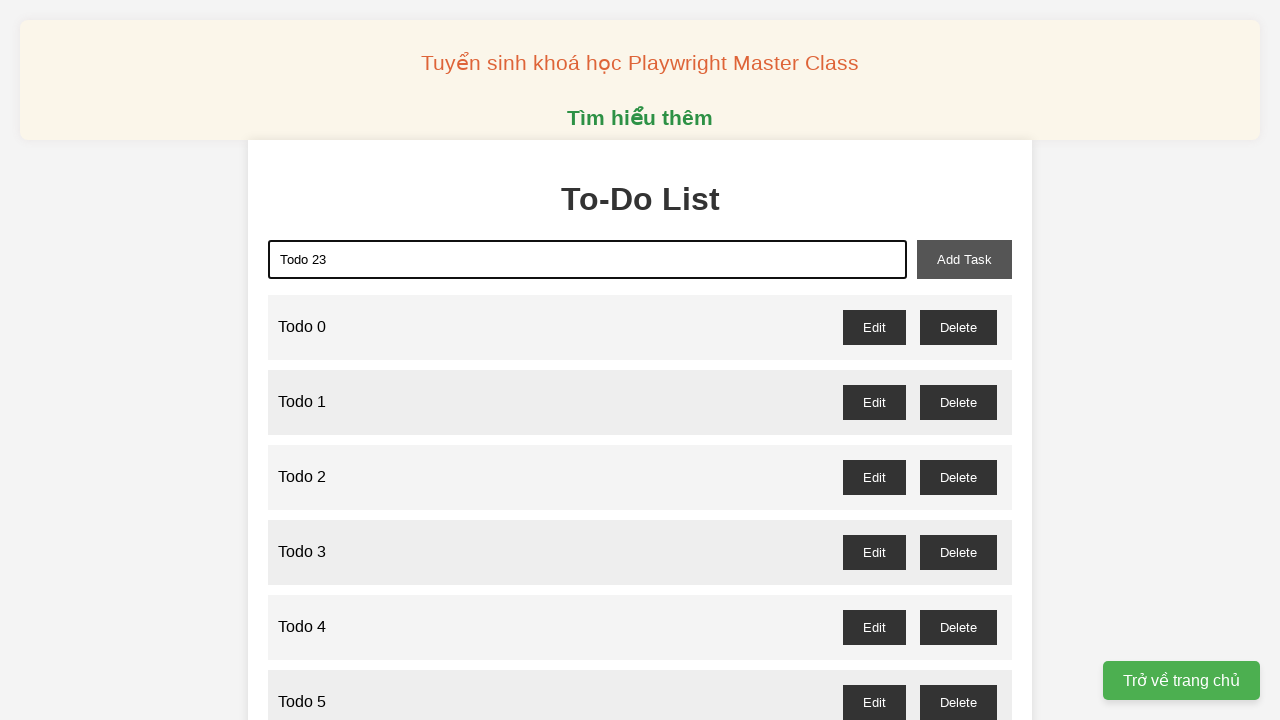

Clicked add task button to add 'Todo 23' at (964, 259) on xpath=//button[@id='add-task']
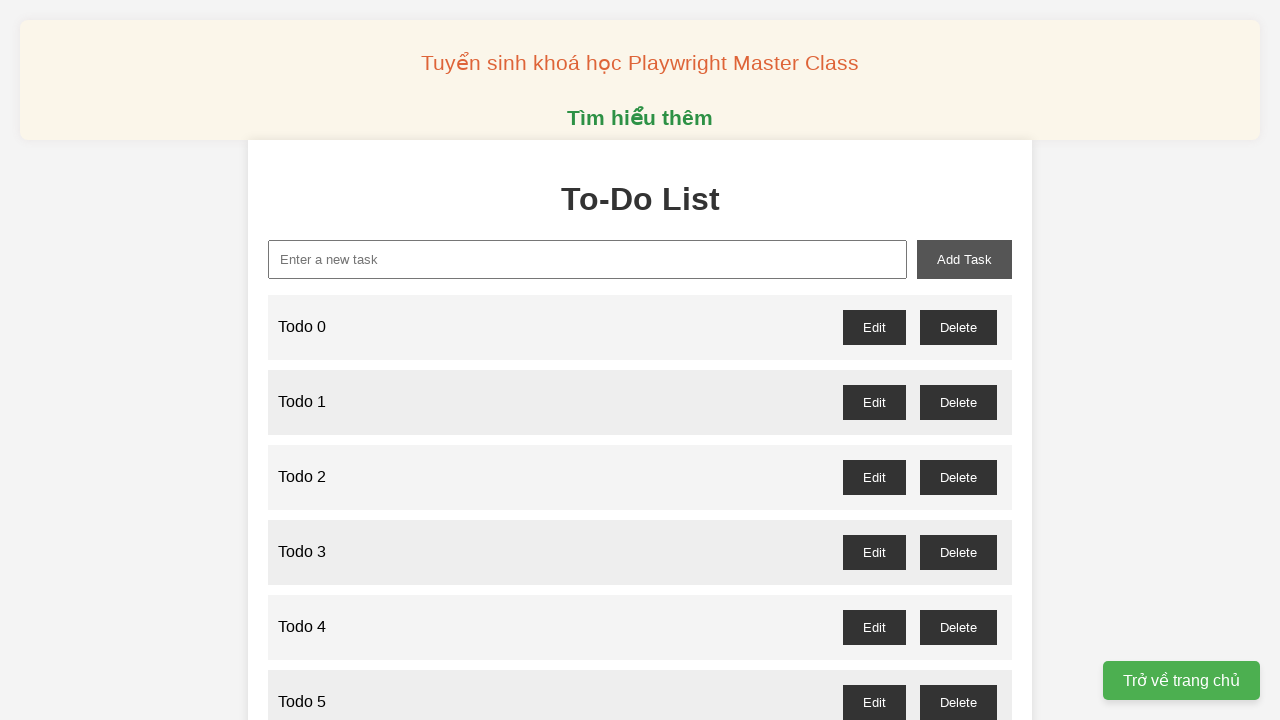

Filled todo input field with 'Todo 24' on xpath=//input[@id='new-task']
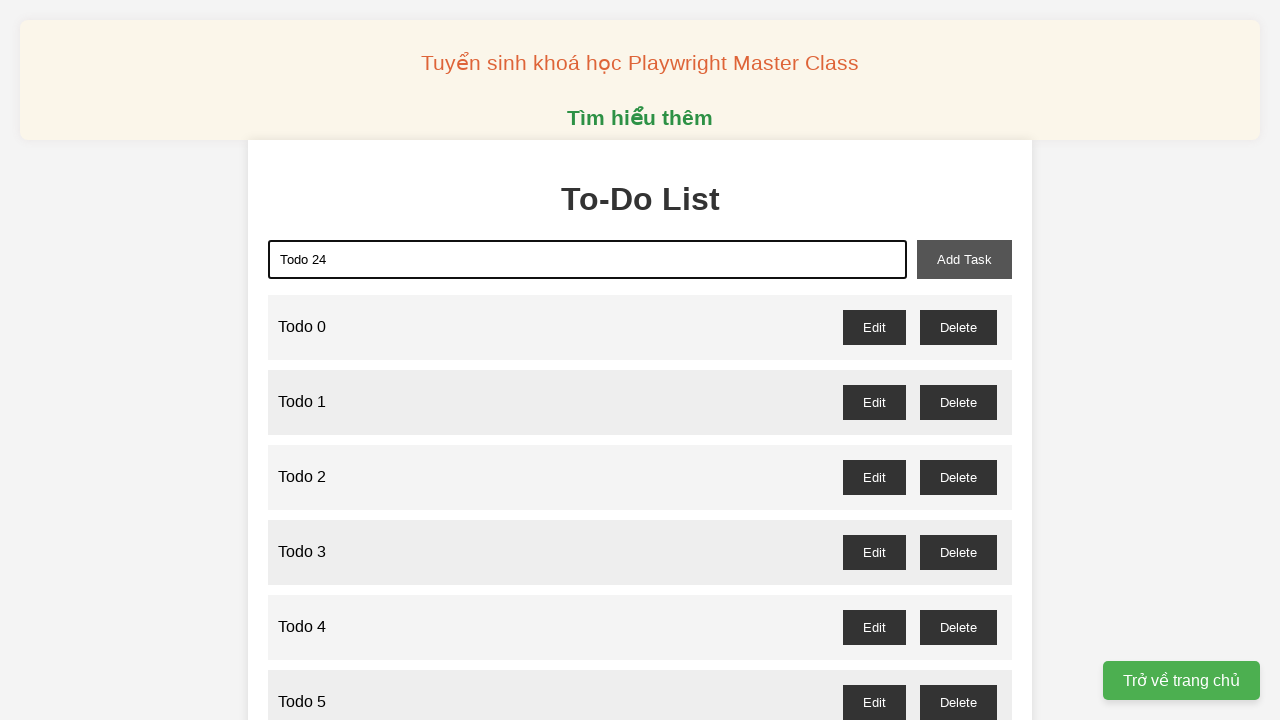

Clicked add task button to add 'Todo 24' at (964, 259) on xpath=//button[@id='add-task']
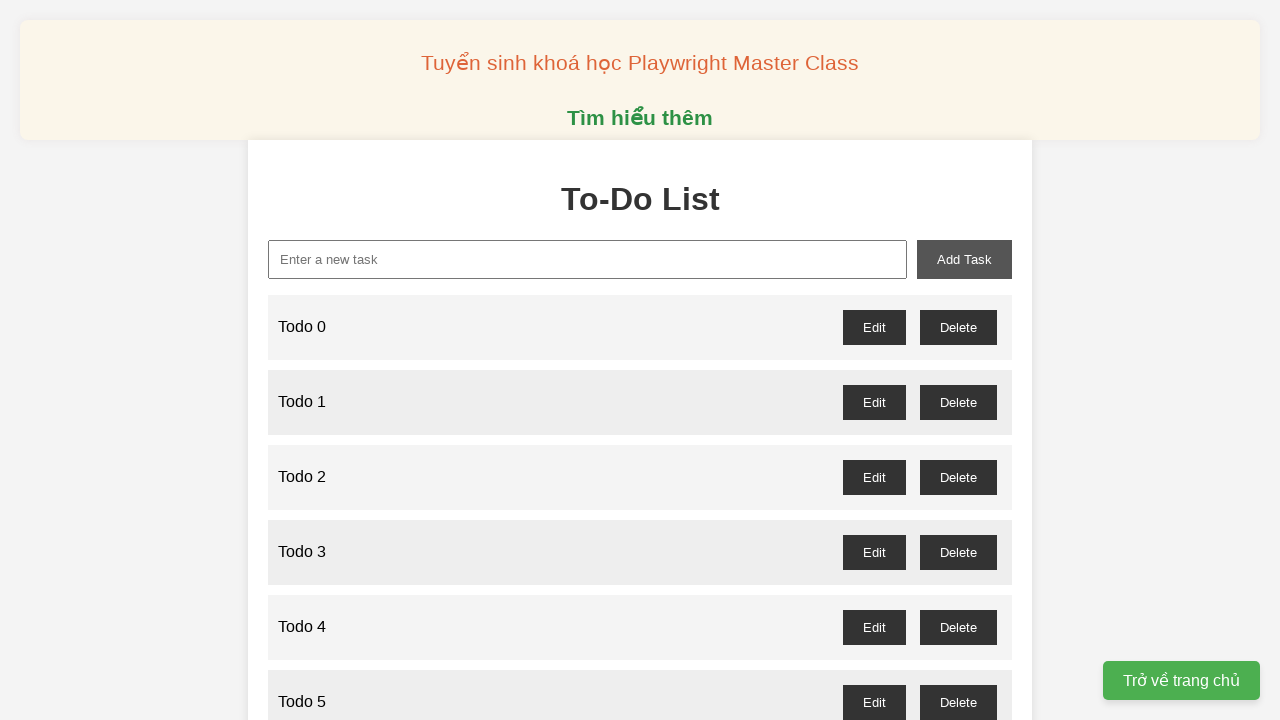

Filled todo input field with 'Todo 25' on xpath=//input[@id='new-task']
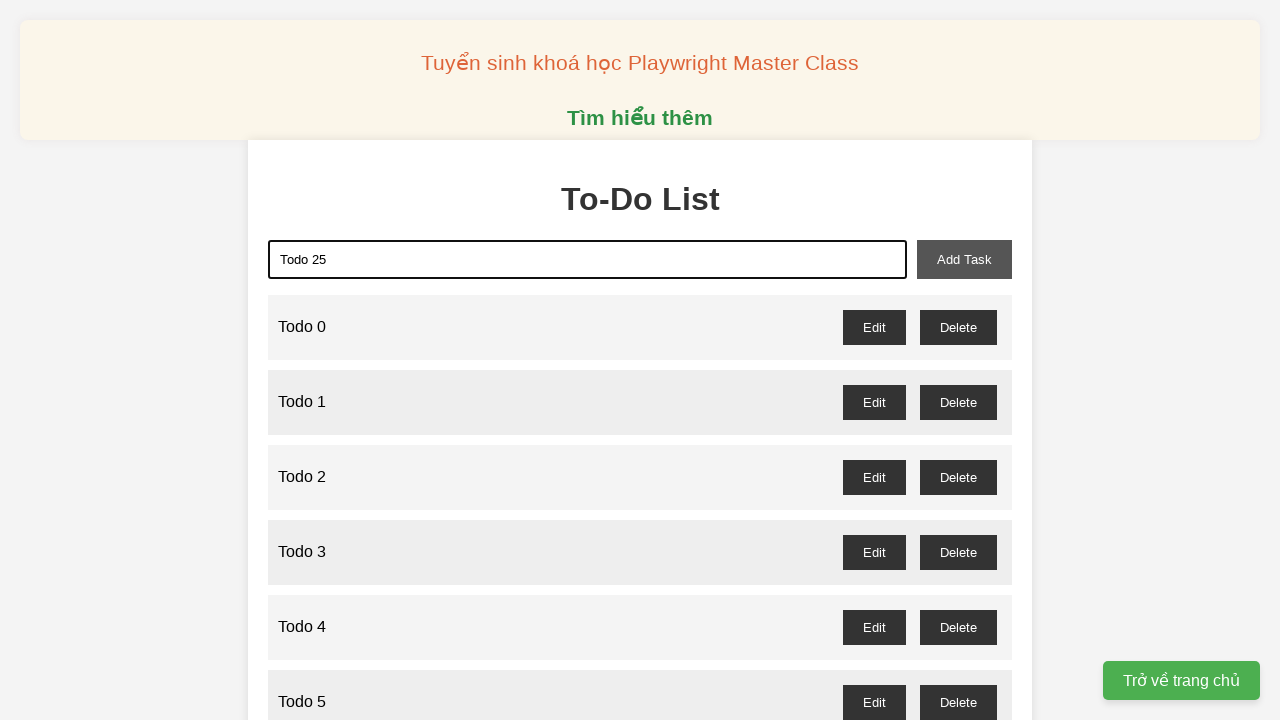

Clicked add task button to add 'Todo 25' at (964, 259) on xpath=//button[@id='add-task']
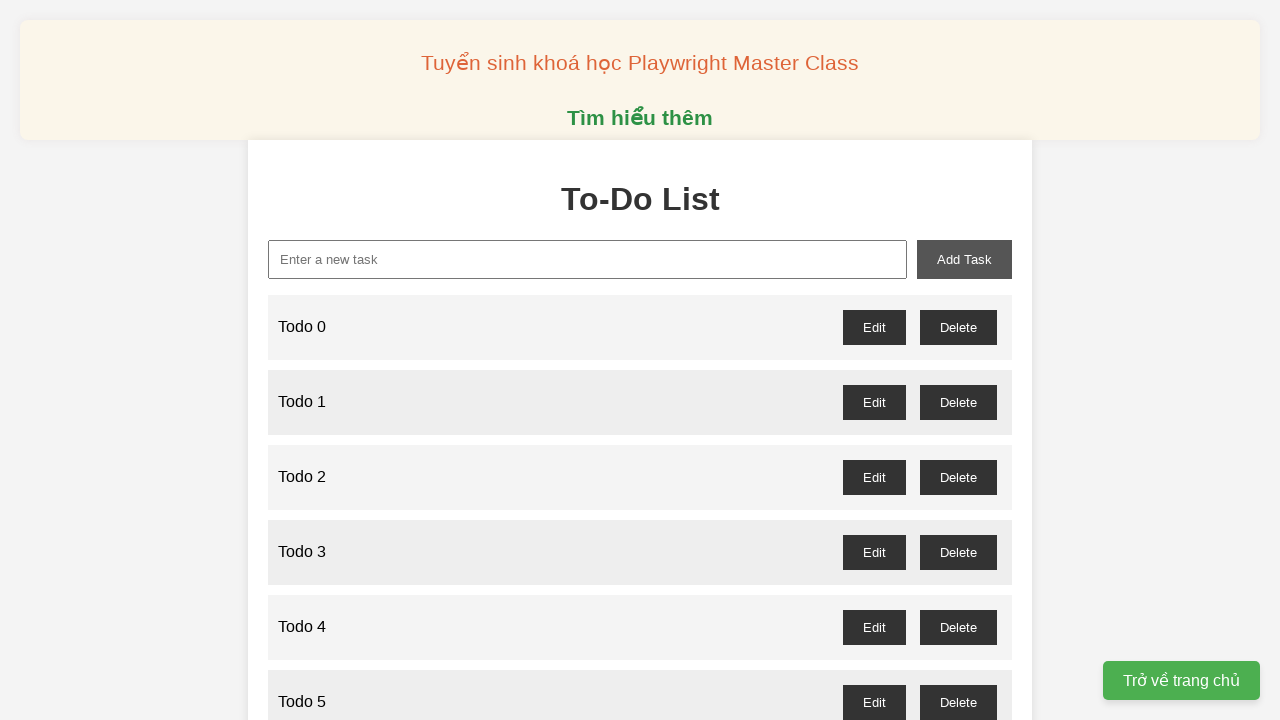

Filled todo input field with 'Todo 26' on xpath=//input[@id='new-task']
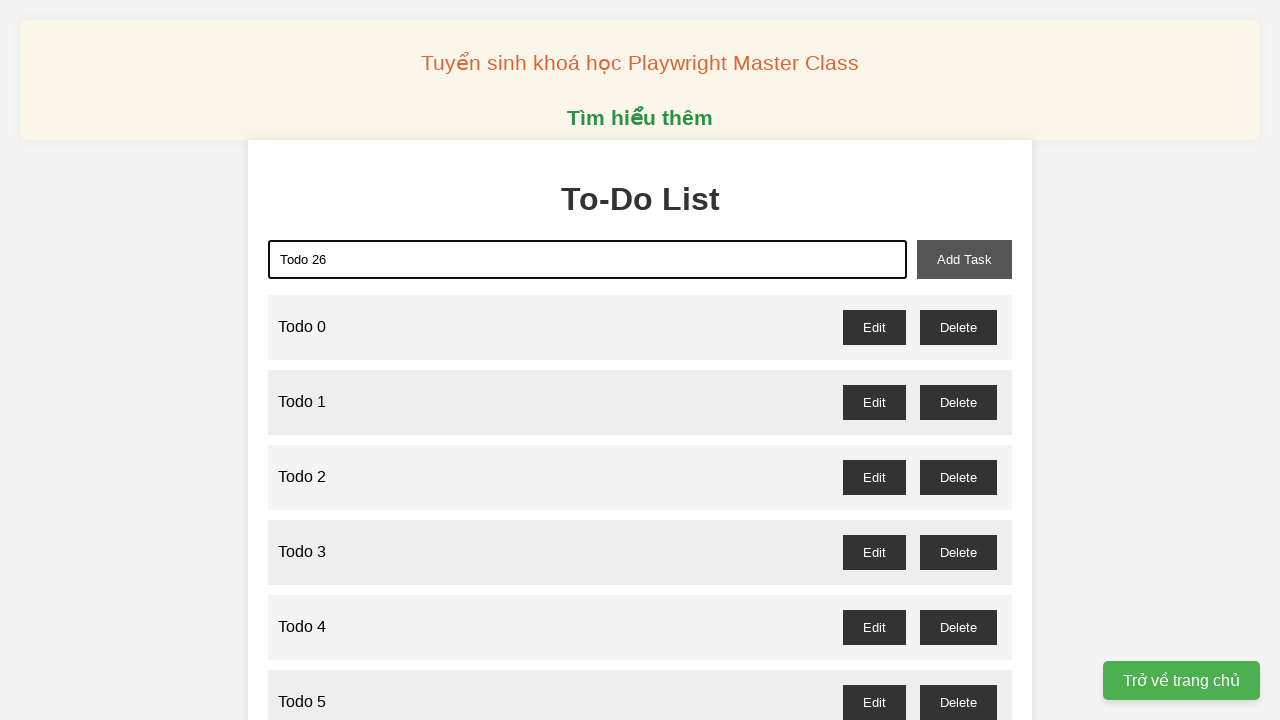

Clicked add task button to add 'Todo 26' at (964, 259) on xpath=//button[@id='add-task']
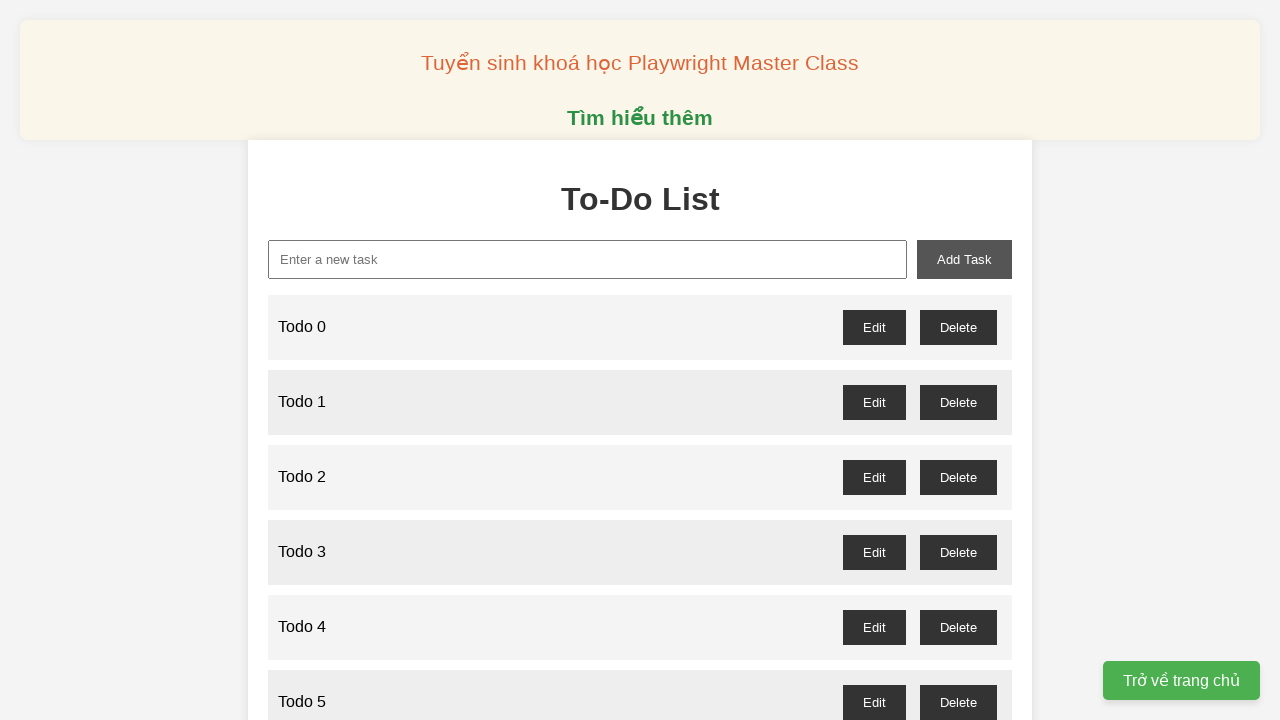

Filled todo input field with 'Todo 27' on xpath=//input[@id='new-task']
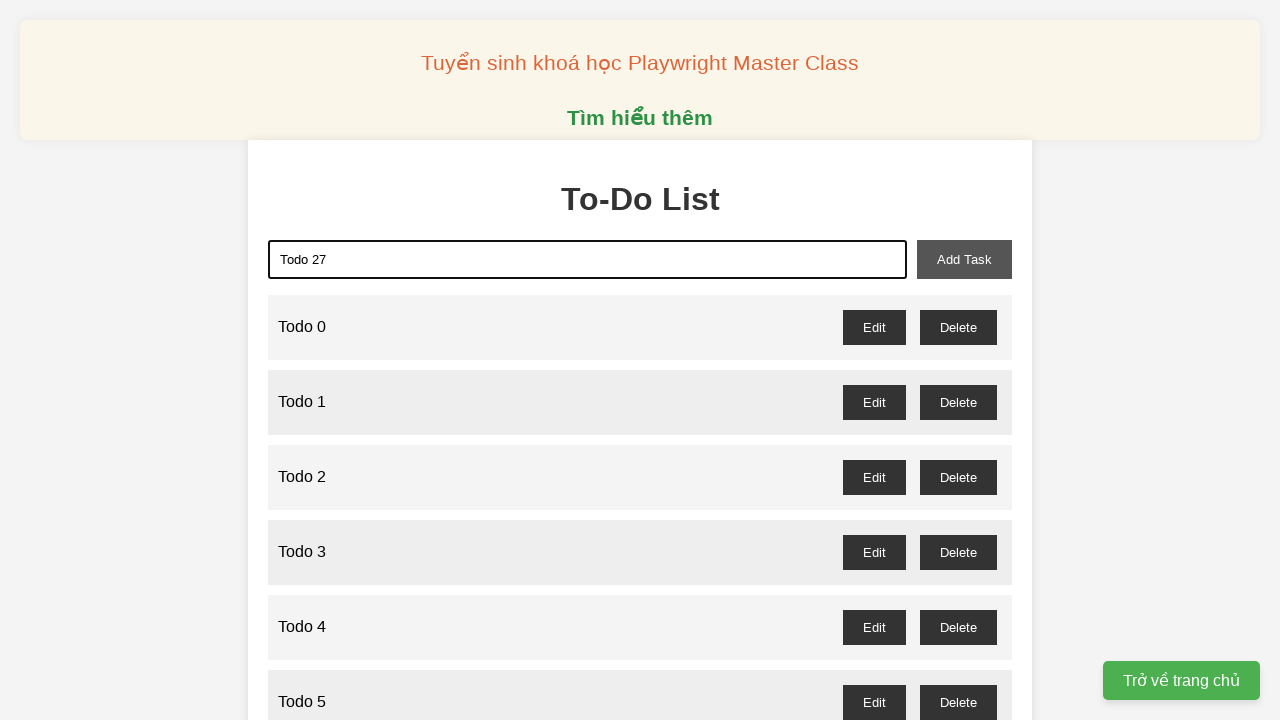

Clicked add task button to add 'Todo 27' at (964, 259) on xpath=//button[@id='add-task']
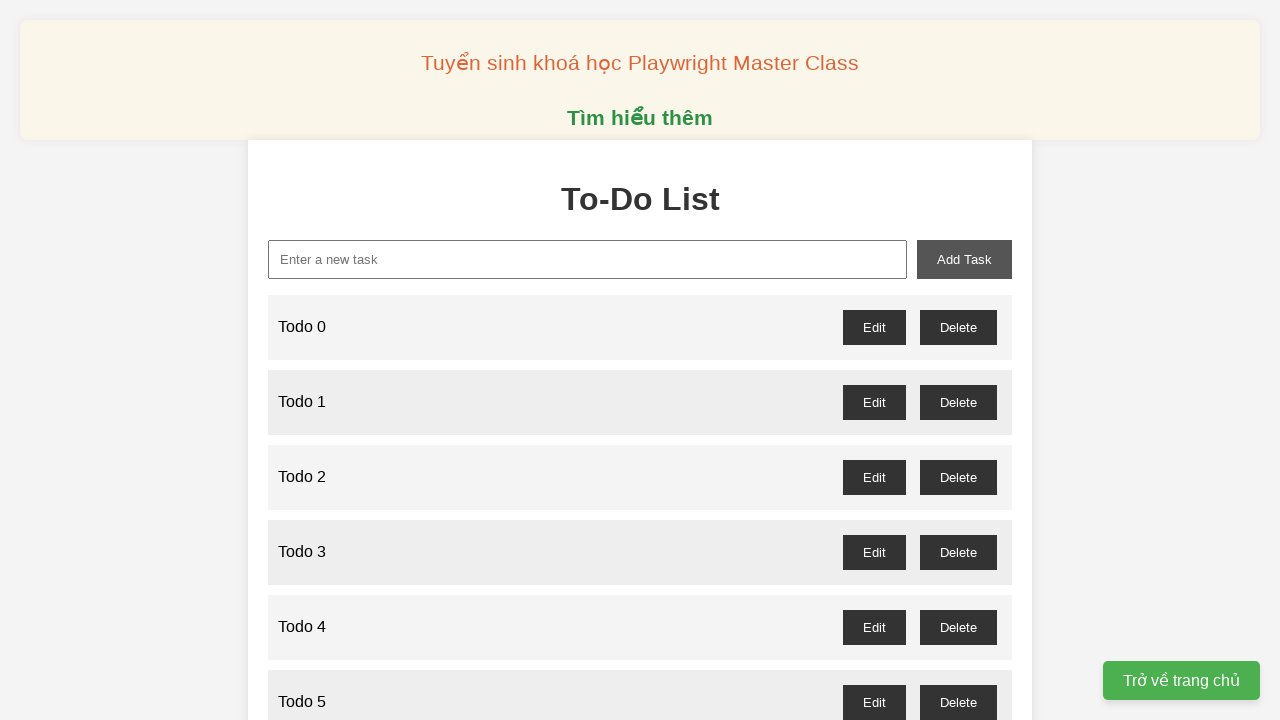

Filled todo input field with 'Todo 28' on xpath=//input[@id='new-task']
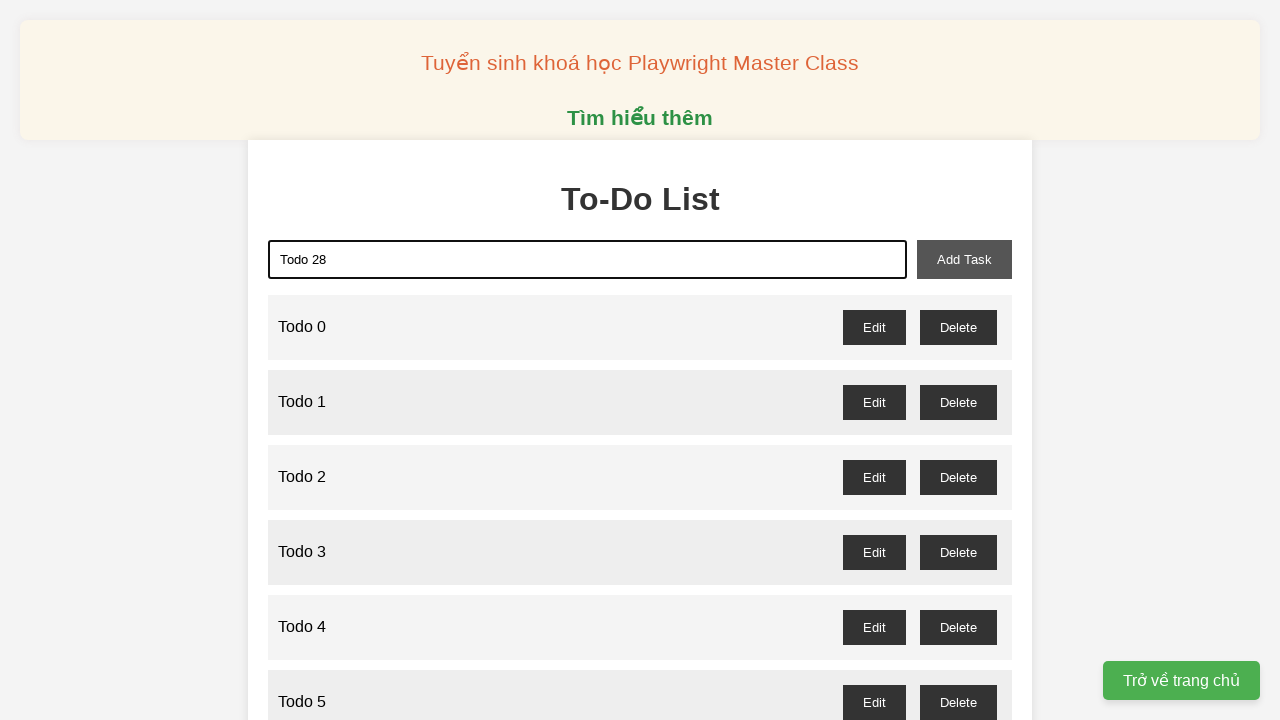

Clicked add task button to add 'Todo 28' at (964, 259) on xpath=//button[@id='add-task']
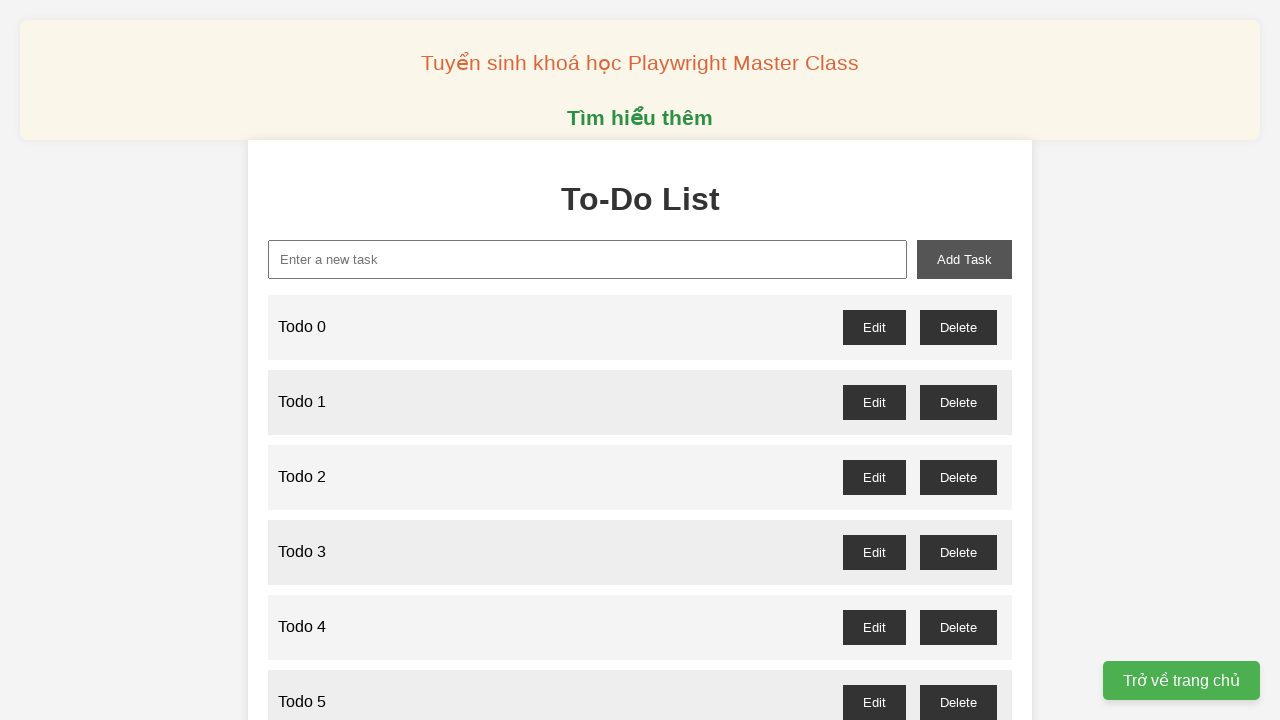

Filled todo input field with 'Todo 29' on xpath=//input[@id='new-task']
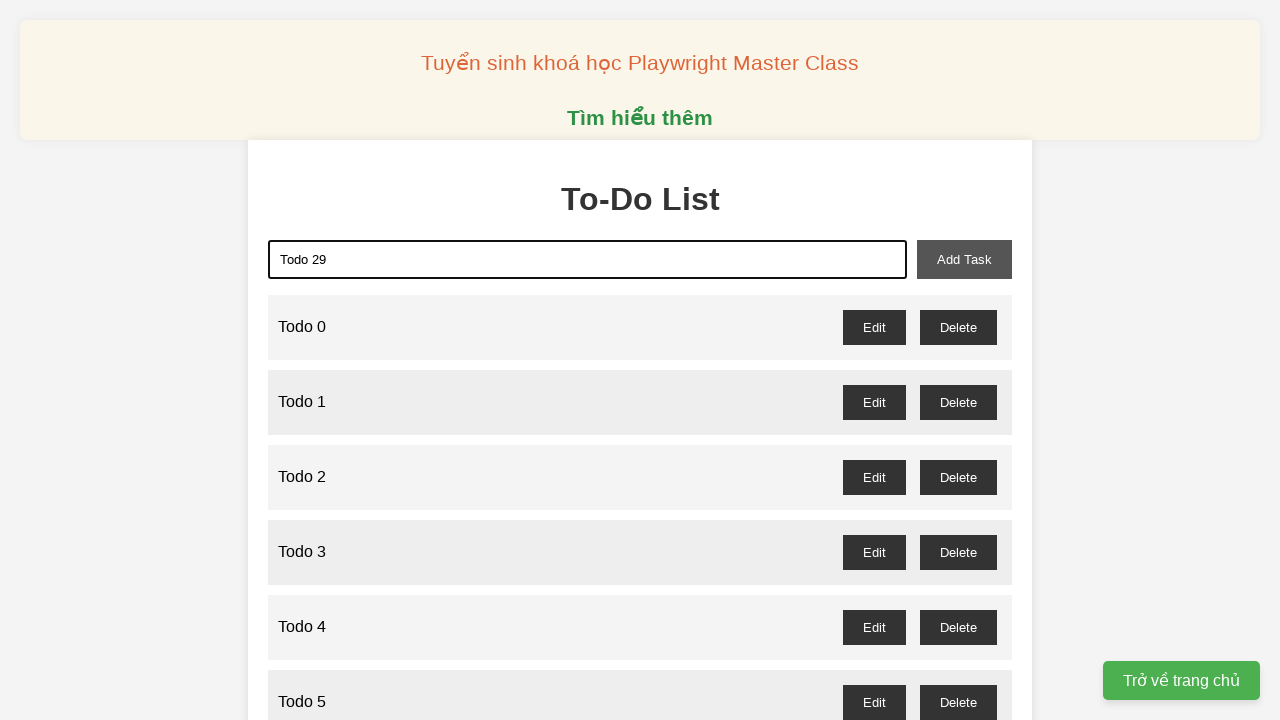

Clicked add task button to add 'Todo 29' at (964, 259) on xpath=//button[@id='add-task']
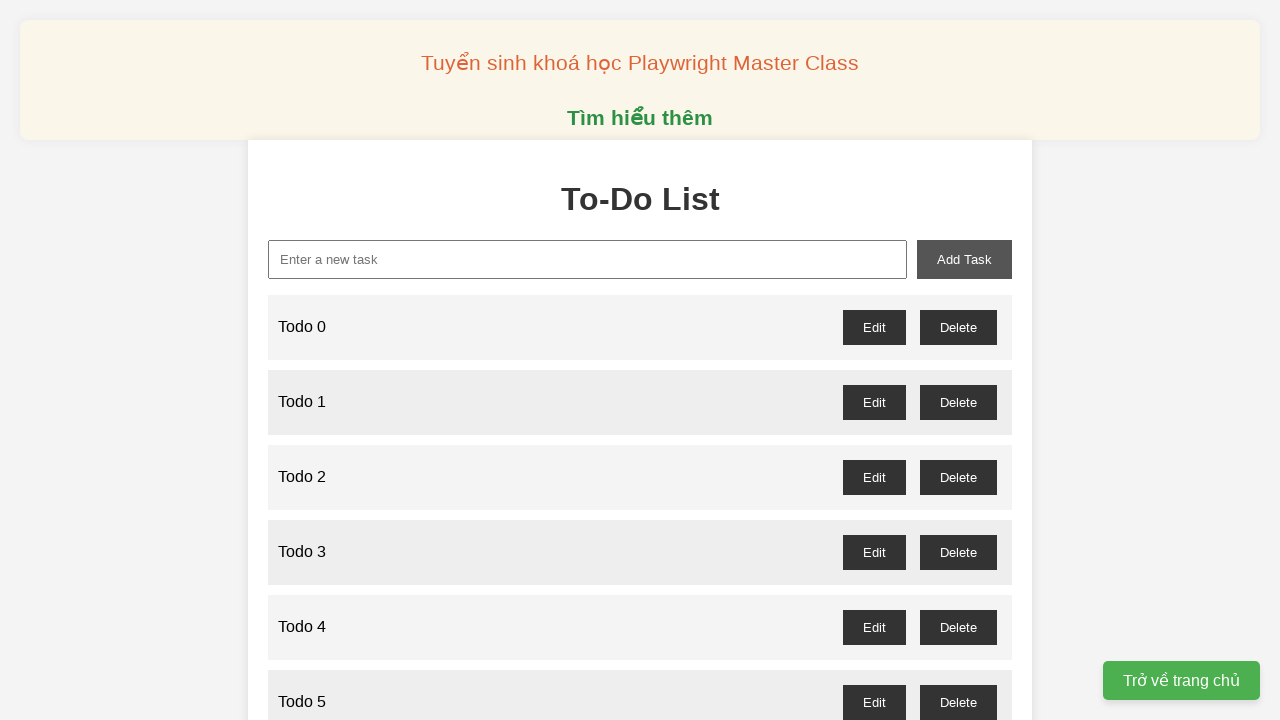

Filled todo input field with 'Todo 30' on xpath=//input[@id='new-task']
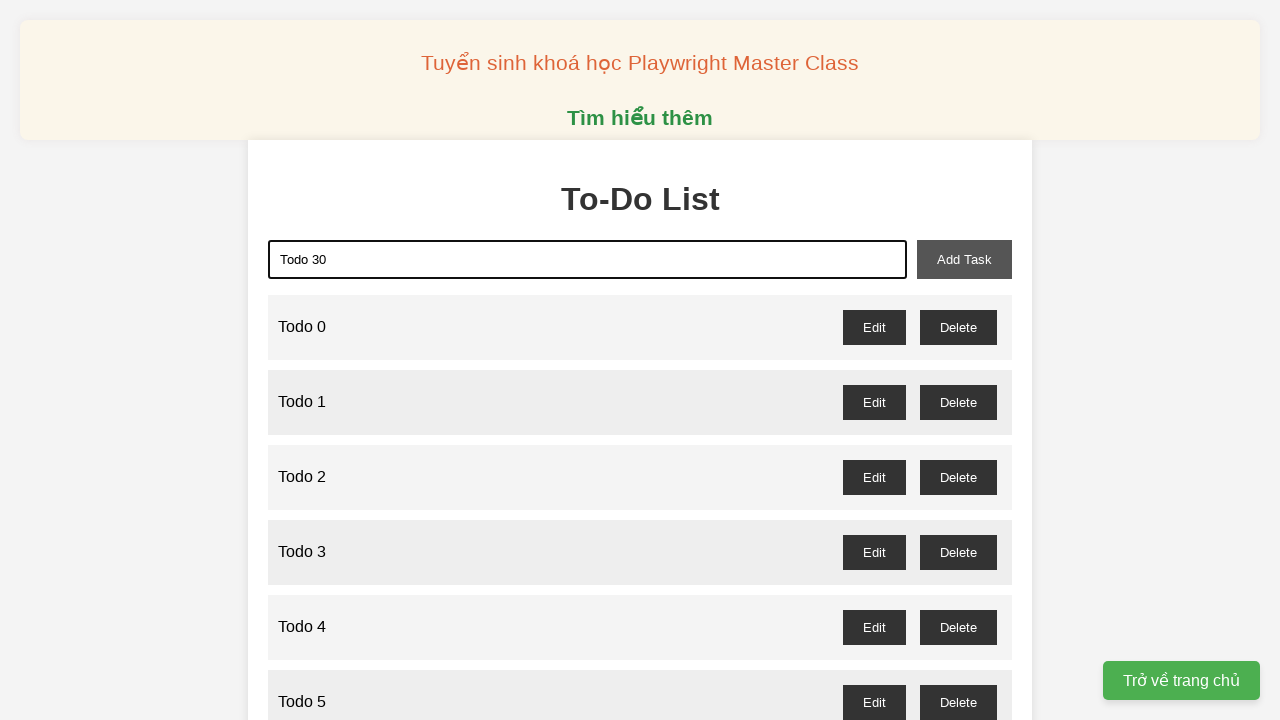

Clicked add task button to add 'Todo 30' at (964, 259) on xpath=//button[@id='add-task']
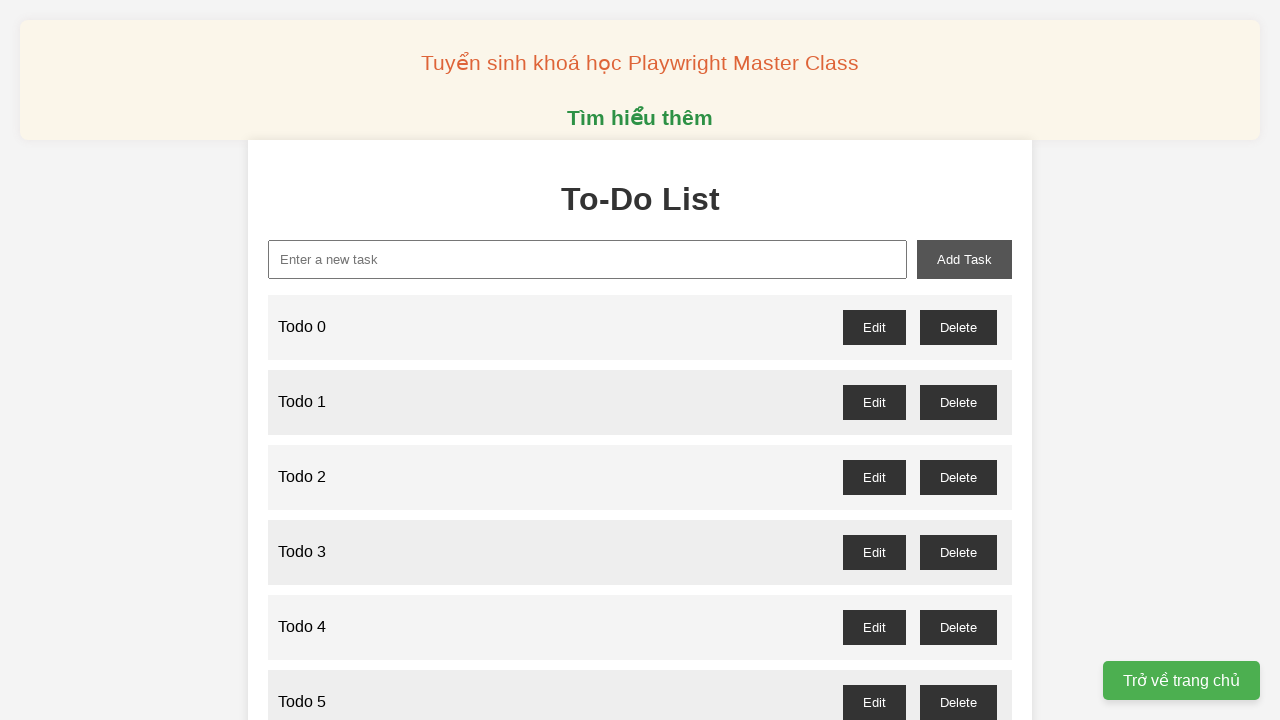

Filled todo input field with 'Todo 31' on xpath=//input[@id='new-task']
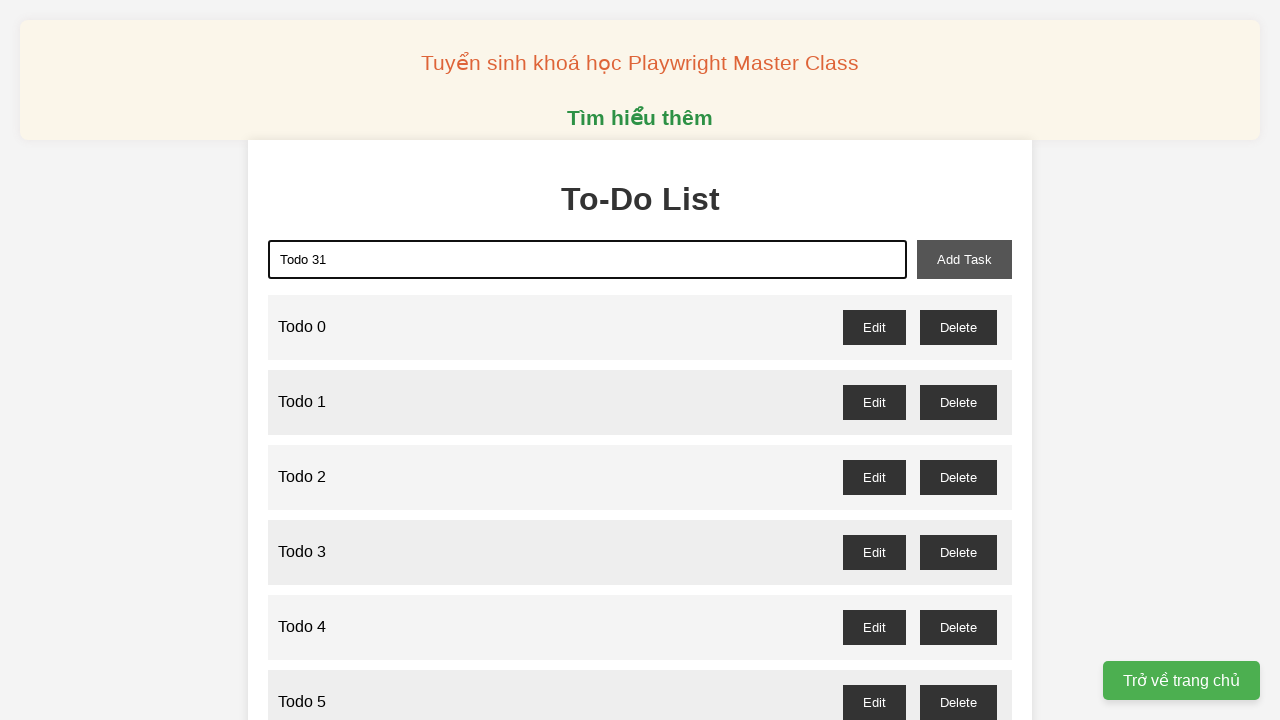

Clicked add task button to add 'Todo 31' at (964, 259) on xpath=//button[@id='add-task']
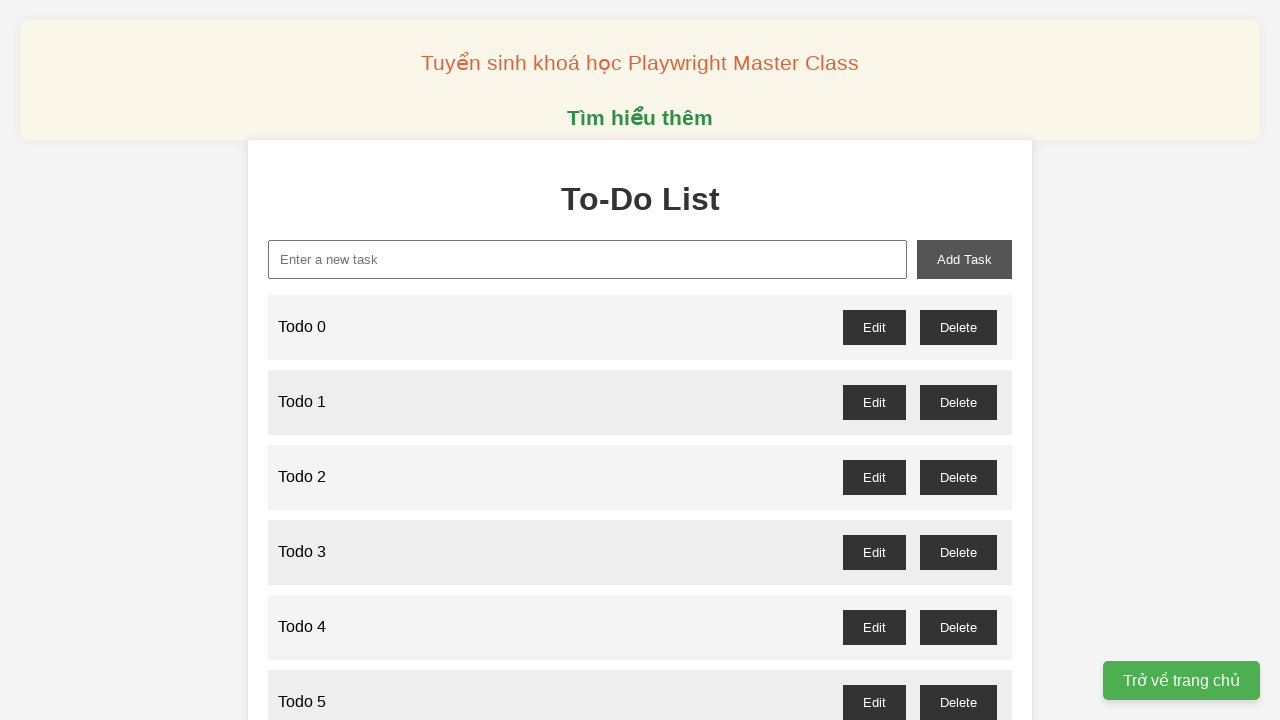

Filled todo input field with 'Todo 32' on xpath=//input[@id='new-task']
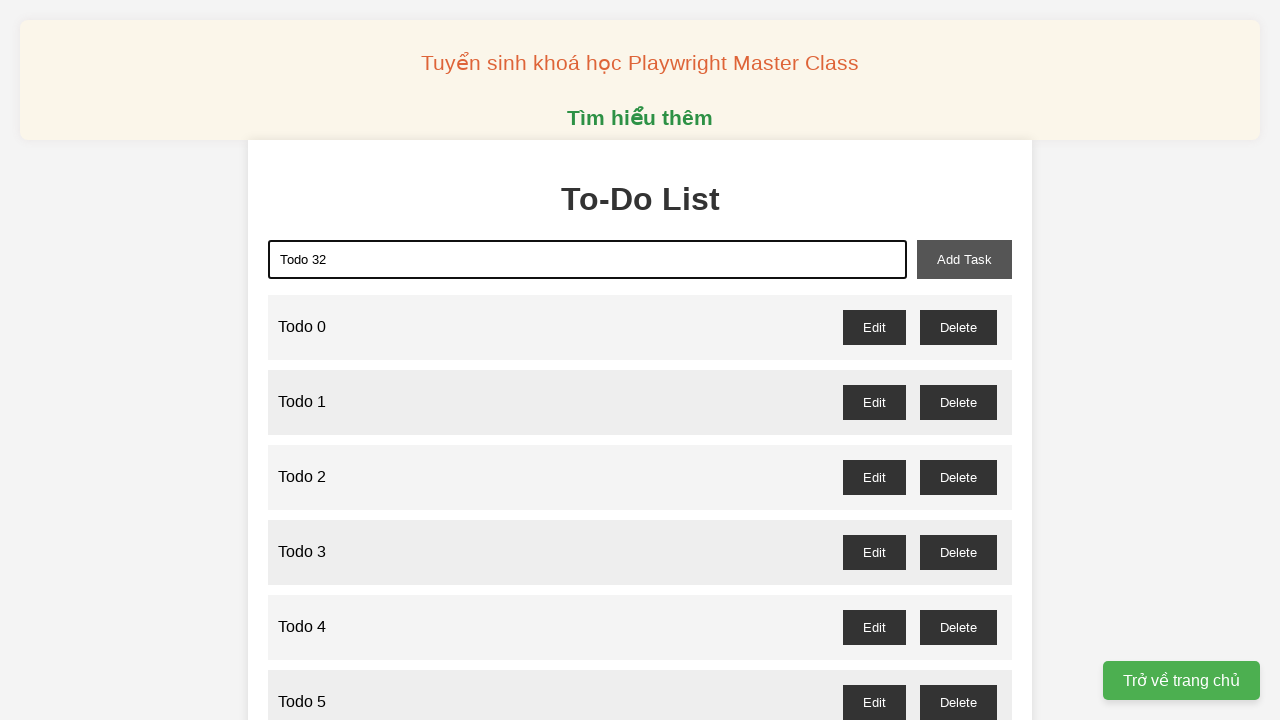

Clicked add task button to add 'Todo 32' at (964, 259) on xpath=//button[@id='add-task']
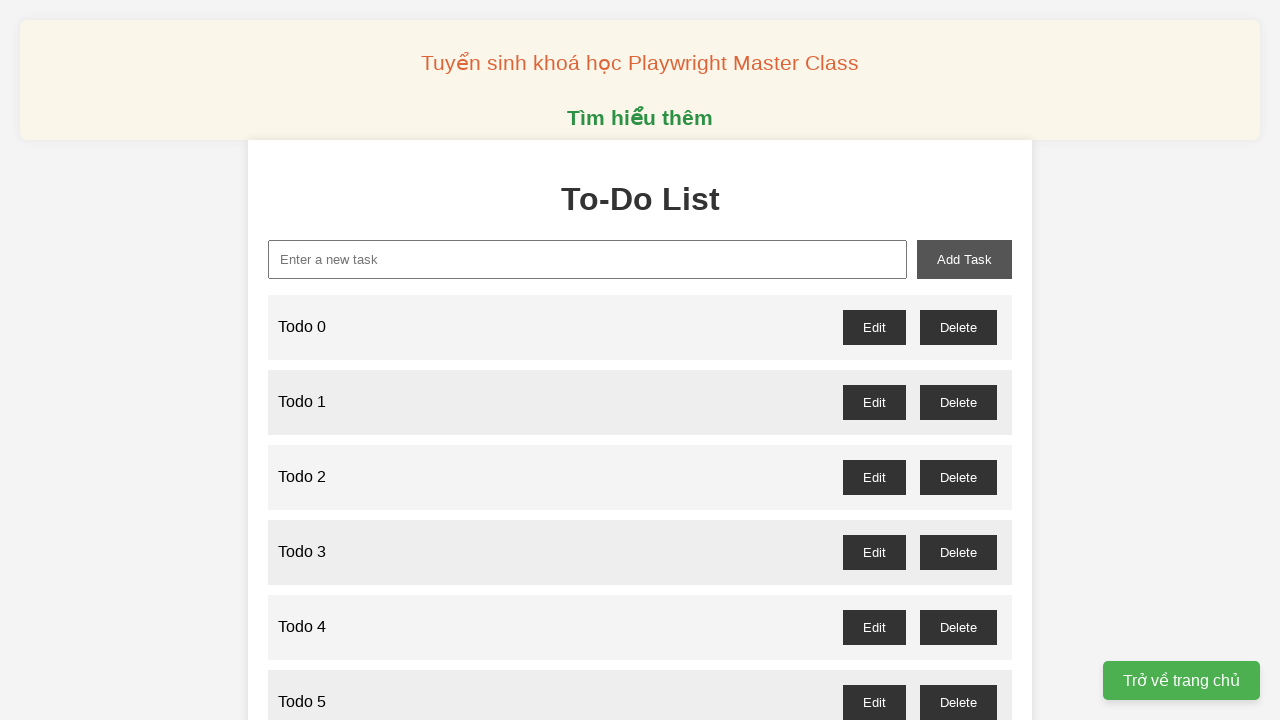

Filled todo input field with 'Todo 33' on xpath=//input[@id='new-task']
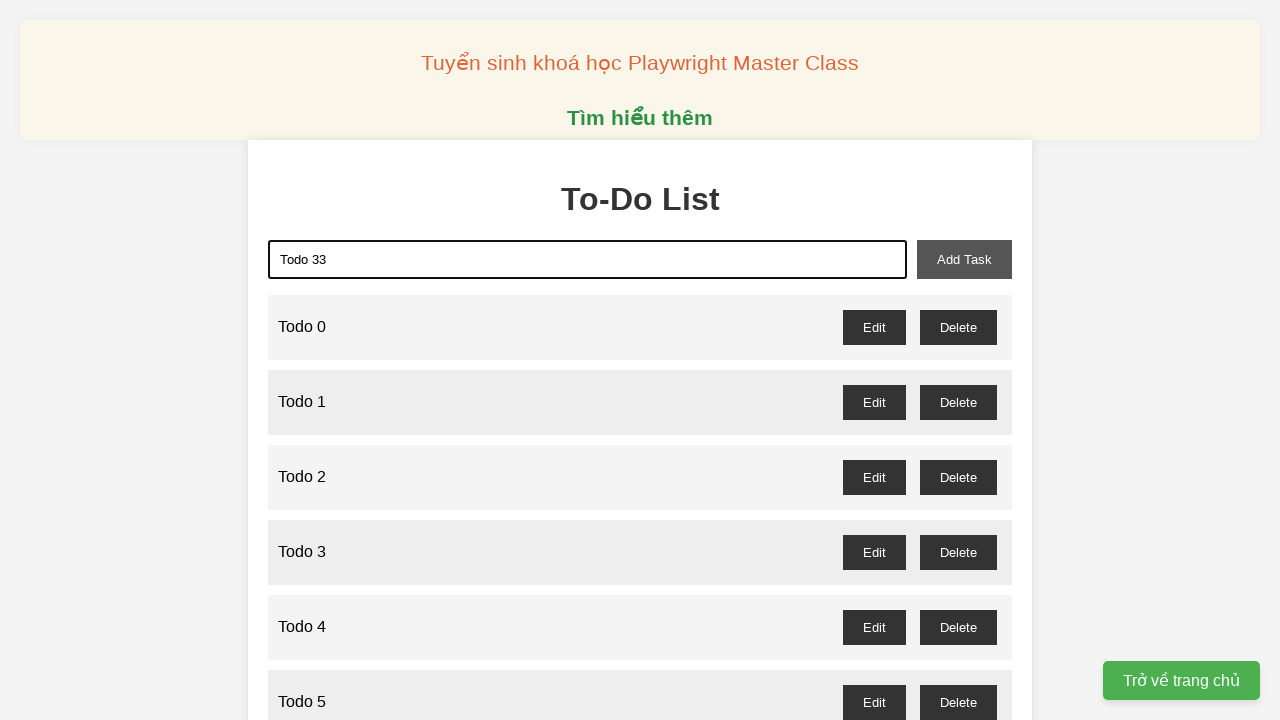

Clicked add task button to add 'Todo 33' at (964, 259) on xpath=//button[@id='add-task']
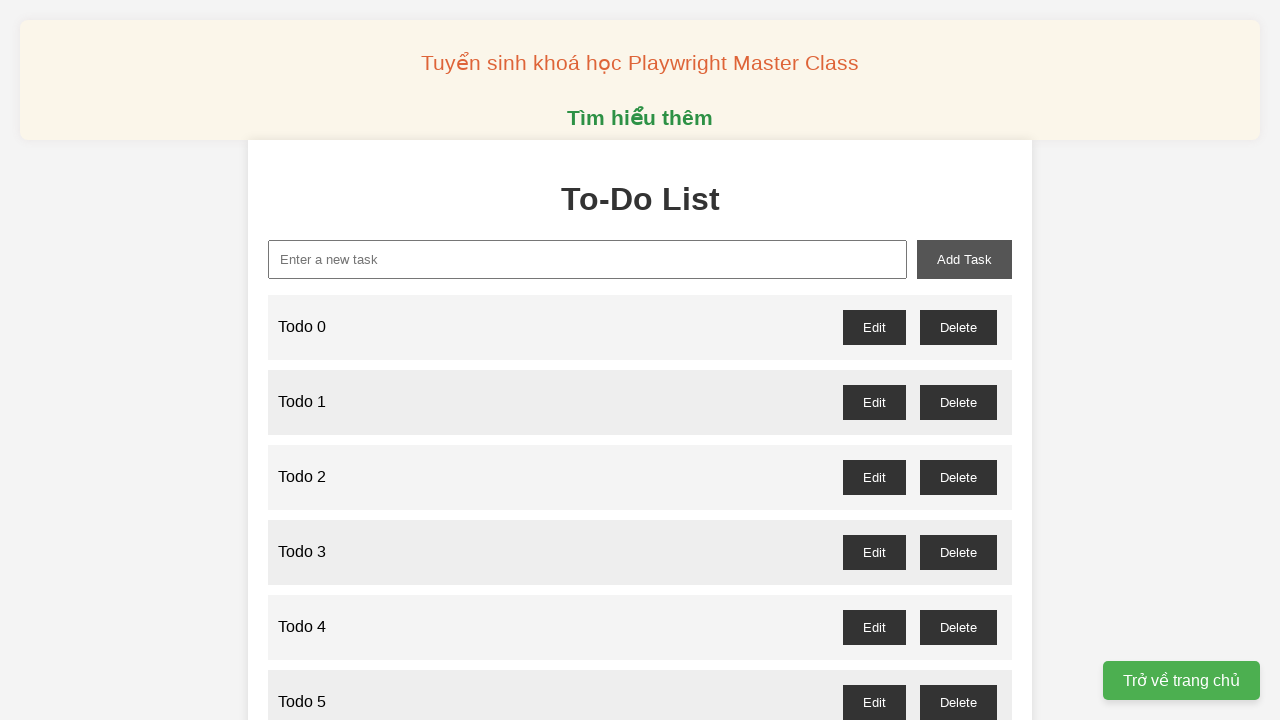

Filled todo input field with 'Todo 34' on xpath=//input[@id='new-task']
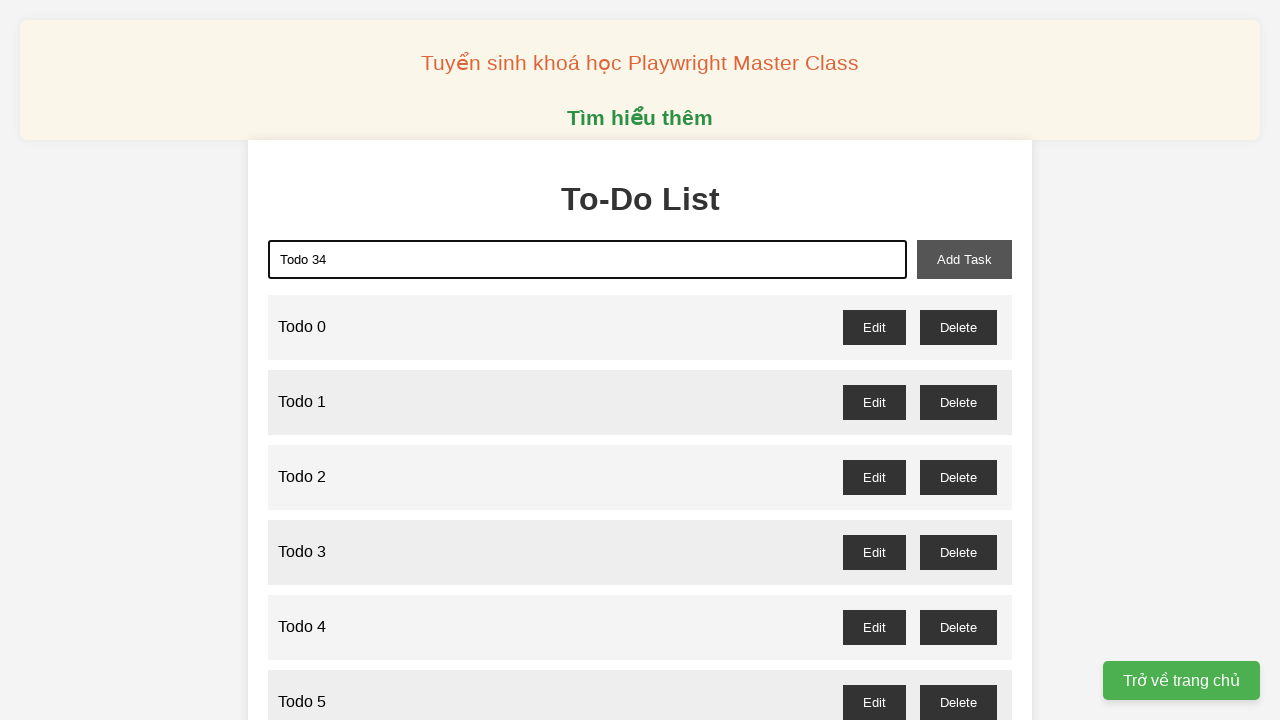

Clicked add task button to add 'Todo 34' at (964, 259) on xpath=//button[@id='add-task']
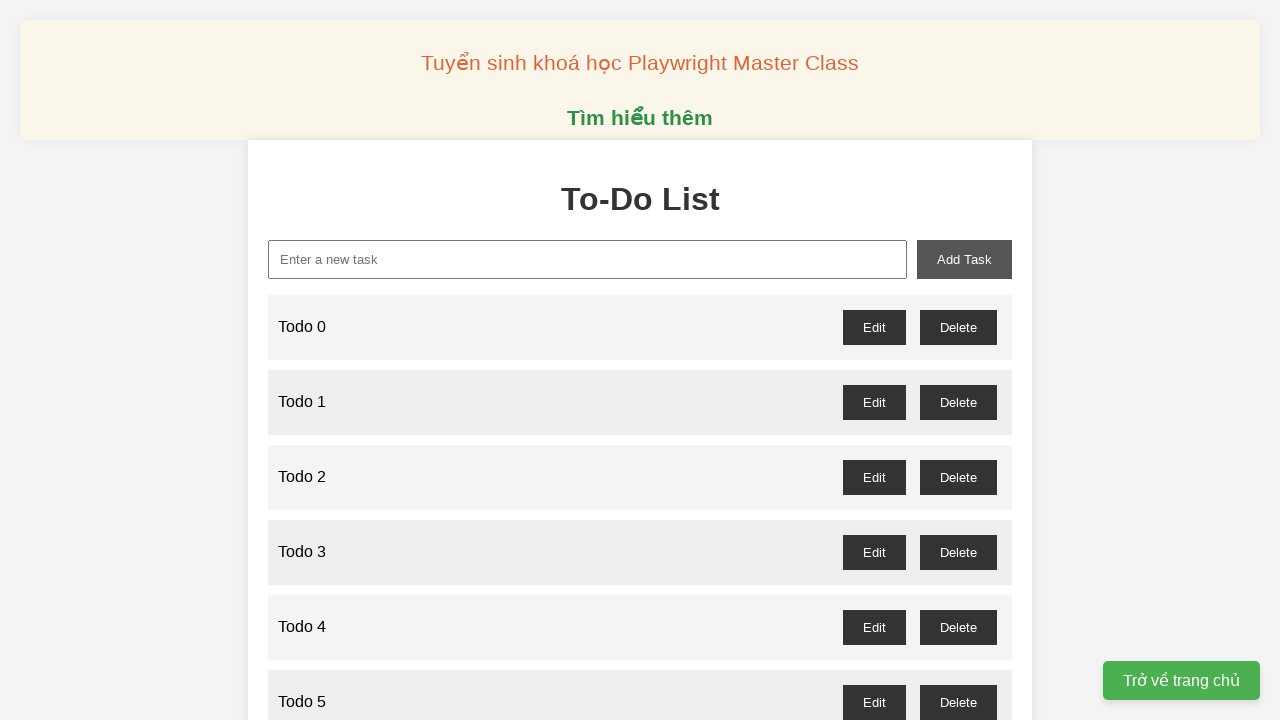

Filled todo input field with 'Todo 35' on xpath=//input[@id='new-task']
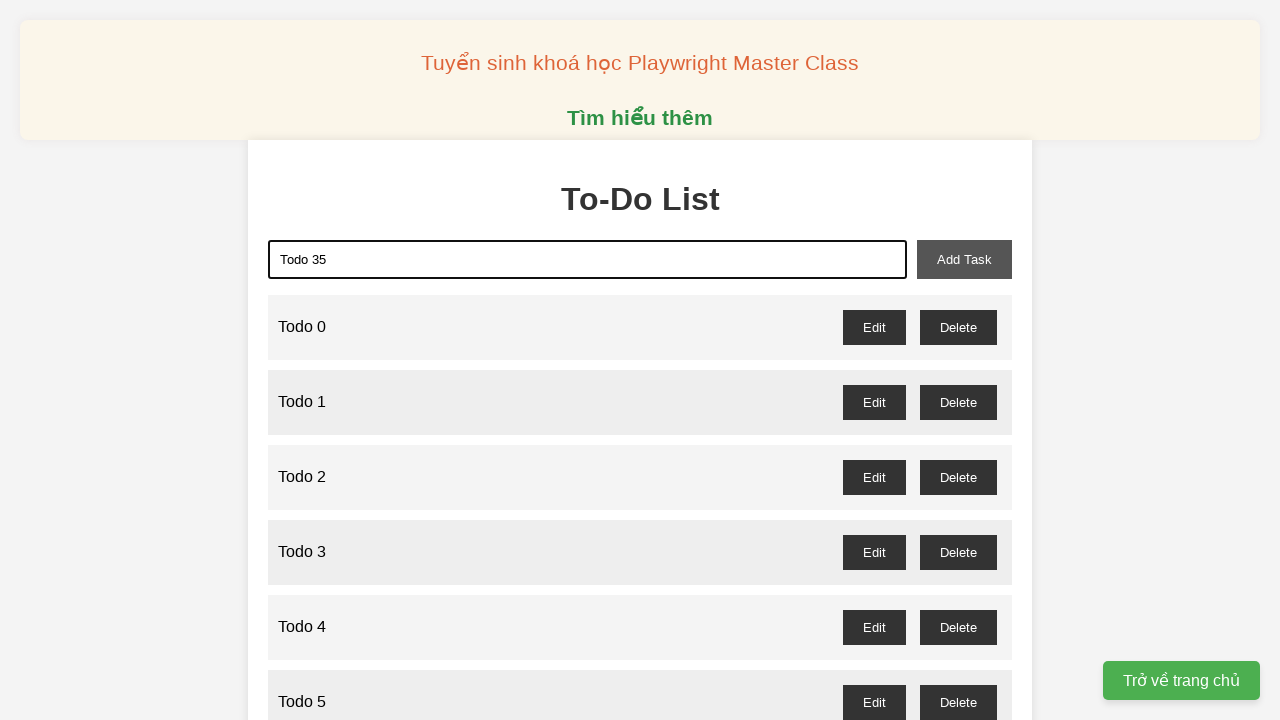

Clicked add task button to add 'Todo 35' at (964, 259) on xpath=//button[@id='add-task']
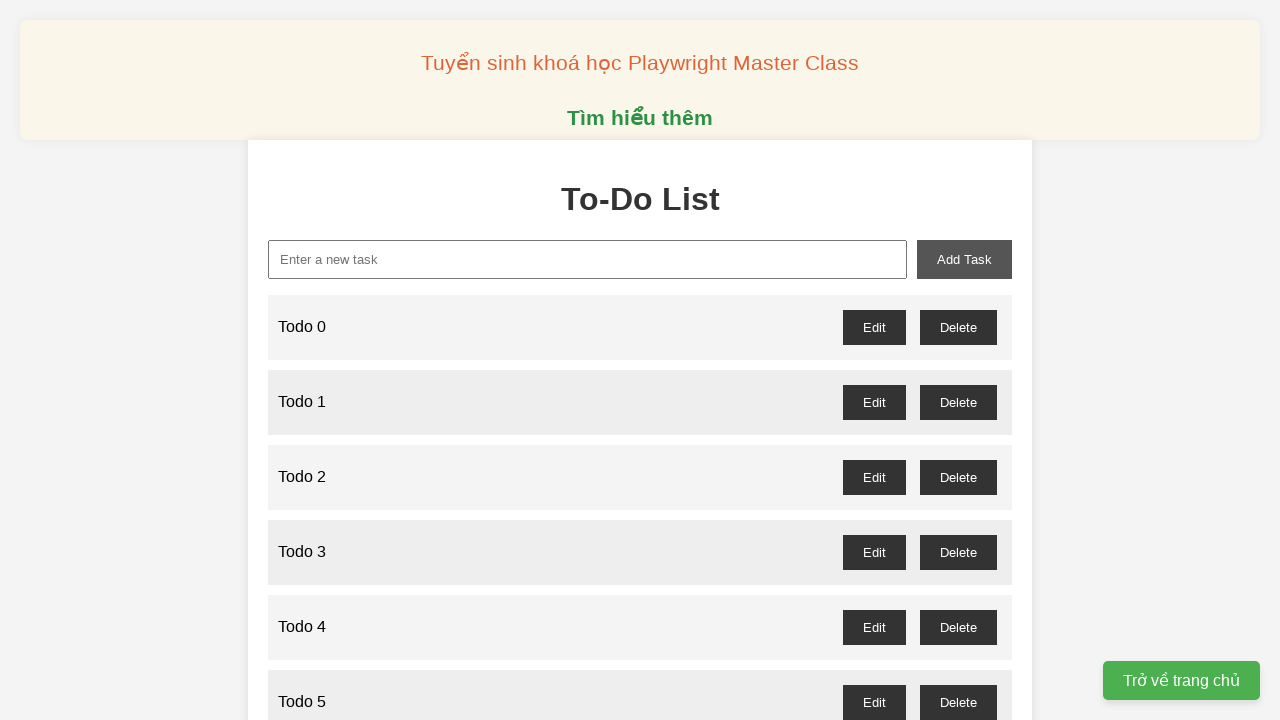

Filled todo input field with 'Todo 36' on xpath=//input[@id='new-task']
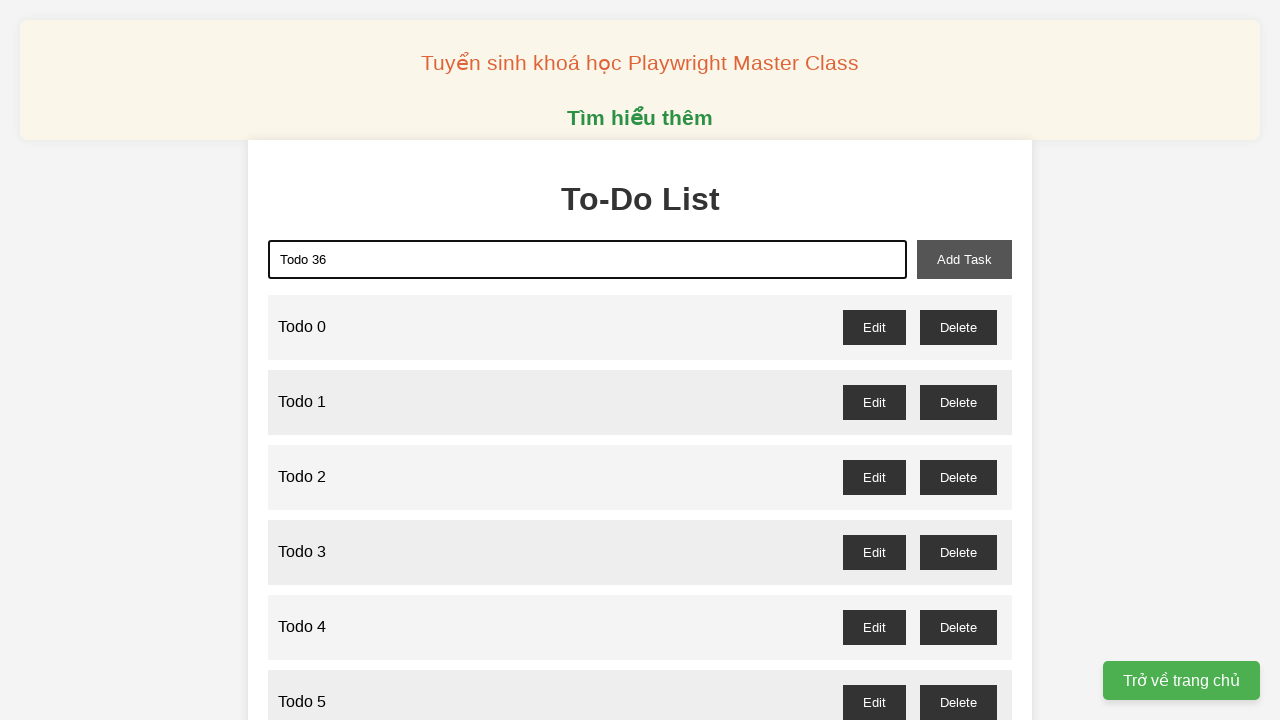

Clicked add task button to add 'Todo 36' at (964, 259) on xpath=//button[@id='add-task']
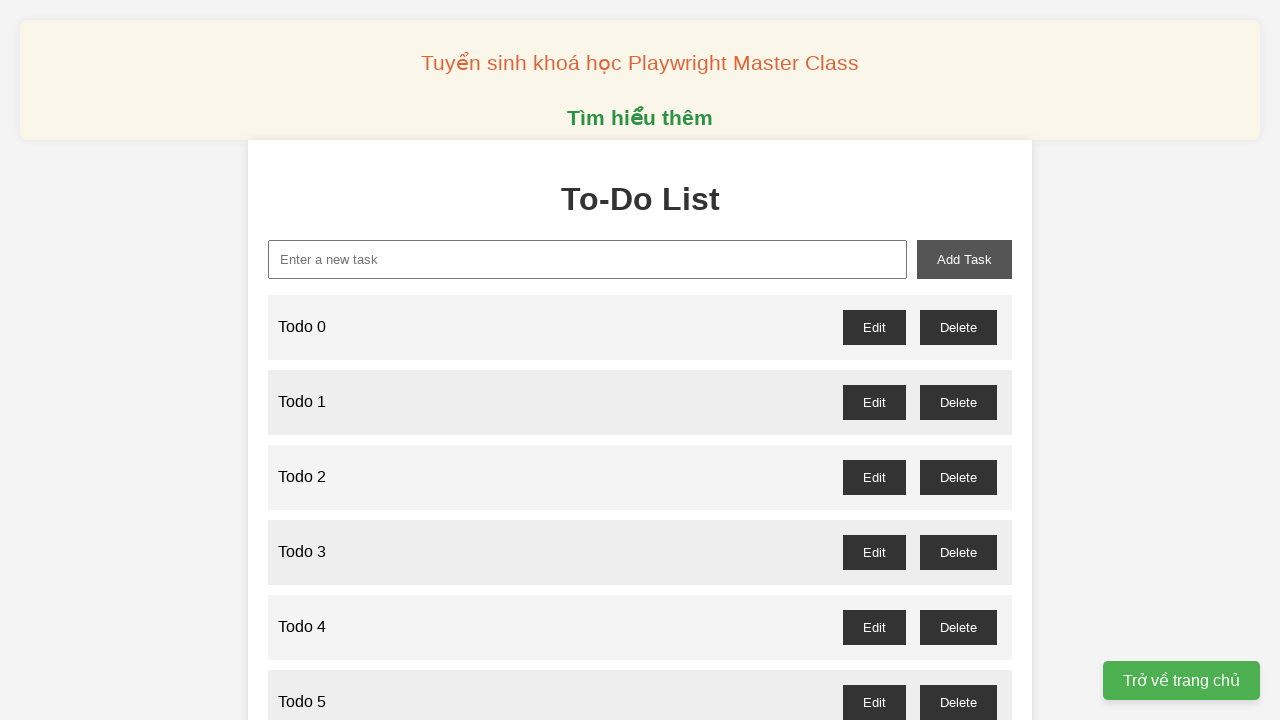

Filled todo input field with 'Todo 37' on xpath=//input[@id='new-task']
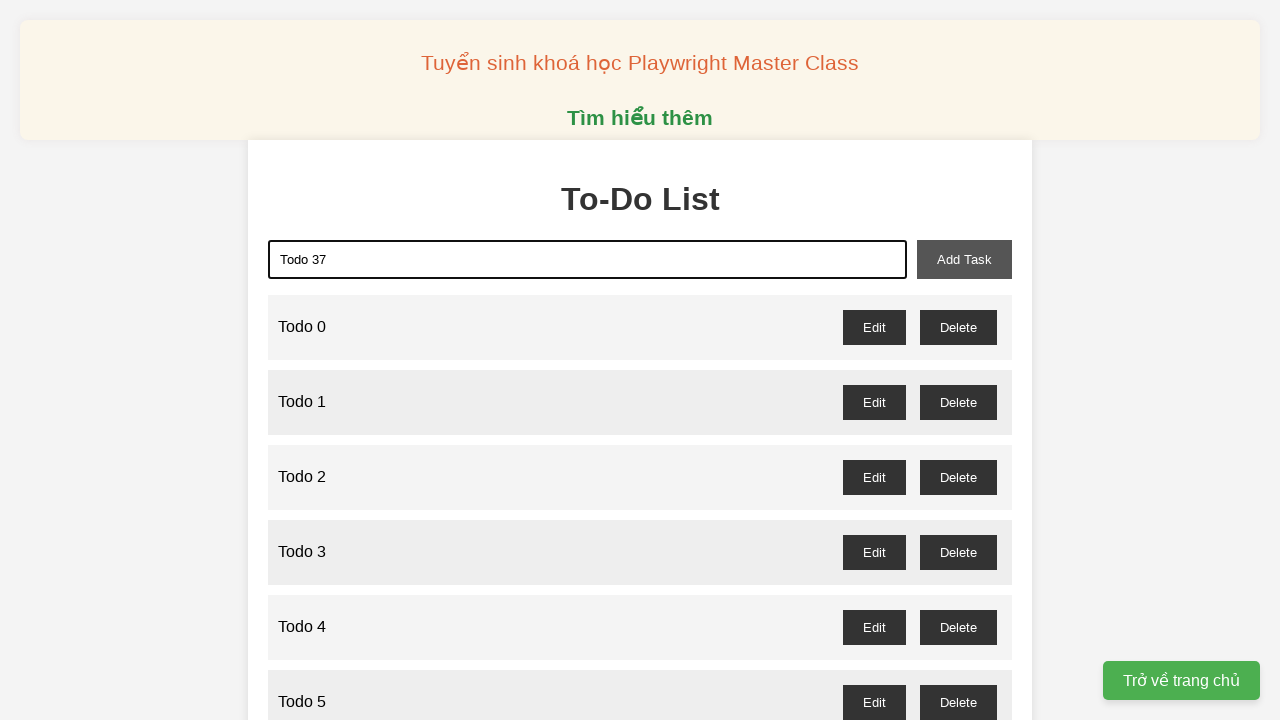

Clicked add task button to add 'Todo 37' at (964, 259) on xpath=//button[@id='add-task']
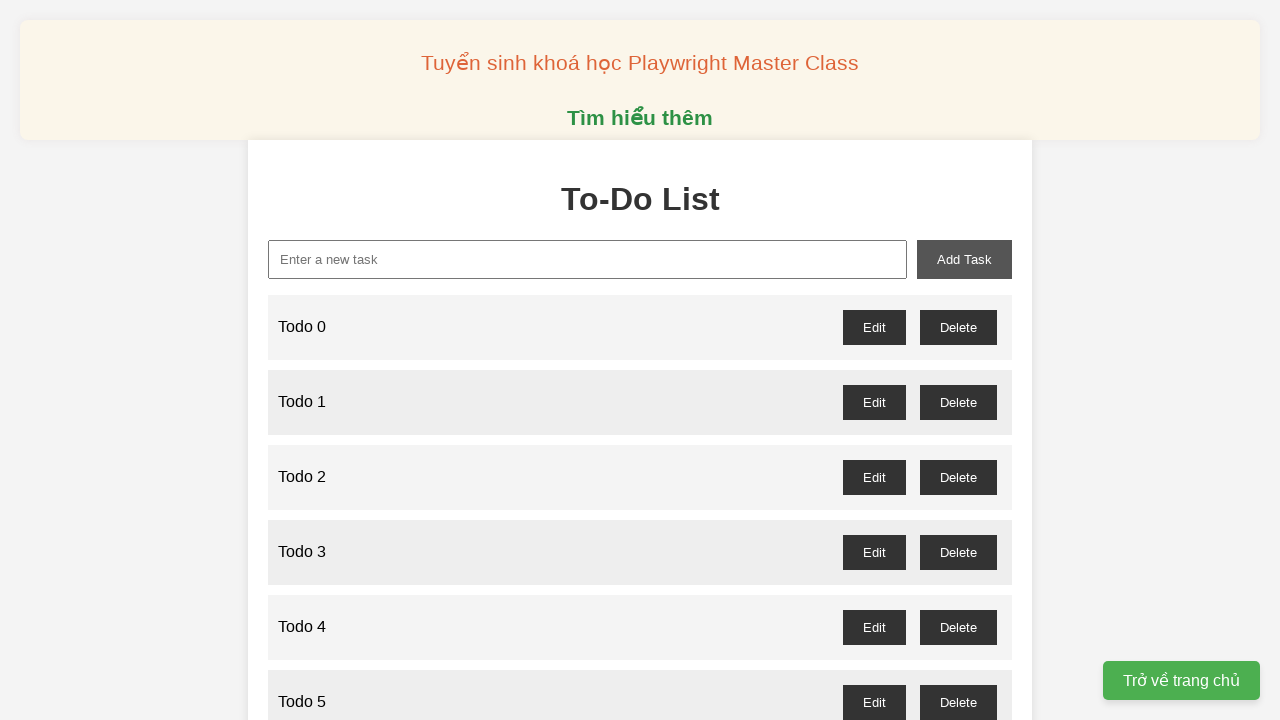

Filled todo input field with 'Todo 38' on xpath=//input[@id='new-task']
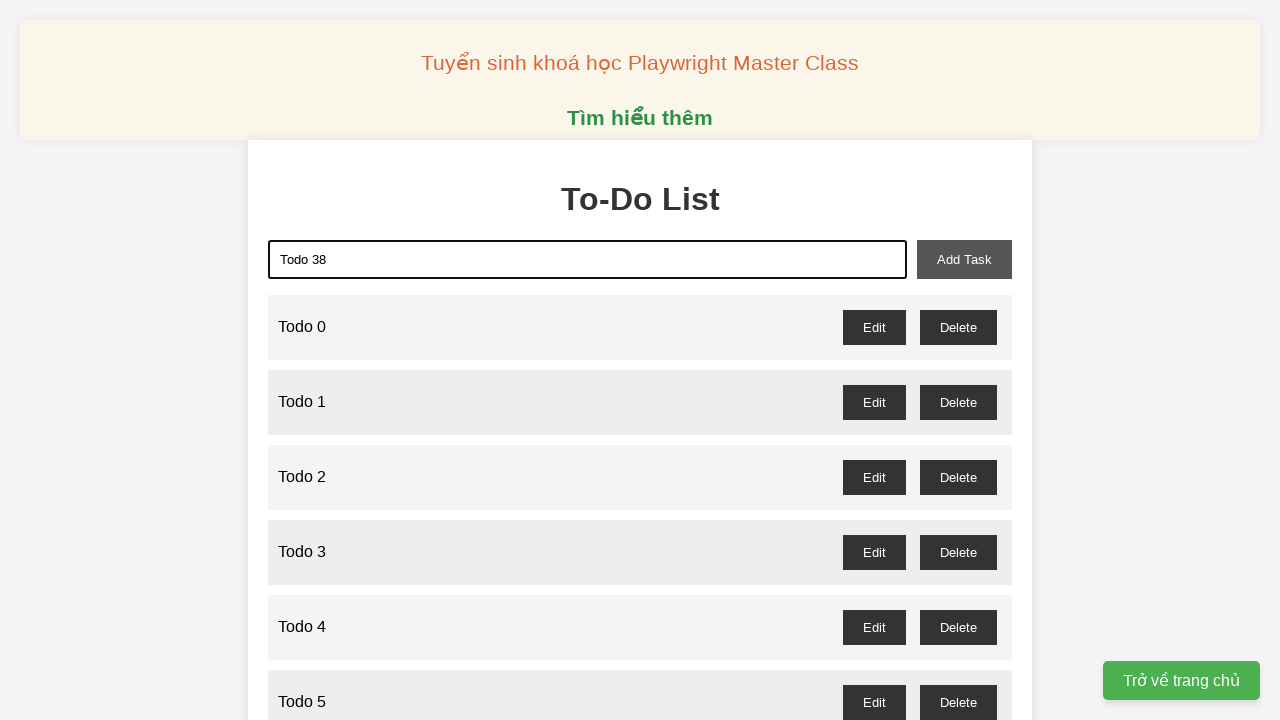

Clicked add task button to add 'Todo 38' at (964, 259) on xpath=//button[@id='add-task']
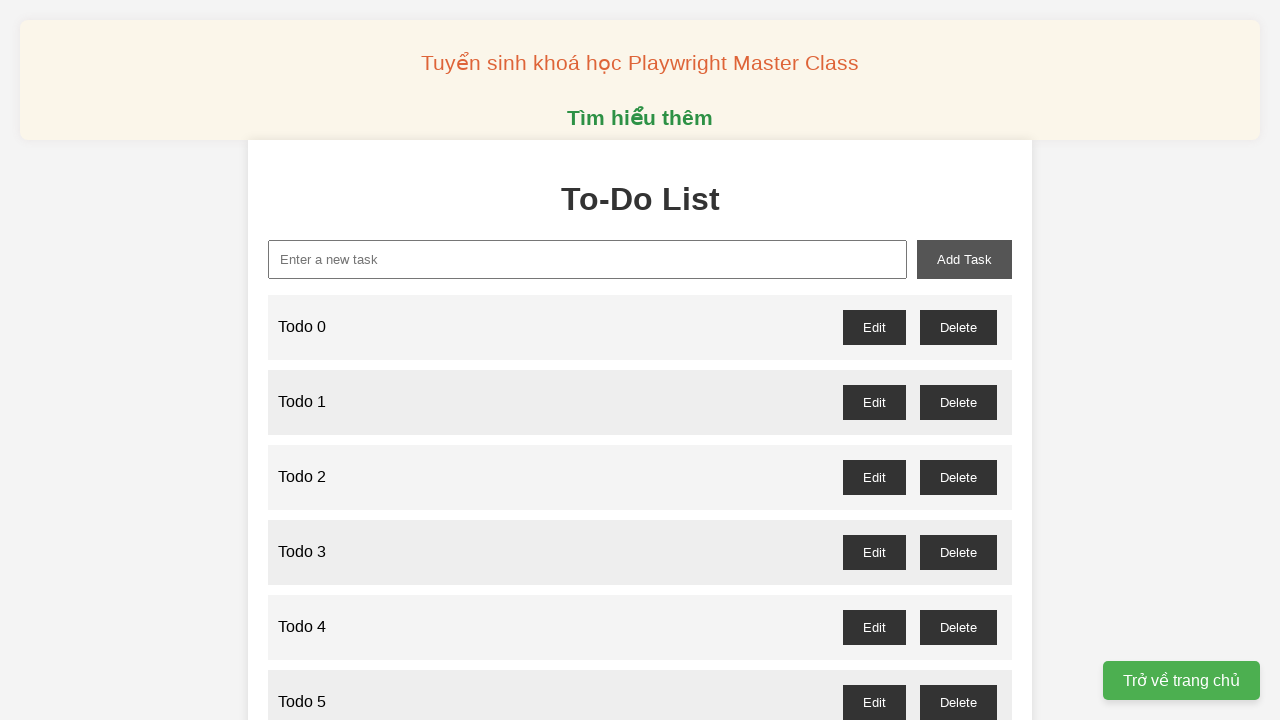

Filled todo input field with 'Todo 39' on xpath=//input[@id='new-task']
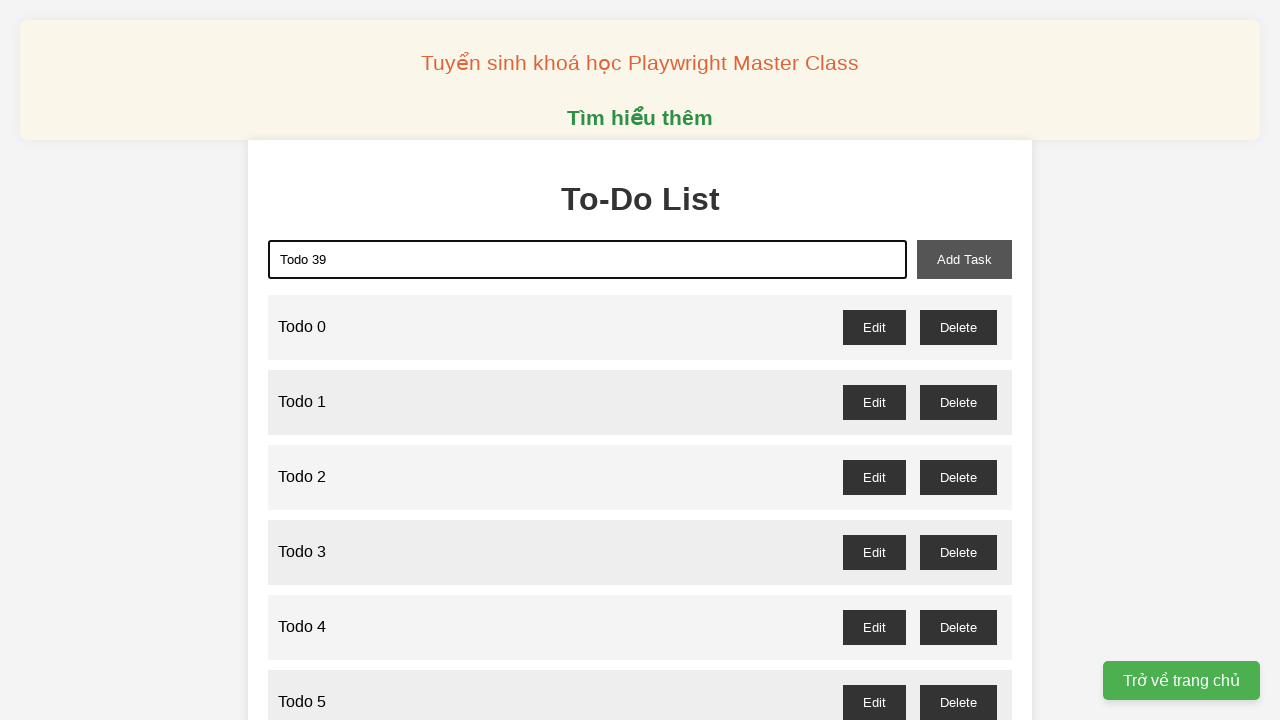

Clicked add task button to add 'Todo 39' at (964, 259) on xpath=//button[@id='add-task']
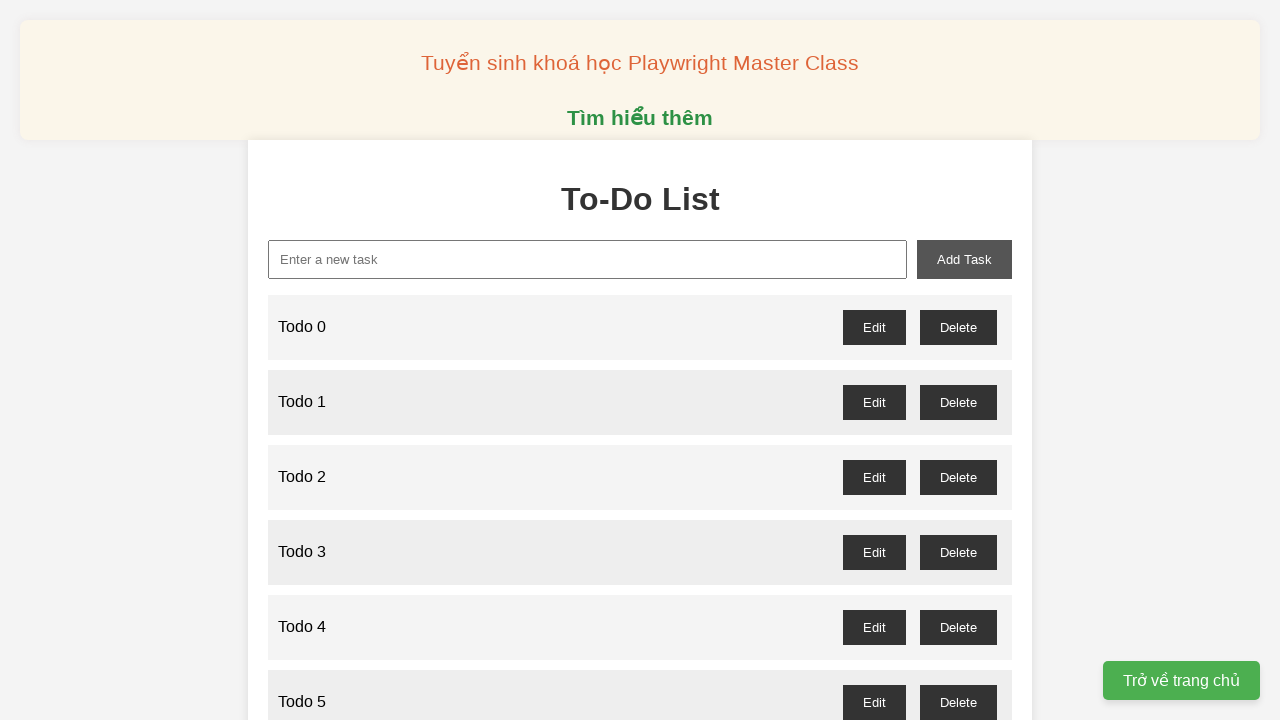

Filled todo input field with 'Todo 40' on xpath=//input[@id='new-task']
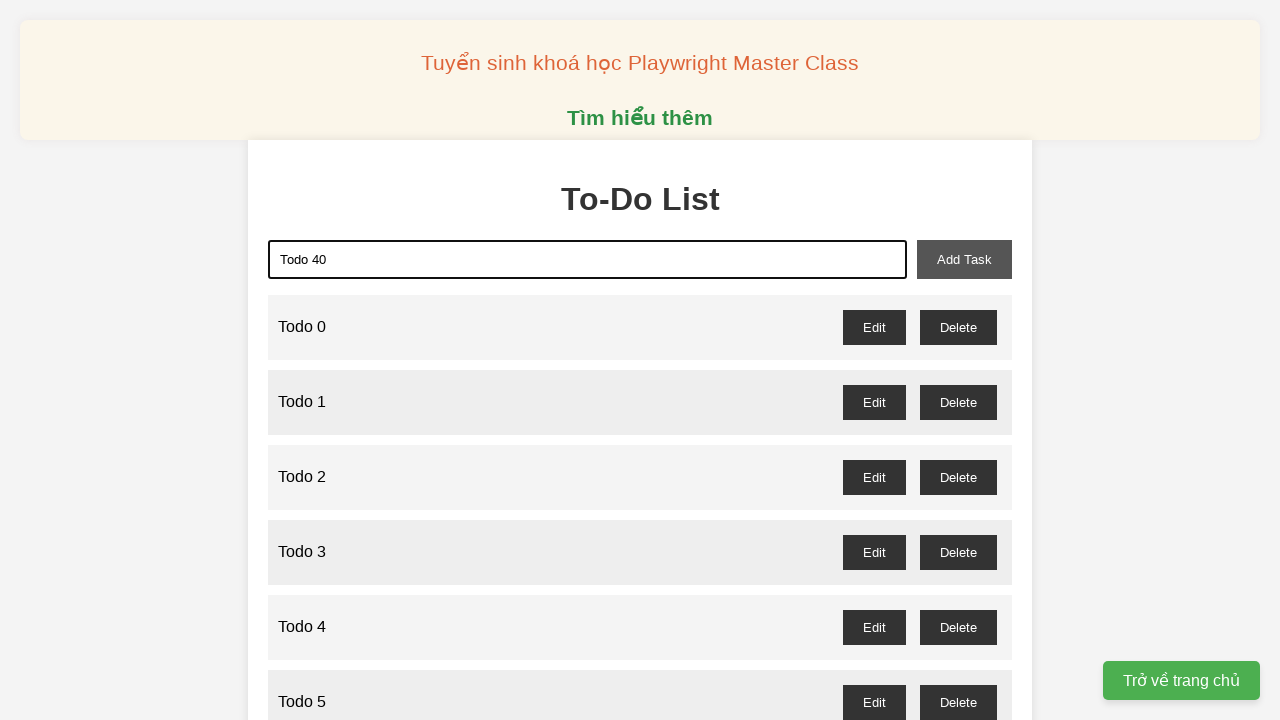

Clicked add task button to add 'Todo 40' at (964, 259) on xpath=//button[@id='add-task']
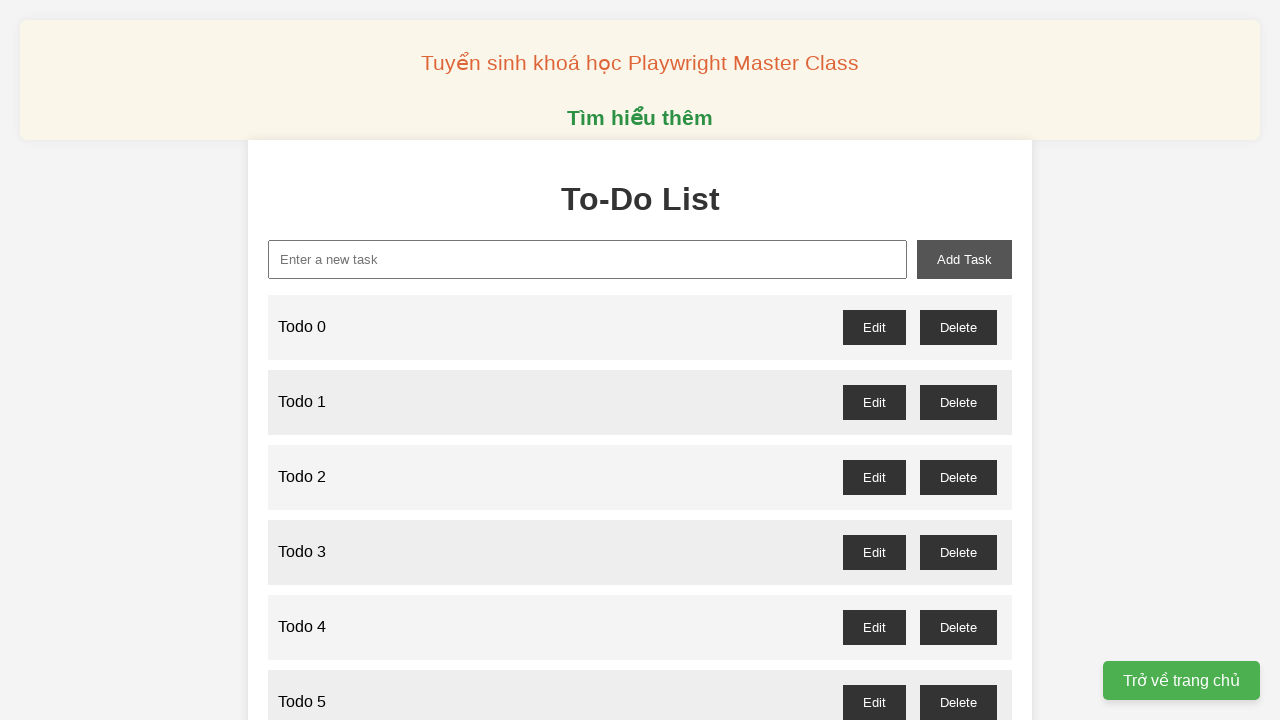

Filled todo input field with 'Todo 41' on xpath=//input[@id='new-task']
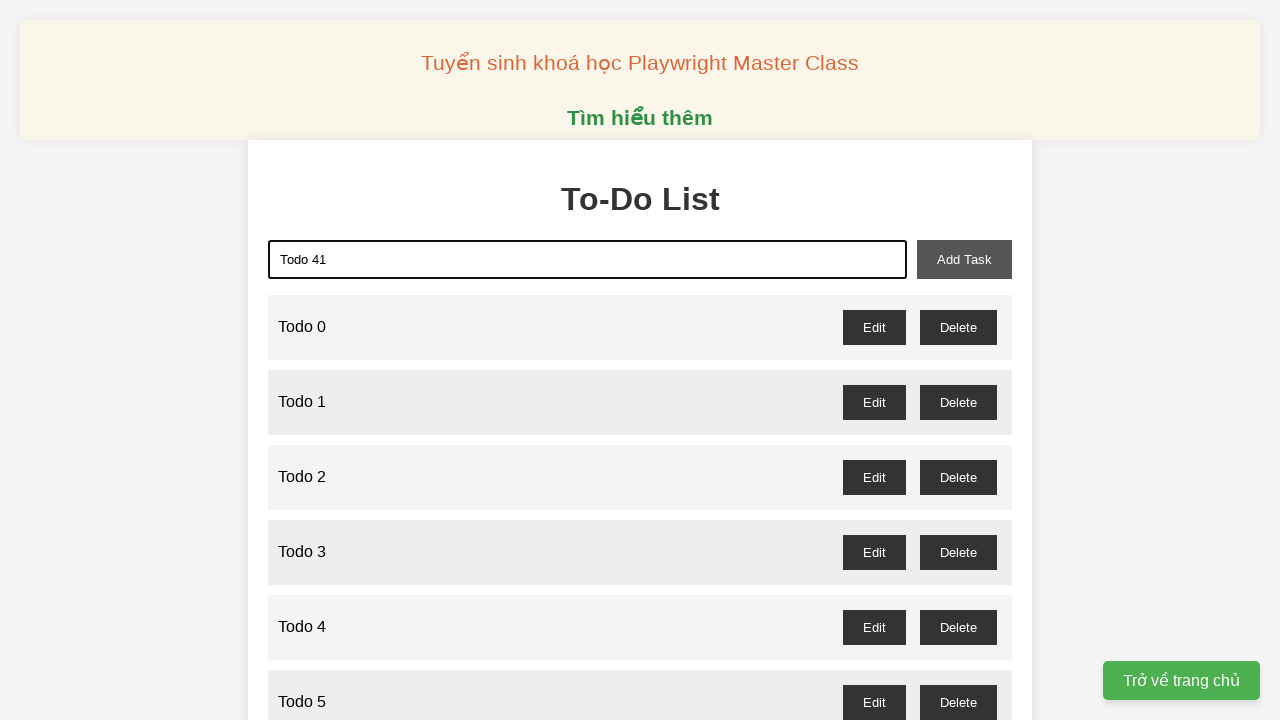

Clicked add task button to add 'Todo 41' at (964, 259) on xpath=//button[@id='add-task']
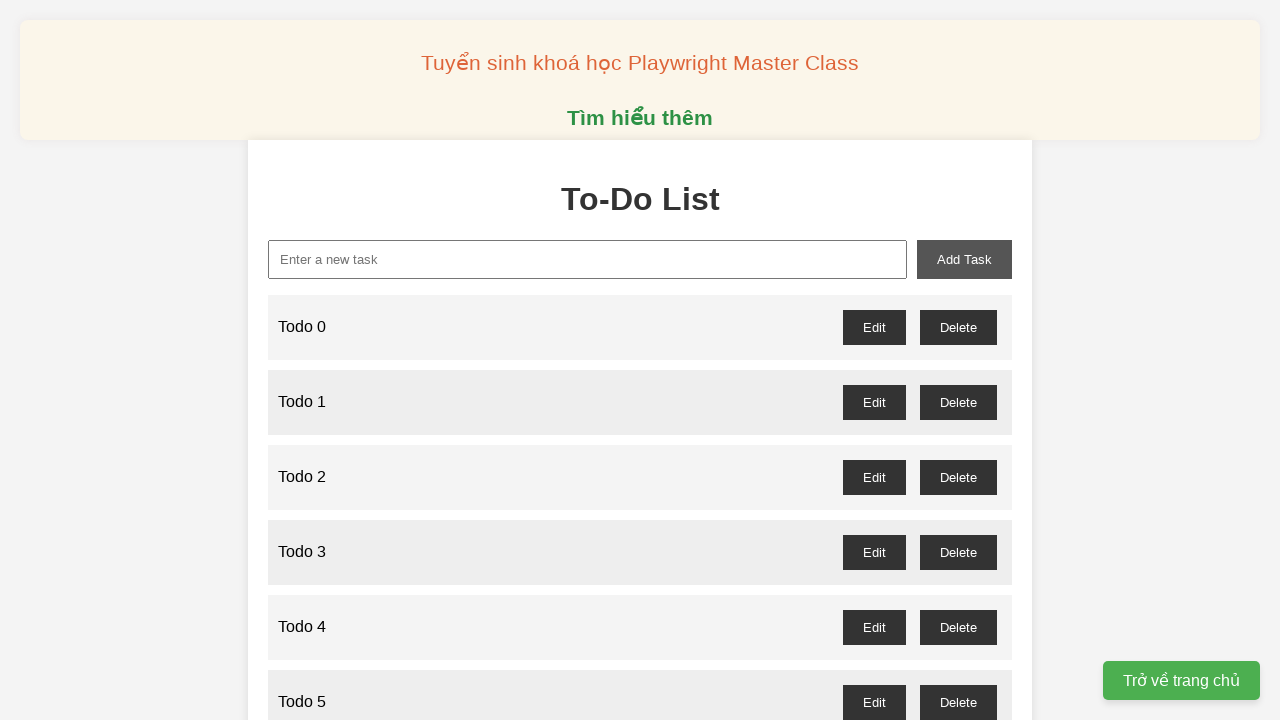

Filled todo input field with 'Todo 42' on xpath=//input[@id='new-task']
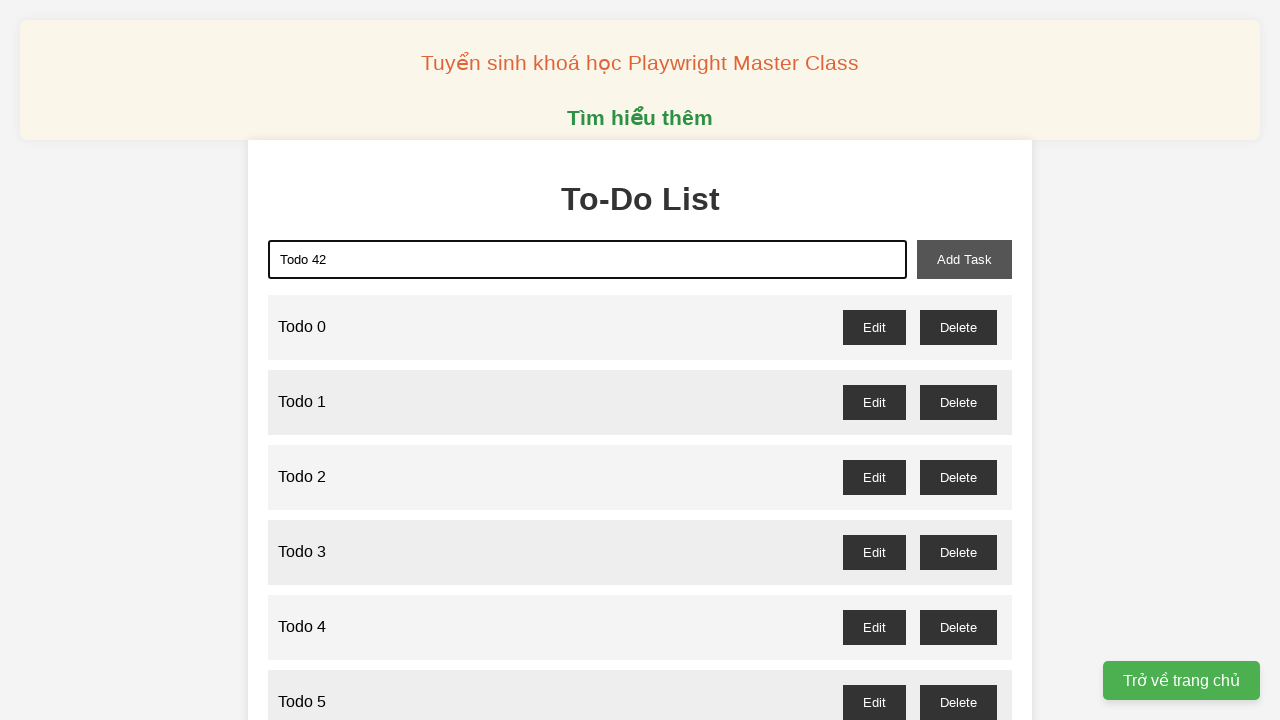

Clicked add task button to add 'Todo 42' at (964, 259) on xpath=//button[@id='add-task']
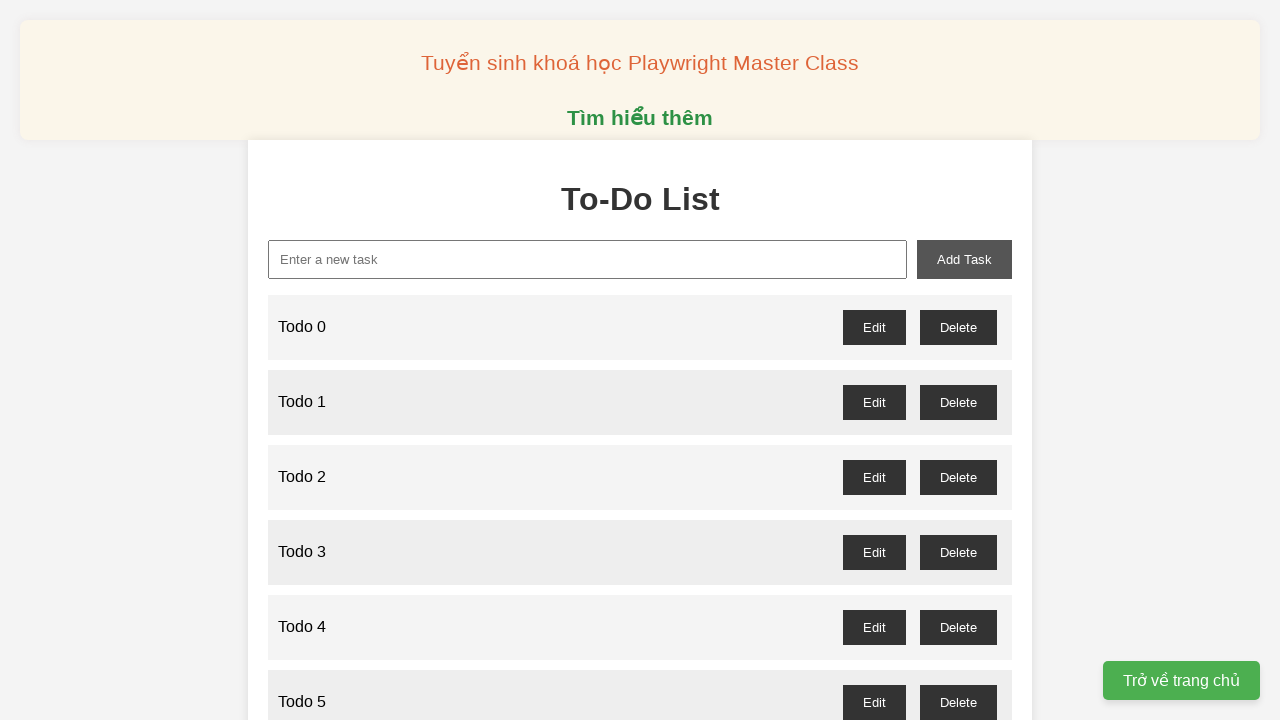

Filled todo input field with 'Todo 43' on xpath=//input[@id='new-task']
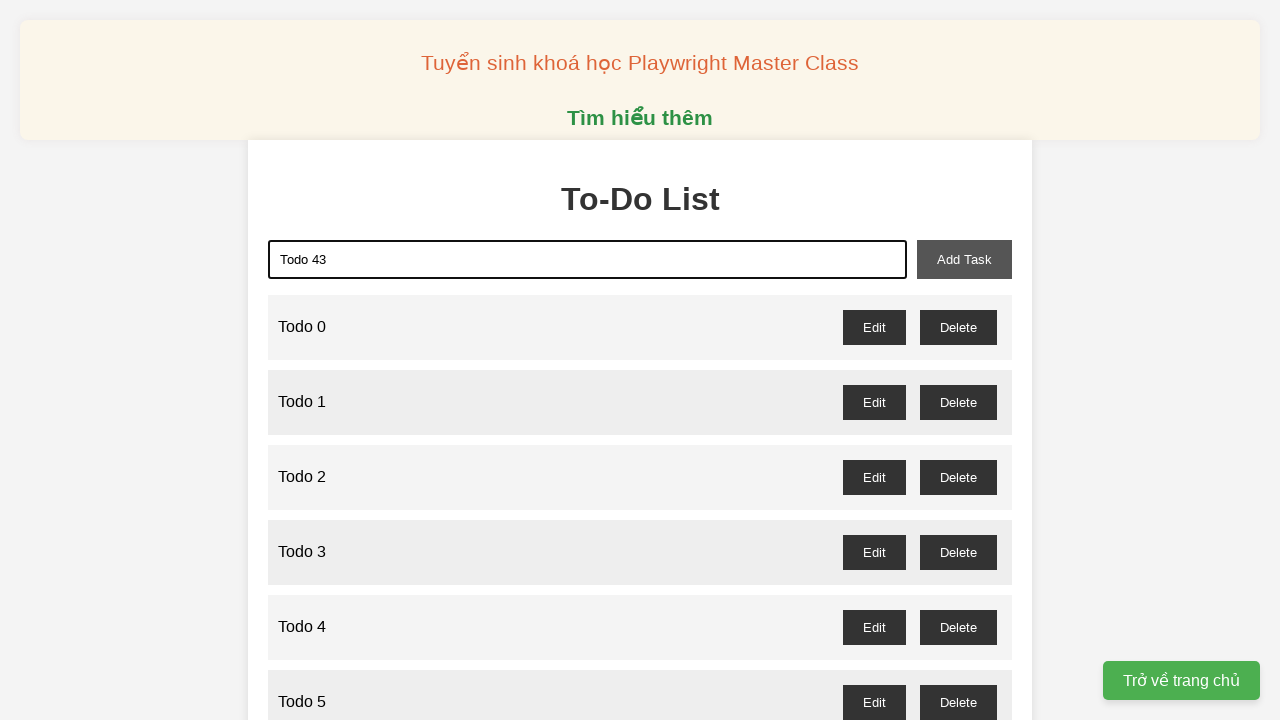

Clicked add task button to add 'Todo 43' at (964, 259) on xpath=//button[@id='add-task']
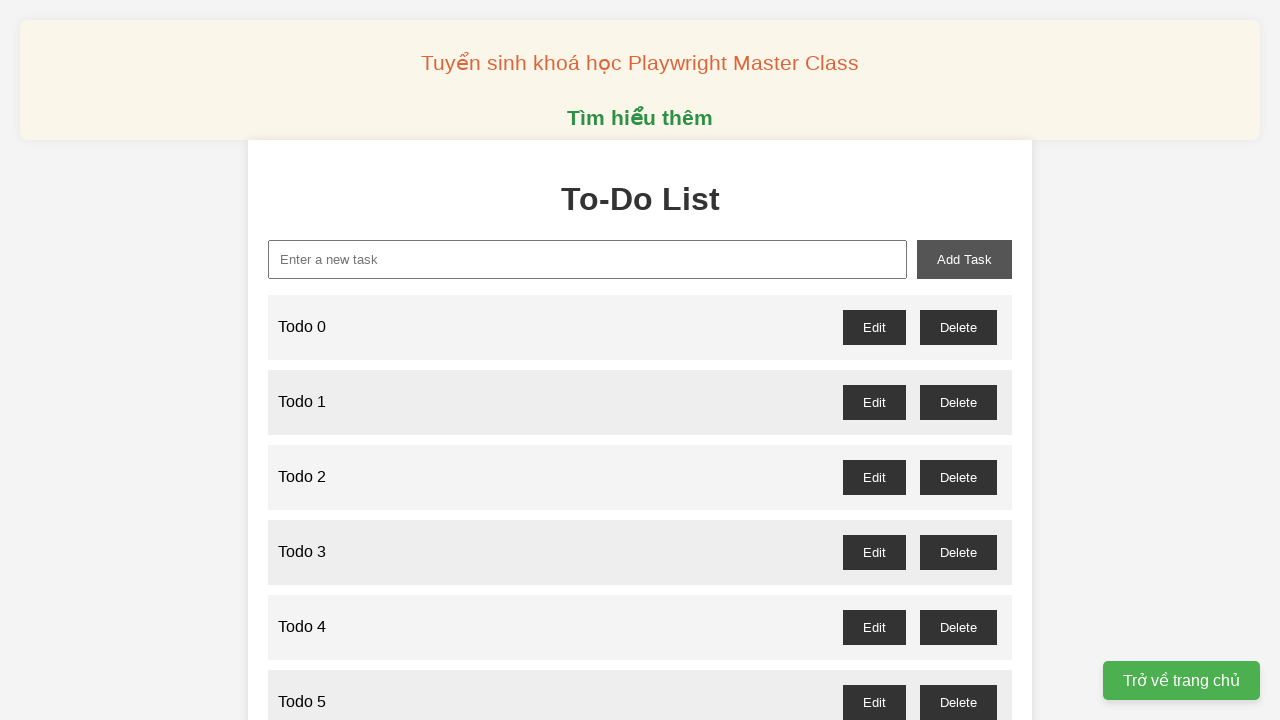

Filled todo input field with 'Todo 44' on xpath=//input[@id='new-task']
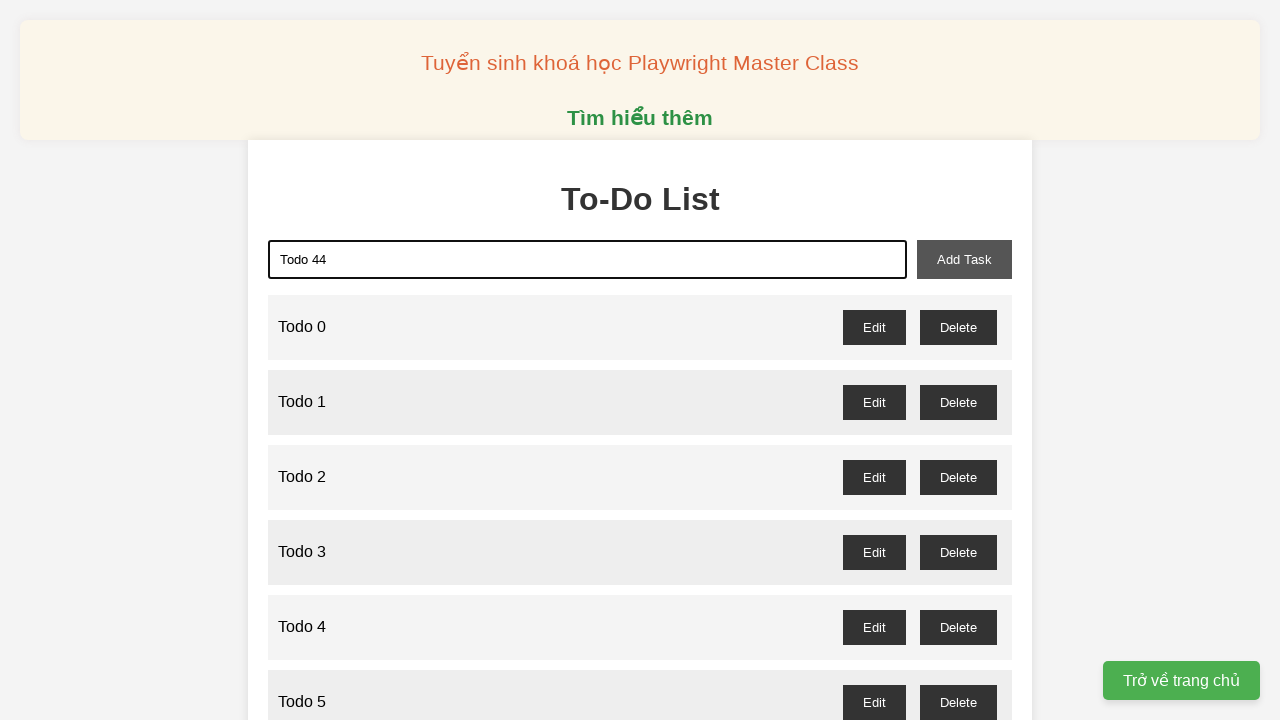

Clicked add task button to add 'Todo 44' at (964, 259) on xpath=//button[@id='add-task']
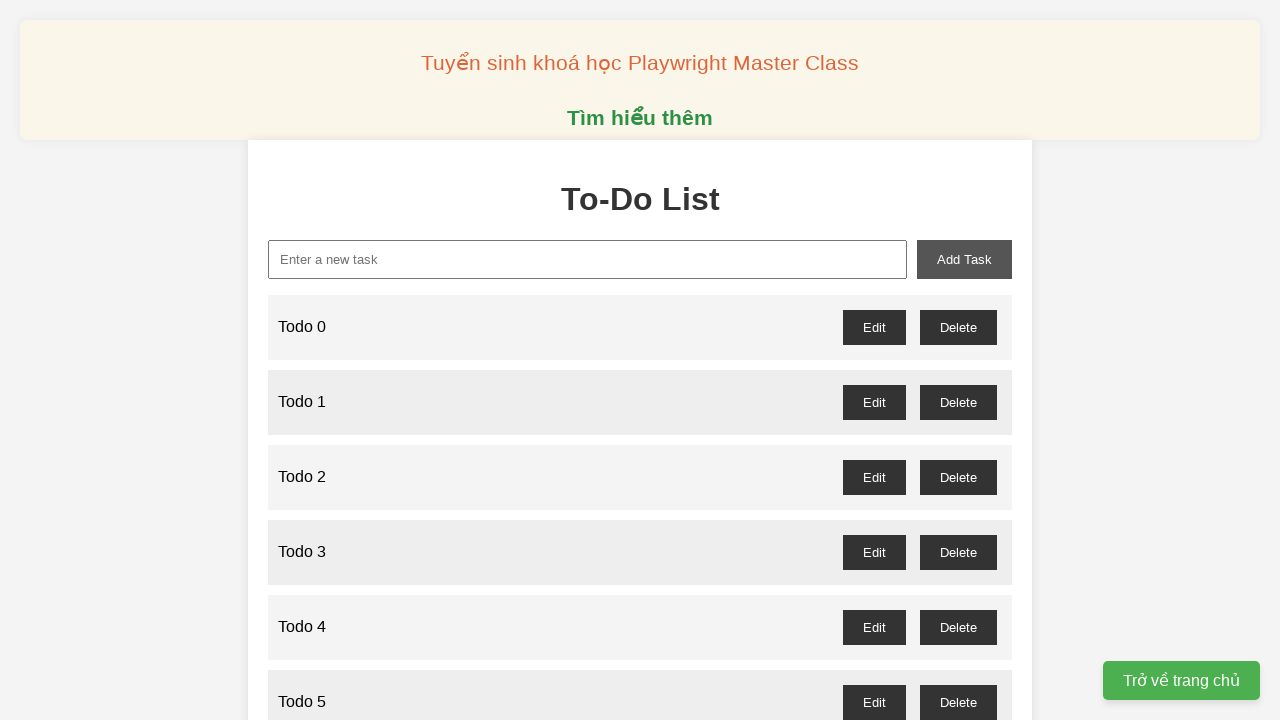

Filled todo input field with 'Todo 45' on xpath=//input[@id='new-task']
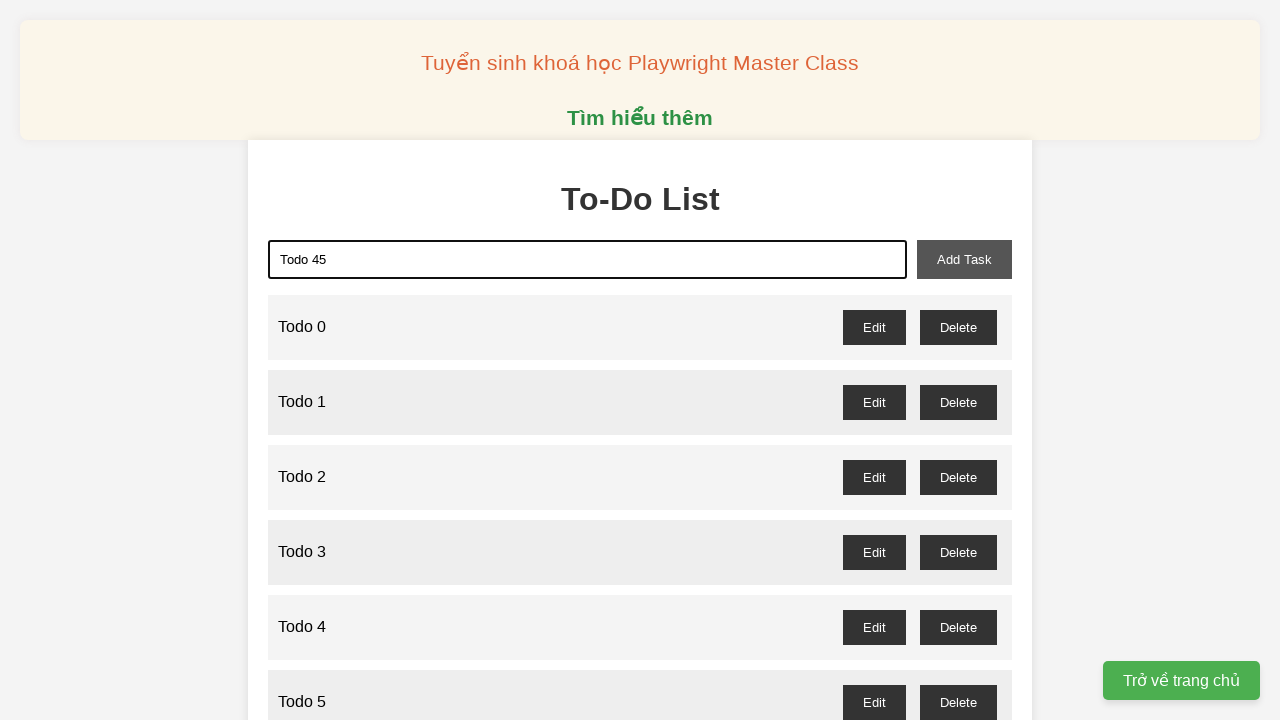

Clicked add task button to add 'Todo 45' at (964, 259) on xpath=//button[@id='add-task']
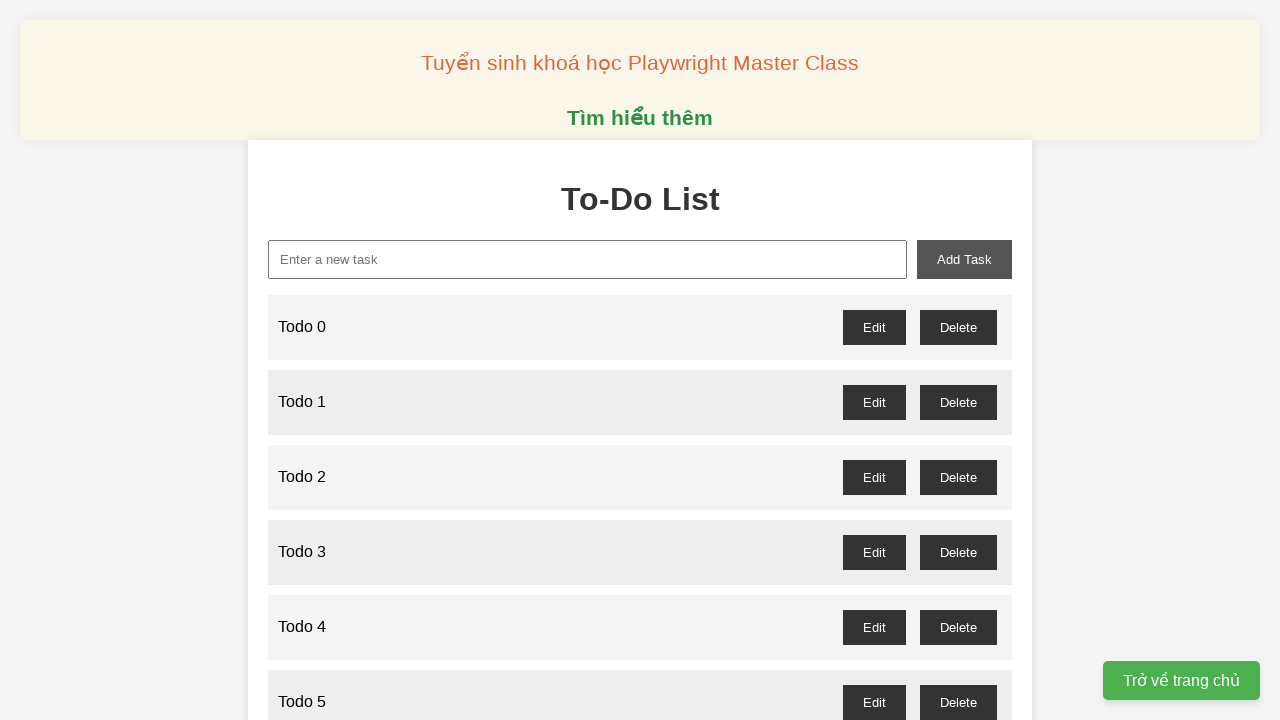

Filled todo input field with 'Todo 46' on xpath=//input[@id='new-task']
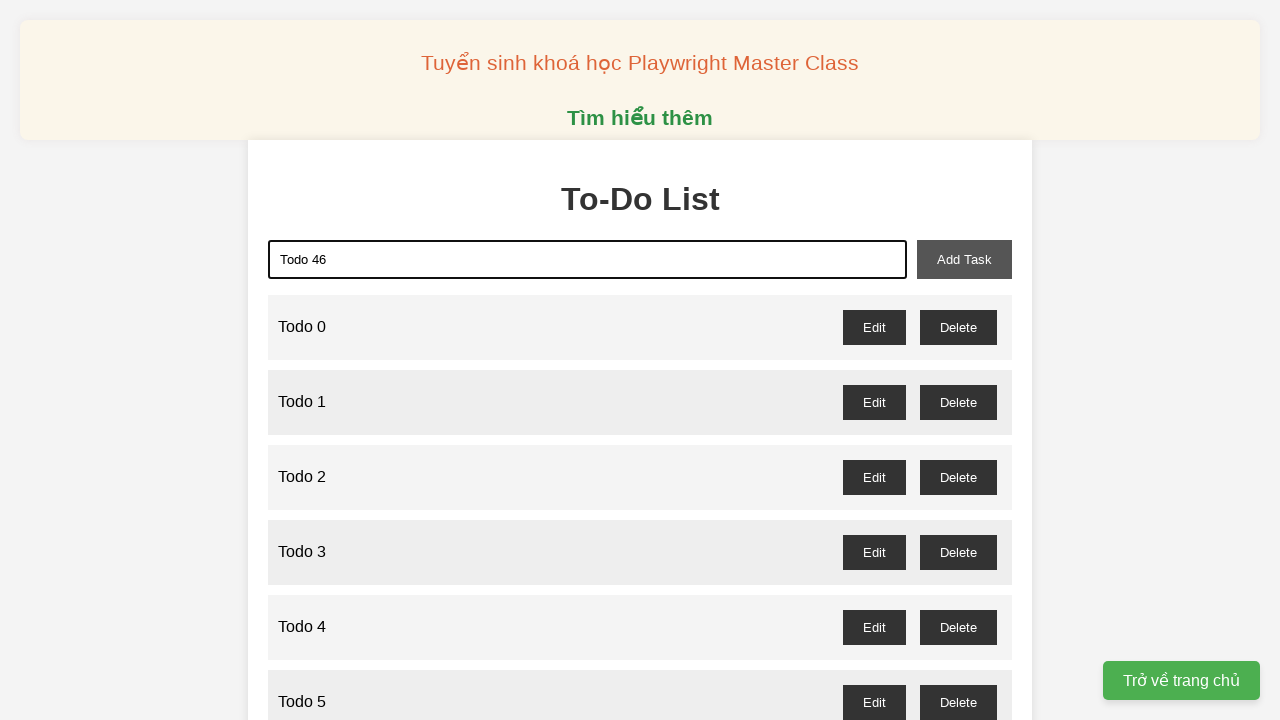

Clicked add task button to add 'Todo 46' at (964, 259) on xpath=//button[@id='add-task']
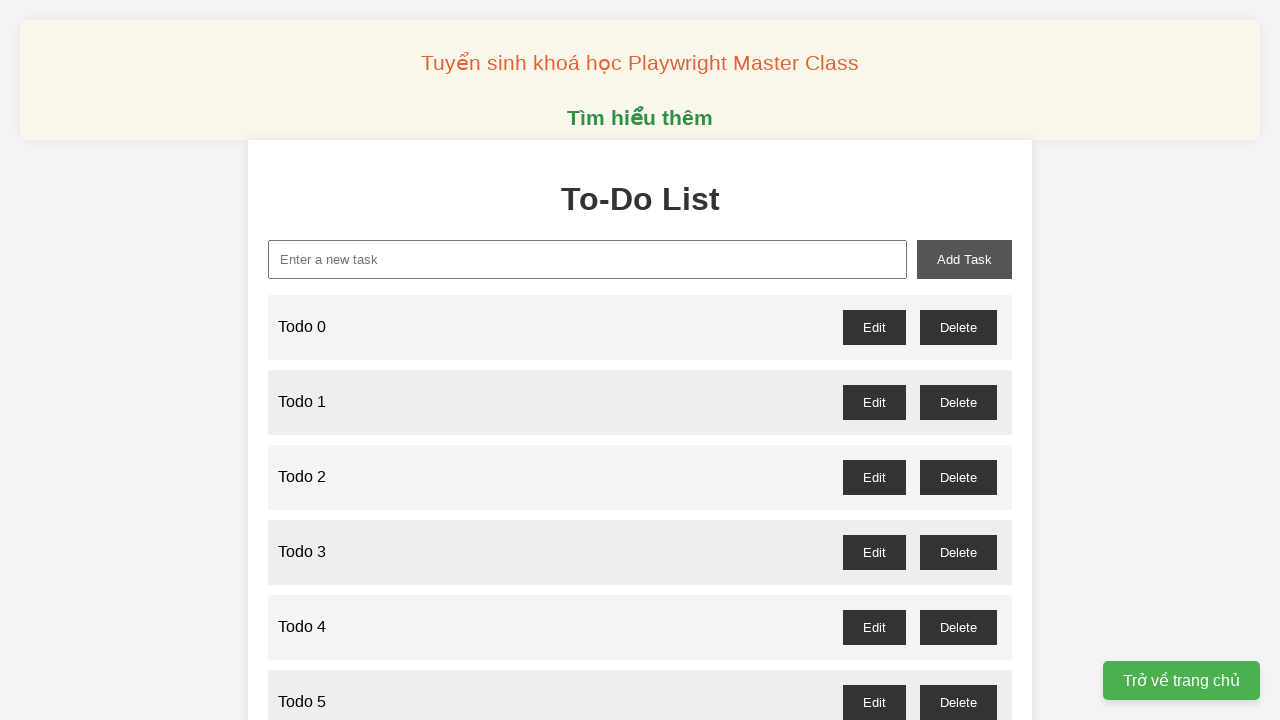

Filled todo input field with 'Todo 47' on xpath=//input[@id='new-task']
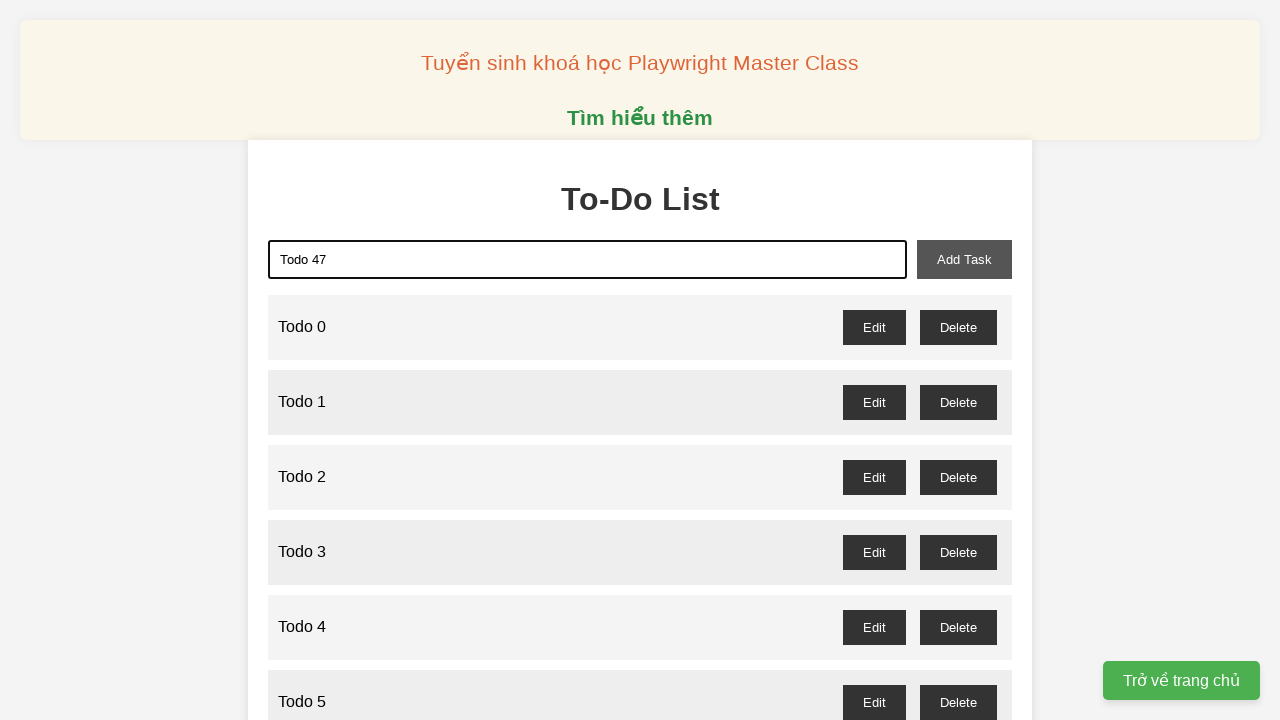

Clicked add task button to add 'Todo 47' at (964, 259) on xpath=//button[@id='add-task']
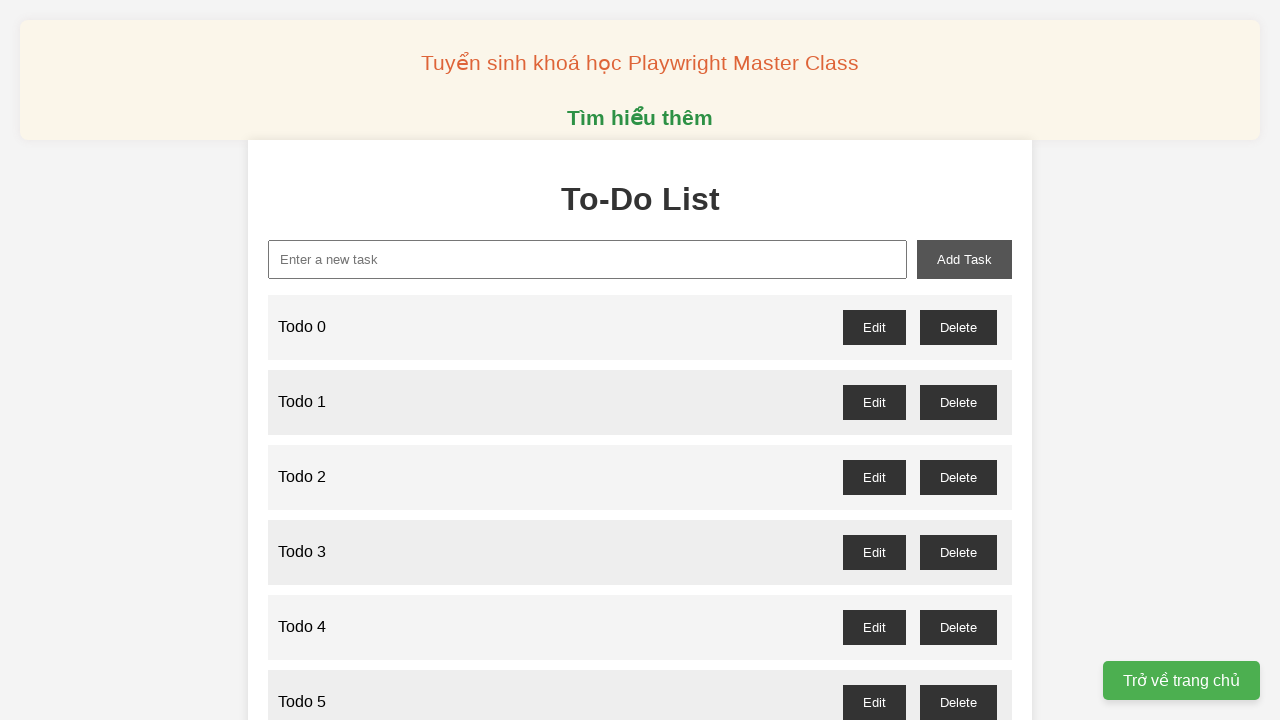

Filled todo input field with 'Todo 48' on xpath=//input[@id='new-task']
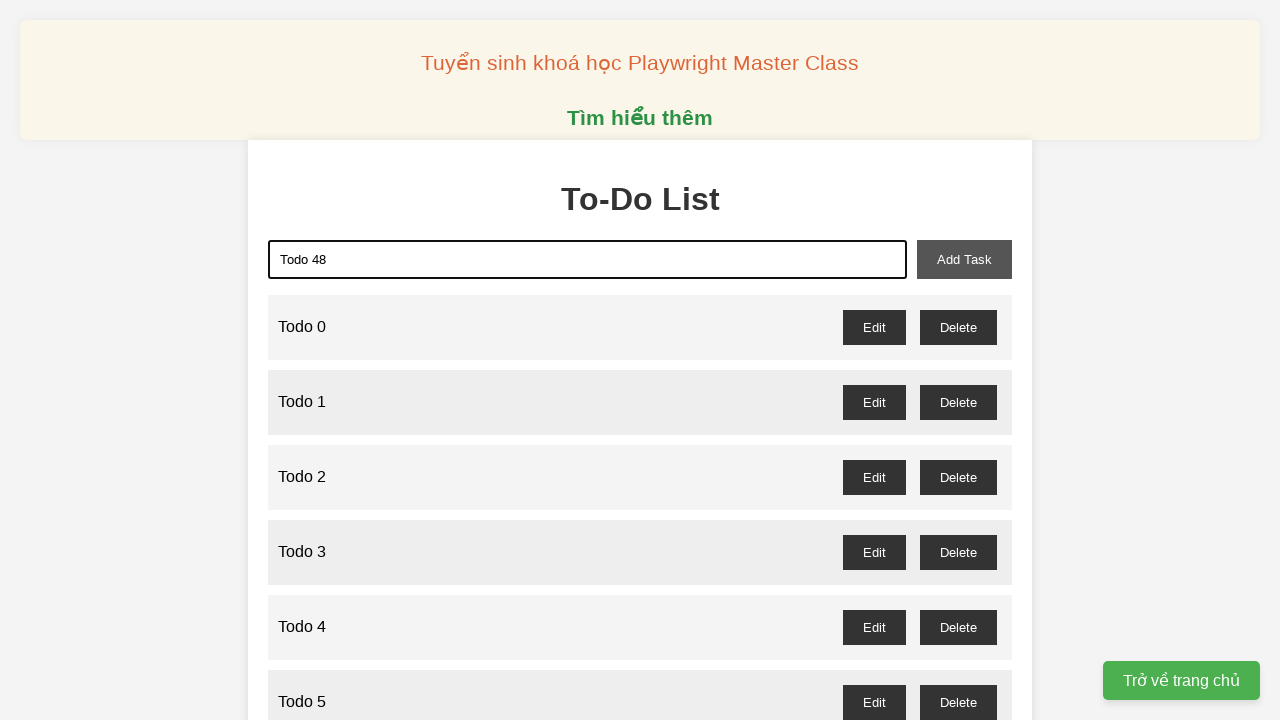

Clicked add task button to add 'Todo 48' at (964, 259) on xpath=//button[@id='add-task']
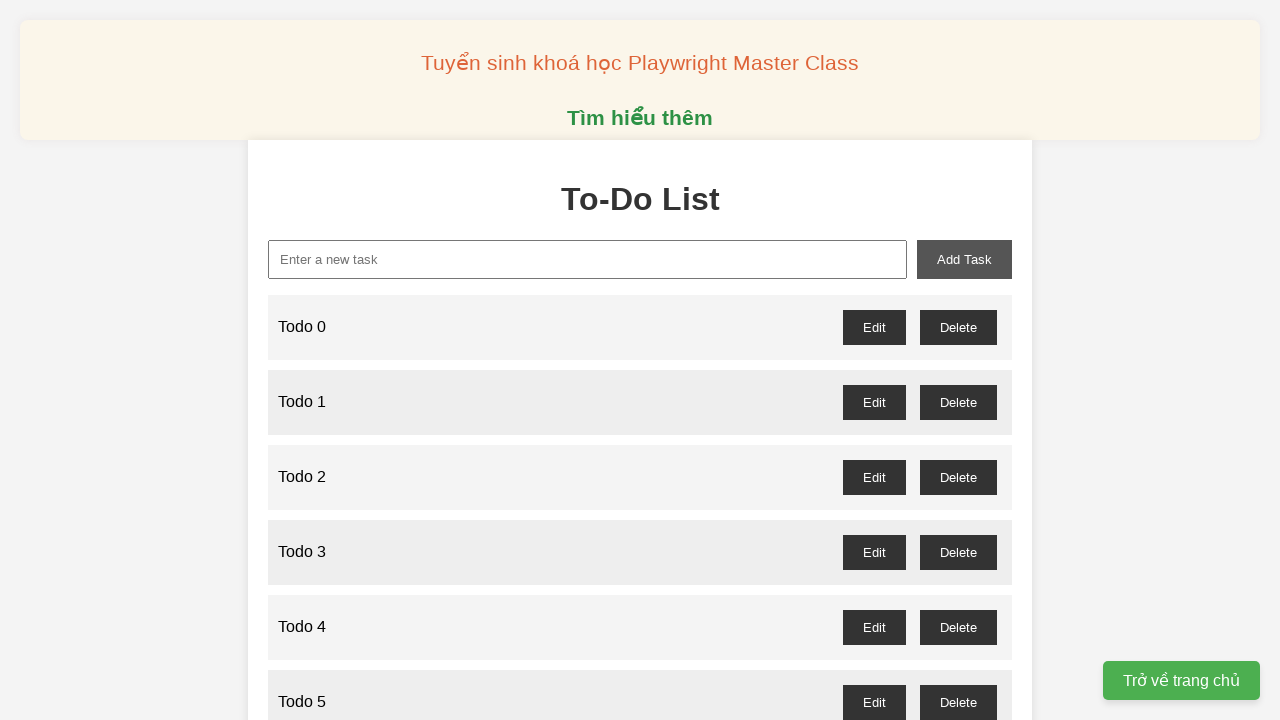

Filled todo input field with 'Todo 49' on xpath=//input[@id='new-task']
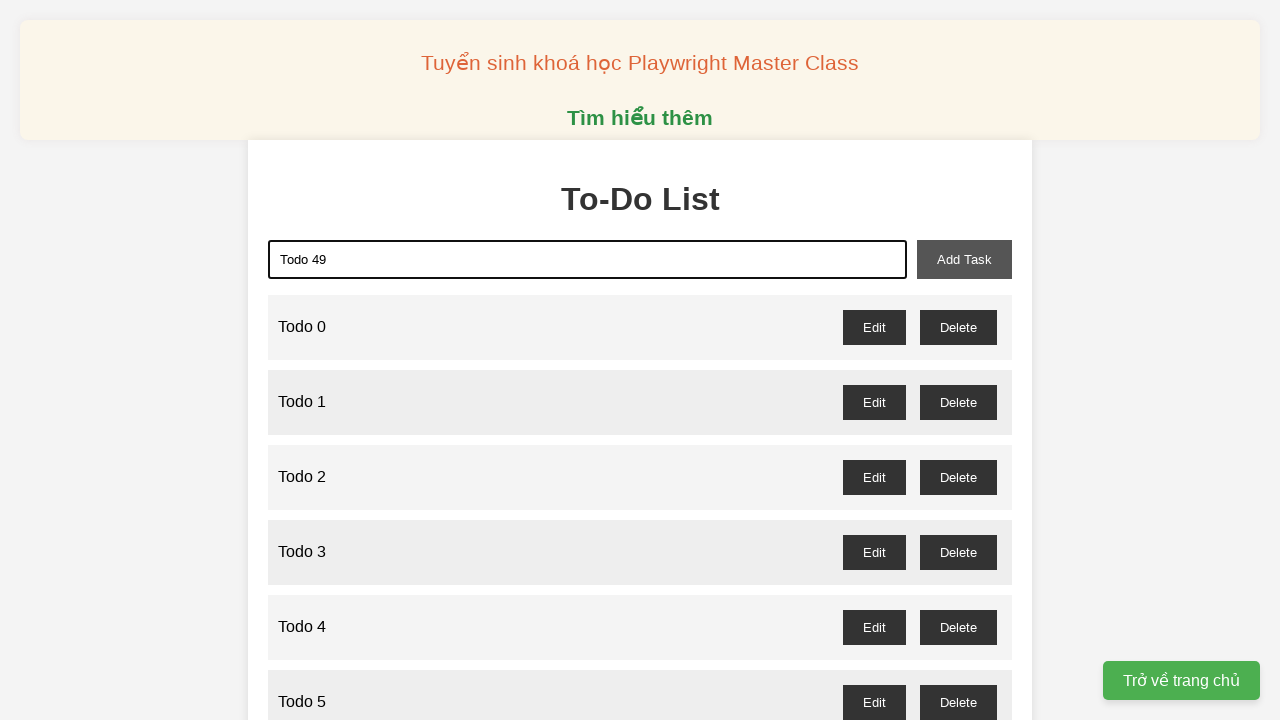

Clicked add task button to add 'Todo 49' at (964, 259) on xpath=//button[@id='add-task']
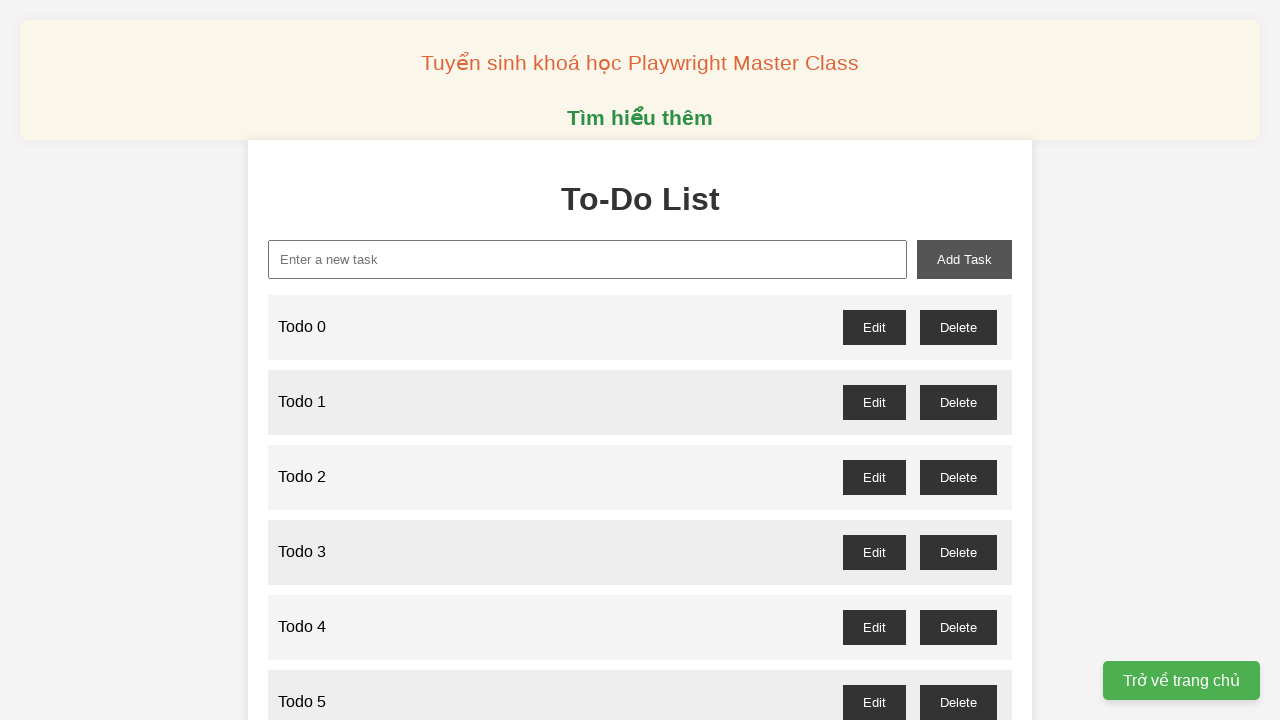

Filled todo input field with 'Todo 50' on xpath=//input[@id='new-task']
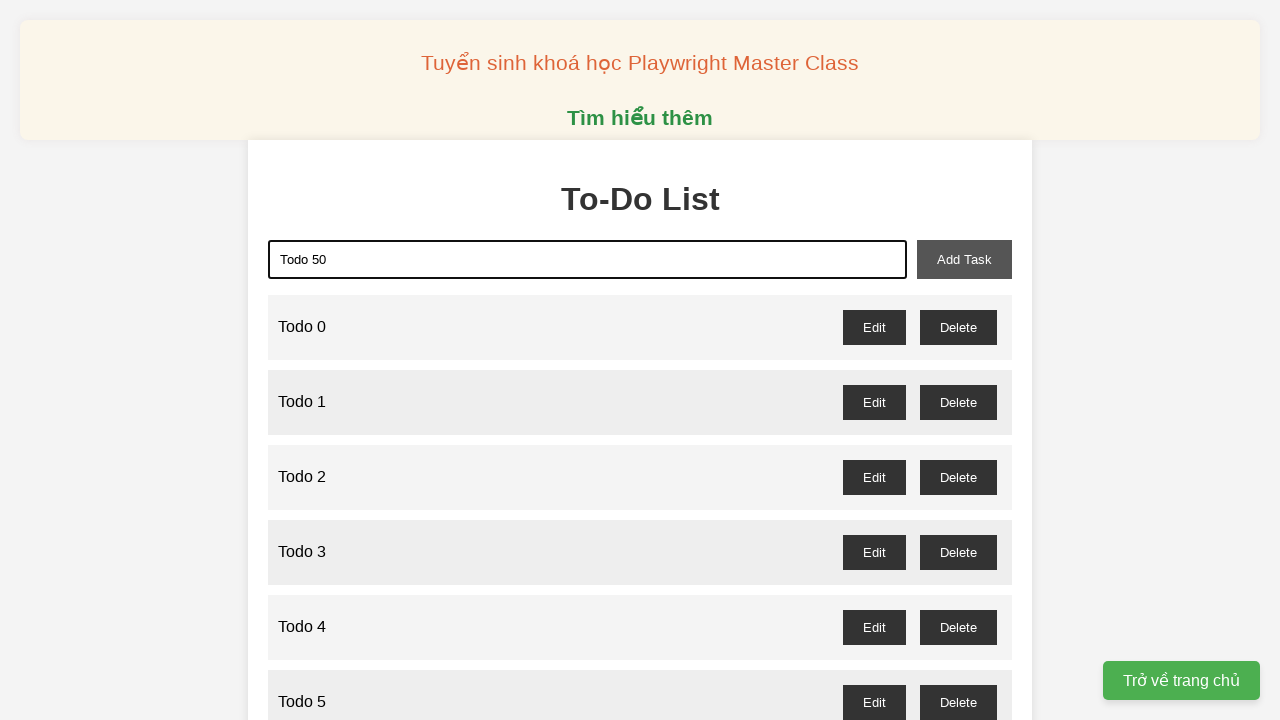

Clicked add task button to add 'Todo 50' at (964, 259) on xpath=//button[@id='add-task']
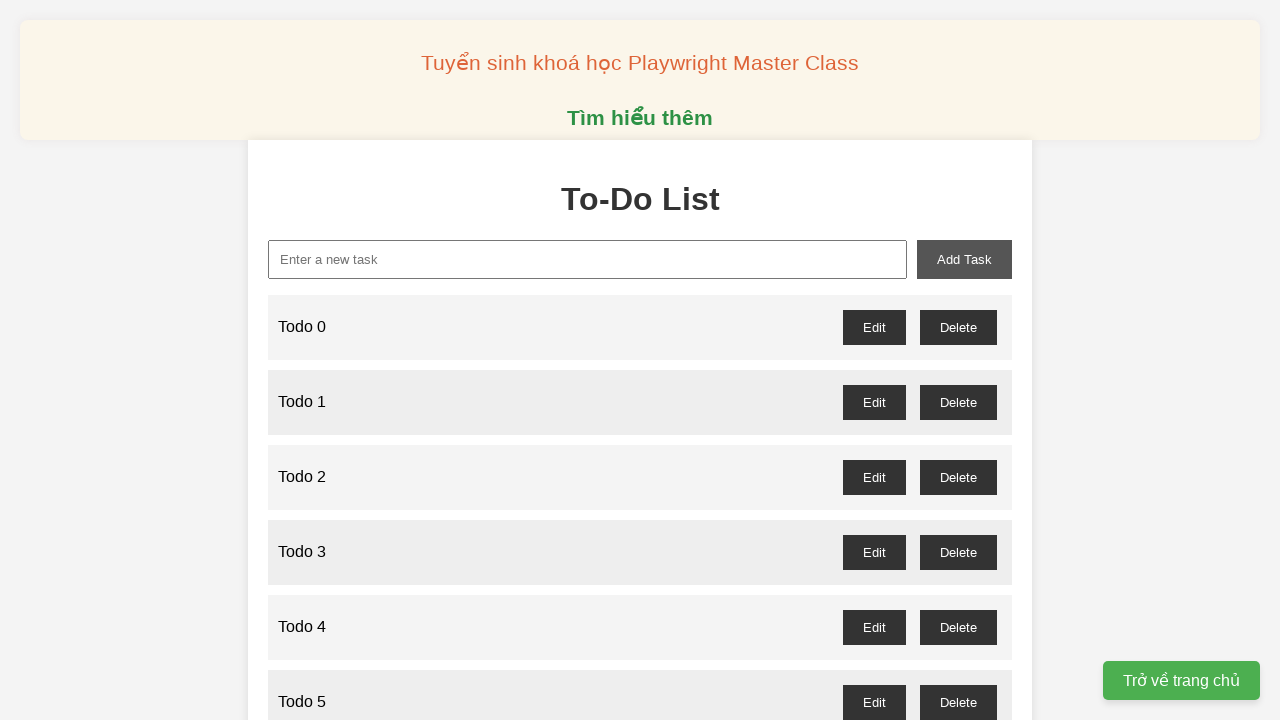

Filled todo input field with 'Todo 51' on xpath=//input[@id='new-task']
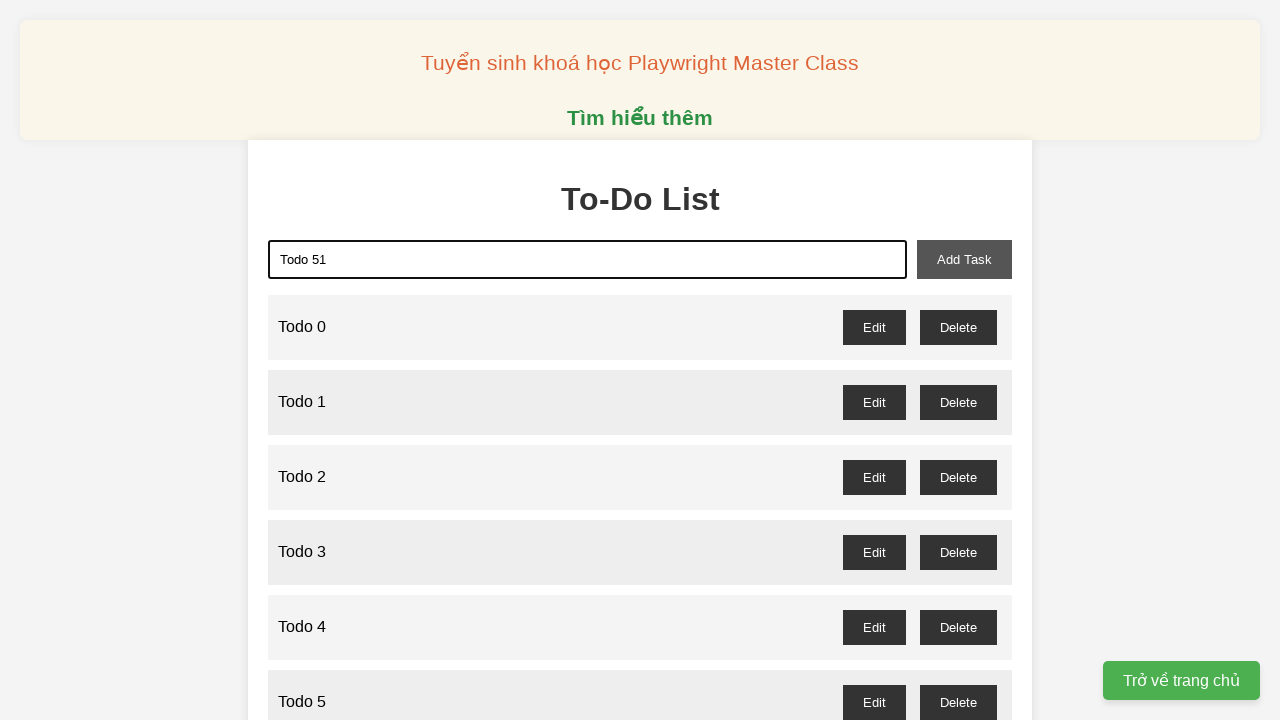

Clicked add task button to add 'Todo 51' at (964, 259) on xpath=//button[@id='add-task']
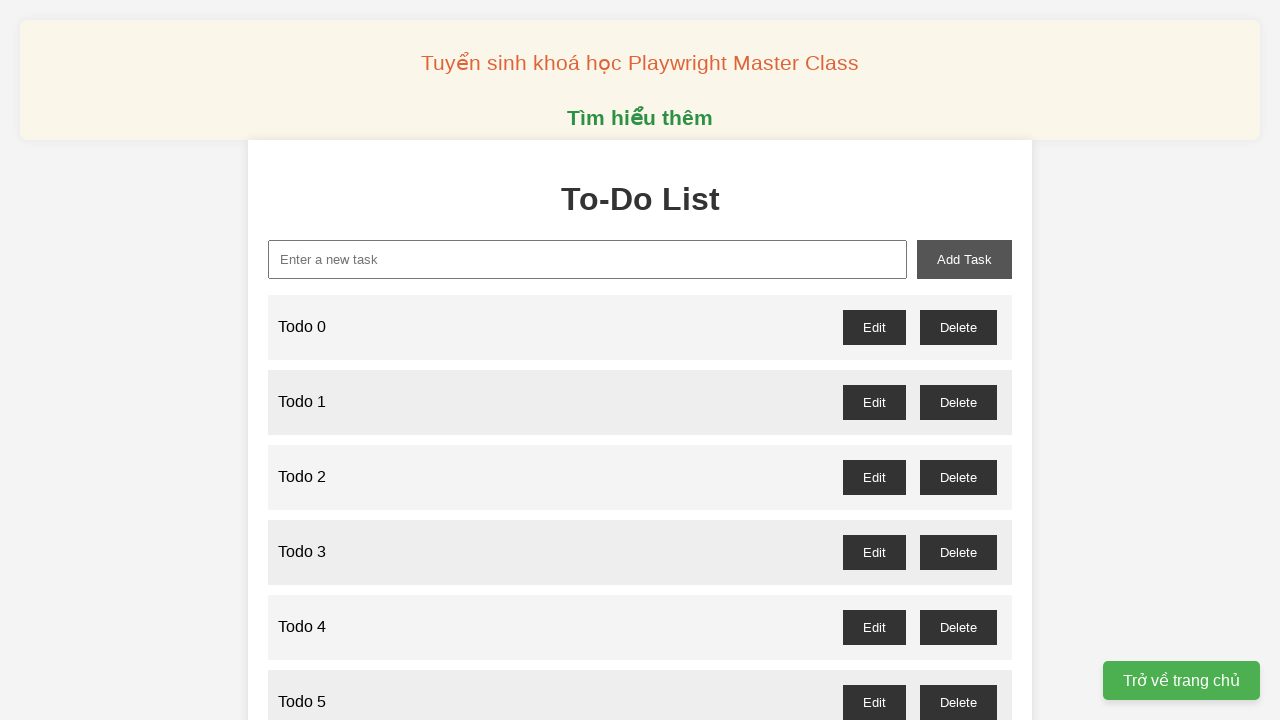

Filled todo input field with 'Todo 52' on xpath=//input[@id='new-task']
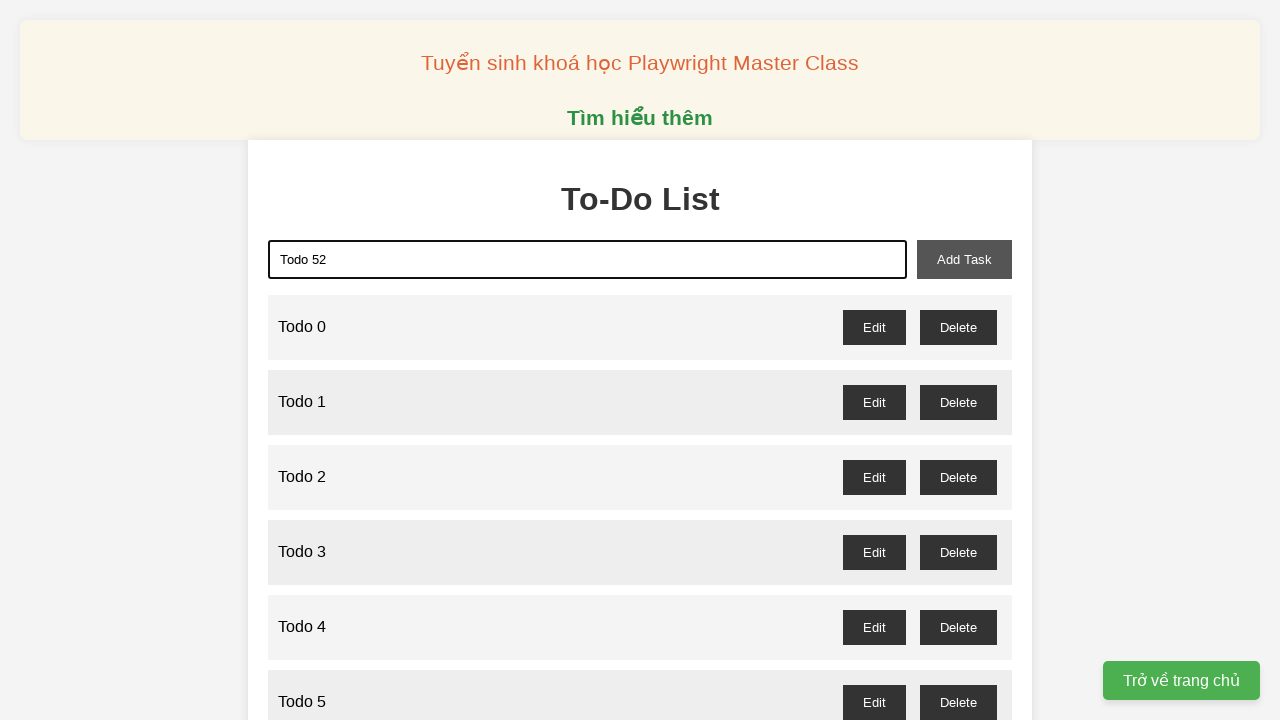

Clicked add task button to add 'Todo 52' at (964, 259) on xpath=//button[@id='add-task']
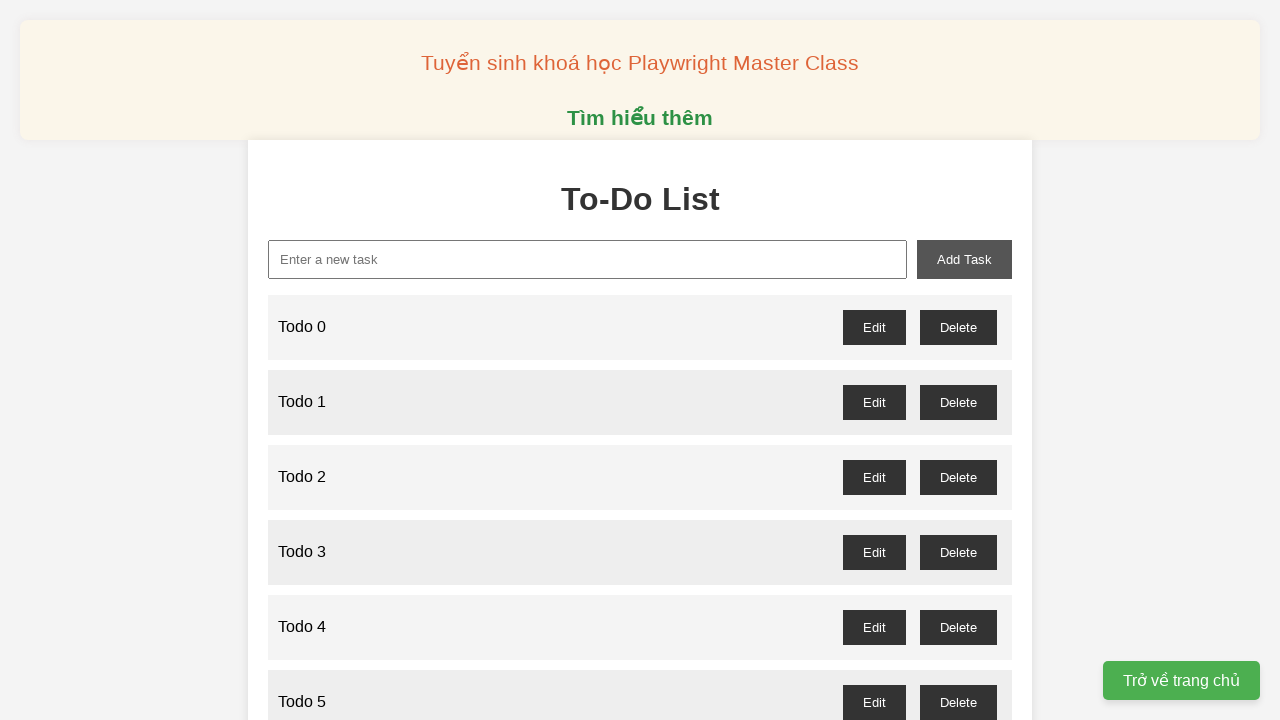

Filled todo input field with 'Todo 53' on xpath=//input[@id='new-task']
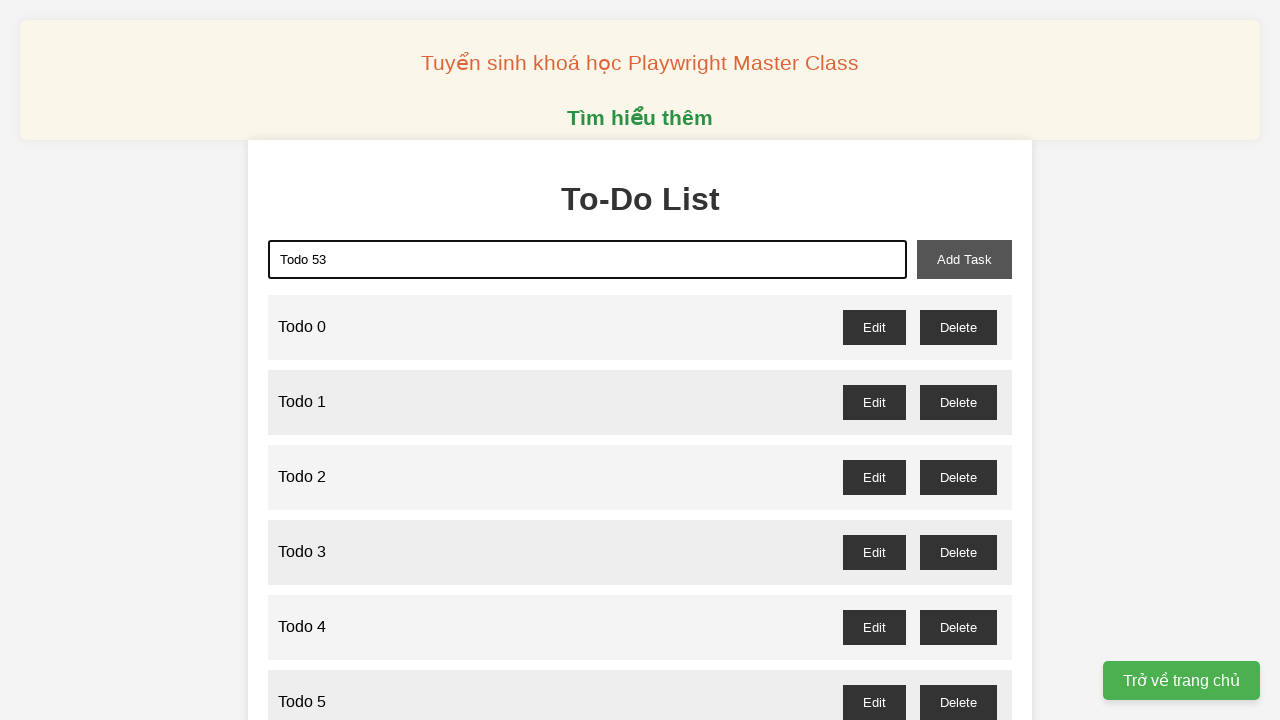

Clicked add task button to add 'Todo 53' at (964, 259) on xpath=//button[@id='add-task']
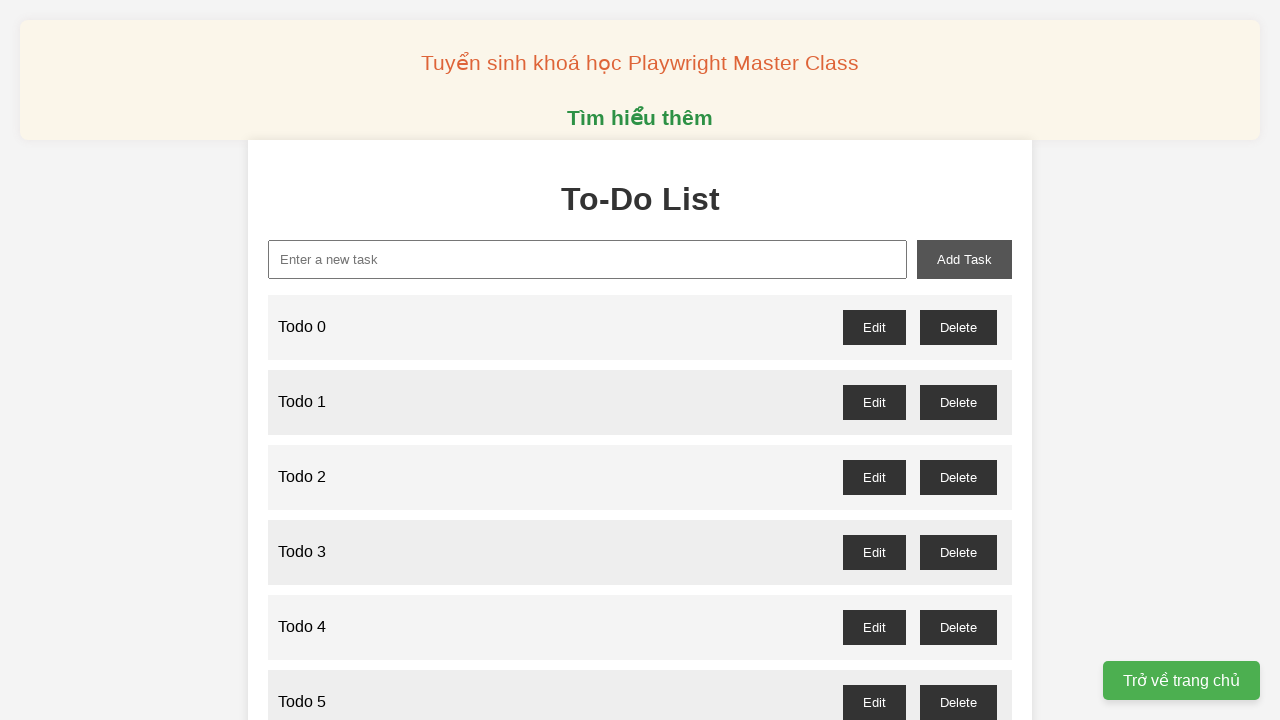

Filled todo input field with 'Todo 54' on xpath=//input[@id='new-task']
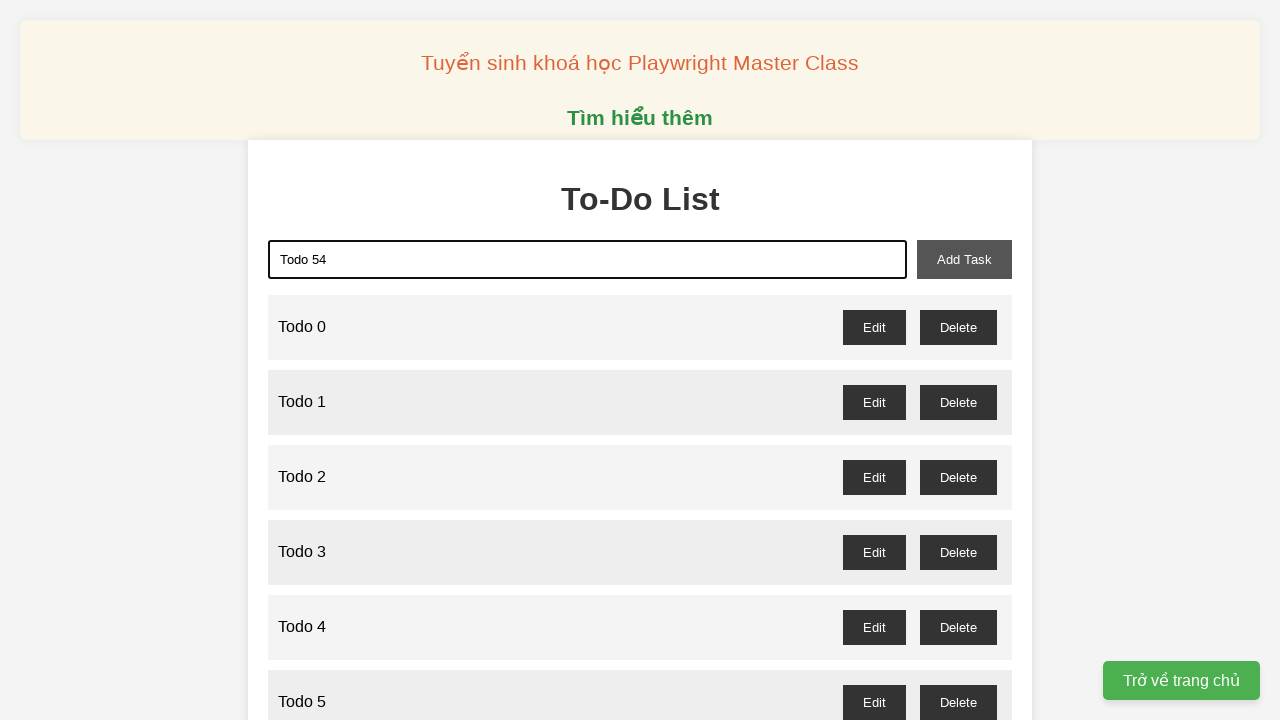

Clicked add task button to add 'Todo 54' at (964, 259) on xpath=//button[@id='add-task']
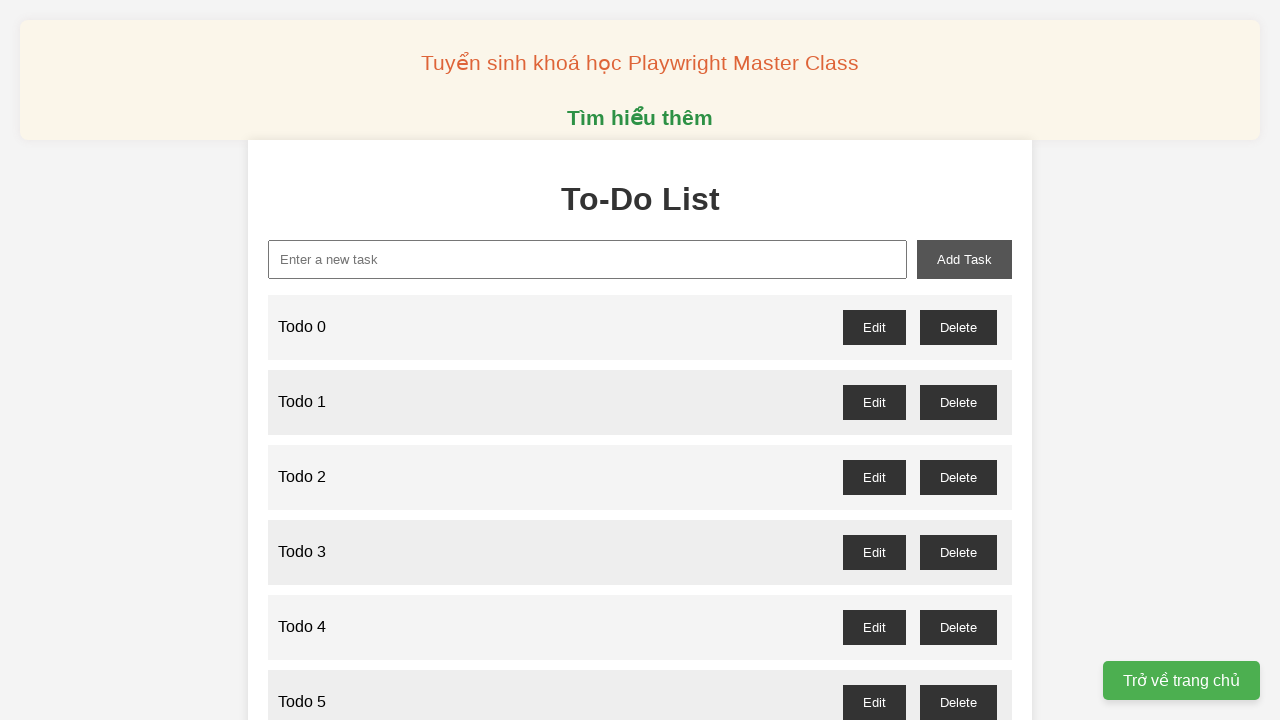

Filled todo input field with 'Todo 55' on xpath=//input[@id='new-task']
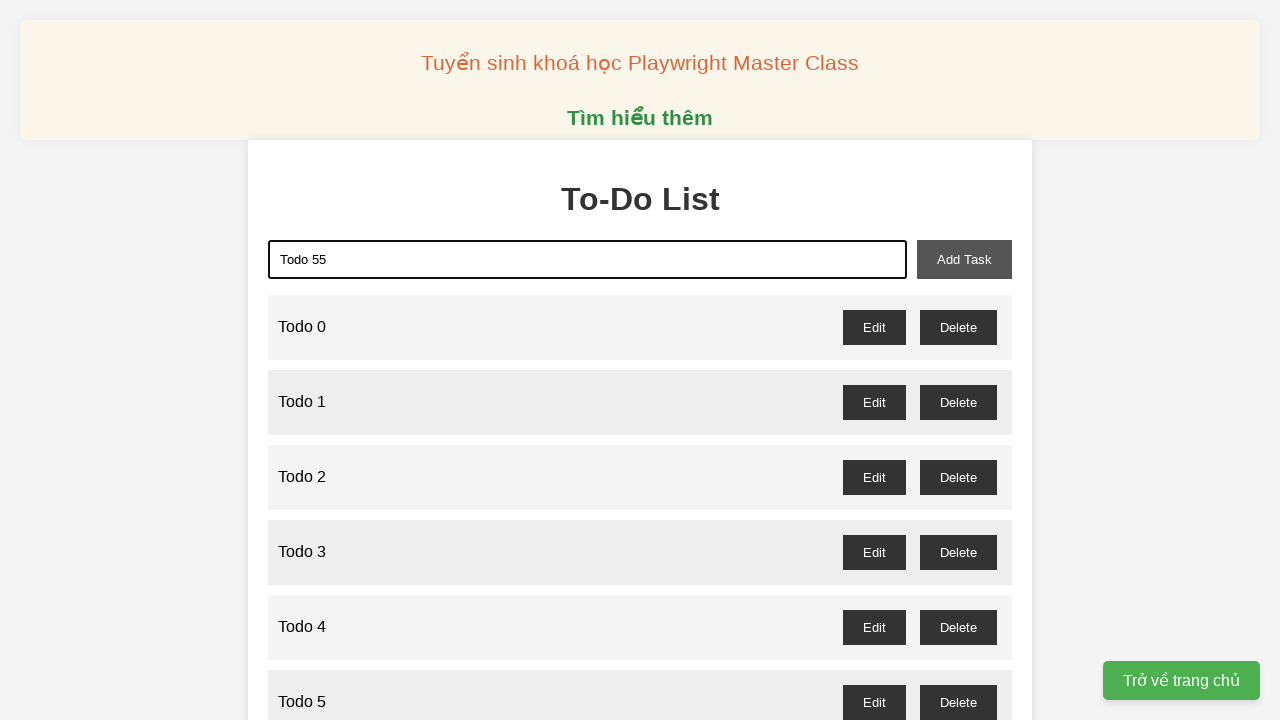

Clicked add task button to add 'Todo 55' at (964, 259) on xpath=//button[@id='add-task']
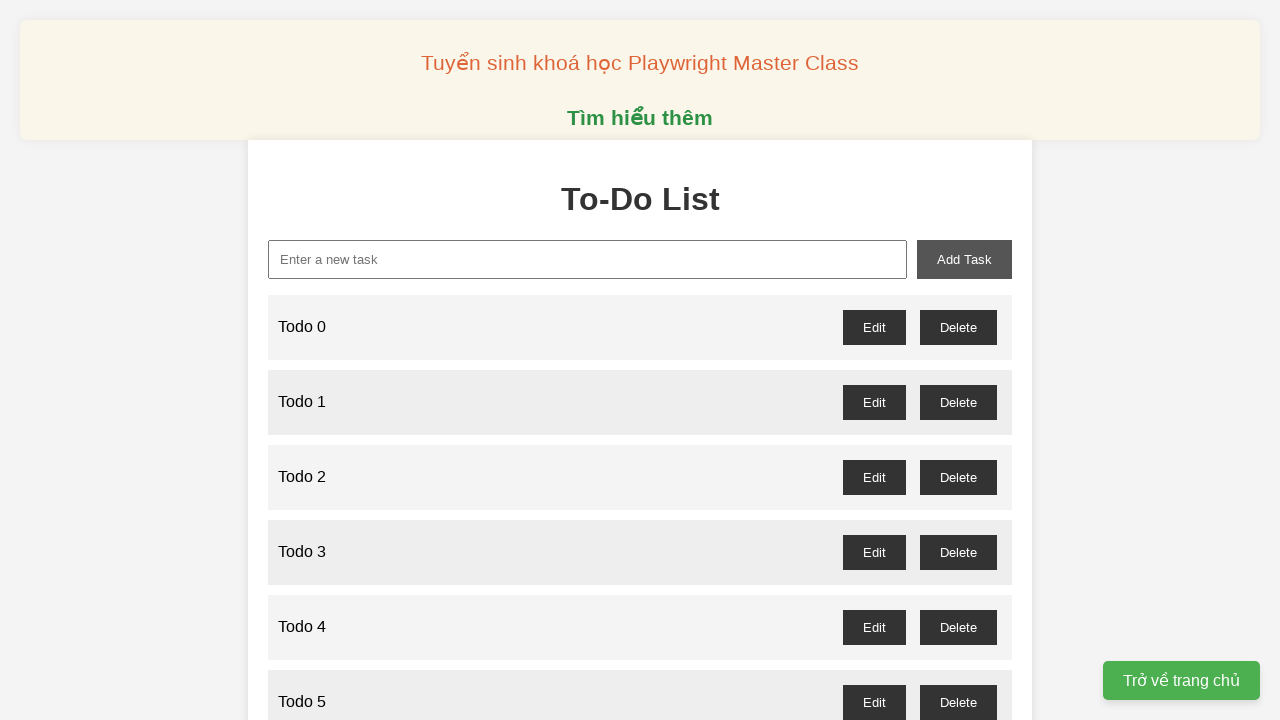

Filled todo input field with 'Todo 56' on xpath=//input[@id='new-task']
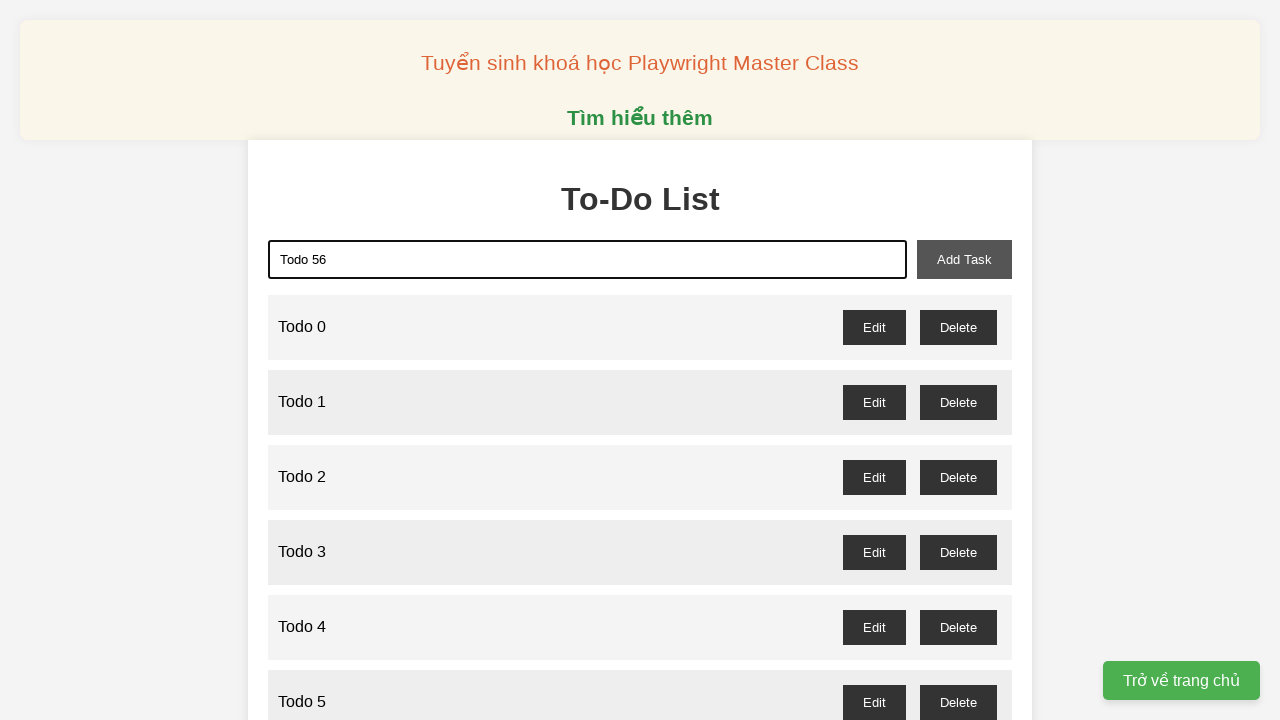

Clicked add task button to add 'Todo 56' at (964, 259) on xpath=//button[@id='add-task']
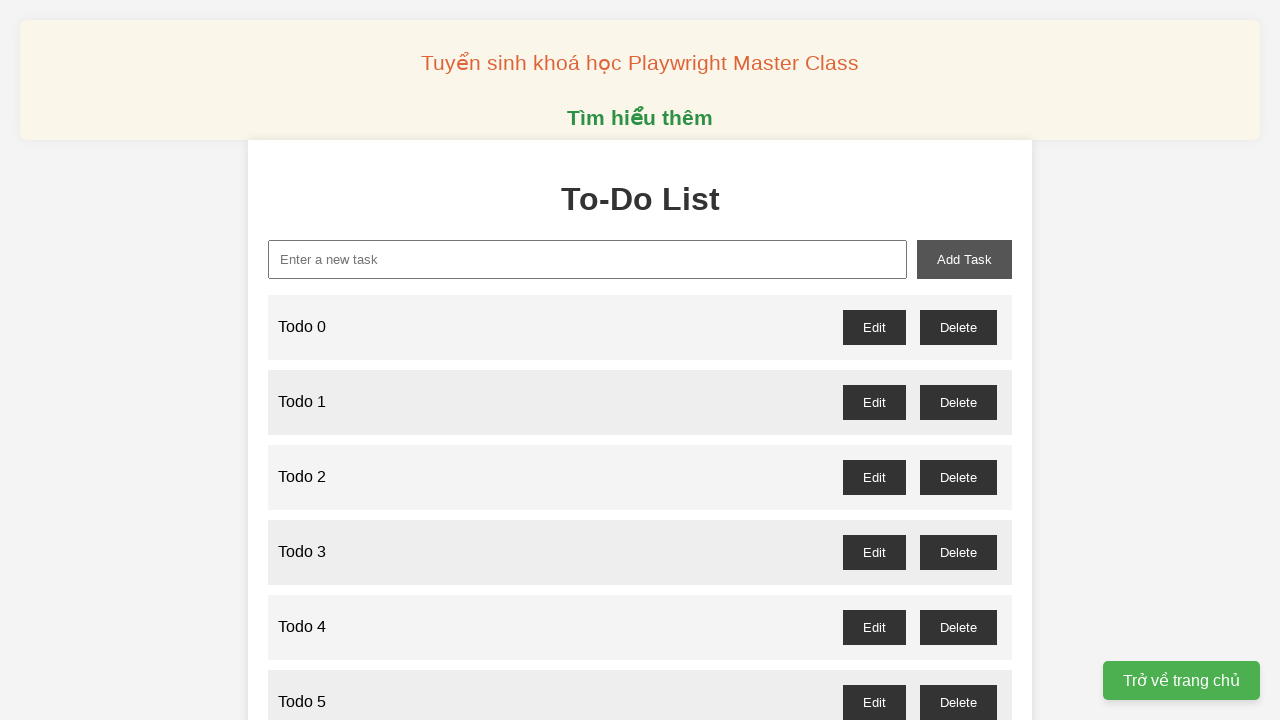

Filled todo input field with 'Todo 57' on xpath=//input[@id='new-task']
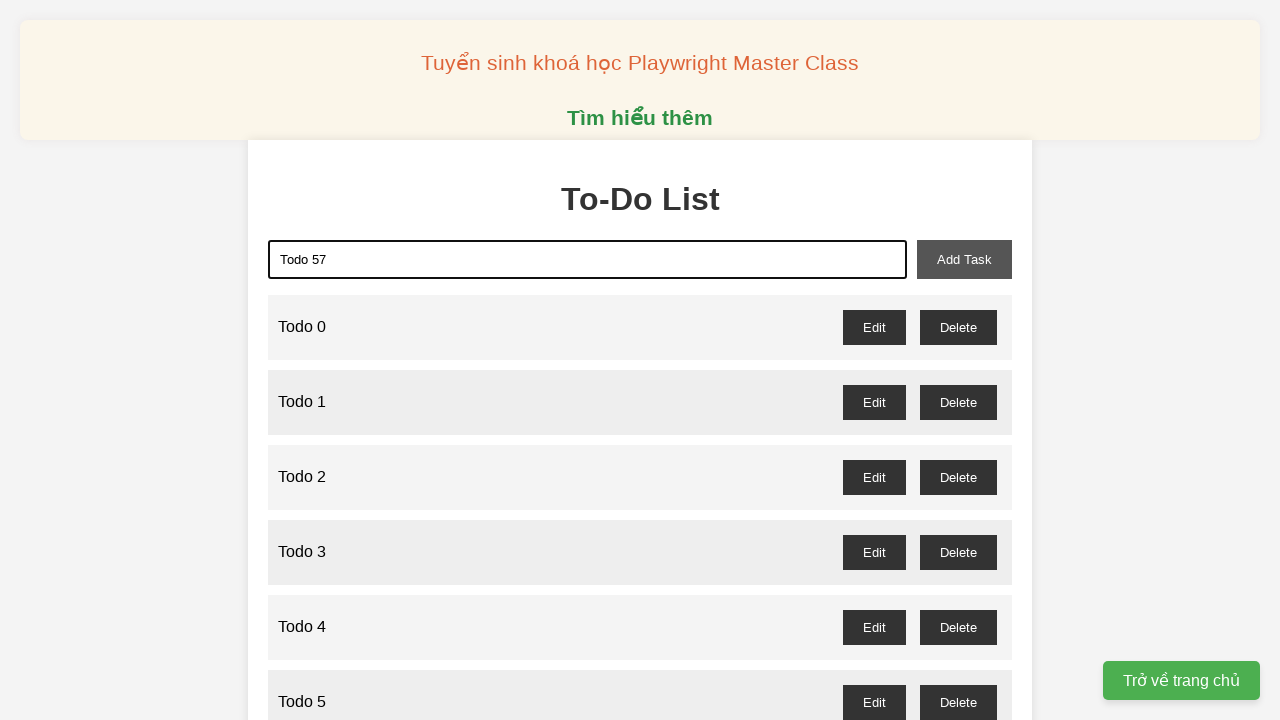

Clicked add task button to add 'Todo 57' at (964, 259) on xpath=//button[@id='add-task']
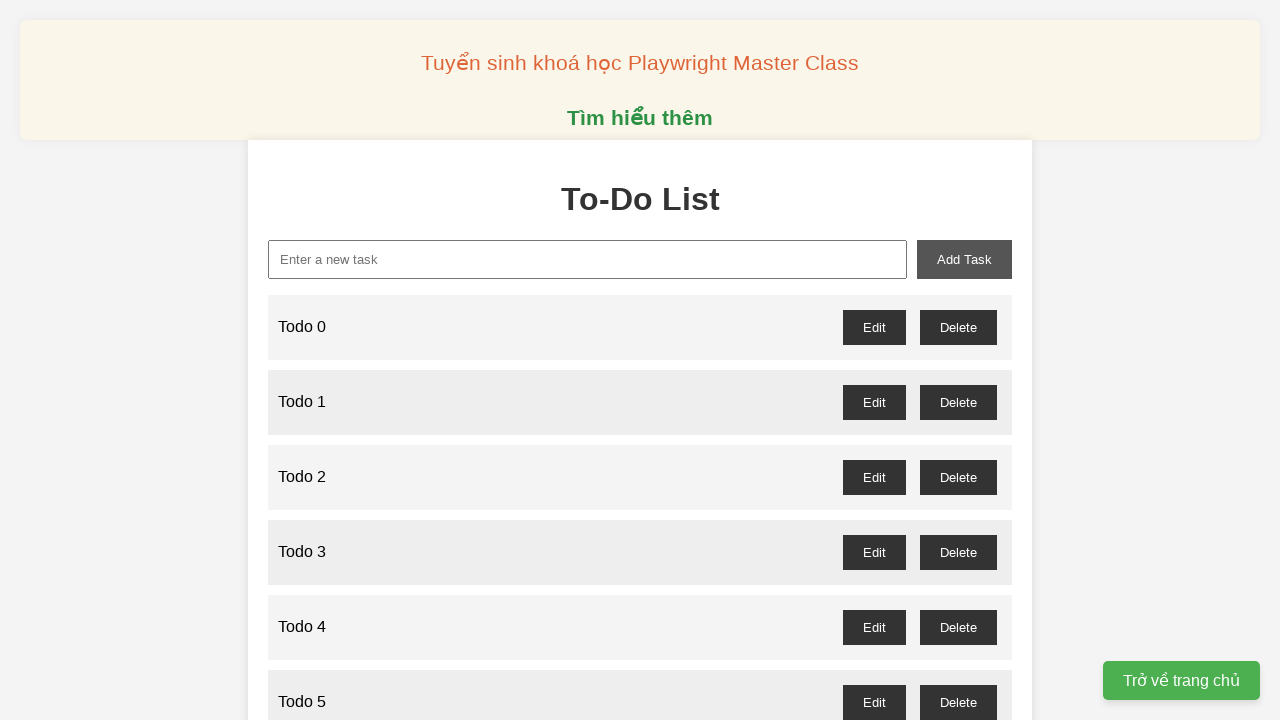

Filled todo input field with 'Todo 58' on xpath=//input[@id='new-task']
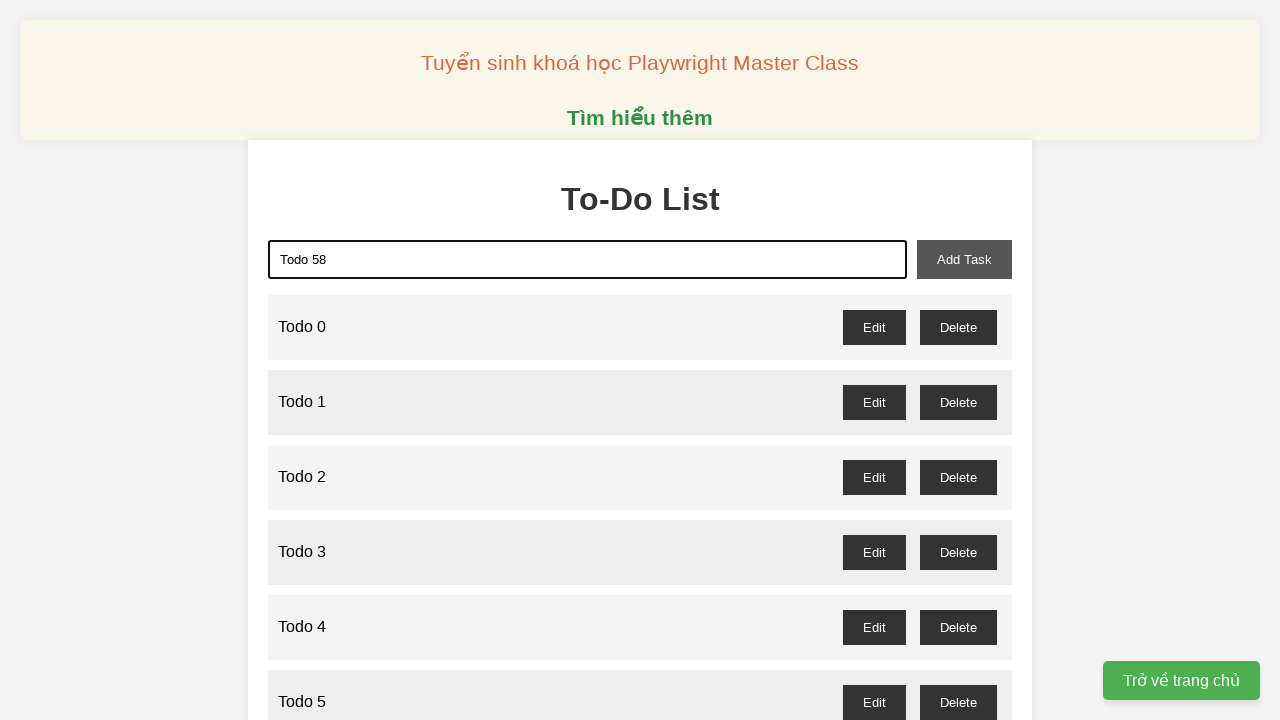

Clicked add task button to add 'Todo 58' at (964, 259) on xpath=//button[@id='add-task']
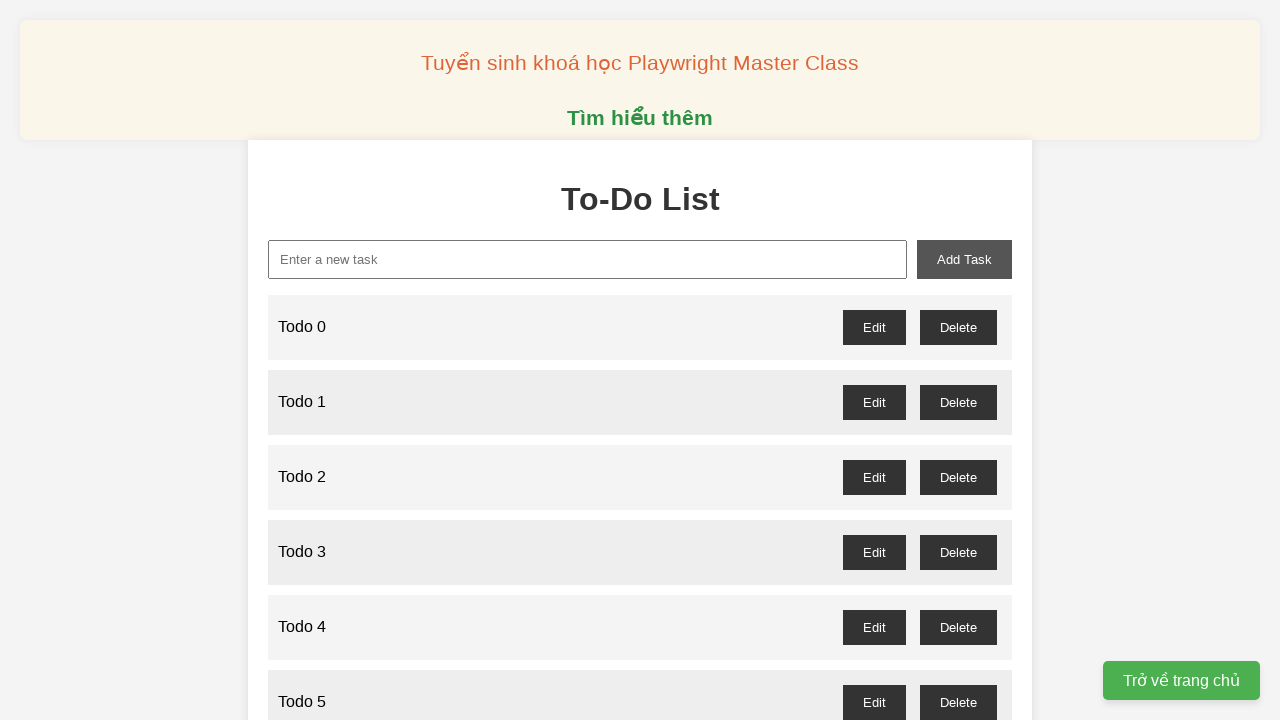

Filled todo input field with 'Todo 59' on xpath=//input[@id='new-task']
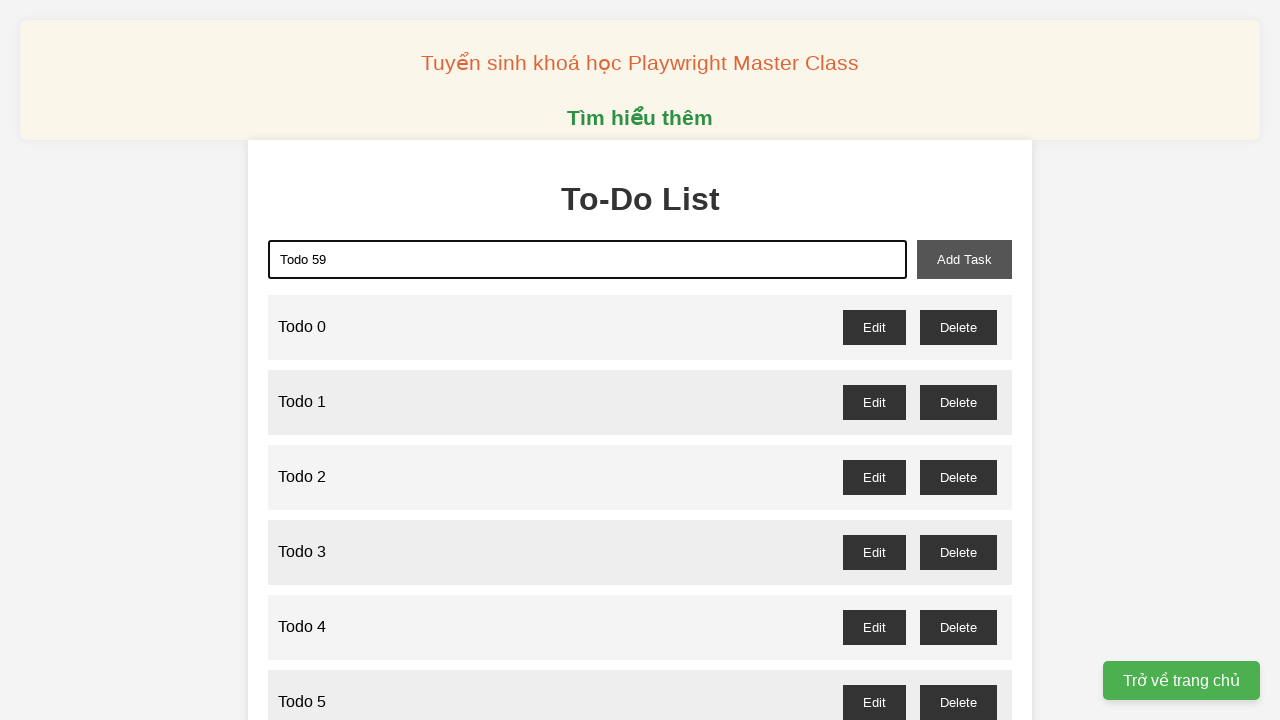

Clicked add task button to add 'Todo 59' at (964, 259) on xpath=//button[@id='add-task']
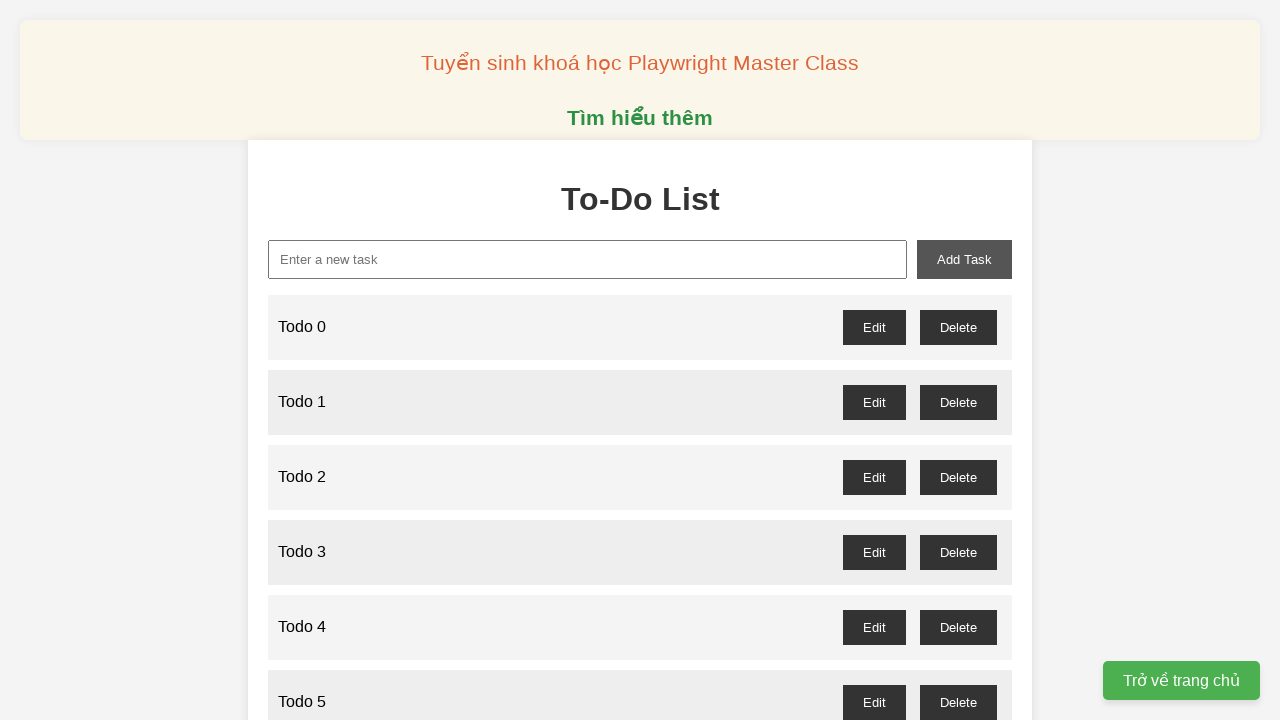

Filled todo input field with 'Todo 60' on xpath=//input[@id='new-task']
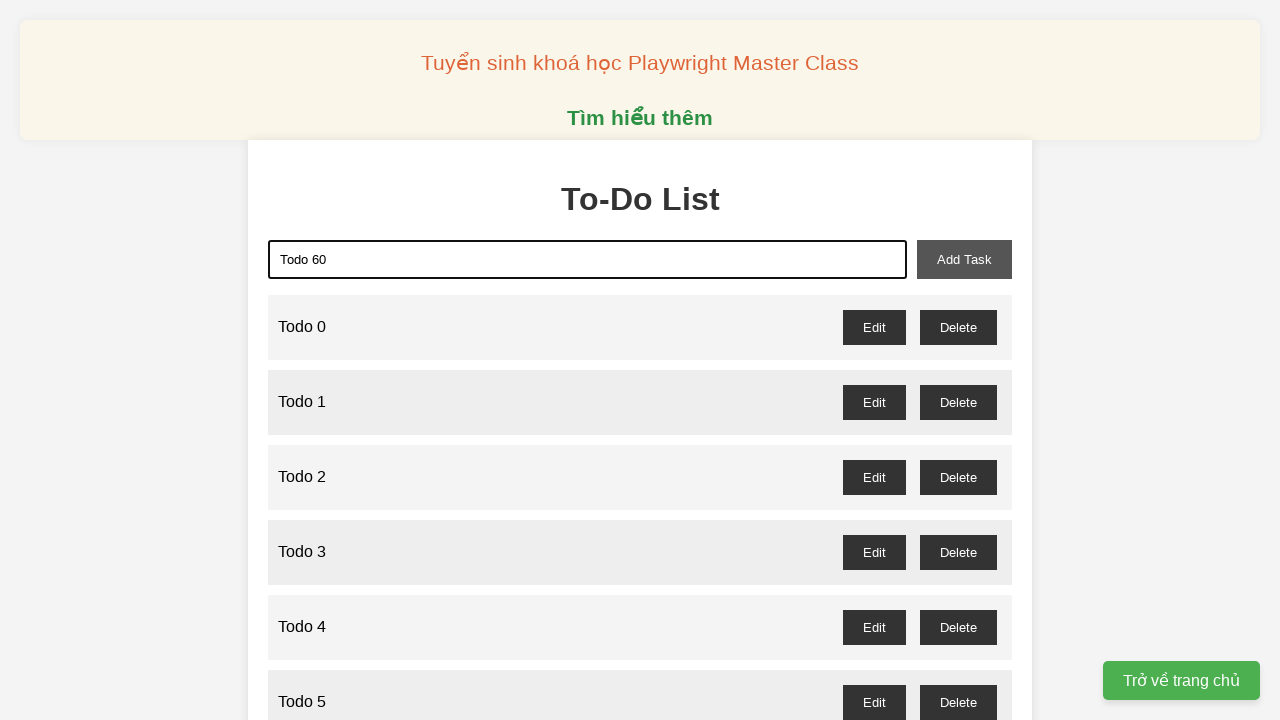

Clicked add task button to add 'Todo 60' at (964, 259) on xpath=//button[@id='add-task']
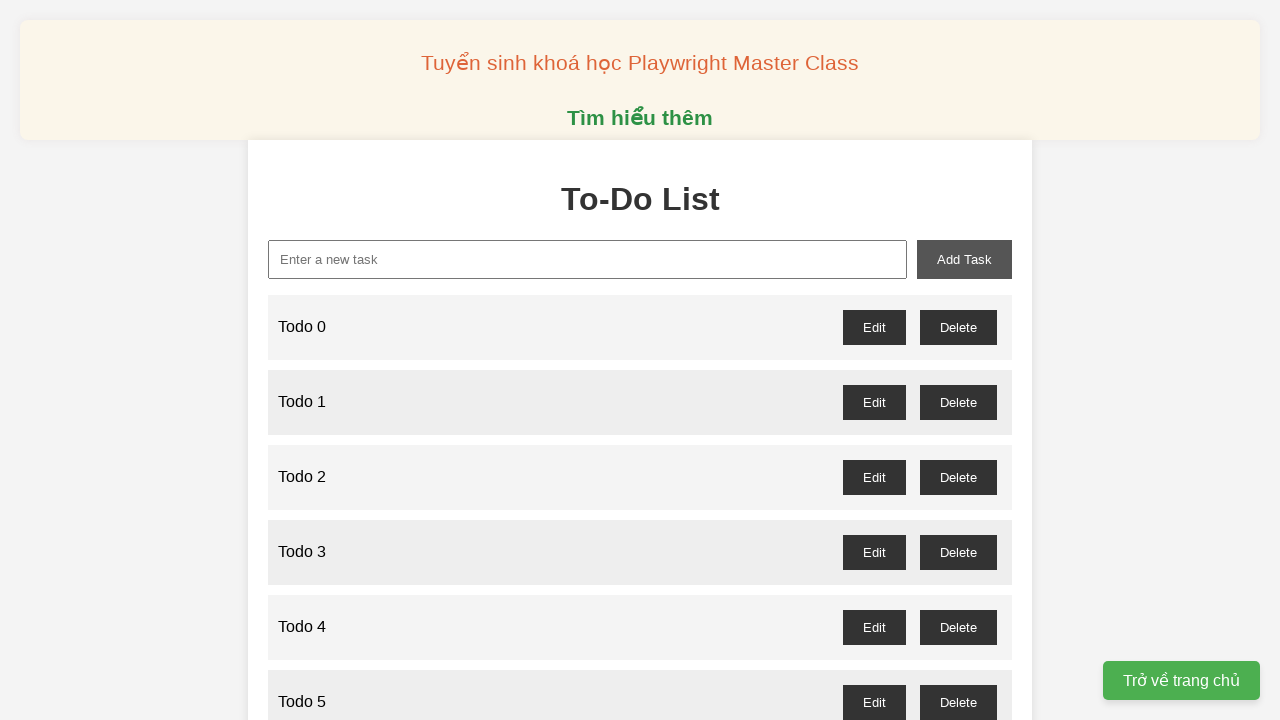

Filled todo input field with 'Todo 61' on xpath=//input[@id='new-task']
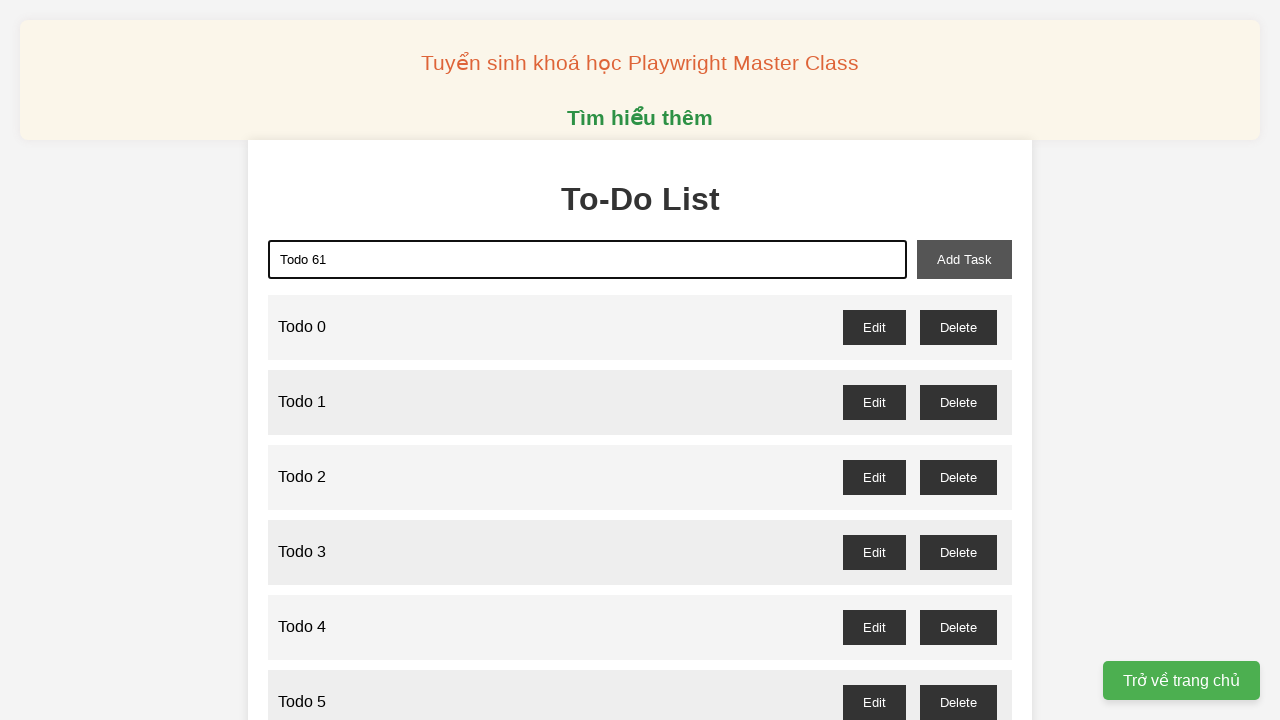

Clicked add task button to add 'Todo 61' at (964, 259) on xpath=//button[@id='add-task']
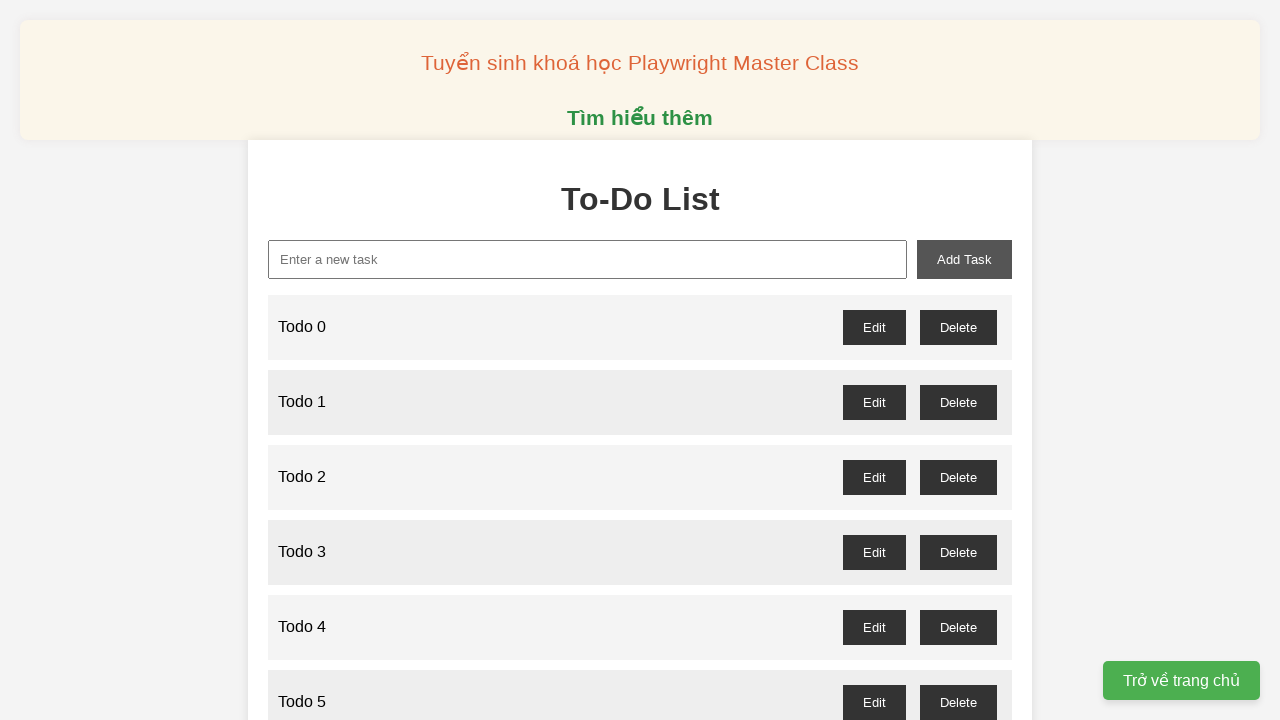

Filled todo input field with 'Todo 62' on xpath=//input[@id='new-task']
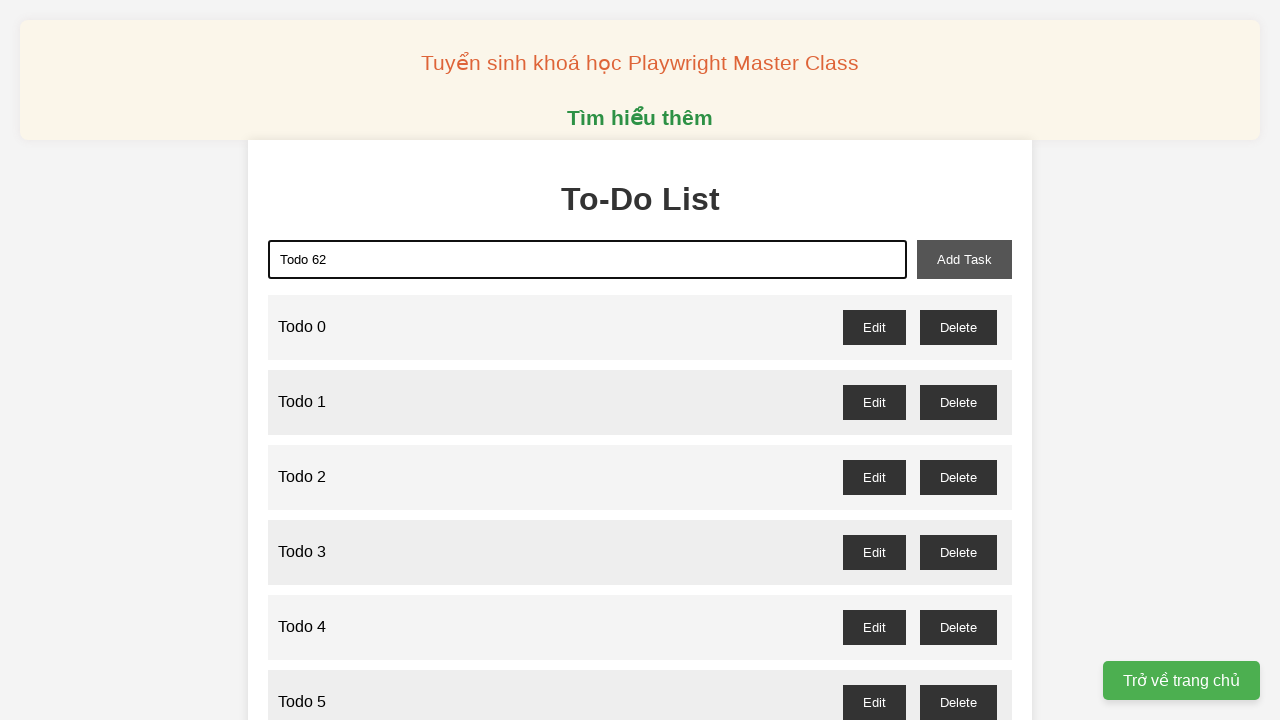

Clicked add task button to add 'Todo 62' at (964, 259) on xpath=//button[@id='add-task']
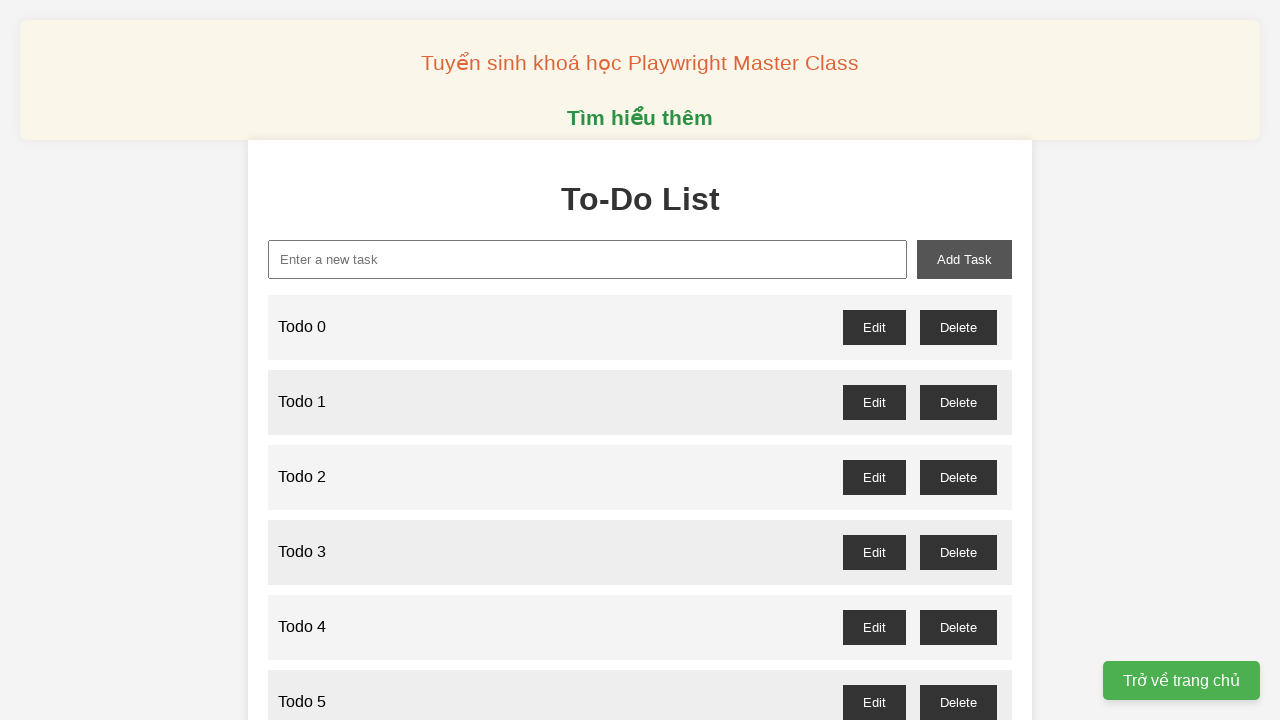

Filled todo input field with 'Todo 63' on xpath=//input[@id='new-task']
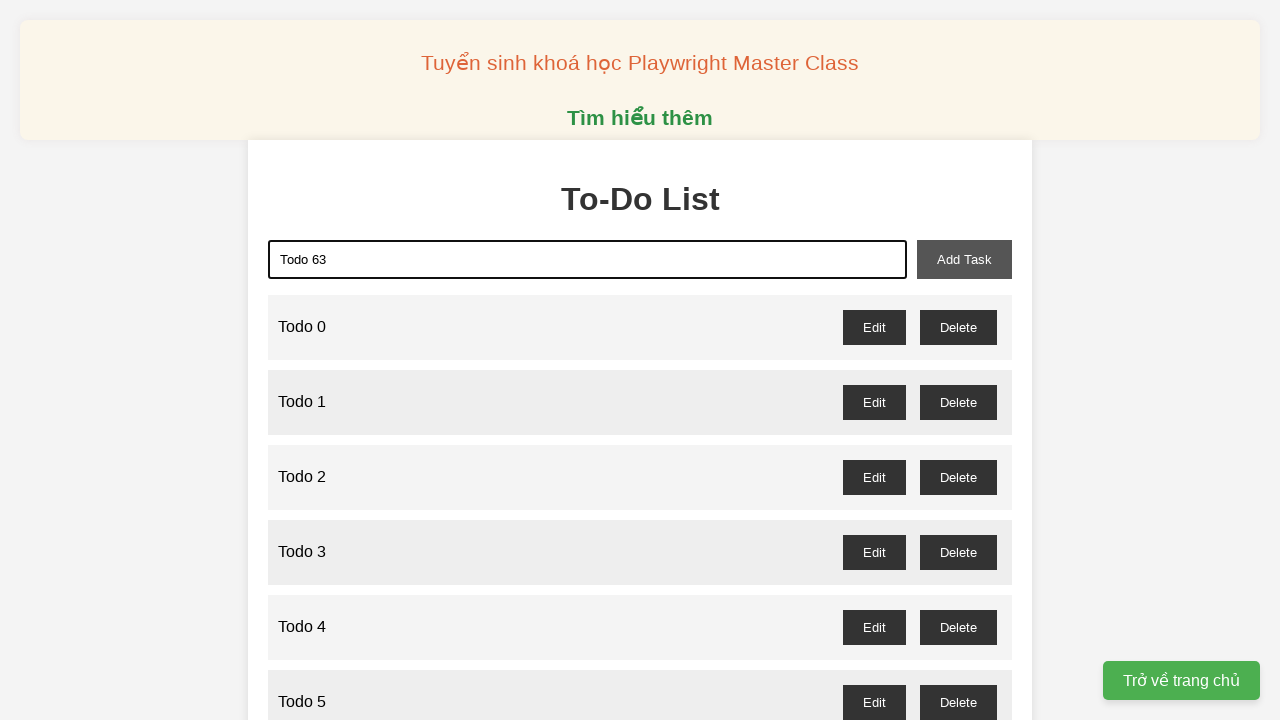

Clicked add task button to add 'Todo 63' at (964, 259) on xpath=//button[@id='add-task']
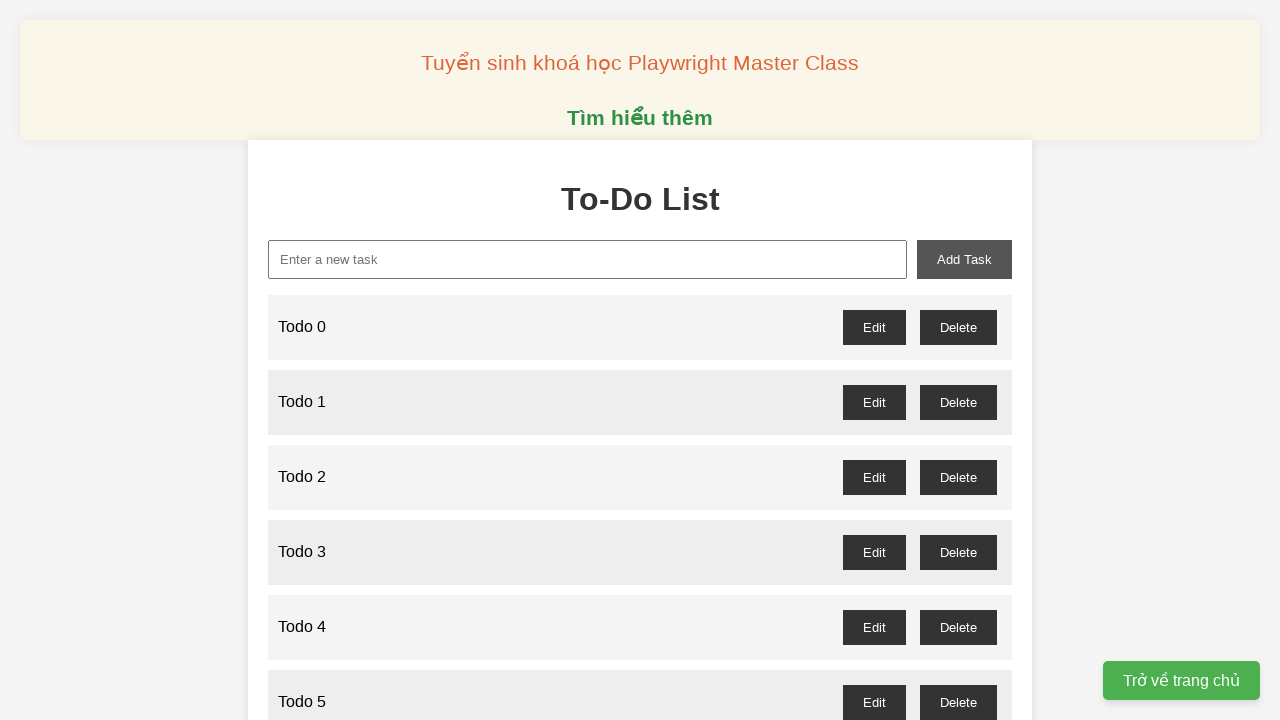

Filled todo input field with 'Todo 64' on xpath=//input[@id='new-task']
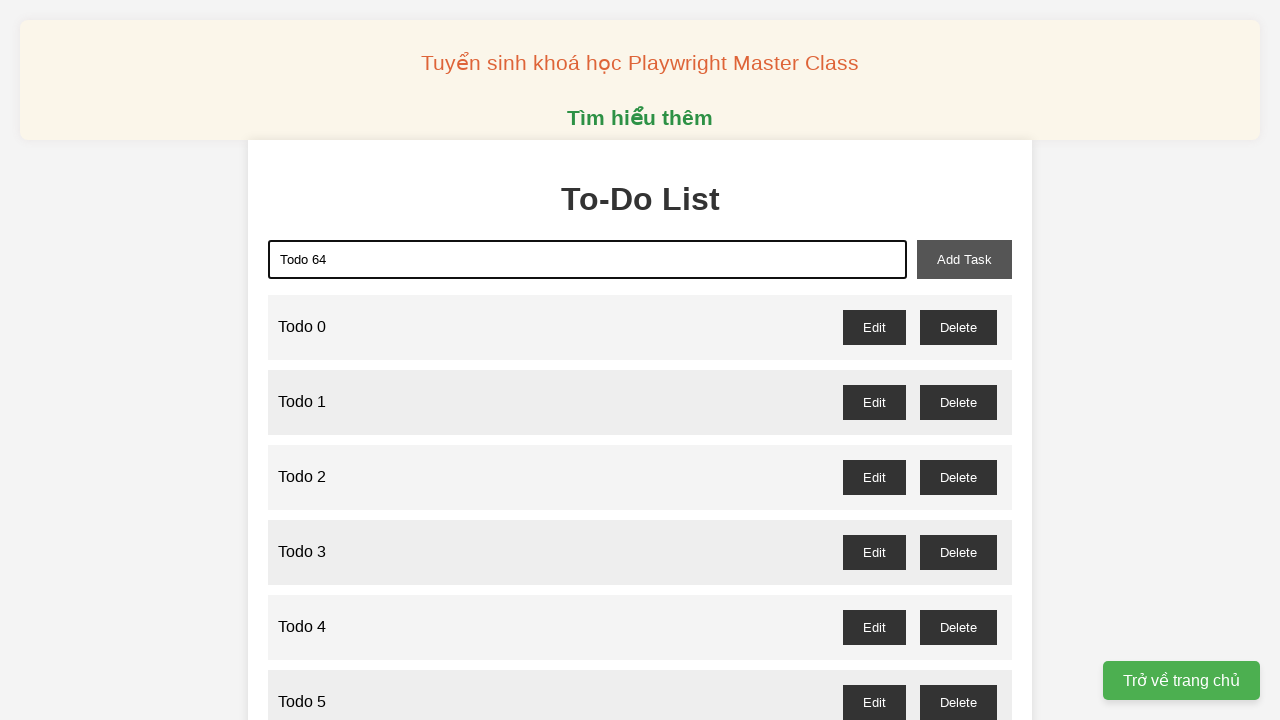

Clicked add task button to add 'Todo 64' at (964, 259) on xpath=//button[@id='add-task']
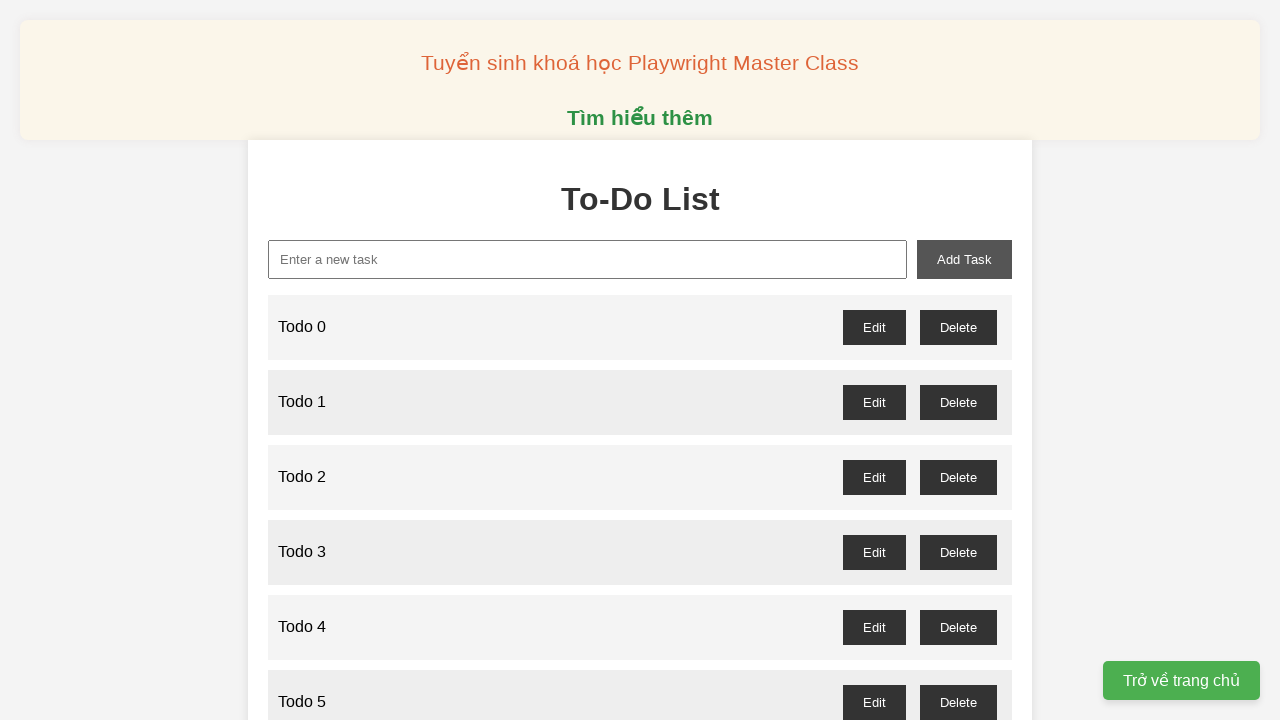

Filled todo input field with 'Todo 65' on xpath=//input[@id='new-task']
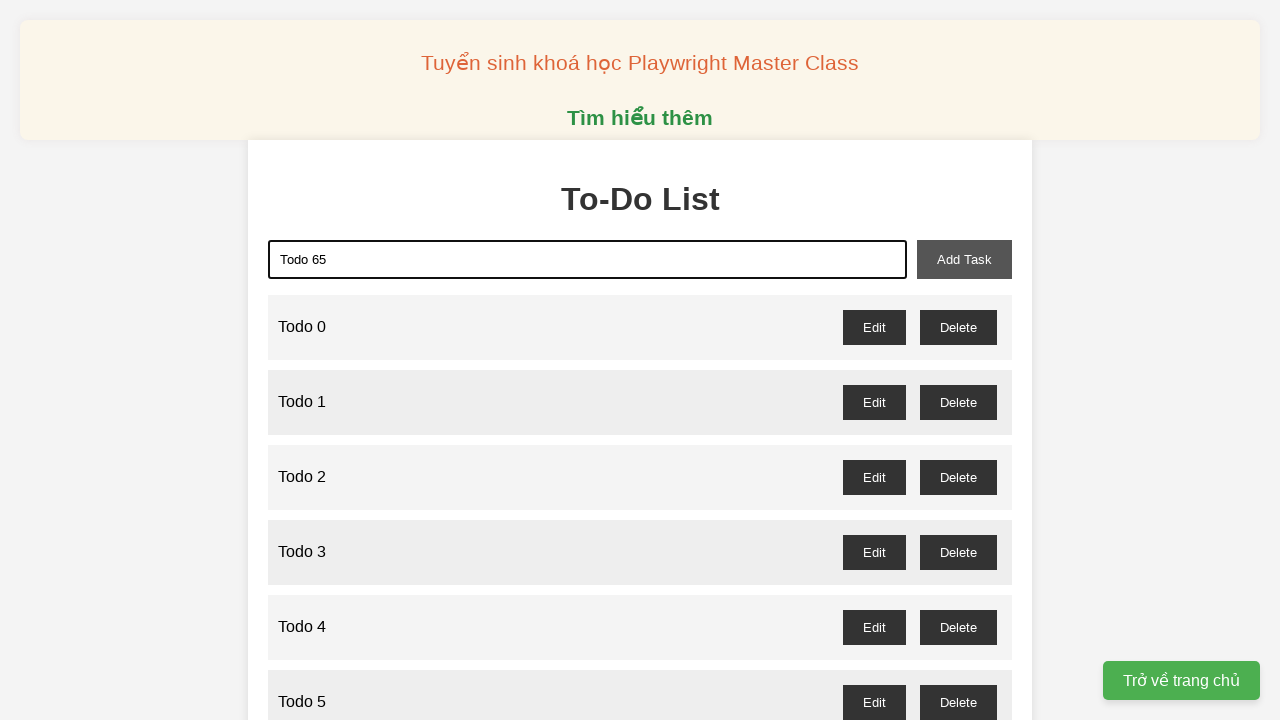

Clicked add task button to add 'Todo 65' at (964, 259) on xpath=//button[@id='add-task']
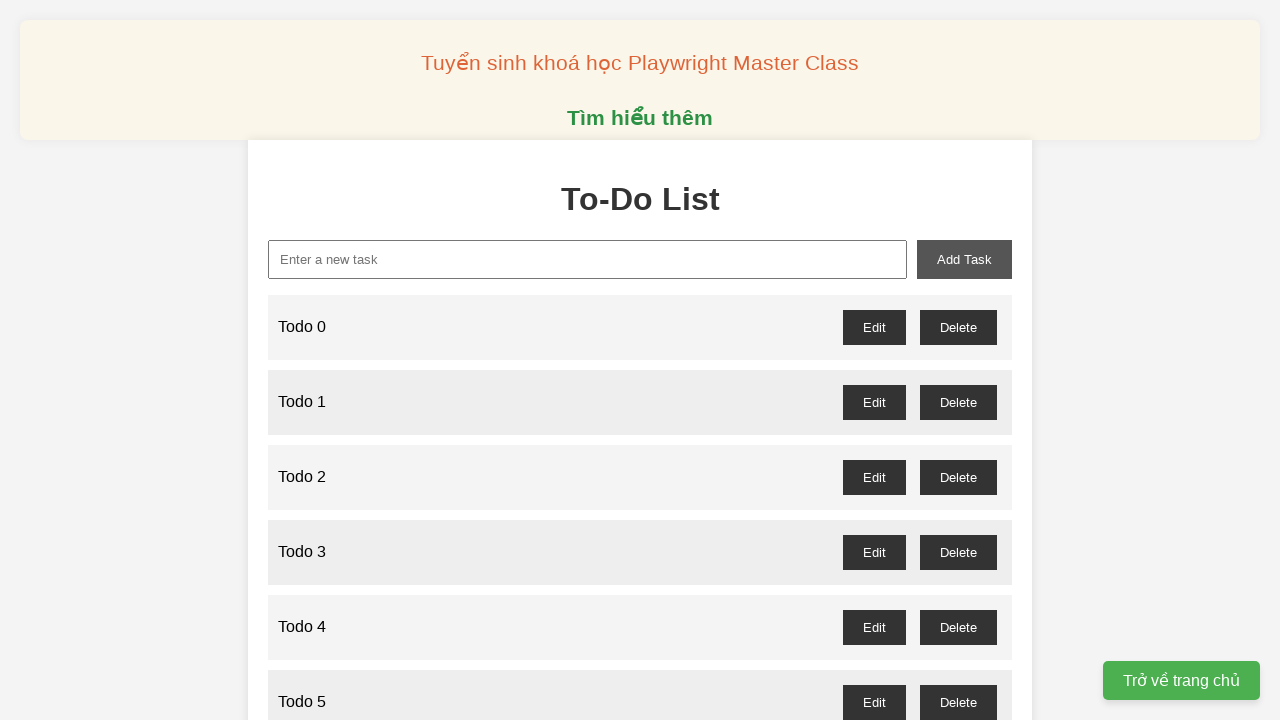

Filled todo input field with 'Todo 66' on xpath=//input[@id='new-task']
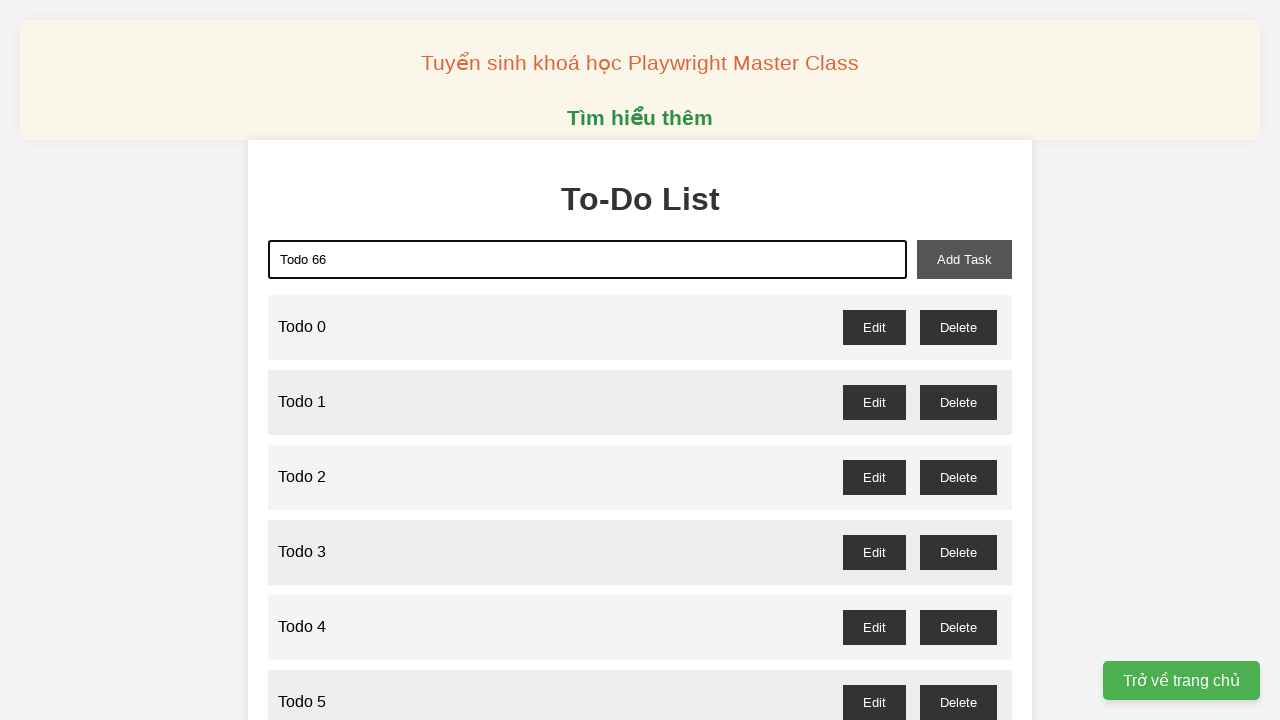

Clicked add task button to add 'Todo 66' at (964, 259) on xpath=//button[@id='add-task']
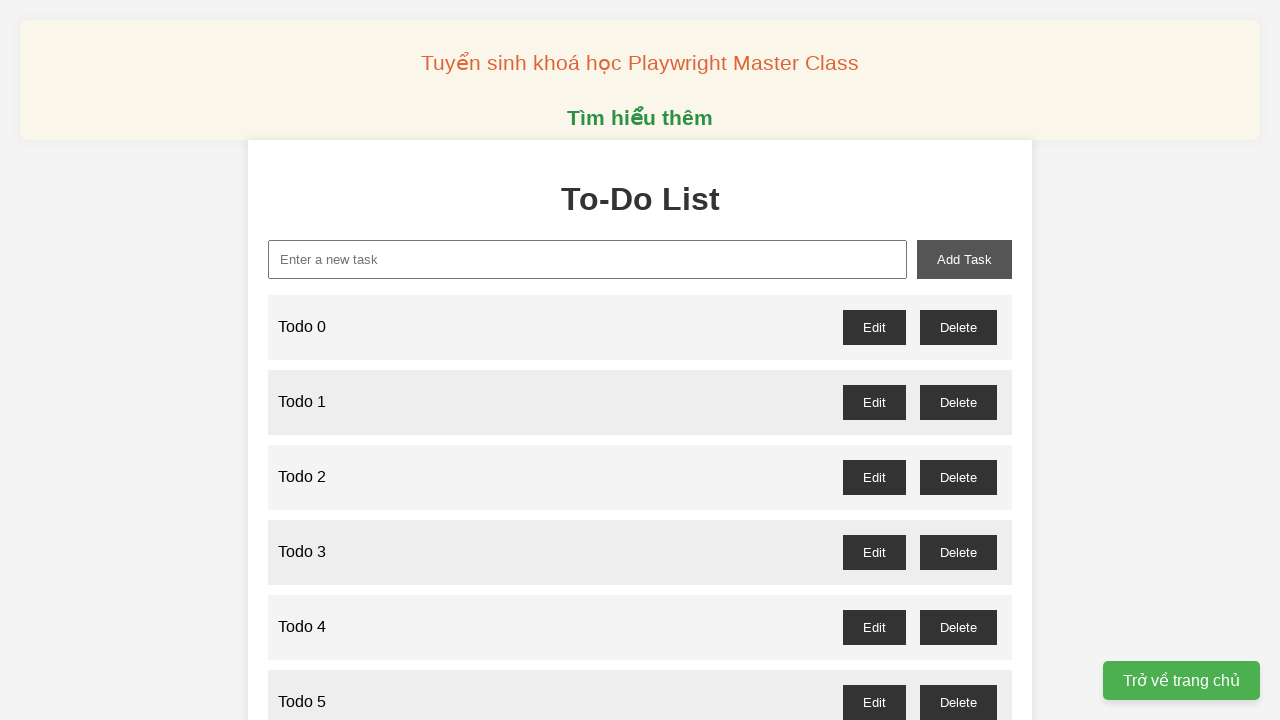

Filled todo input field with 'Todo 67' on xpath=//input[@id='new-task']
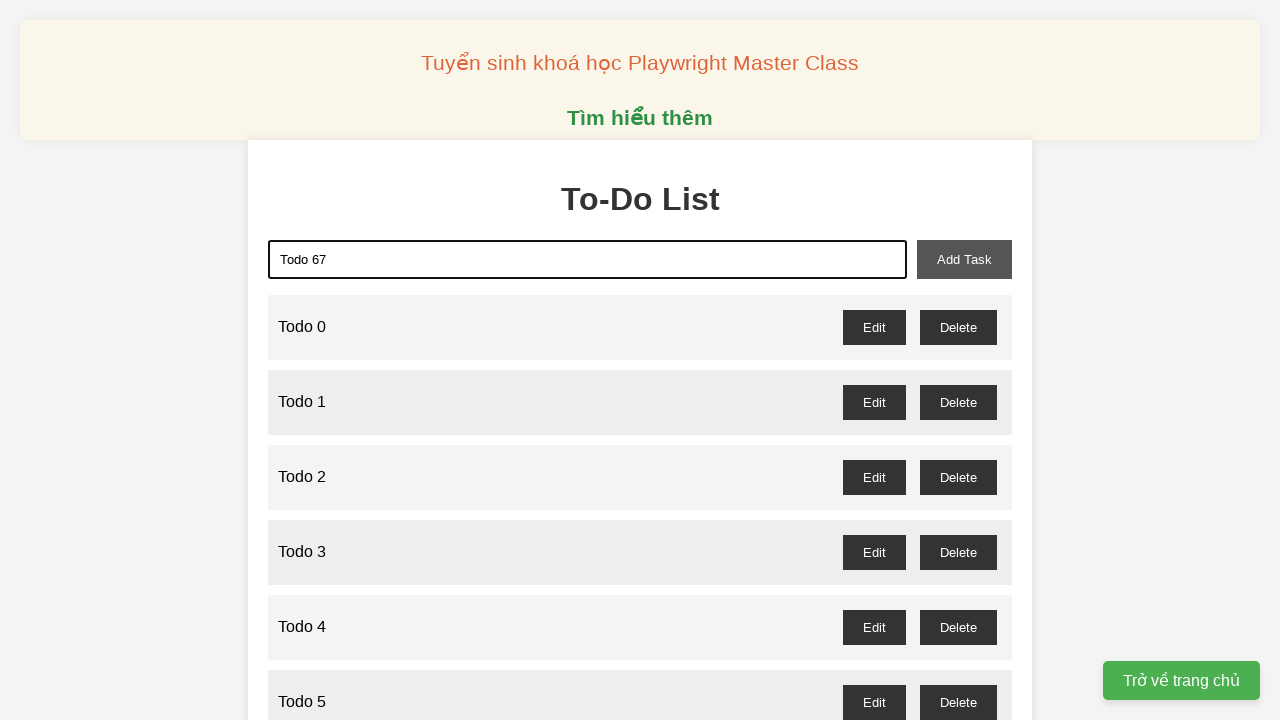

Clicked add task button to add 'Todo 67' at (964, 259) on xpath=//button[@id='add-task']
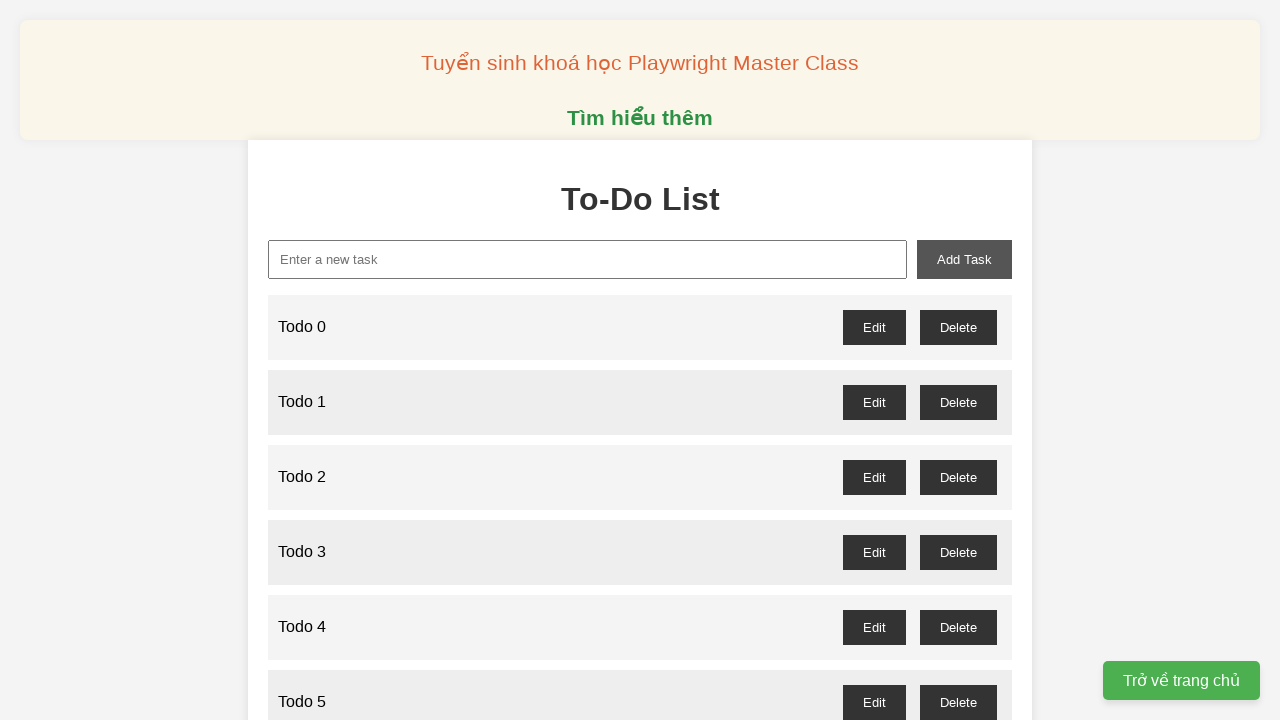

Filled todo input field with 'Todo 68' on xpath=//input[@id='new-task']
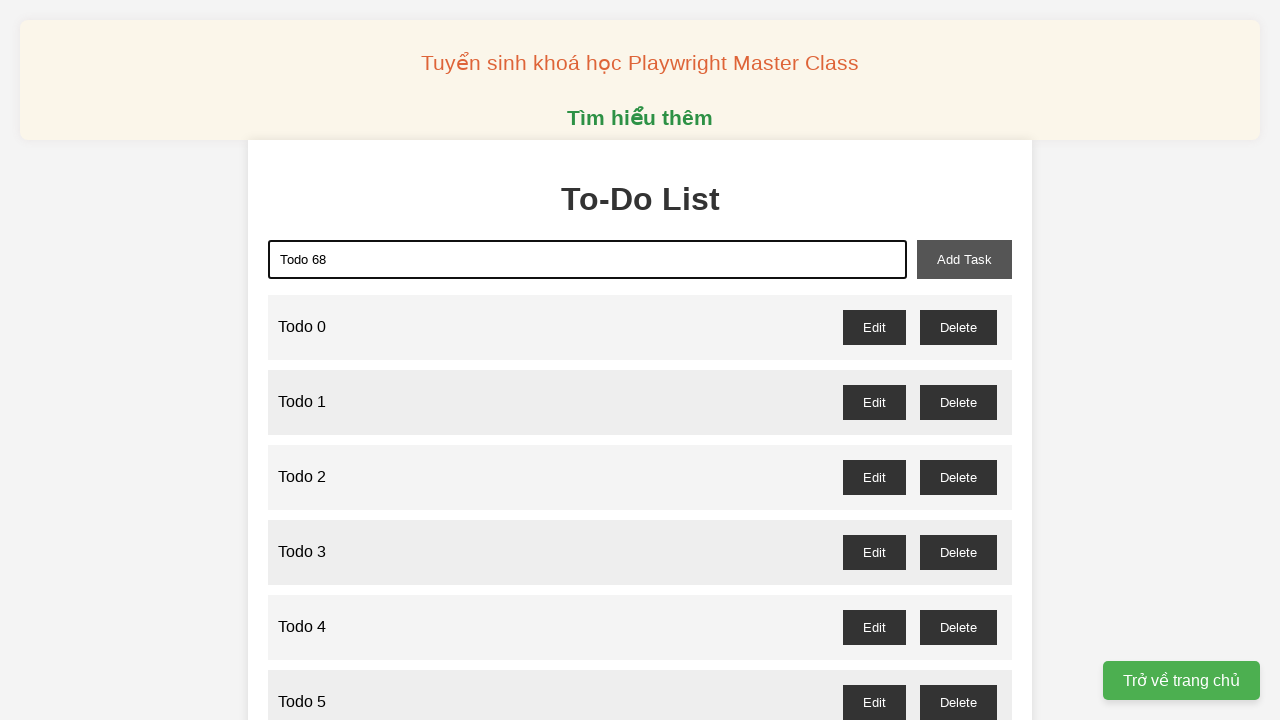

Clicked add task button to add 'Todo 68' at (964, 259) on xpath=//button[@id='add-task']
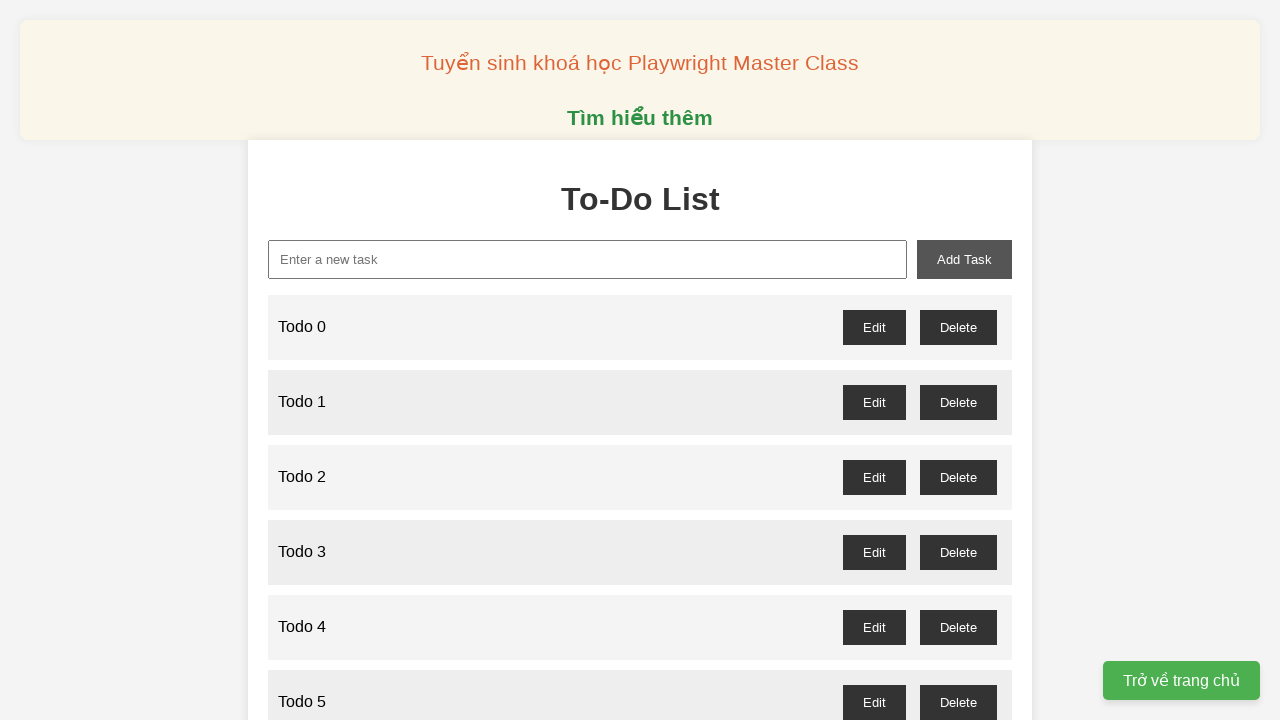

Filled todo input field with 'Todo 69' on xpath=//input[@id='new-task']
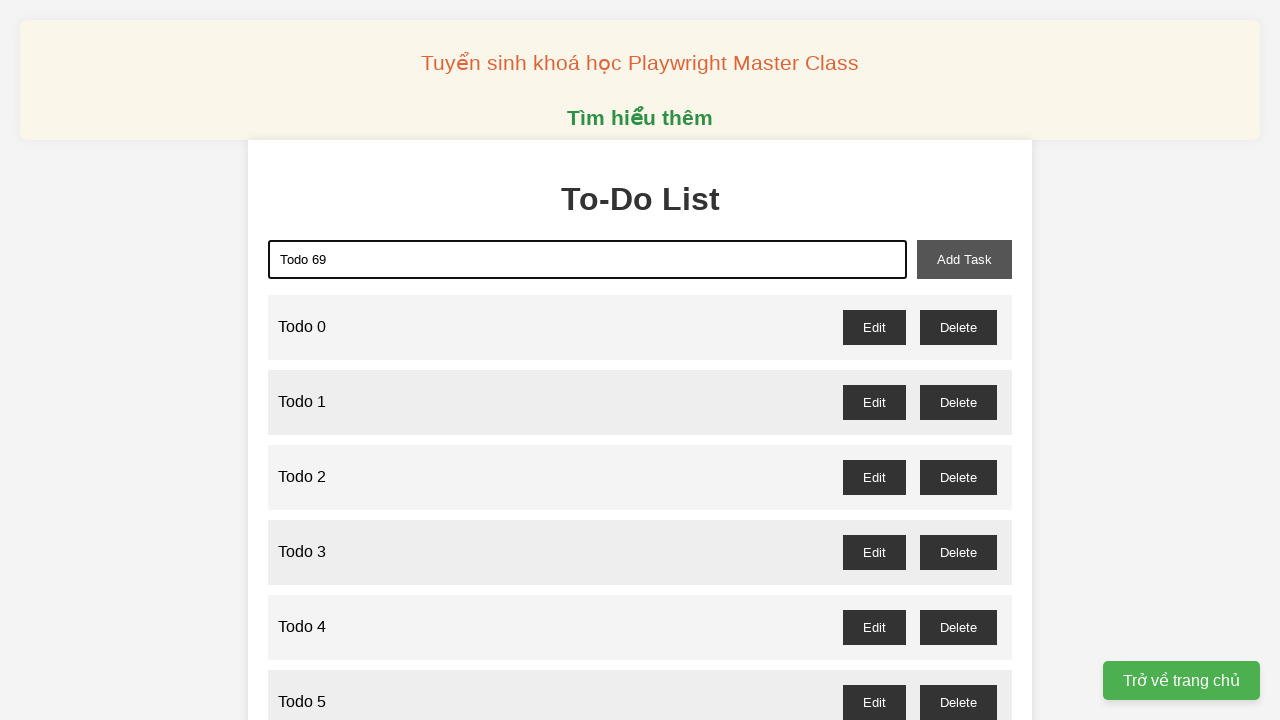

Clicked add task button to add 'Todo 69' at (964, 259) on xpath=//button[@id='add-task']
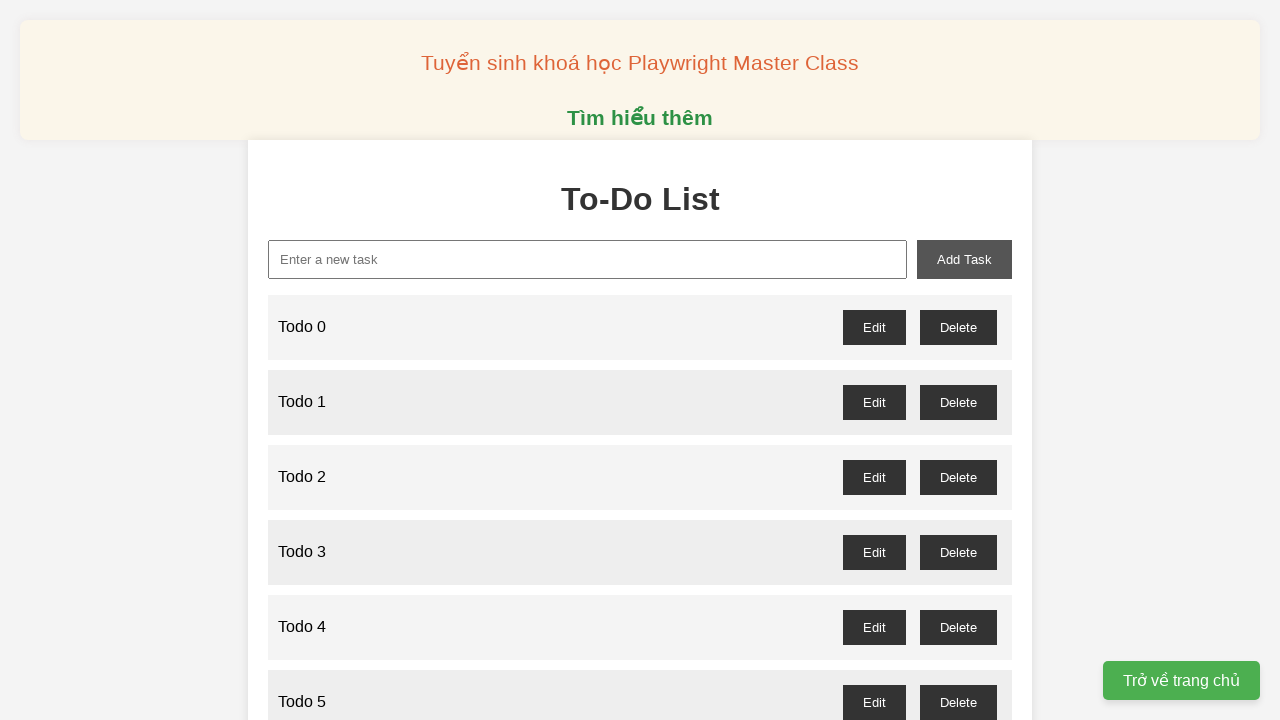

Filled todo input field with 'Todo 70' on xpath=//input[@id='new-task']
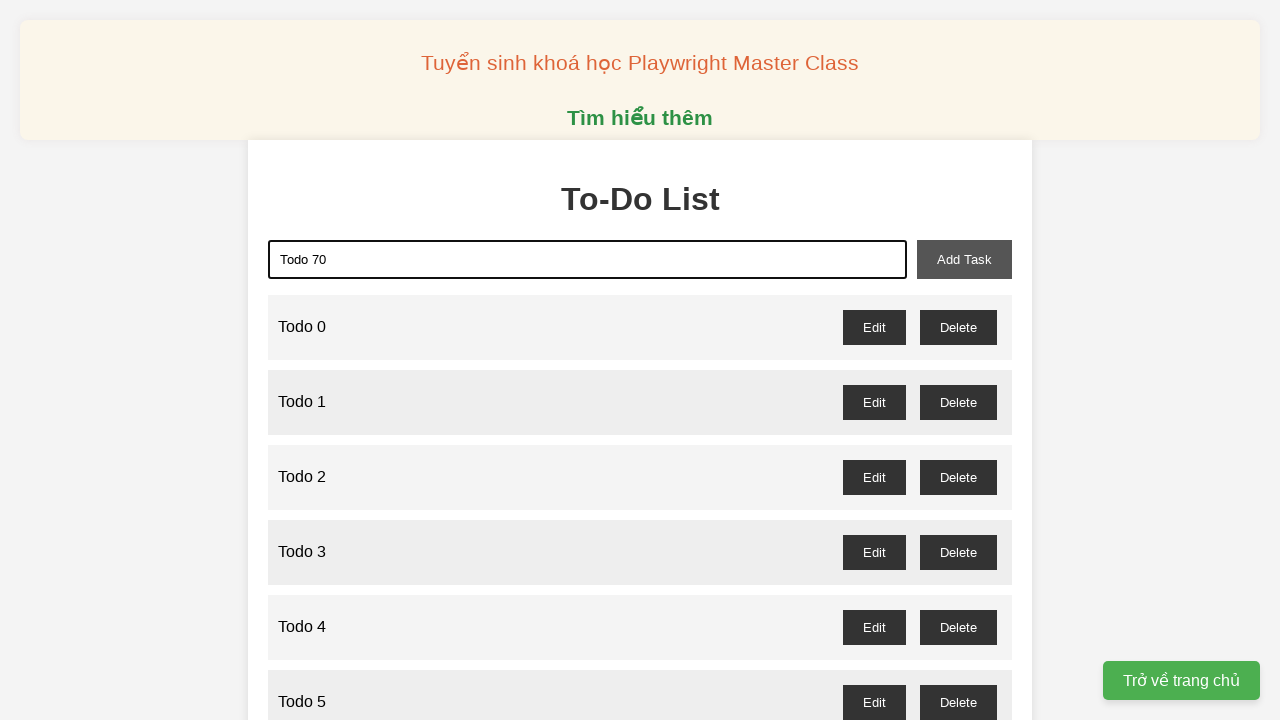

Clicked add task button to add 'Todo 70' at (964, 259) on xpath=//button[@id='add-task']
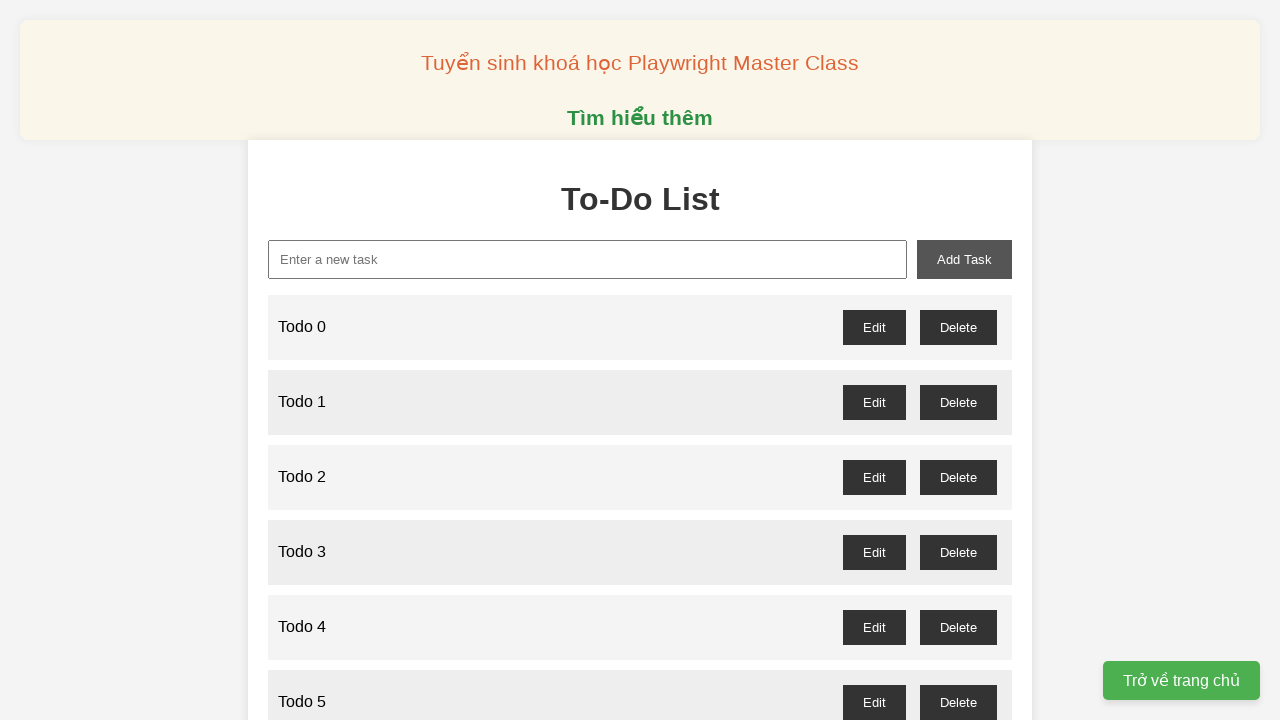

Filled todo input field with 'Todo 71' on xpath=//input[@id='new-task']
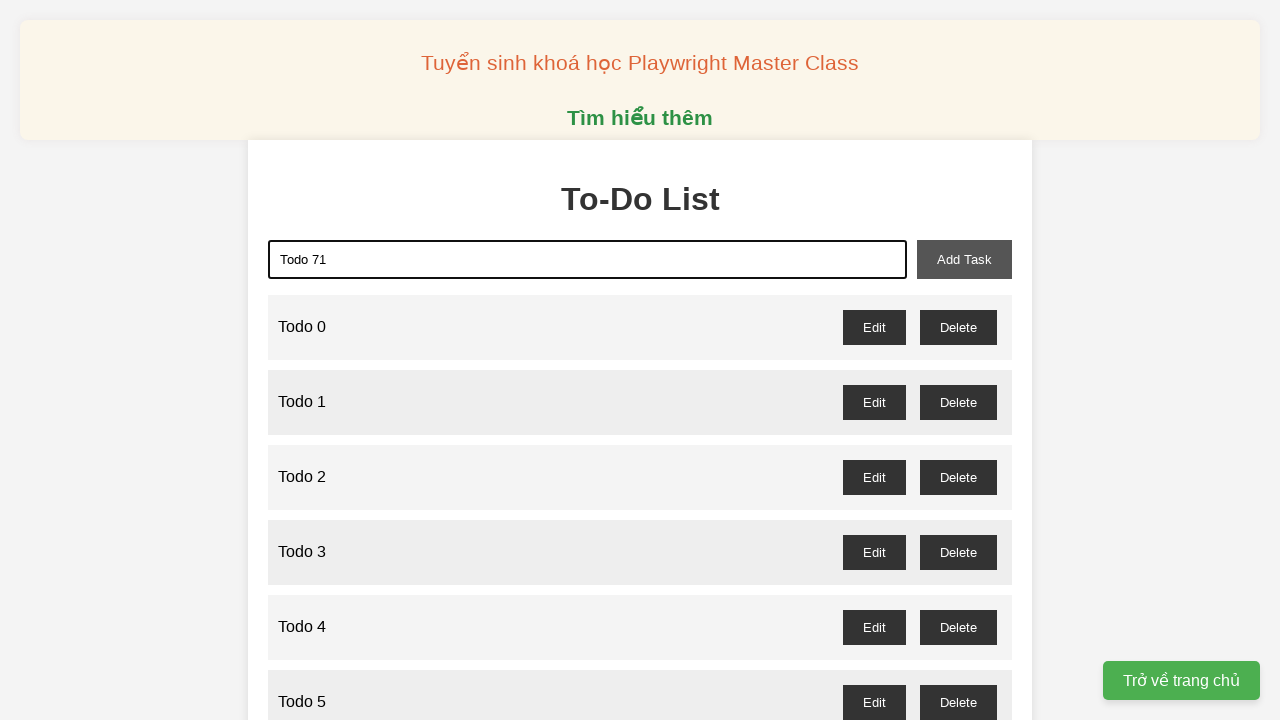

Clicked add task button to add 'Todo 71' at (964, 259) on xpath=//button[@id='add-task']
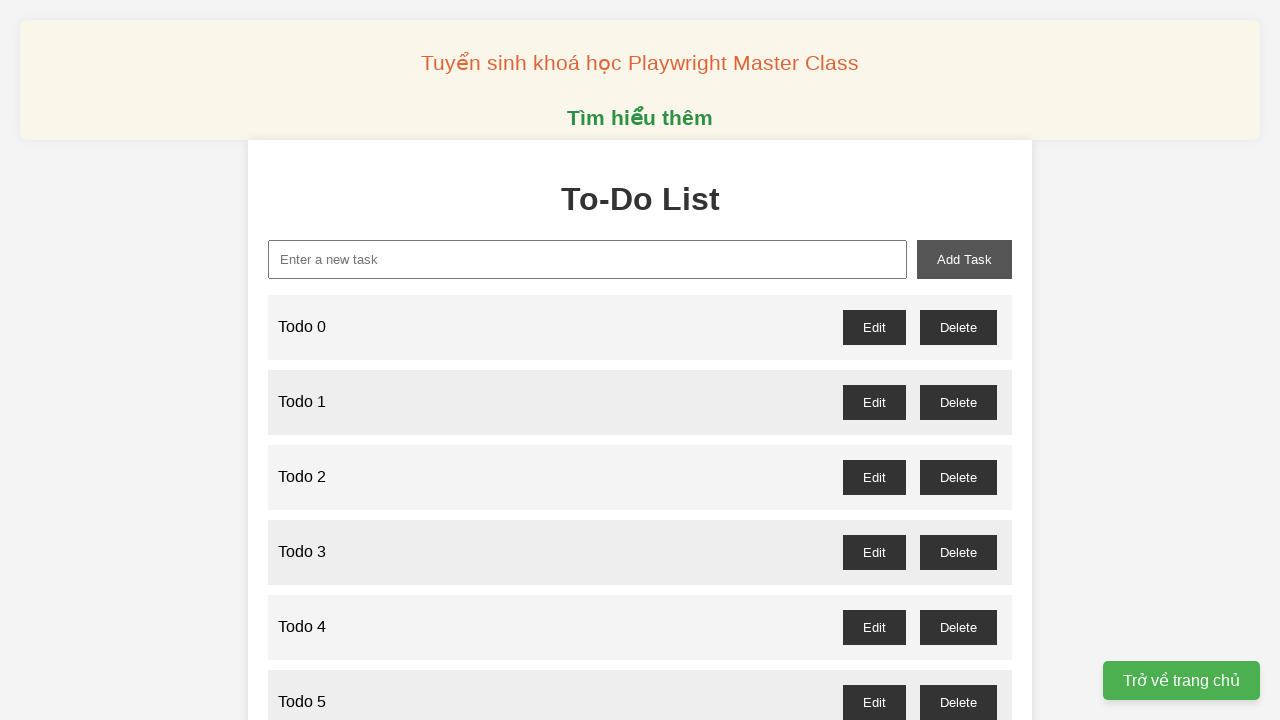

Filled todo input field with 'Todo 72' on xpath=//input[@id='new-task']
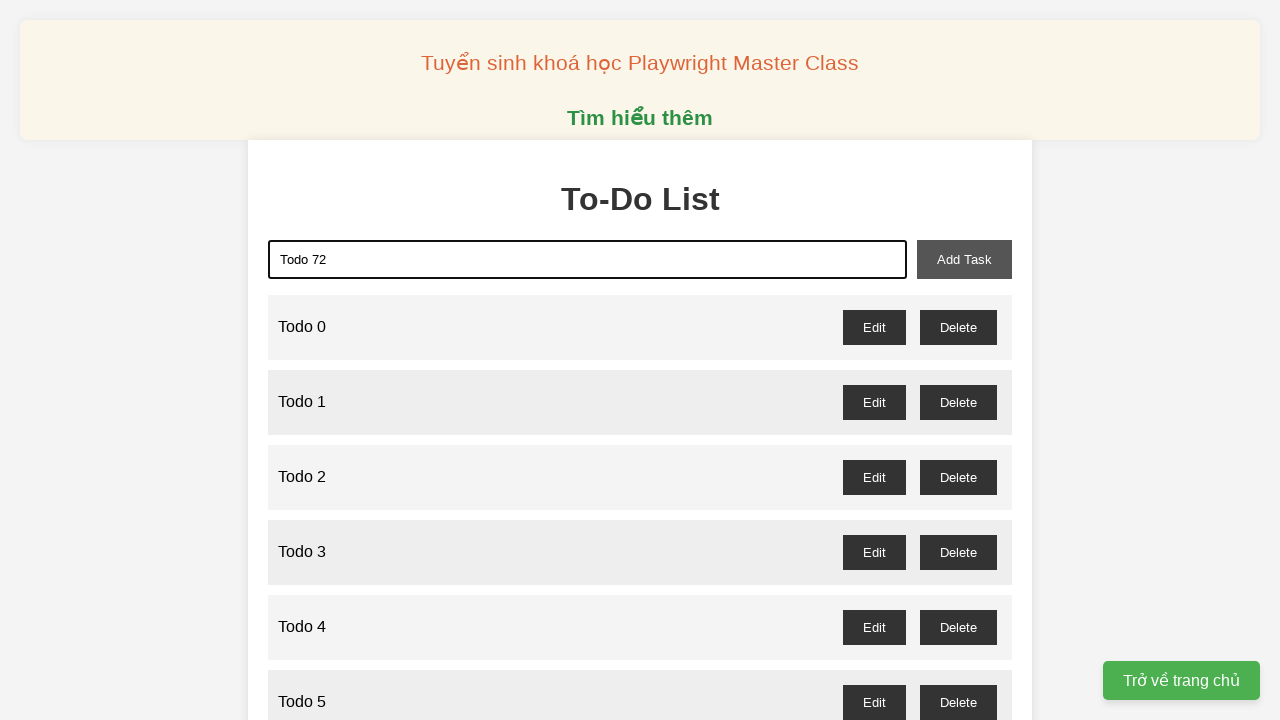

Clicked add task button to add 'Todo 72' at (964, 259) on xpath=//button[@id='add-task']
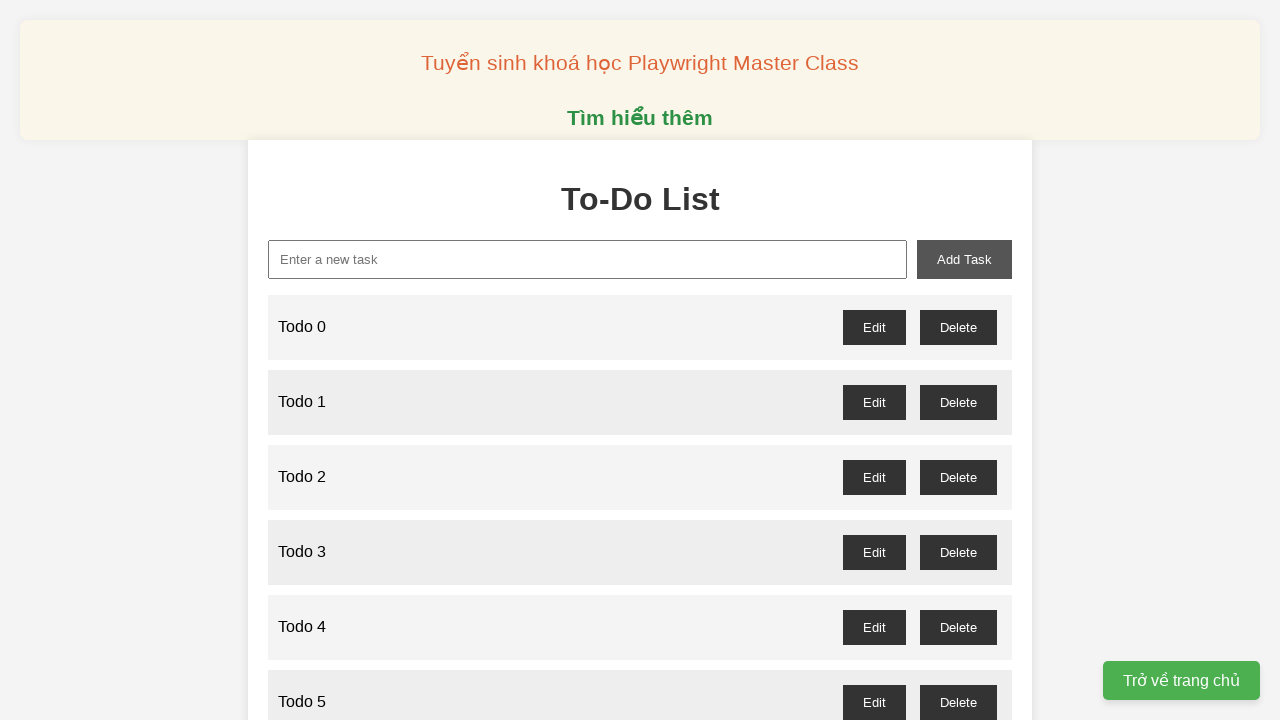

Filled todo input field with 'Todo 73' on xpath=//input[@id='new-task']
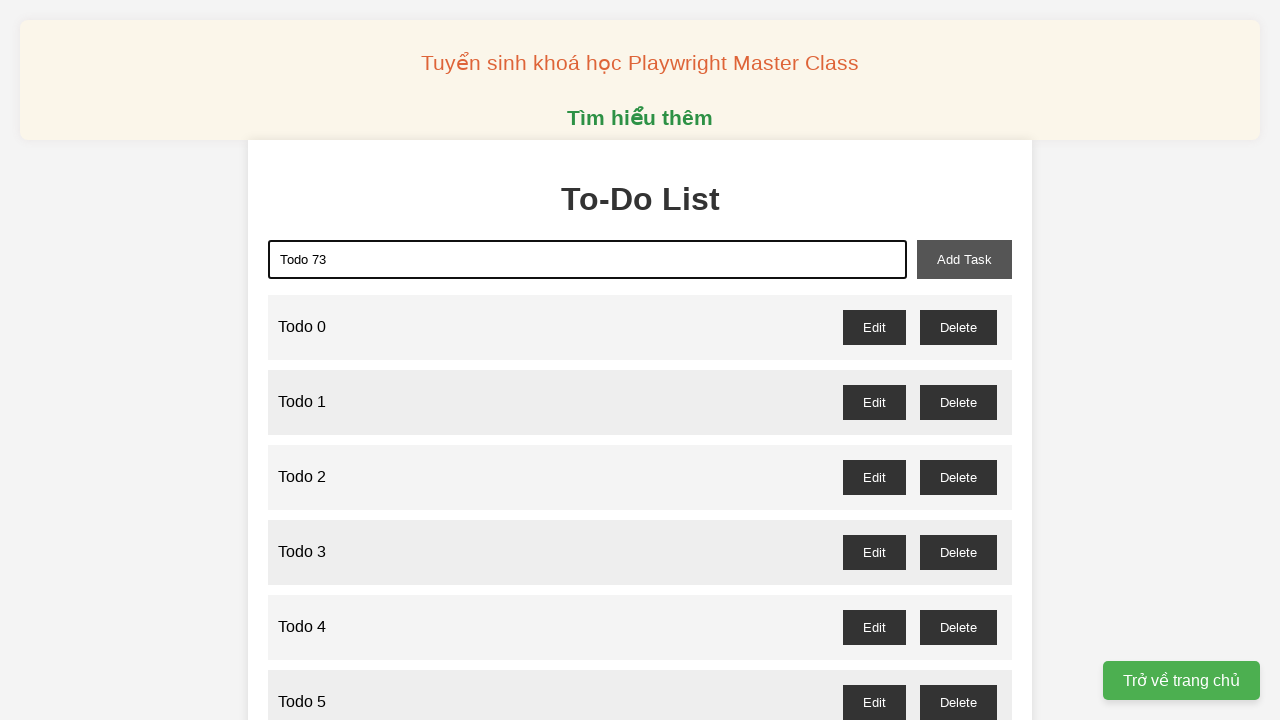

Clicked add task button to add 'Todo 73' at (964, 259) on xpath=//button[@id='add-task']
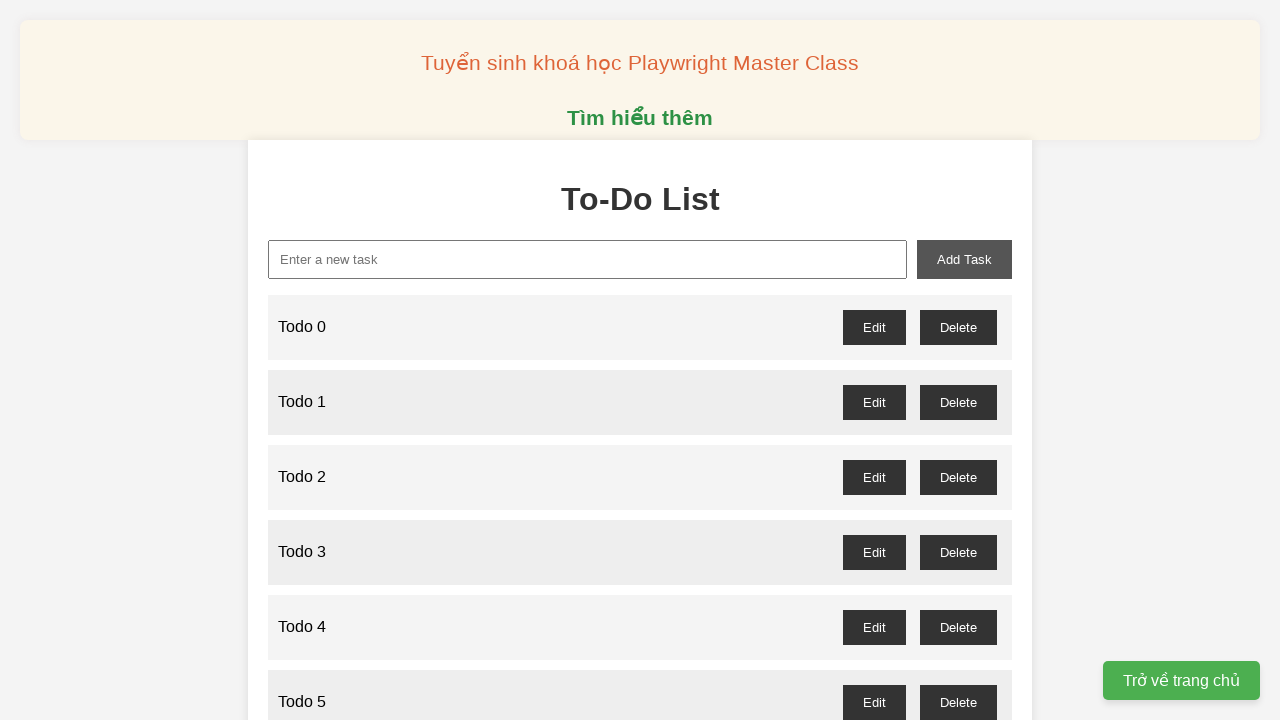

Filled todo input field with 'Todo 74' on xpath=//input[@id='new-task']
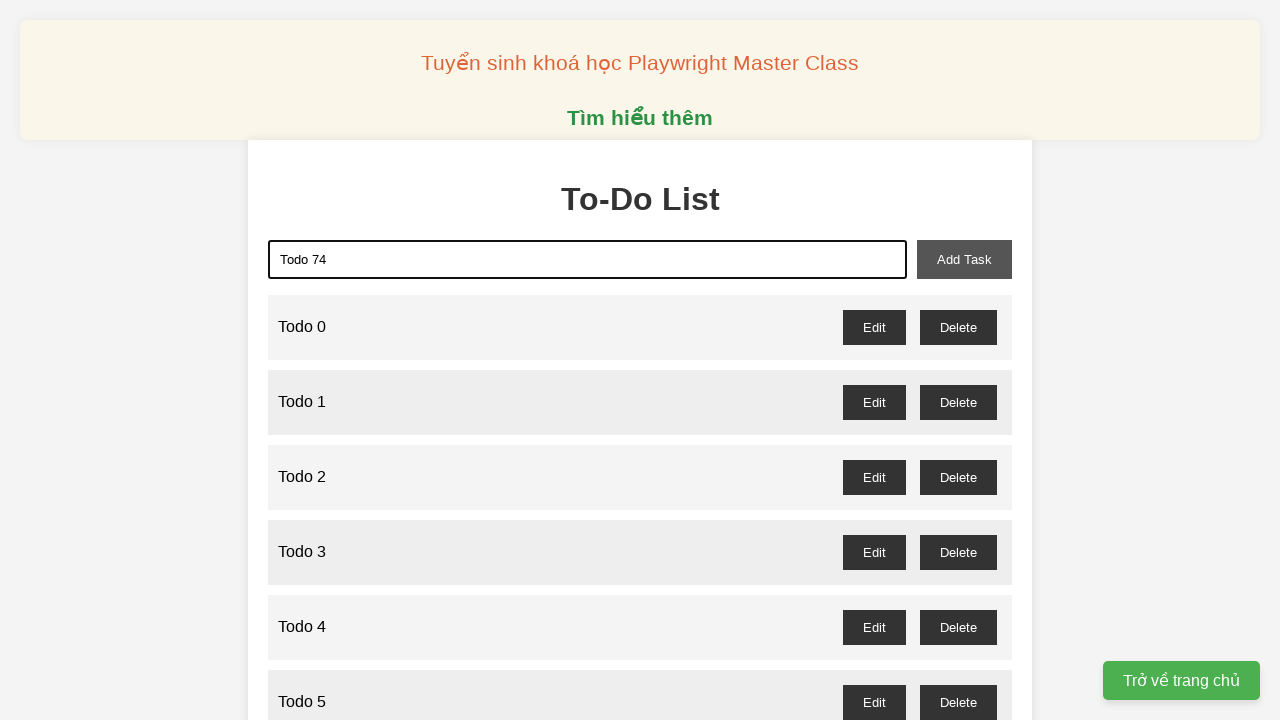

Clicked add task button to add 'Todo 74' at (964, 259) on xpath=//button[@id='add-task']
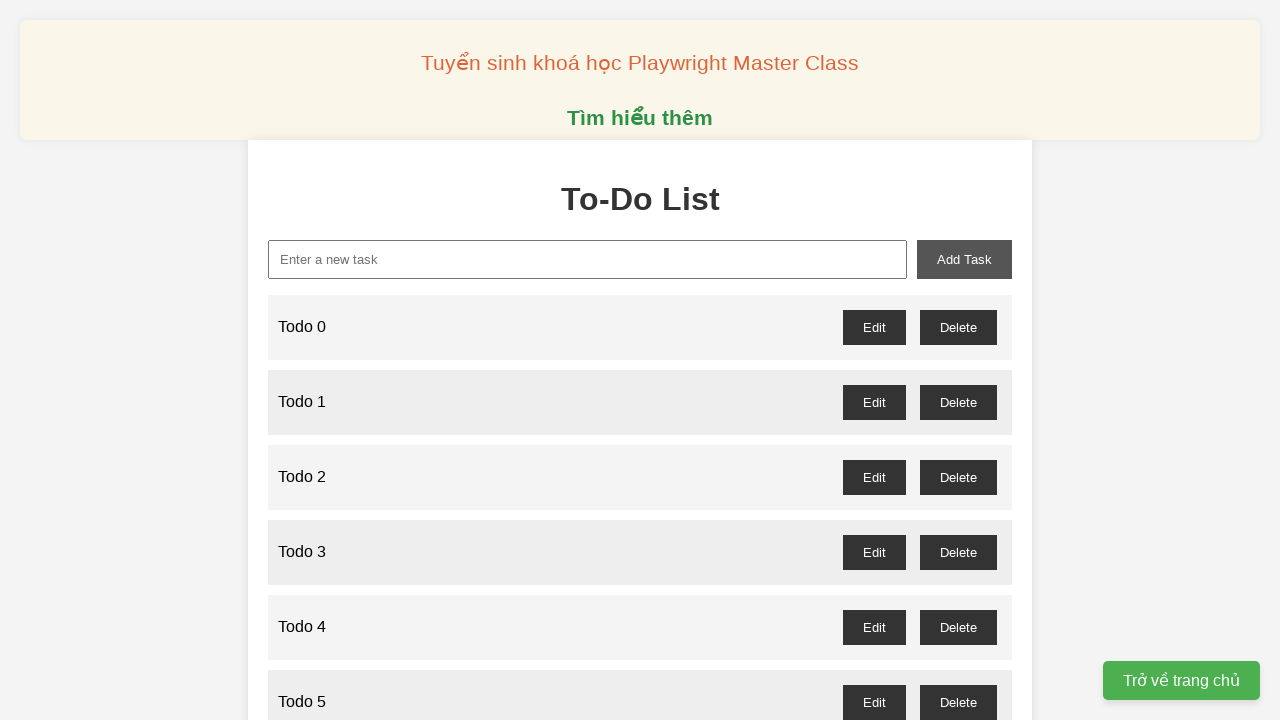

Filled todo input field with 'Todo 75' on xpath=//input[@id='new-task']
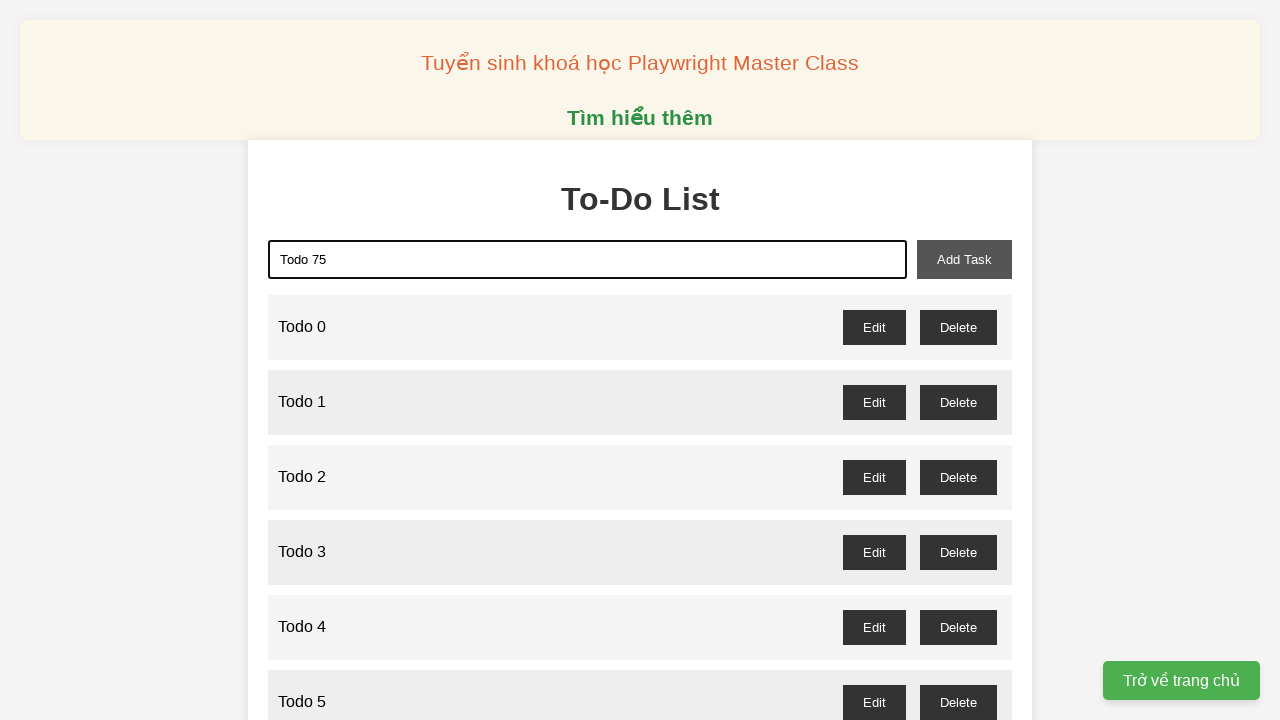

Clicked add task button to add 'Todo 75' at (964, 259) on xpath=//button[@id='add-task']
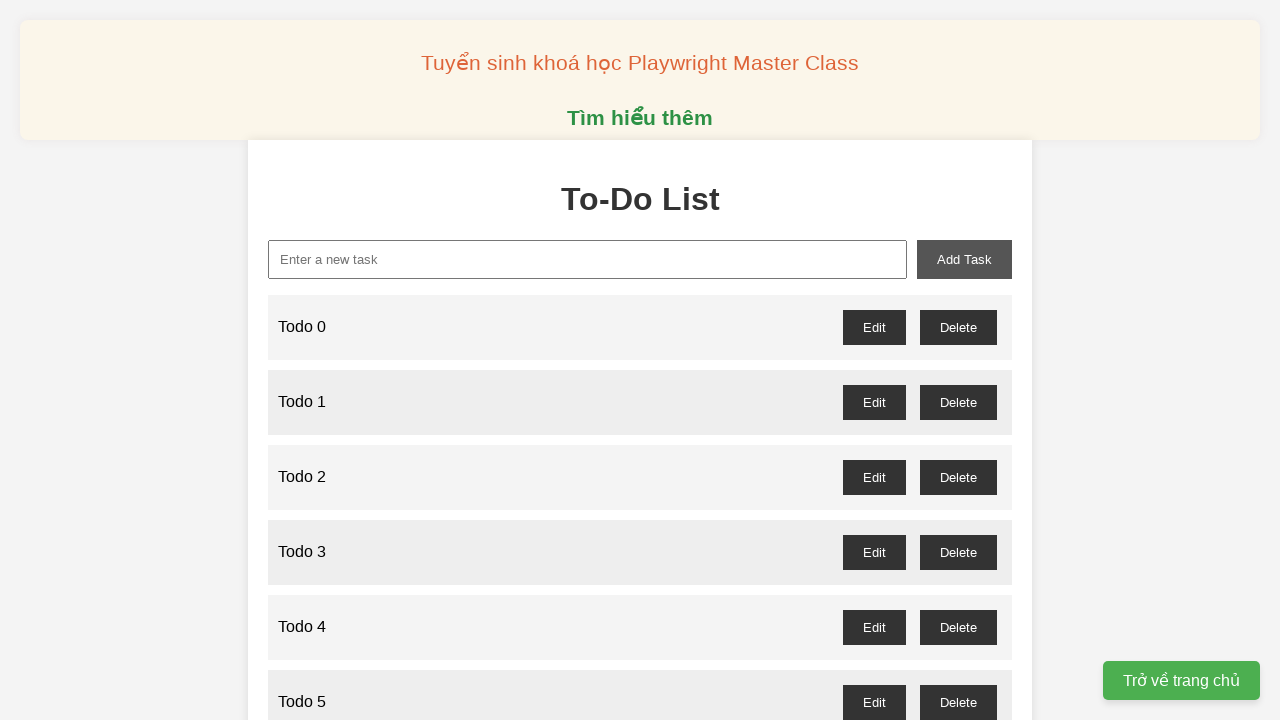

Filled todo input field with 'Todo 76' on xpath=//input[@id='new-task']
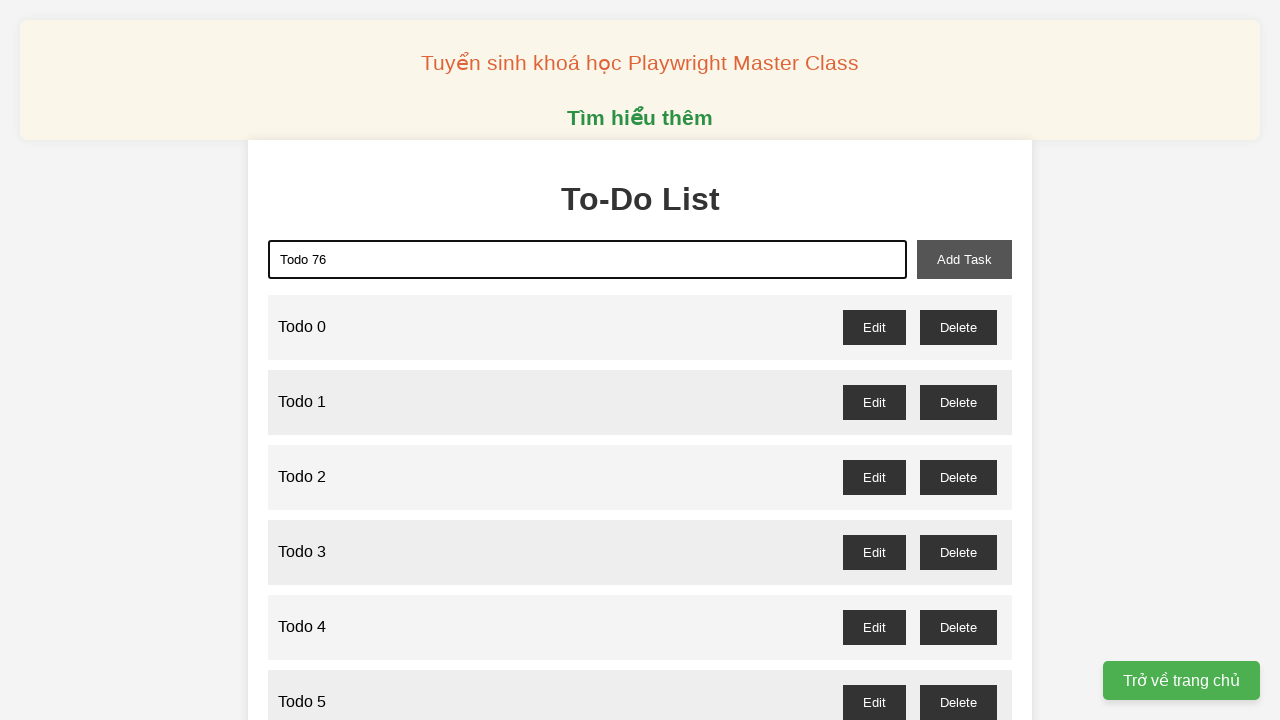

Clicked add task button to add 'Todo 76' at (964, 259) on xpath=//button[@id='add-task']
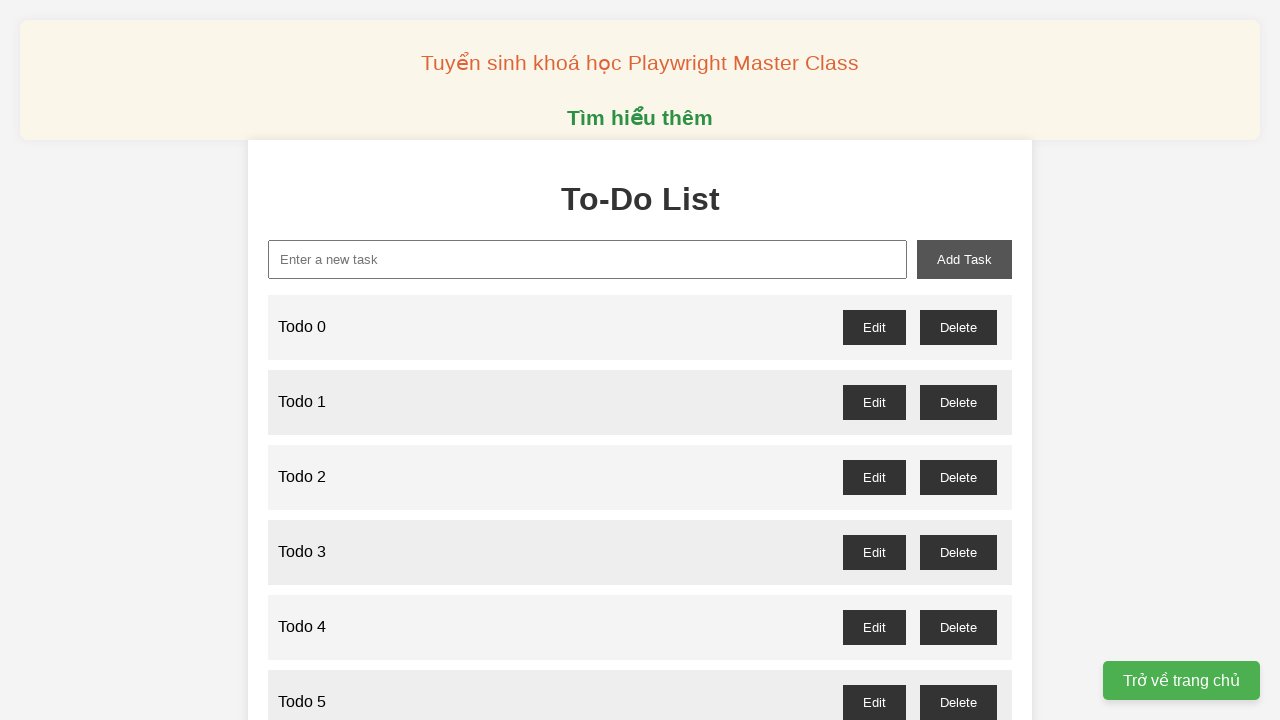

Filled todo input field with 'Todo 77' on xpath=//input[@id='new-task']
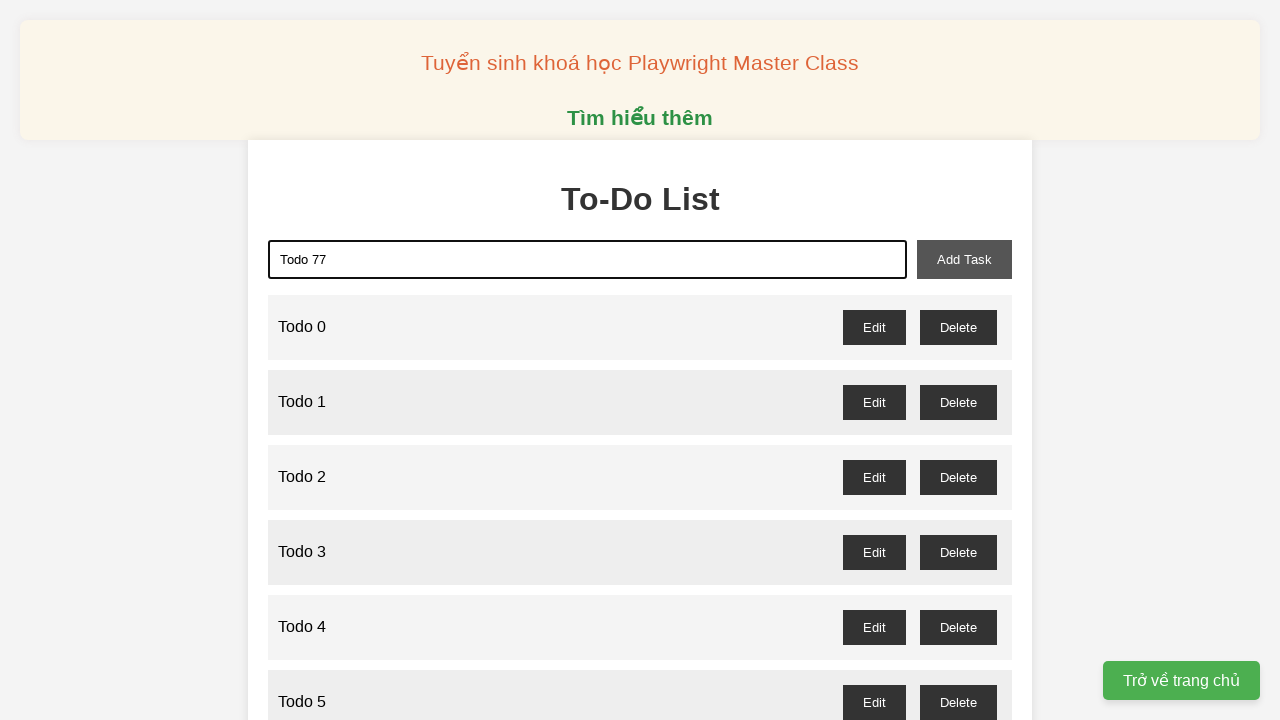

Clicked add task button to add 'Todo 77' at (964, 259) on xpath=//button[@id='add-task']
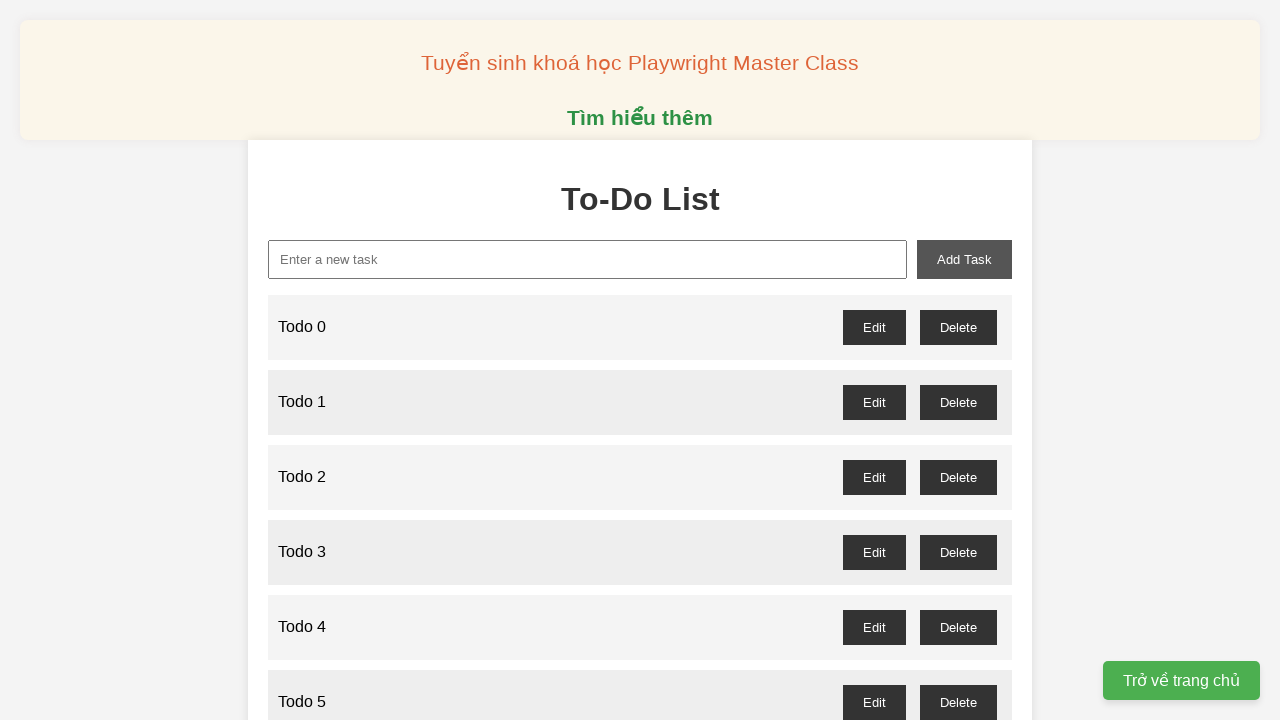

Filled todo input field with 'Todo 78' on xpath=//input[@id='new-task']
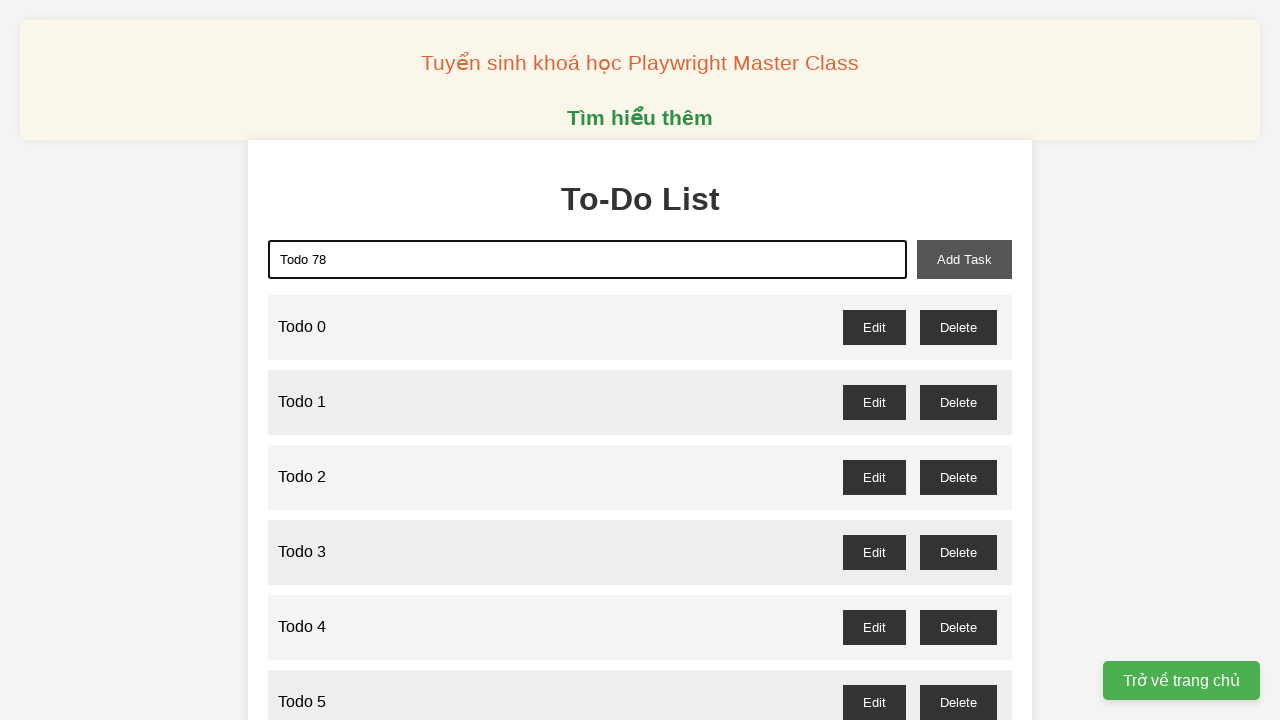

Clicked add task button to add 'Todo 78' at (964, 259) on xpath=//button[@id='add-task']
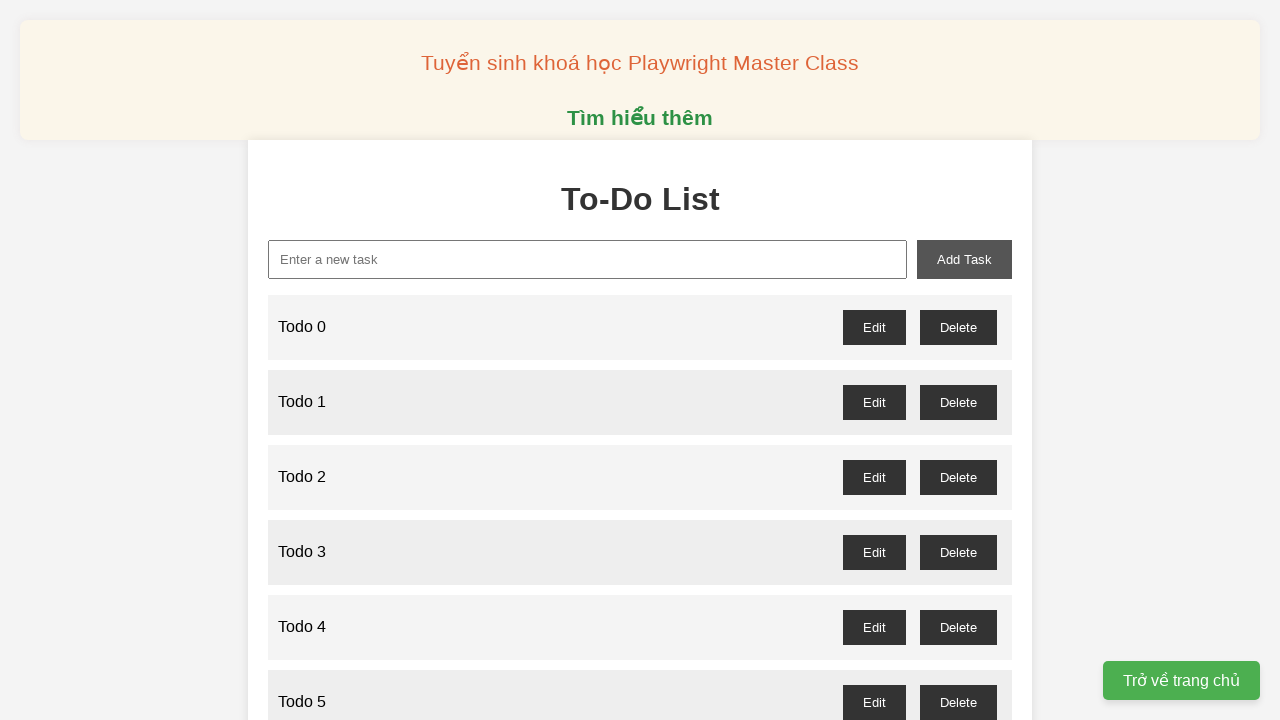

Filled todo input field with 'Todo 79' on xpath=//input[@id='new-task']
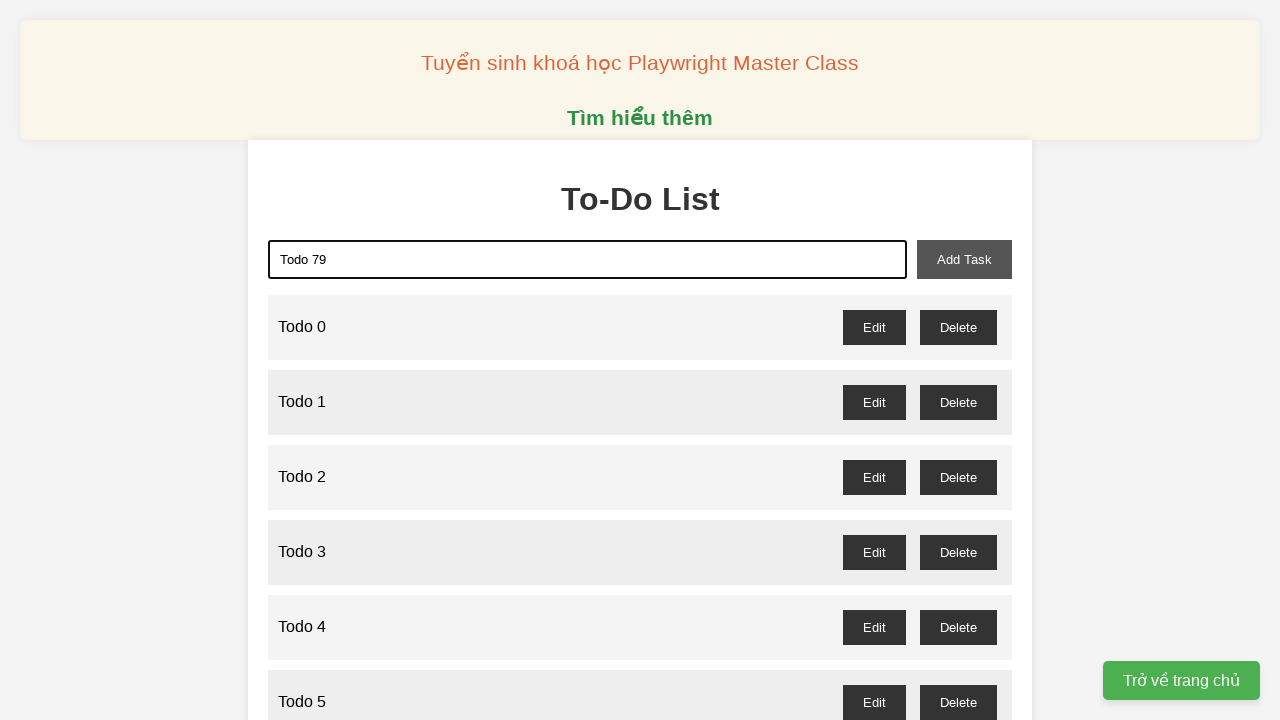

Clicked add task button to add 'Todo 79' at (964, 259) on xpath=//button[@id='add-task']
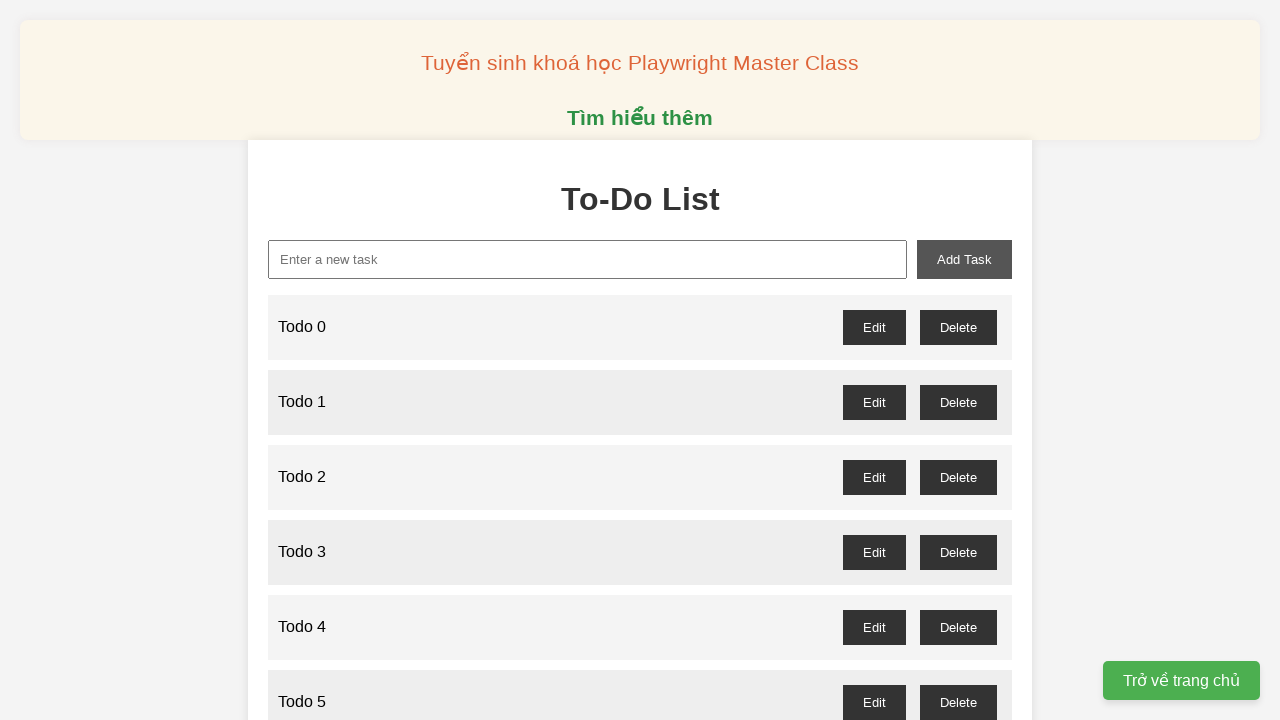

Filled todo input field with 'Todo 80' on xpath=//input[@id='new-task']
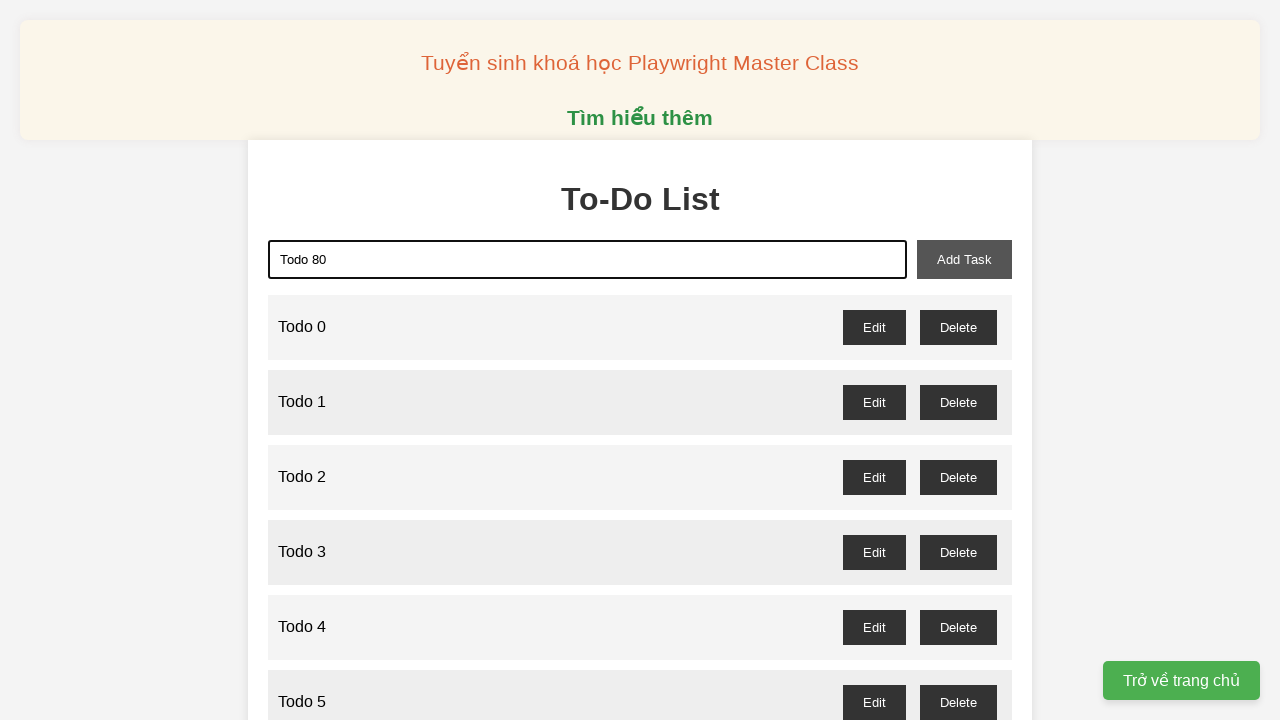

Clicked add task button to add 'Todo 80' at (964, 259) on xpath=//button[@id='add-task']
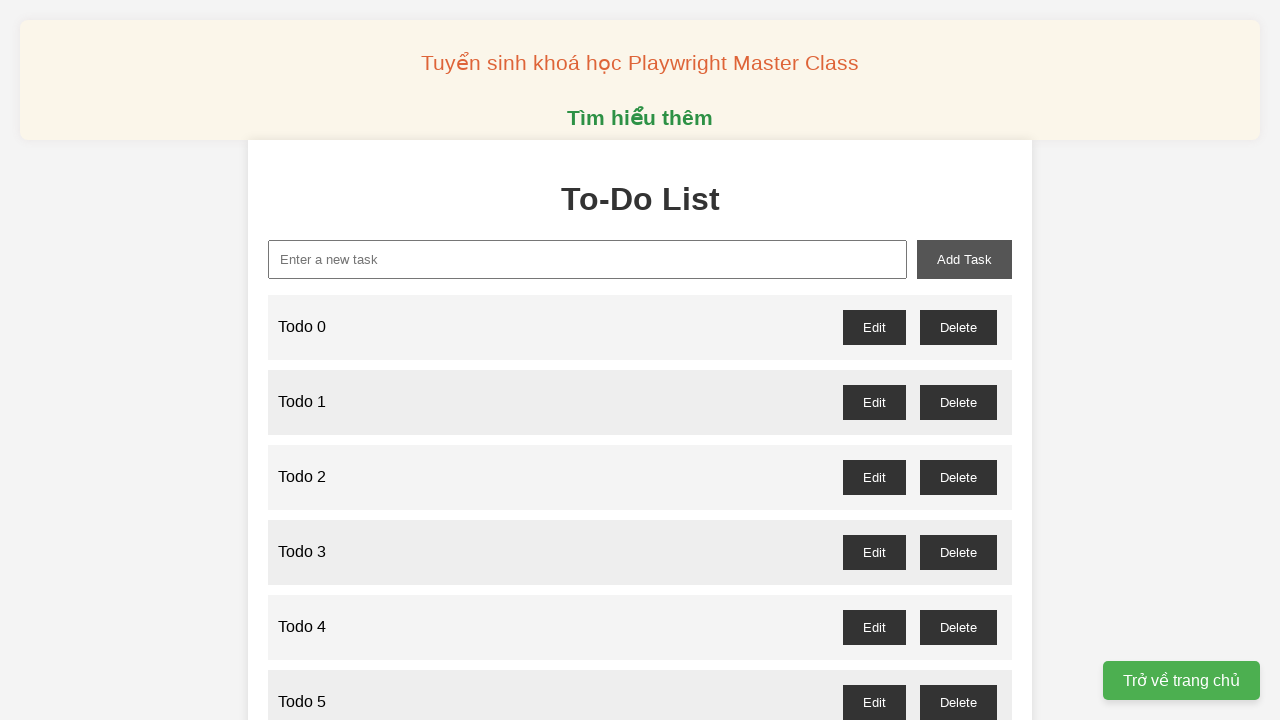

Filled todo input field with 'Todo 81' on xpath=//input[@id='new-task']
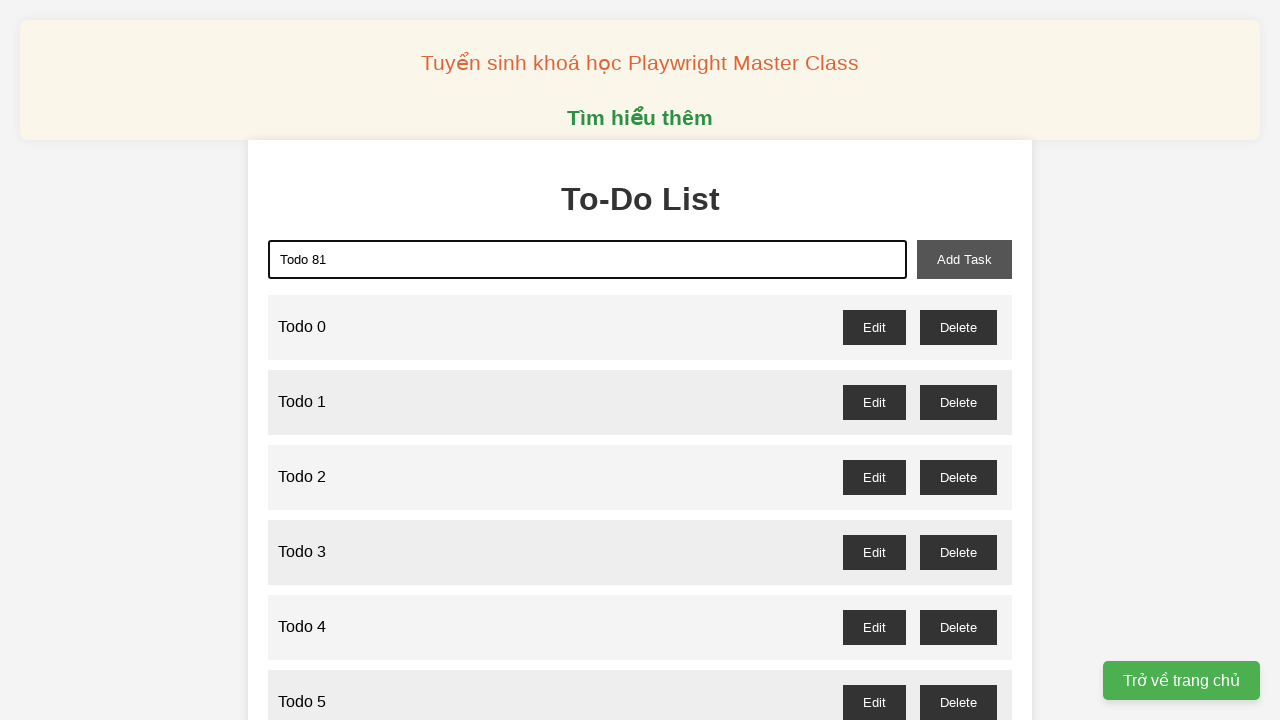

Clicked add task button to add 'Todo 81' at (964, 259) on xpath=//button[@id='add-task']
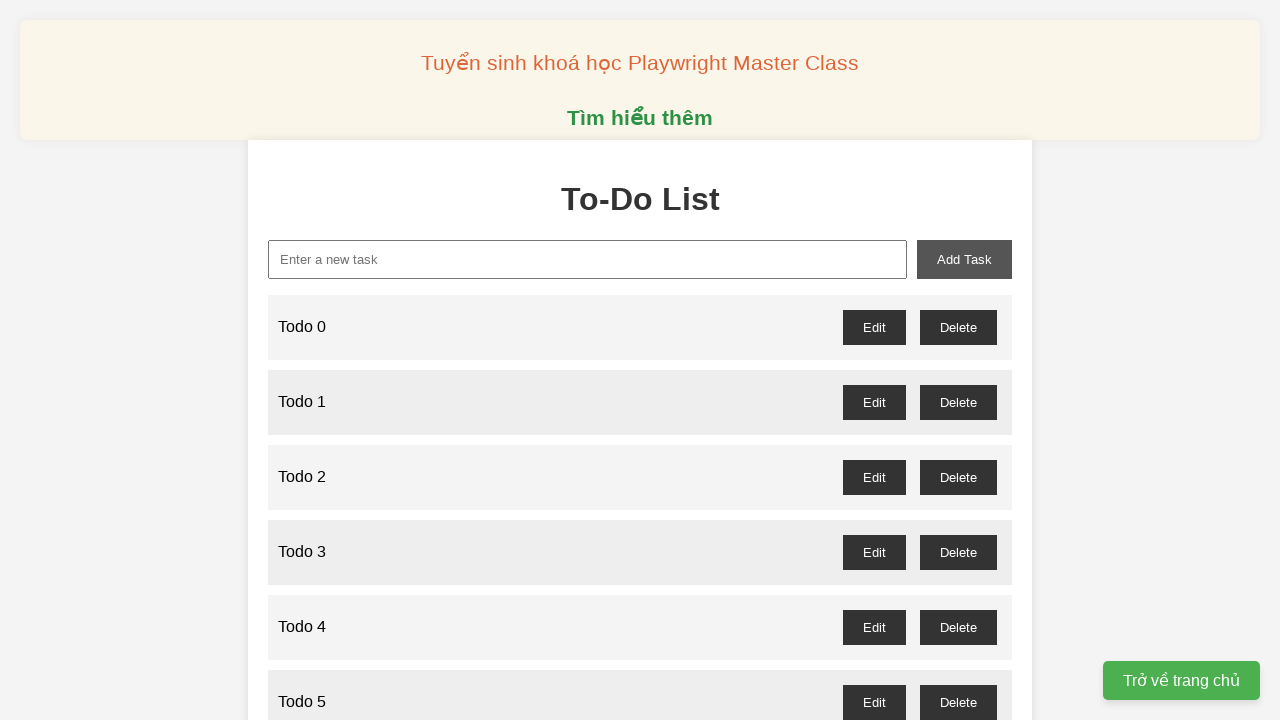

Filled todo input field with 'Todo 82' on xpath=//input[@id='new-task']
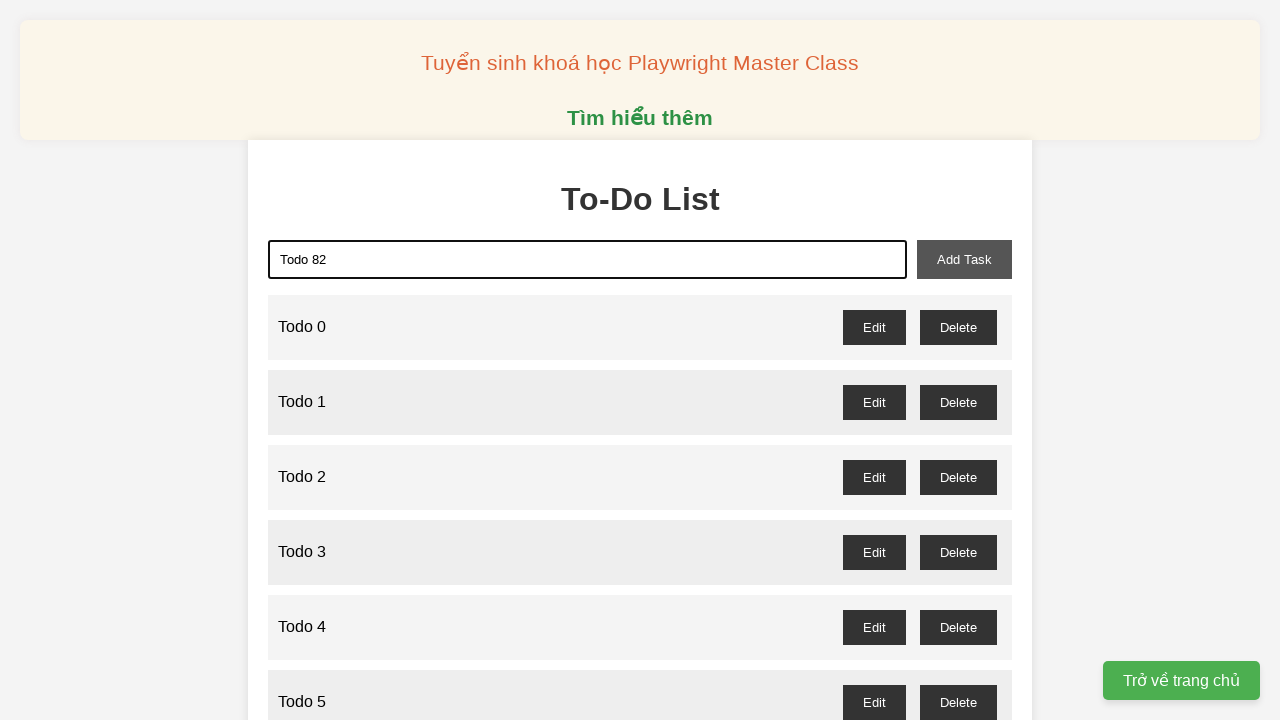

Clicked add task button to add 'Todo 82' at (964, 259) on xpath=//button[@id='add-task']
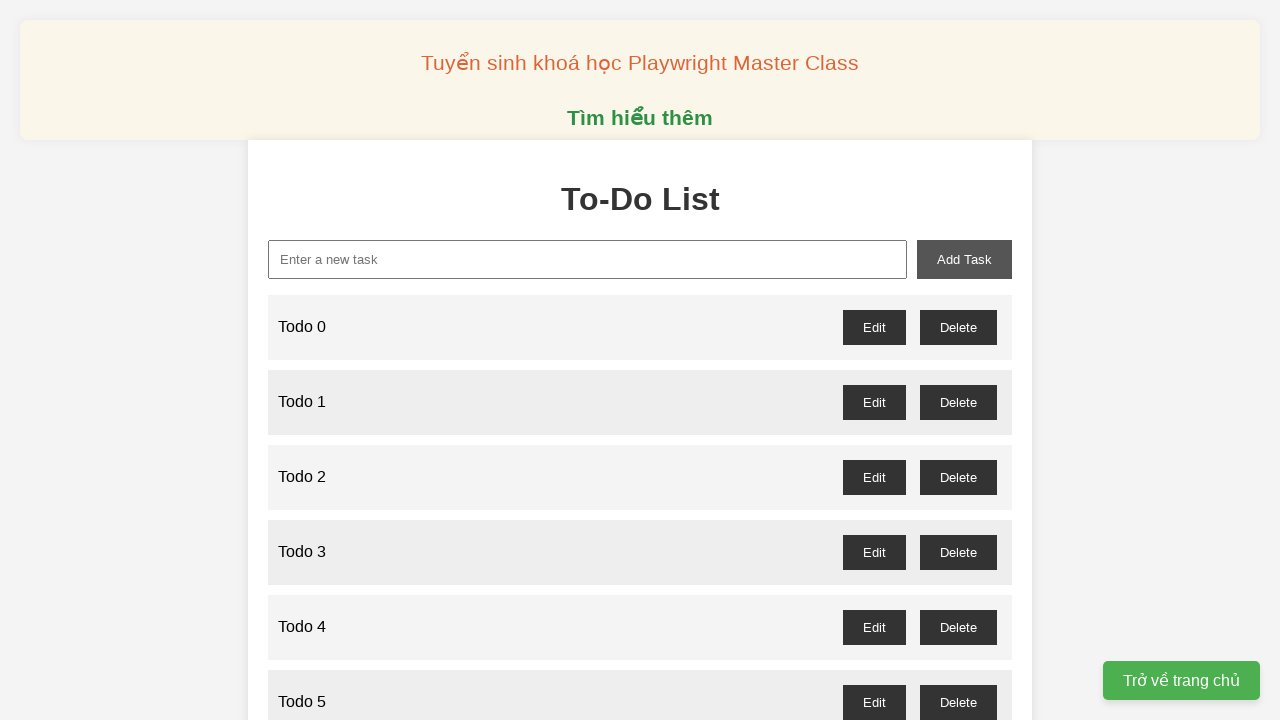

Filled todo input field with 'Todo 83' on xpath=//input[@id='new-task']
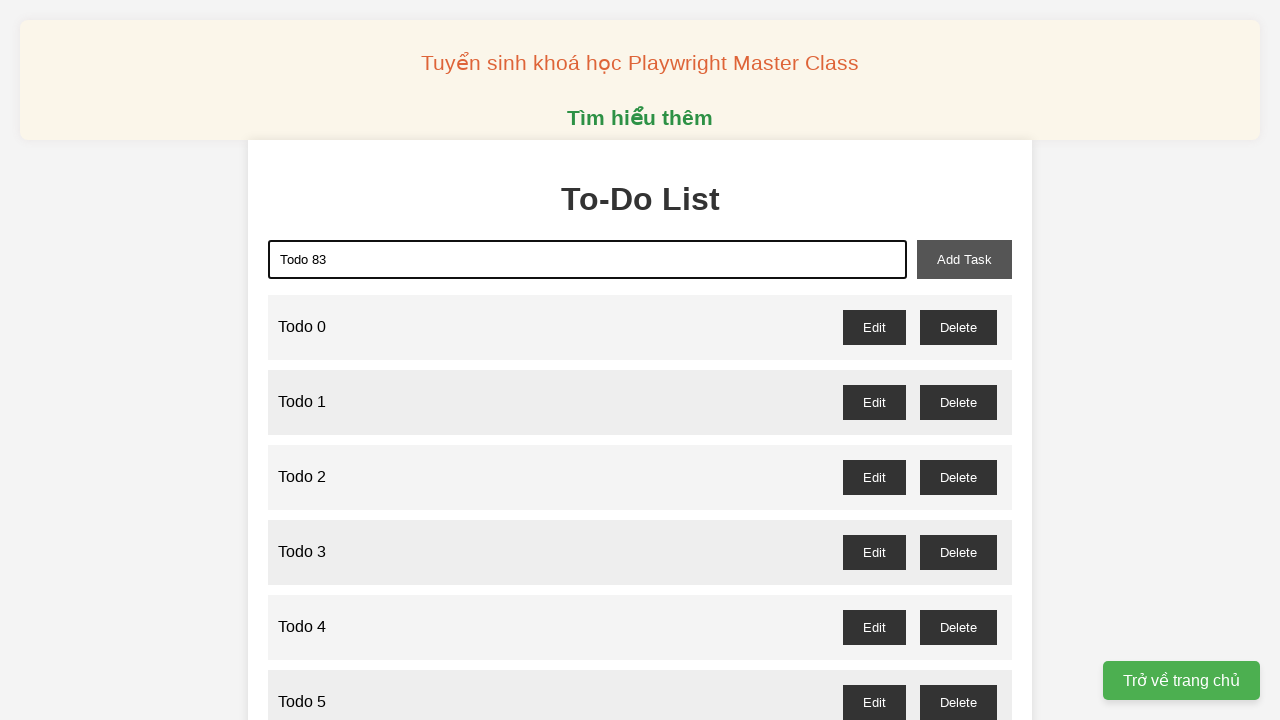

Clicked add task button to add 'Todo 83' at (964, 259) on xpath=//button[@id='add-task']
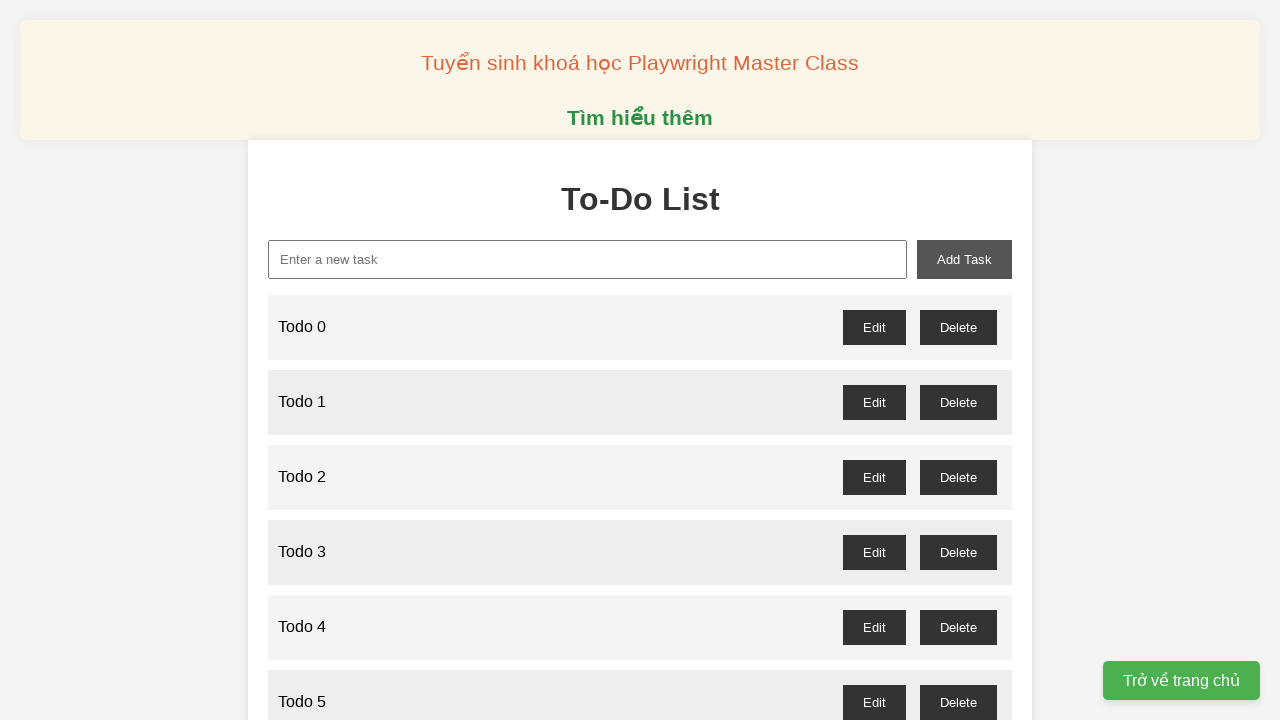

Filled todo input field with 'Todo 84' on xpath=//input[@id='new-task']
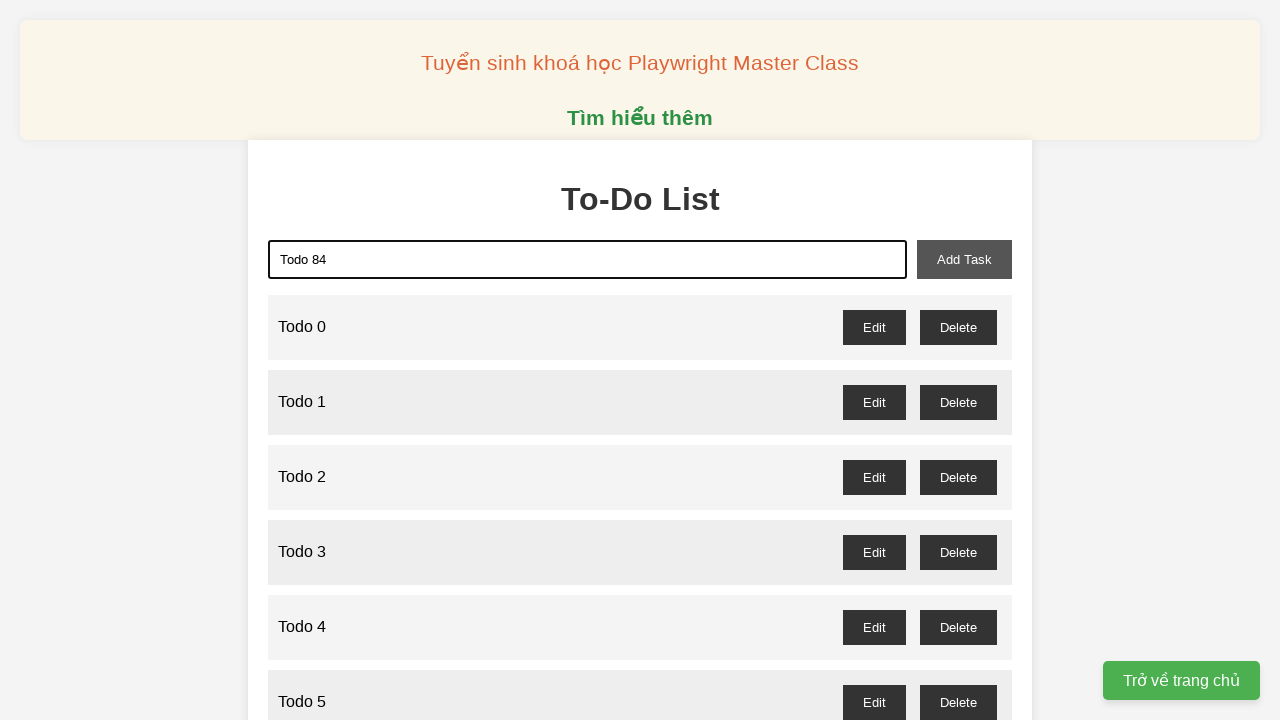

Clicked add task button to add 'Todo 84' at (964, 259) on xpath=//button[@id='add-task']
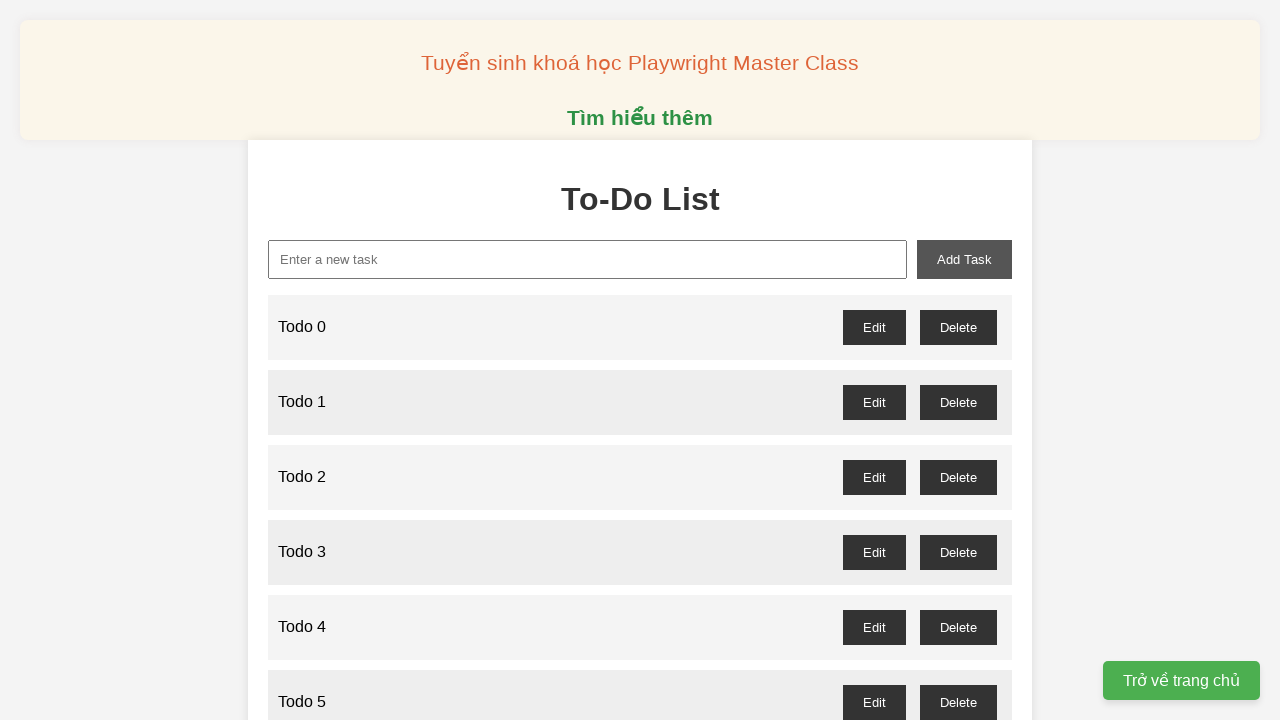

Filled todo input field with 'Todo 85' on xpath=//input[@id='new-task']
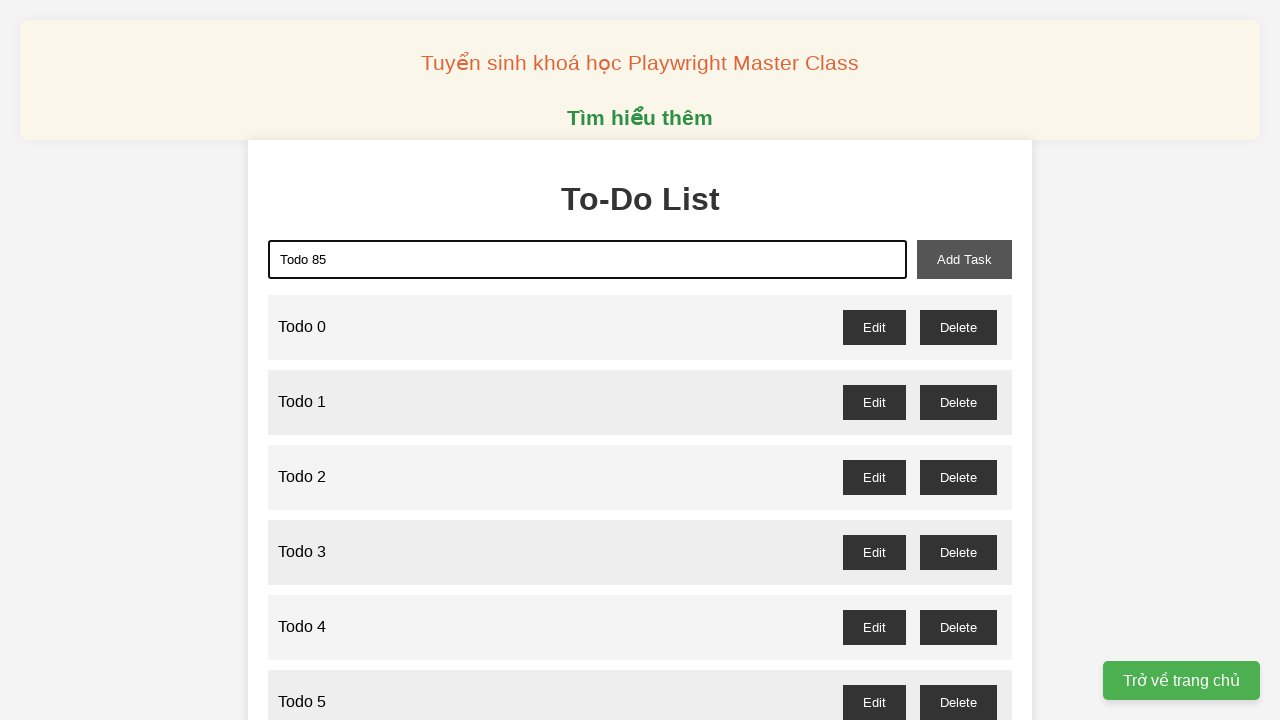

Clicked add task button to add 'Todo 85' at (964, 259) on xpath=//button[@id='add-task']
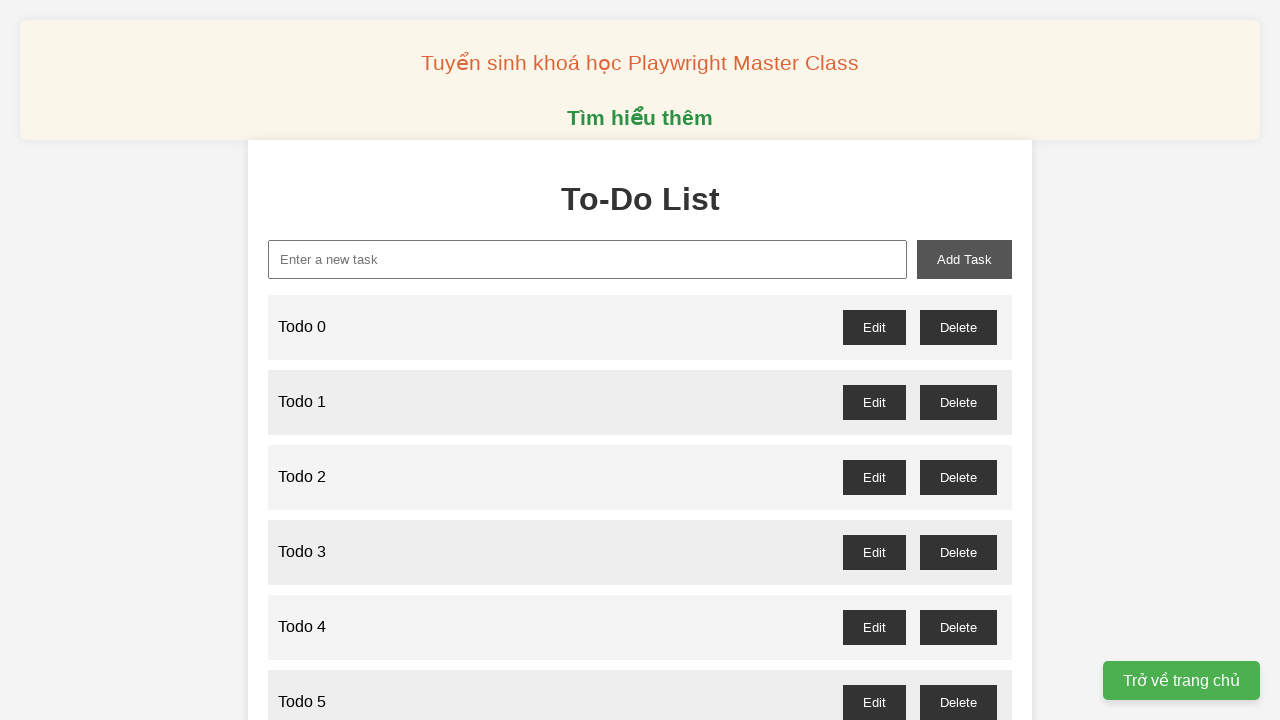

Filled todo input field with 'Todo 86' on xpath=//input[@id='new-task']
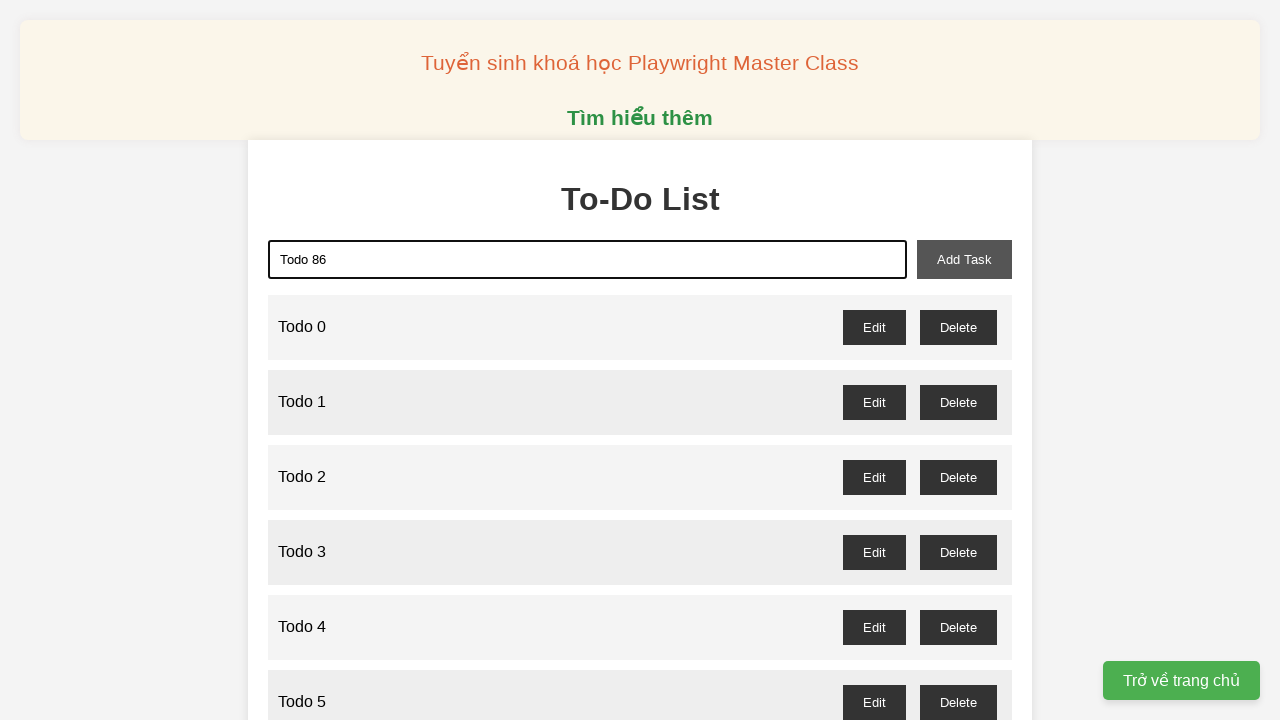

Clicked add task button to add 'Todo 86' at (964, 259) on xpath=//button[@id='add-task']
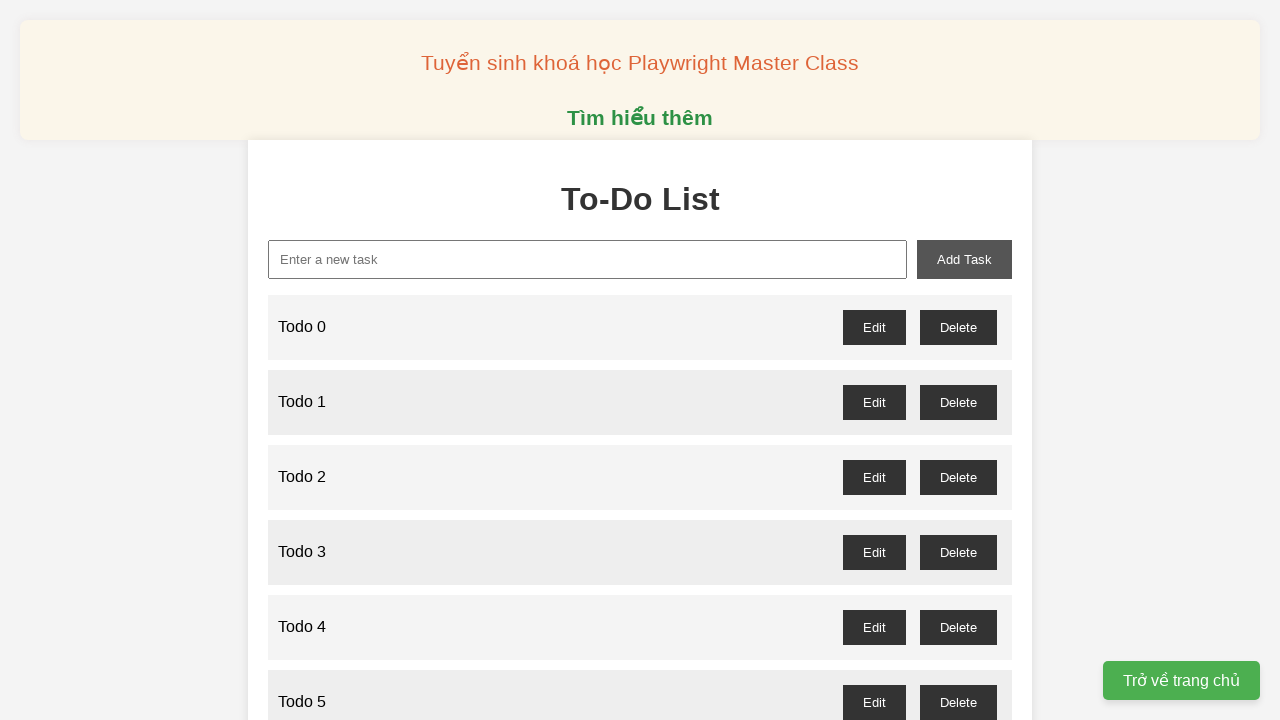

Filled todo input field with 'Todo 87' on xpath=//input[@id='new-task']
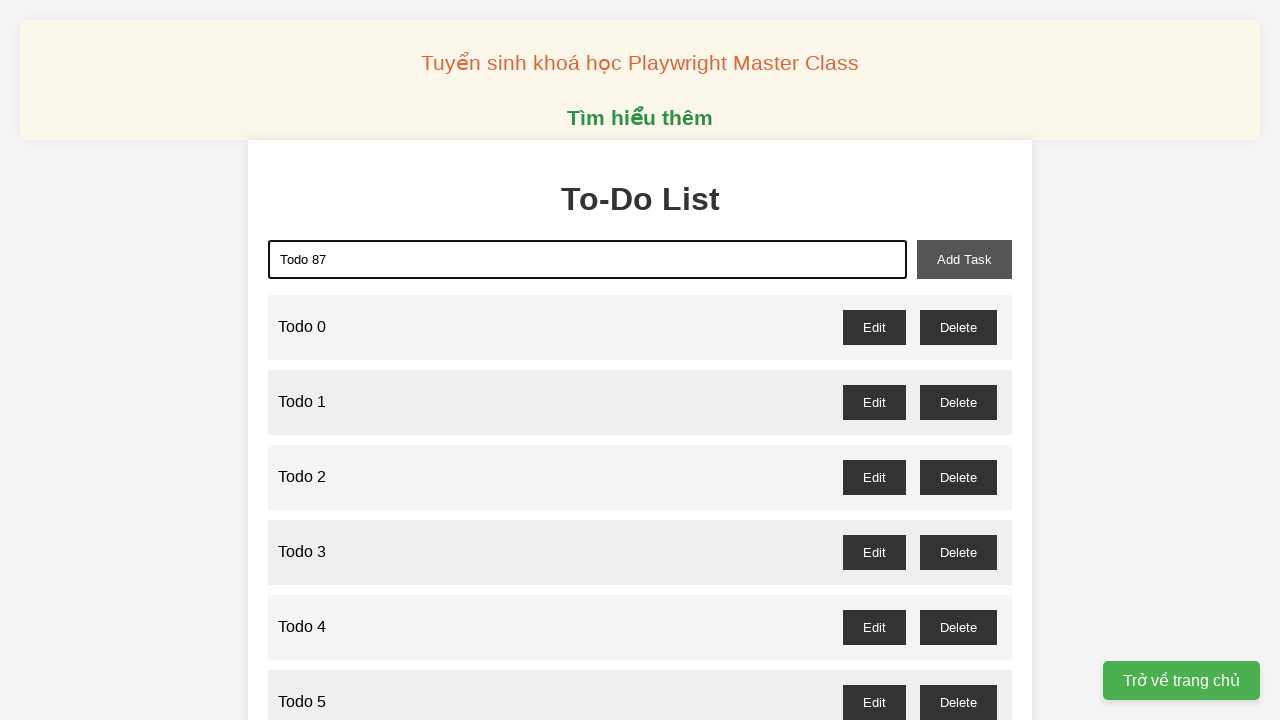

Clicked add task button to add 'Todo 87' at (964, 259) on xpath=//button[@id='add-task']
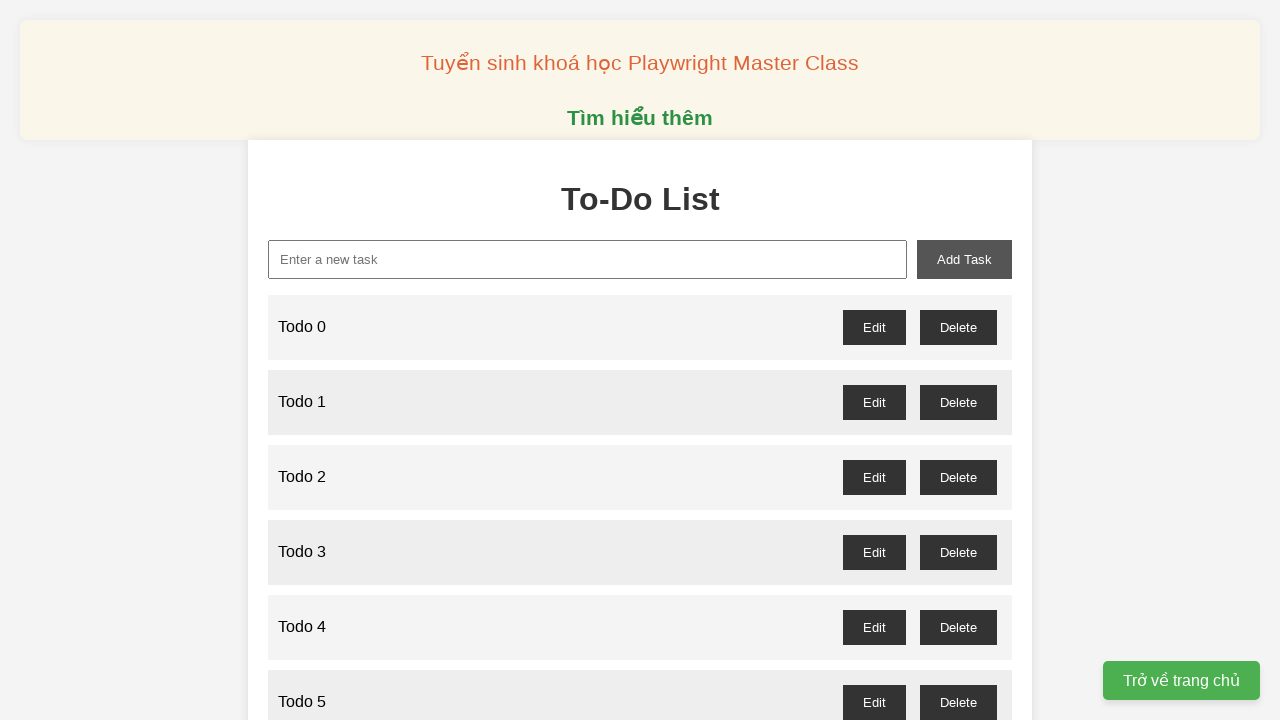

Filled todo input field with 'Todo 88' on xpath=//input[@id='new-task']
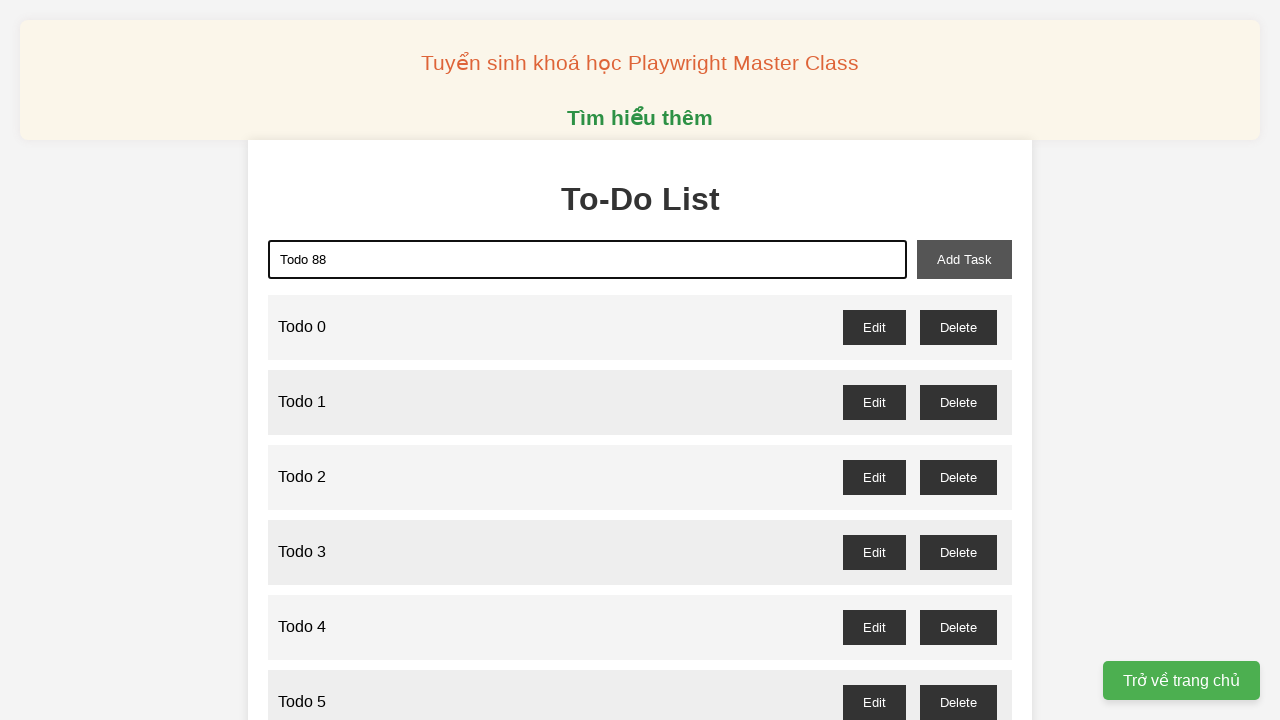

Clicked add task button to add 'Todo 88' at (964, 259) on xpath=//button[@id='add-task']
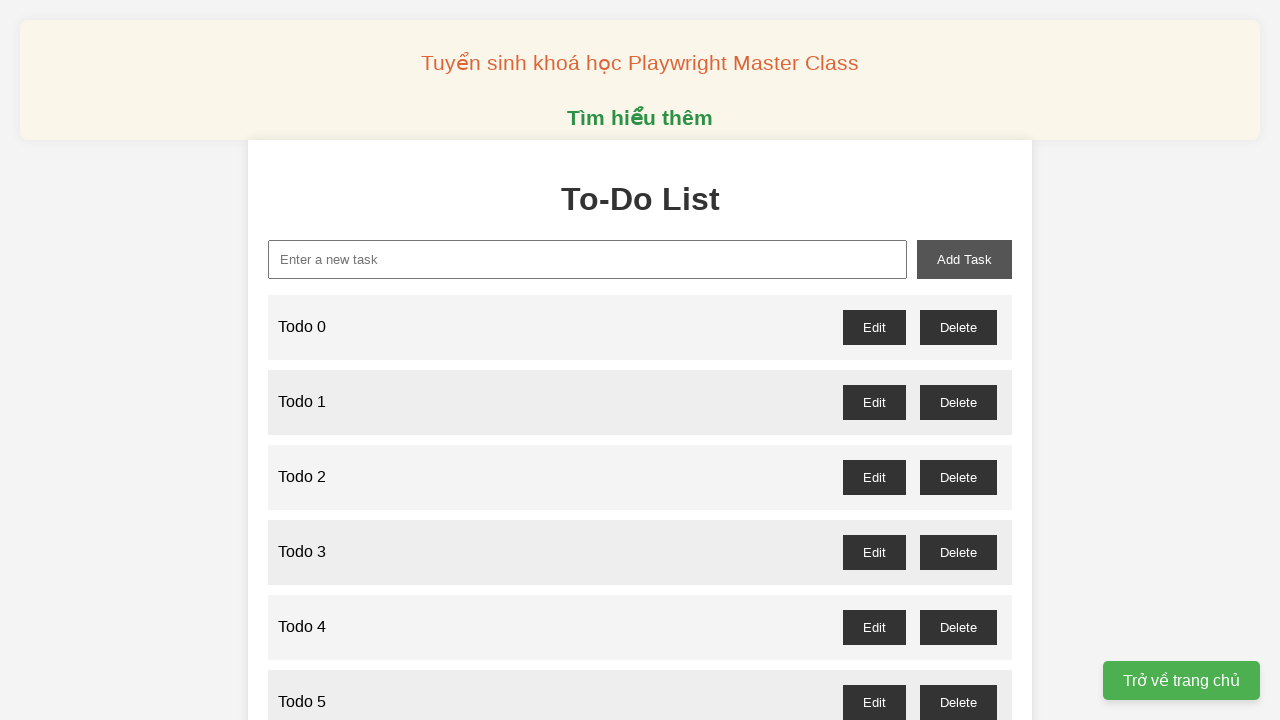

Filled todo input field with 'Todo 89' on xpath=//input[@id='new-task']
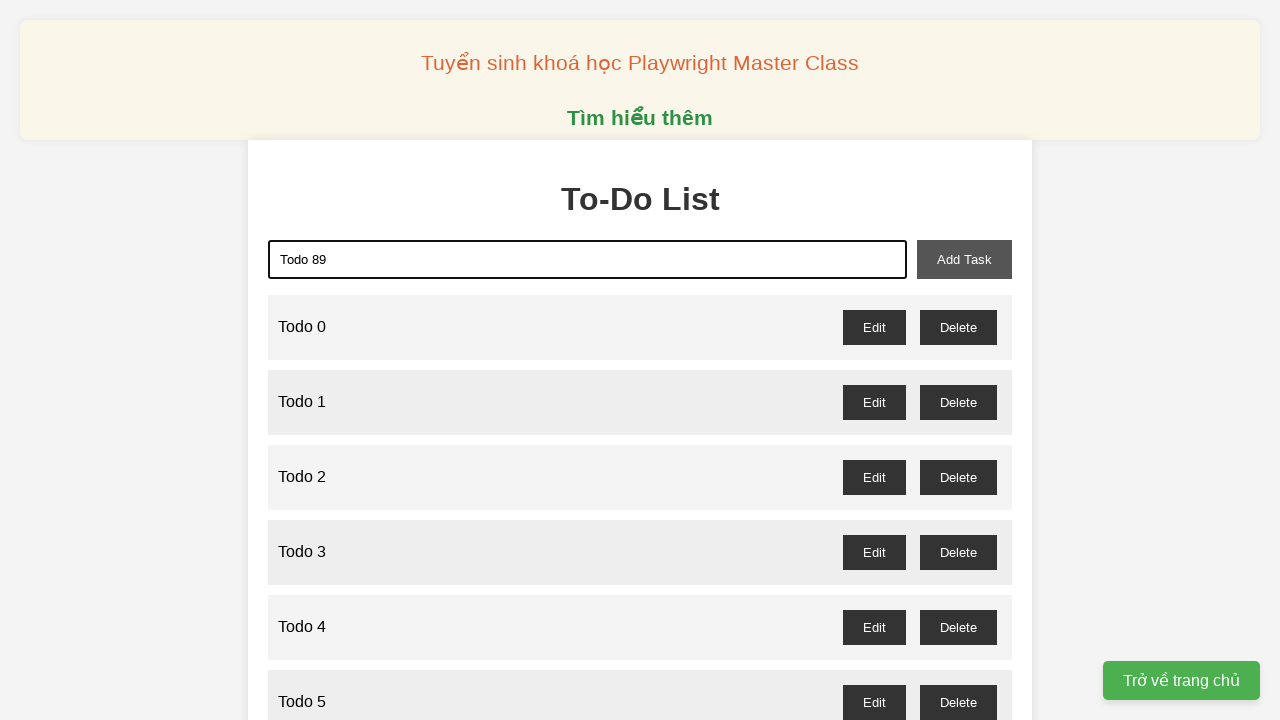

Clicked add task button to add 'Todo 89' at (964, 259) on xpath=//button[@id='add-task']
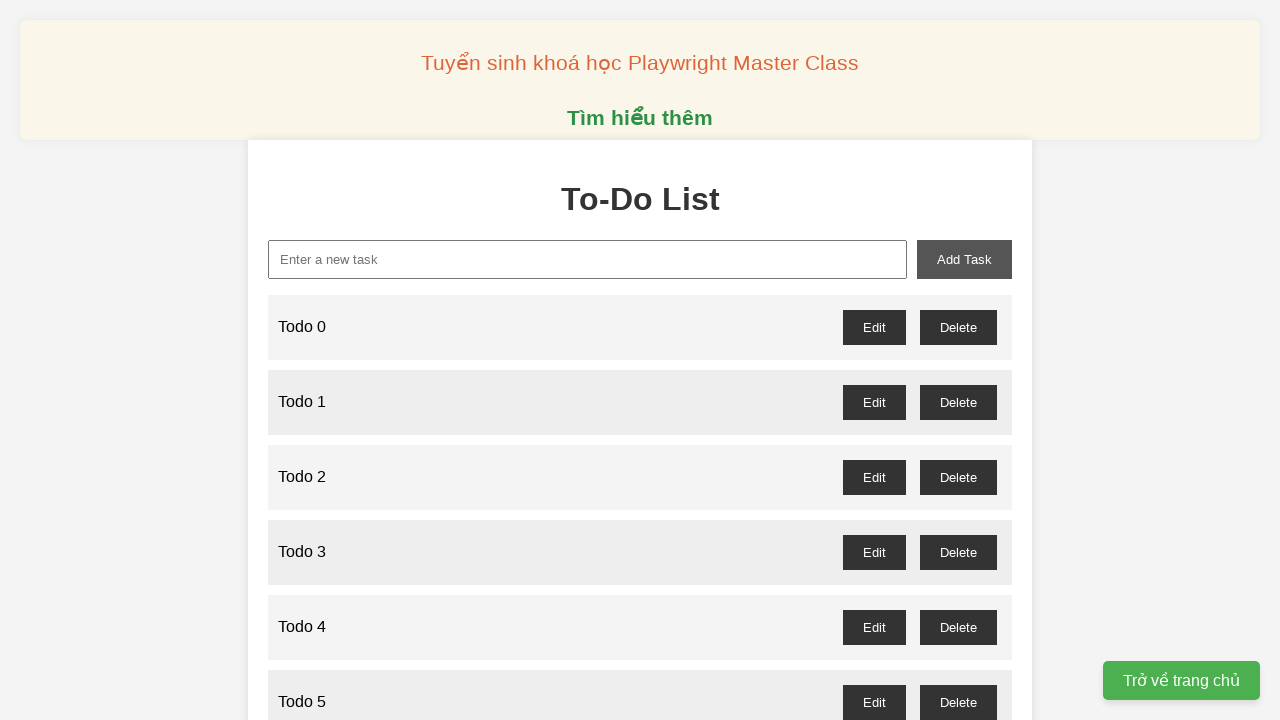

Filled todo input field with 'Todo 90' on xpath=//input[@id='new-task']
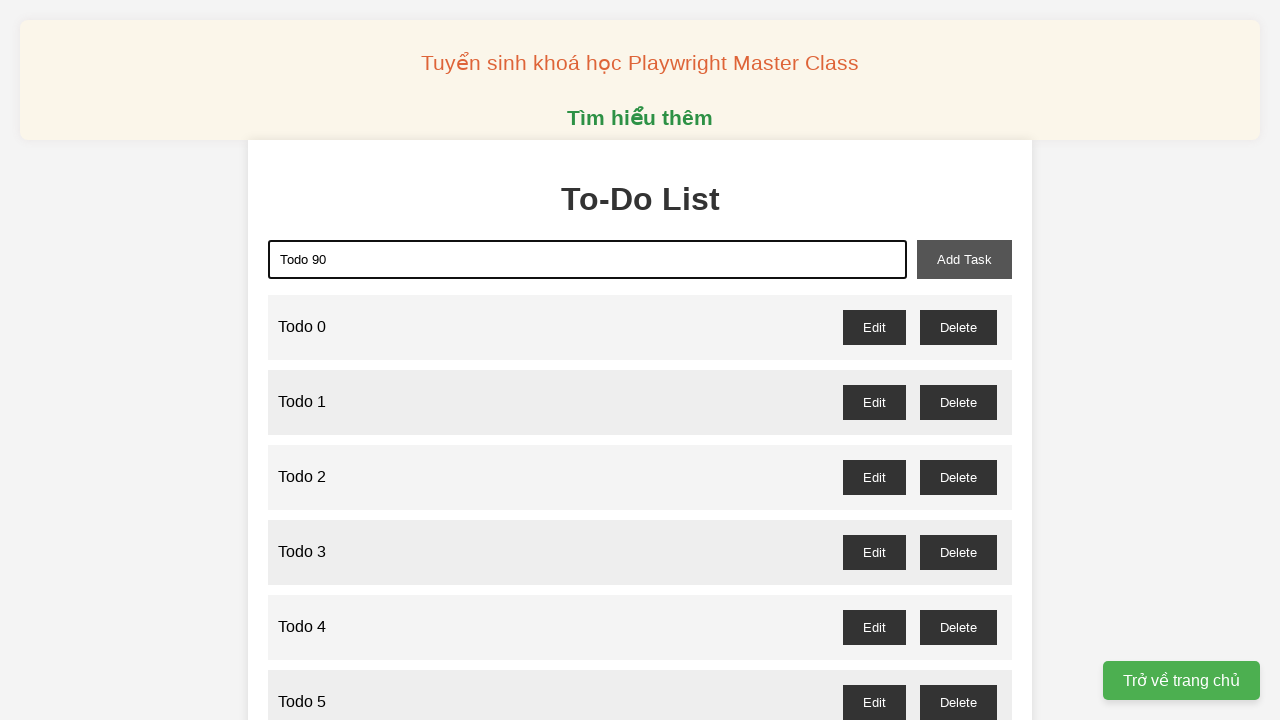

Clicked add task button to add 'Todo 90' at (964, 259) on xpath=//button[@id='add-task']
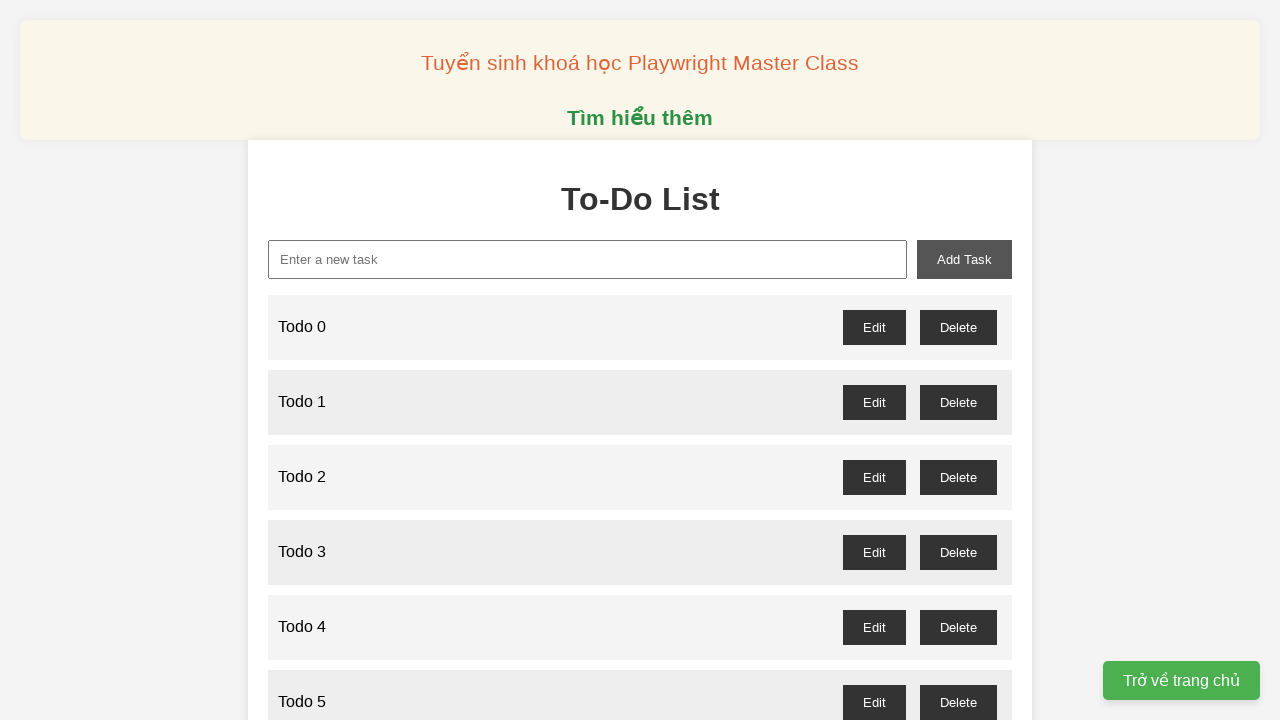

Filled todo input field with 'Todo 91' on xpath=//input[@id='new-task']
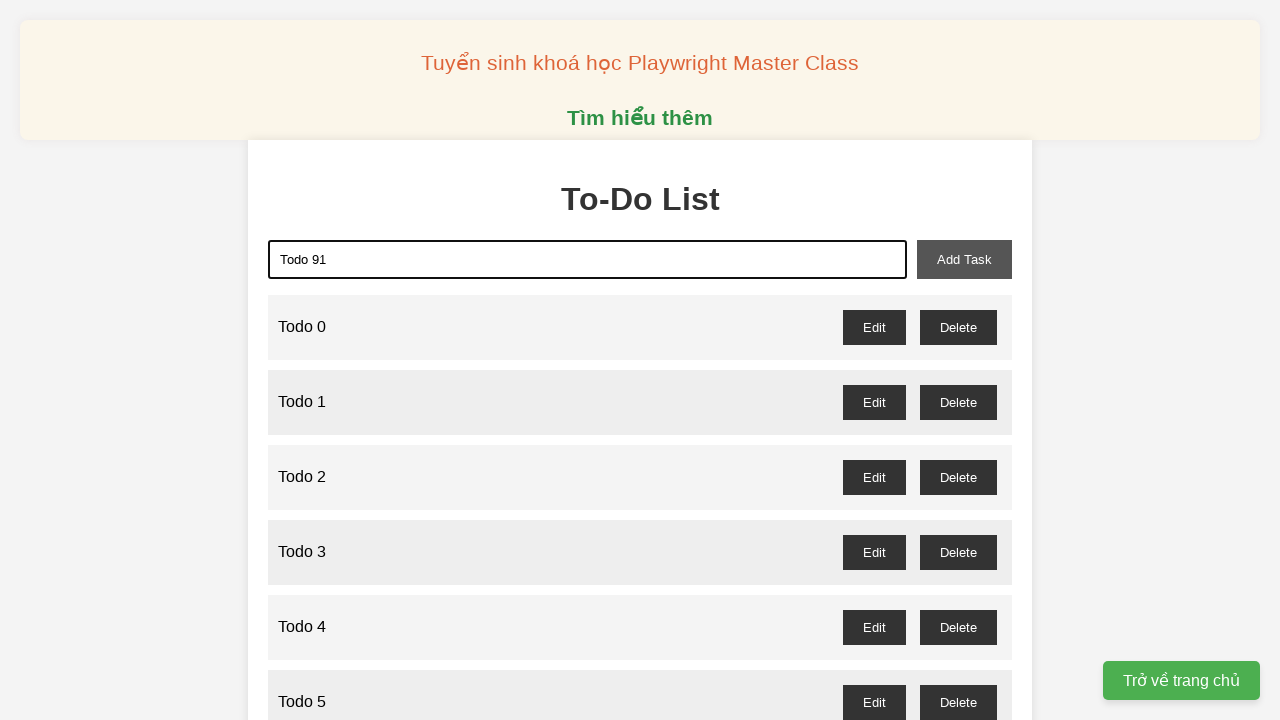

Clicked add task button to add 'Todo 91' at (964, 259) on xpath=//button[@id='add-task']
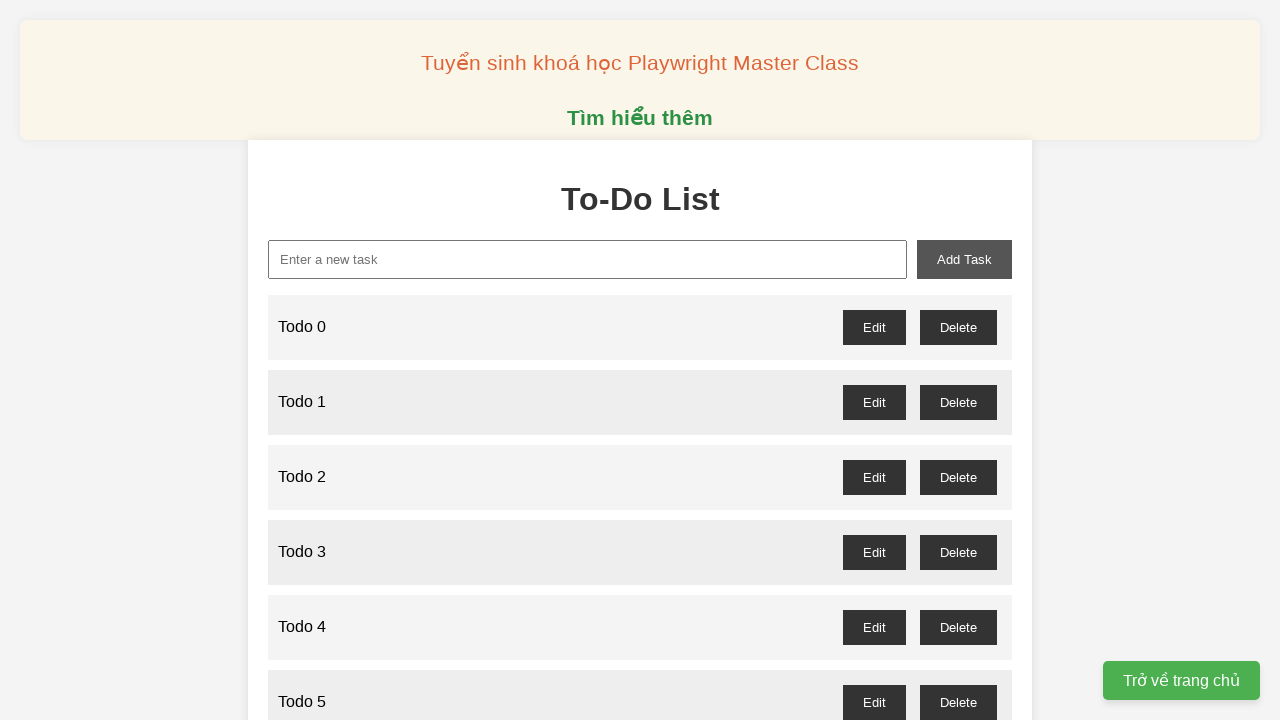

Filled todo input field with 'Todo 92' on xpath=//input[@id='new-task']
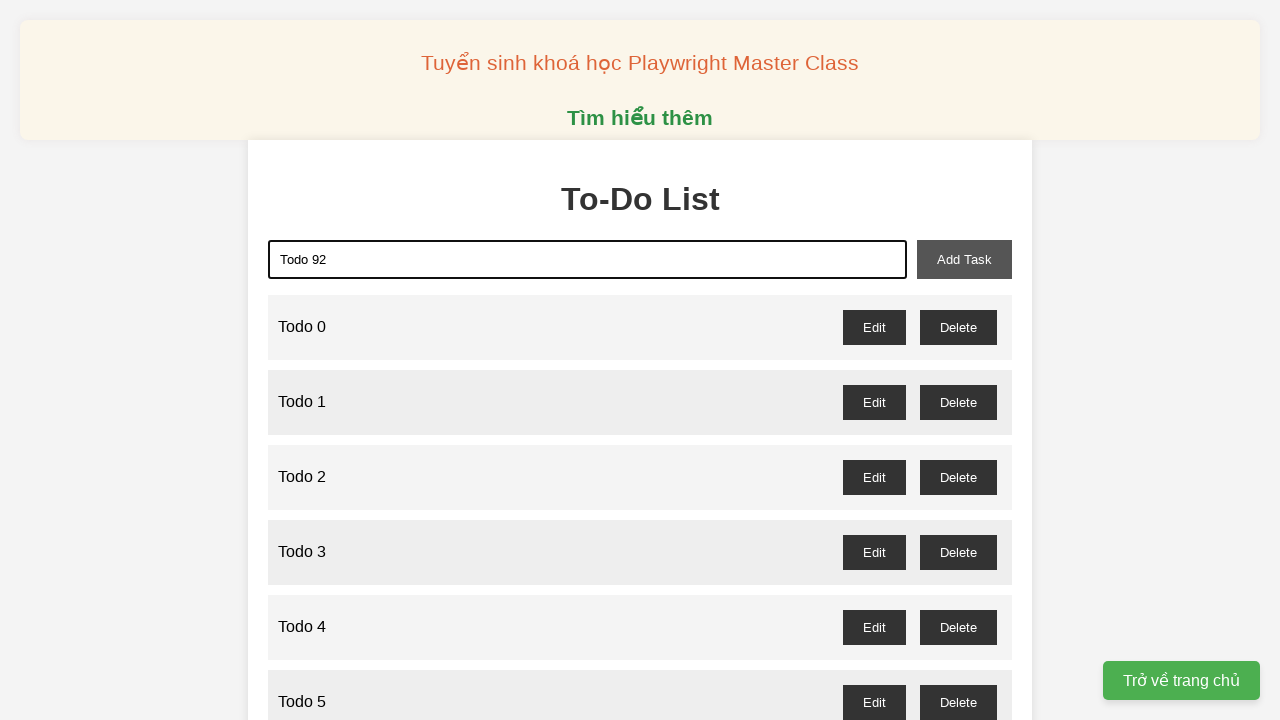

Clicked add task button to add 'Todo 92' at (964, 259) on xpath=//button[@id='add-task']
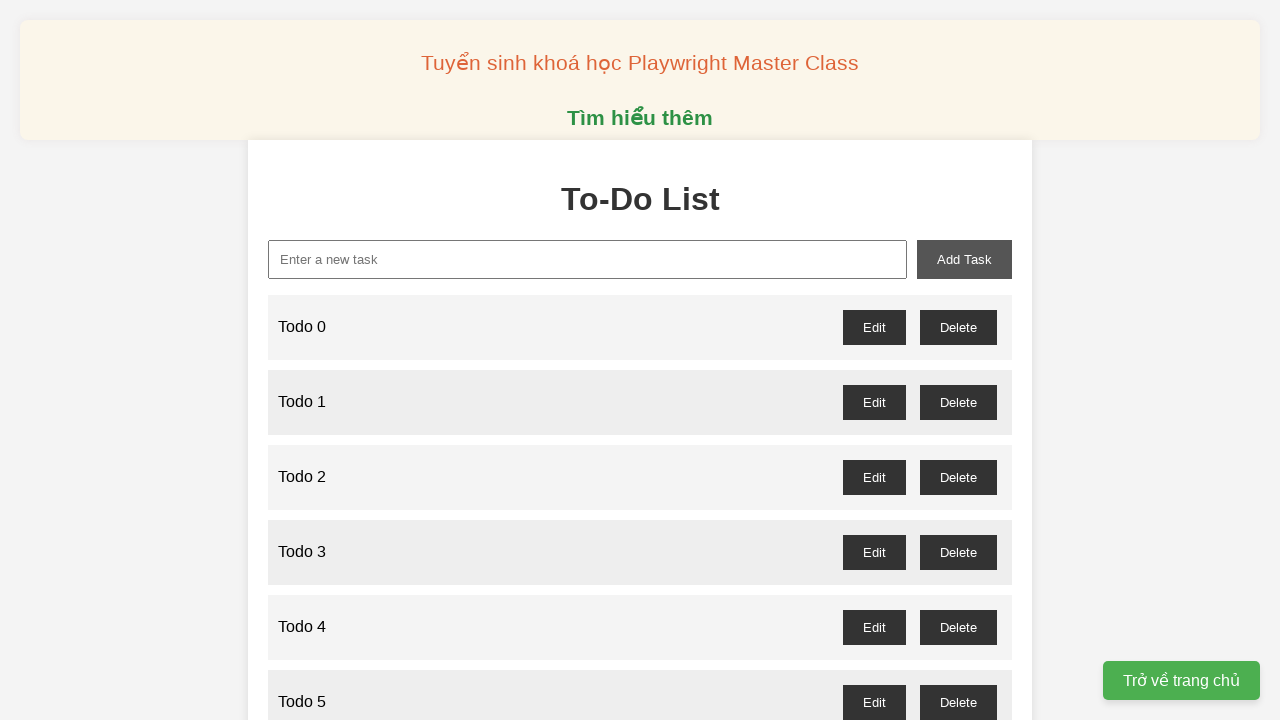

Filled todo input field with 'Todo 93' on xpath=//input[@id='new-task']
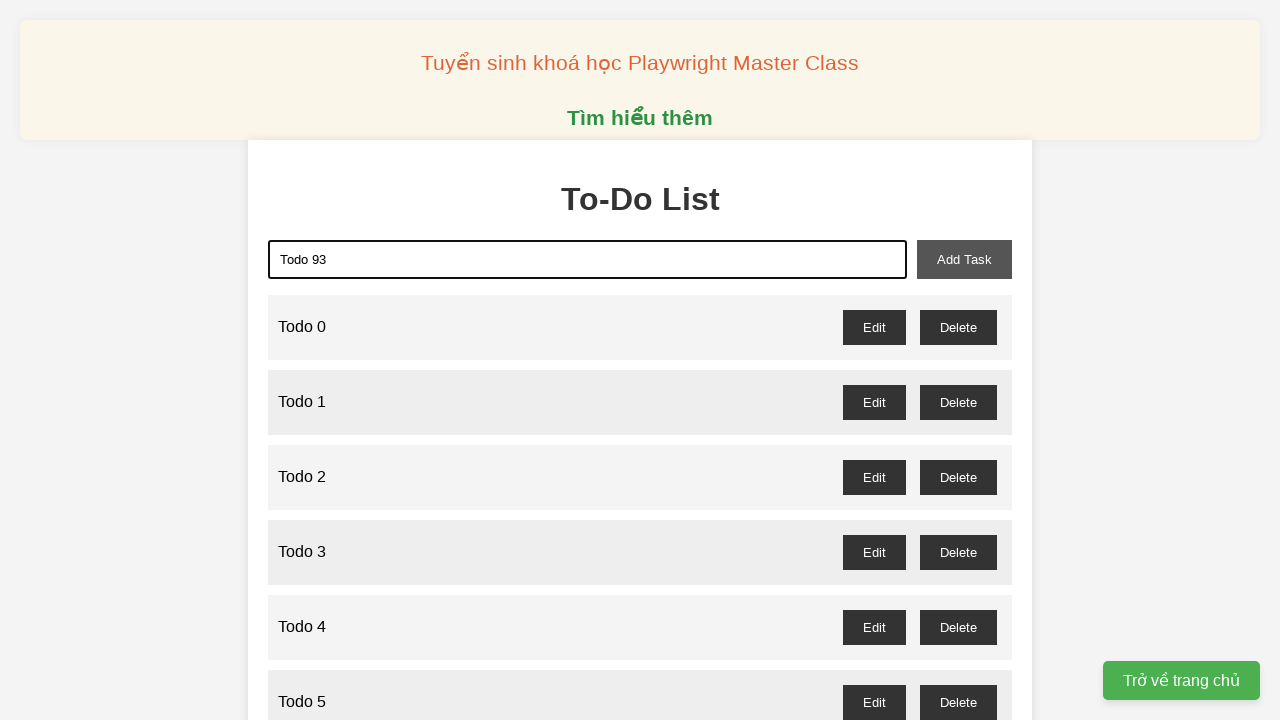

Clicked add task button to add 'Todo 93' at (964, 259) on xpath=//button[@id='add-task']
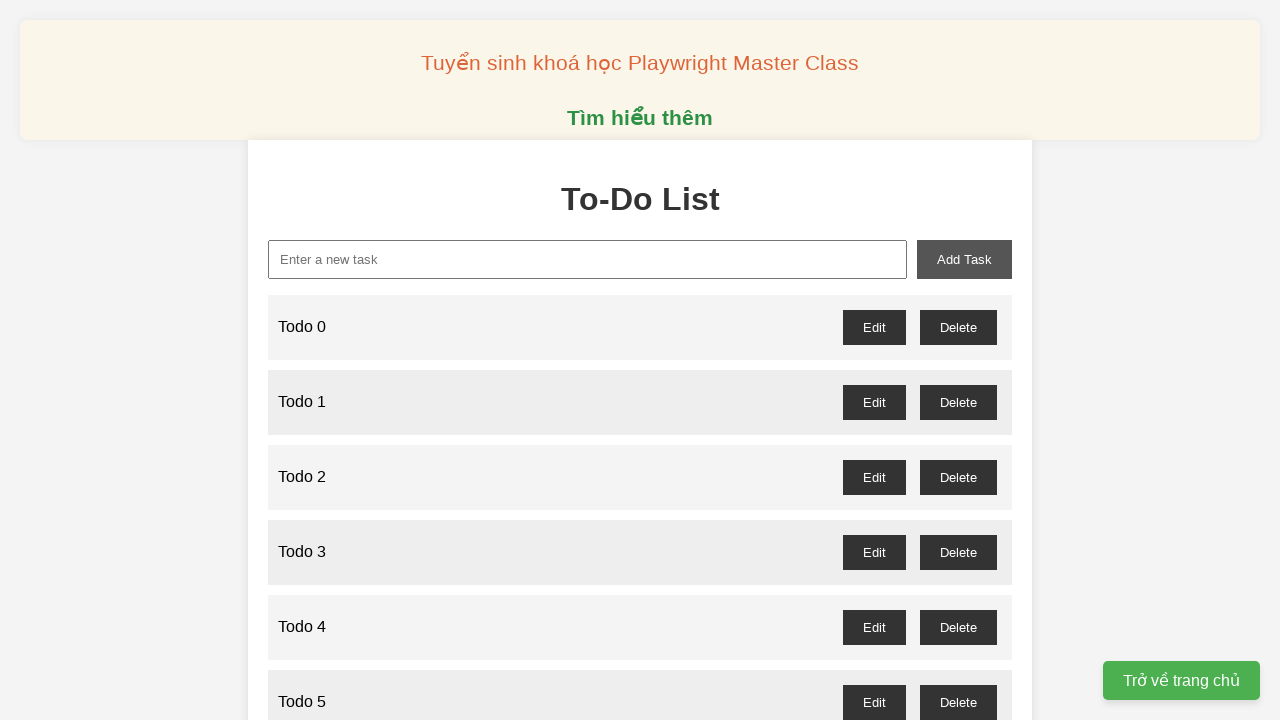

Filled todo input field with 'Todo 94' on xpath=//input[@id='new-task']
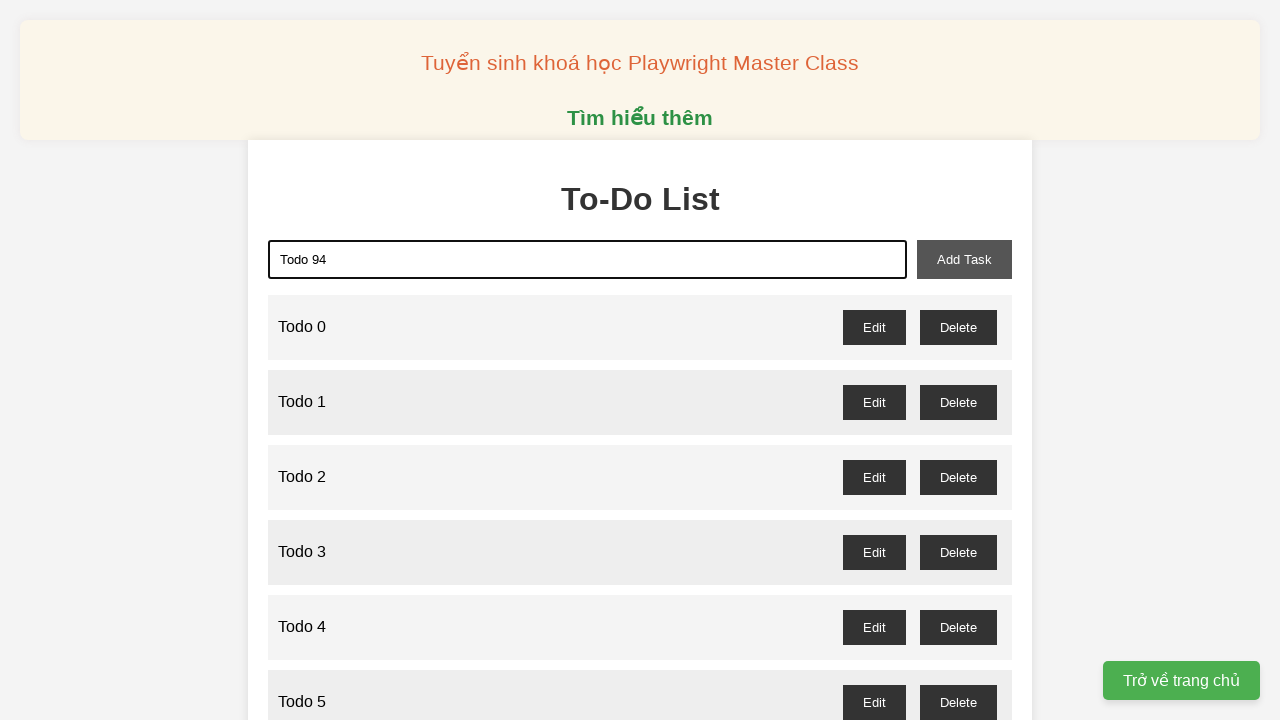

Clicked add task button to add 'Todo 94' at (964, 259) on xpath=//button[@id='add-task']
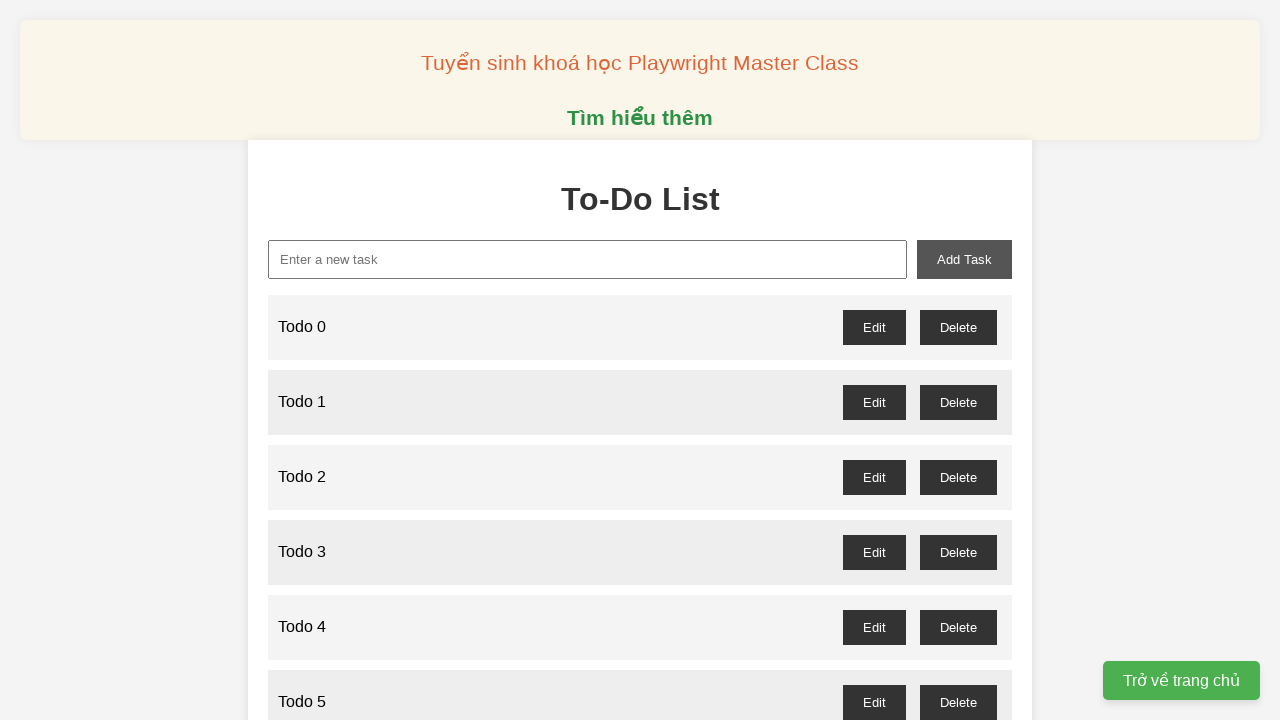

Filled todo input field with 'Todo 95' on xpath=//input[@id='new-task']
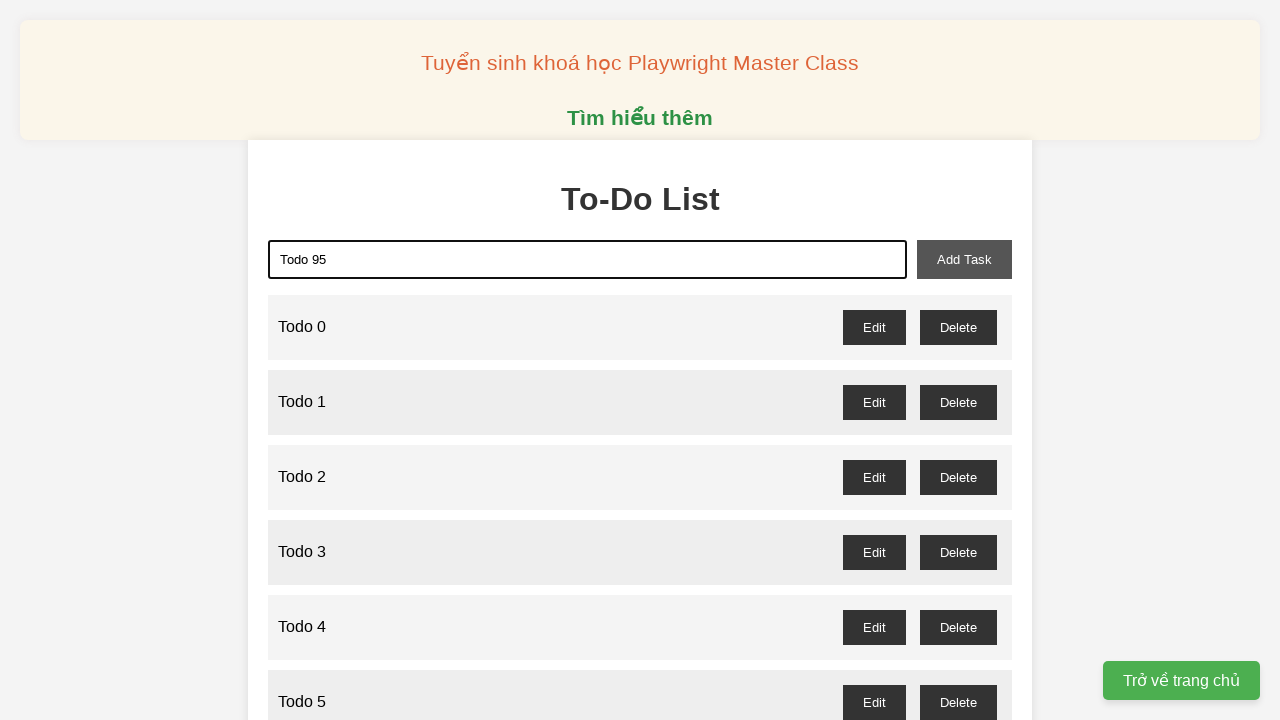

Clicked add task button to add 'Todo 95' at (964, 259) on xpath=//button[@id='add-task']
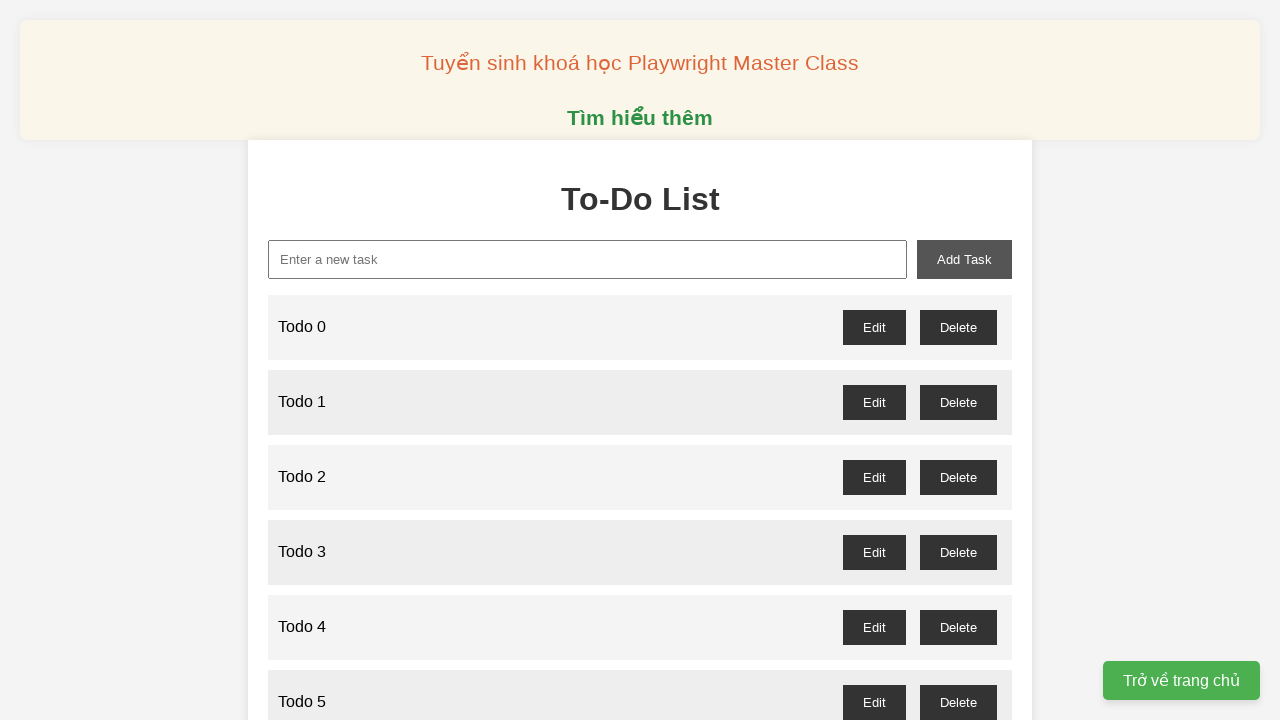

Filled todo input field with 'Todo 96' on xpath=//input[@id='new-task']
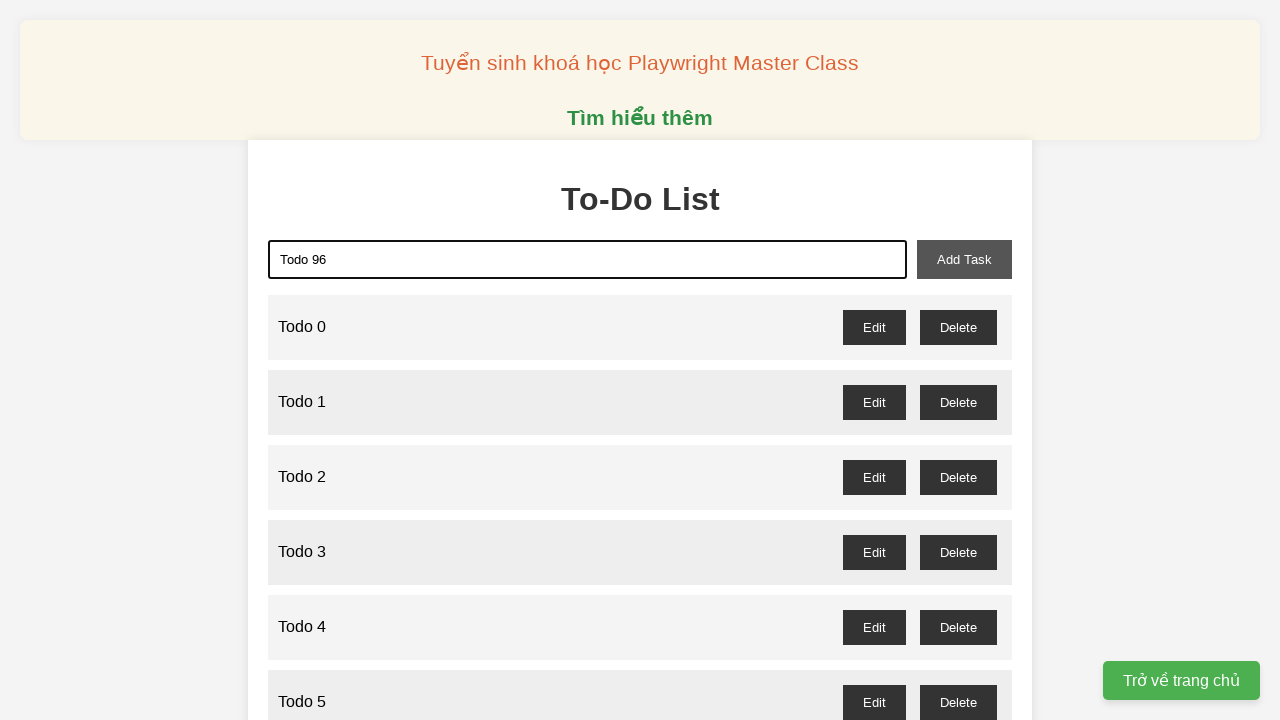

Clicked add task button to add 'Todo 96' at (964, 259) on xpath=//button[@id='add-task']
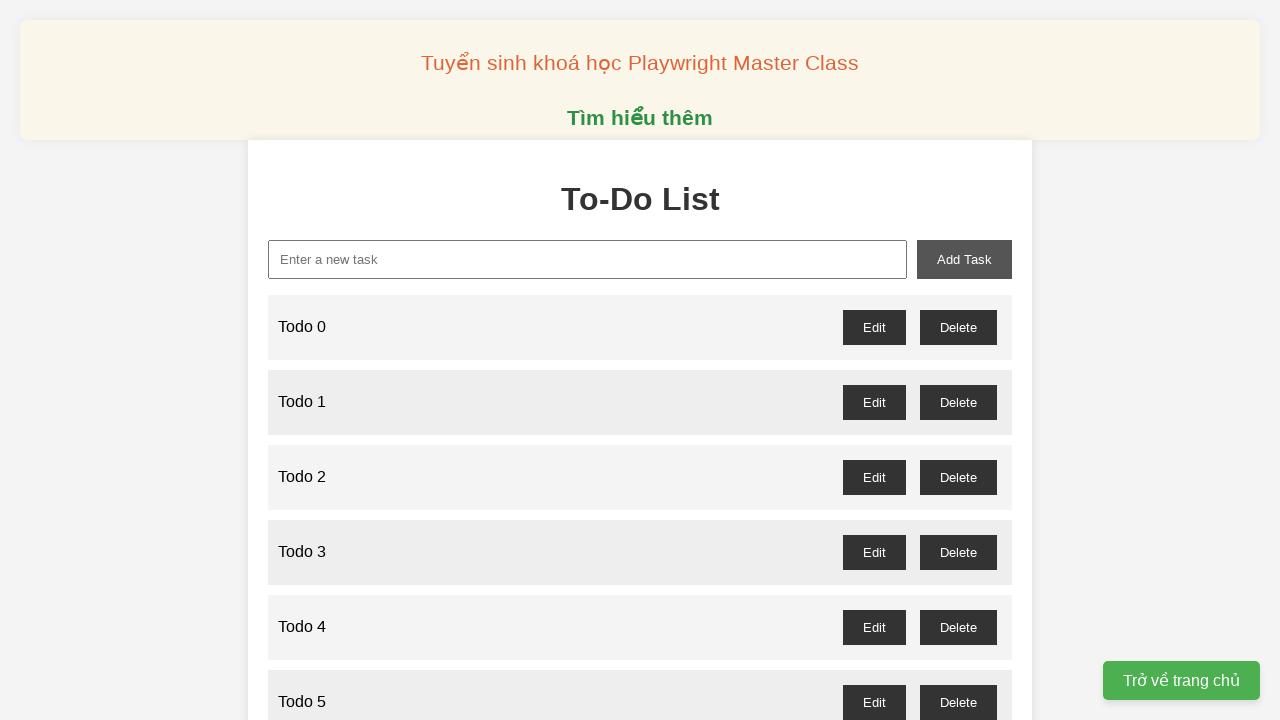

Filled todo input field with 'Todo 97' on xpath=//input[@id='new-task']
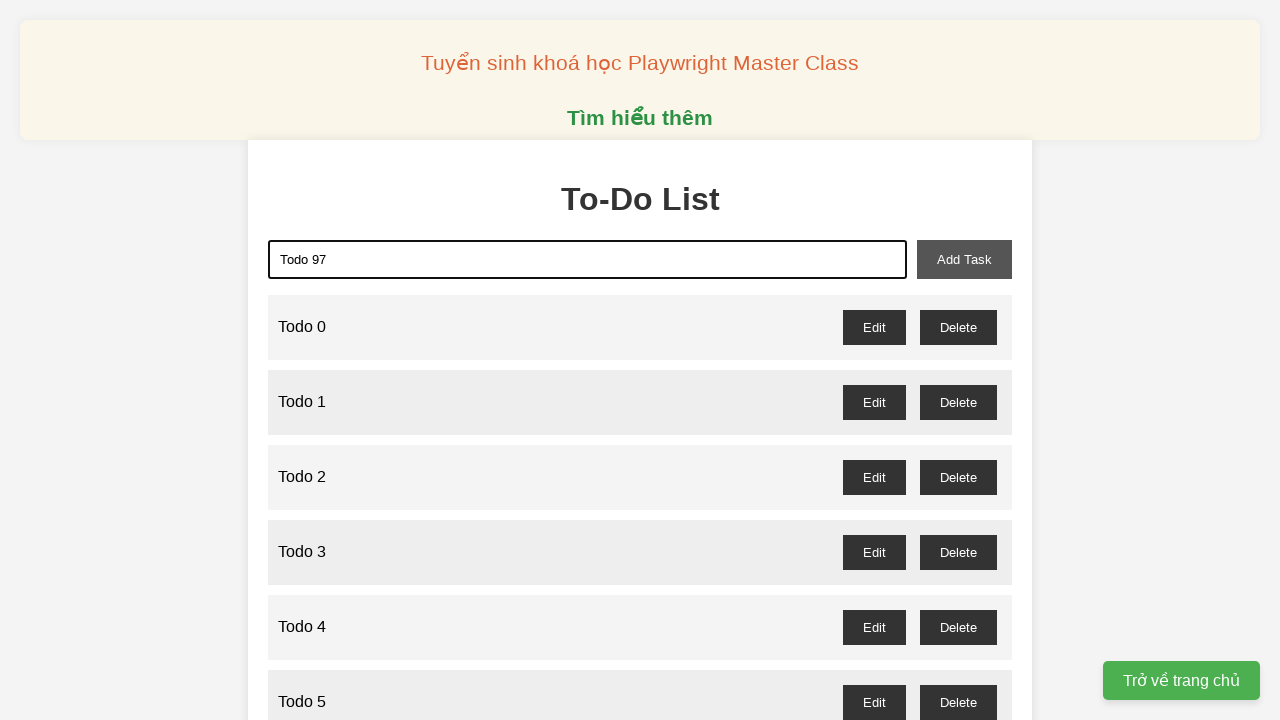

Clicked add task button to add 'Todo 97' at (964, 259) on xpath=//button[@id='add-task']
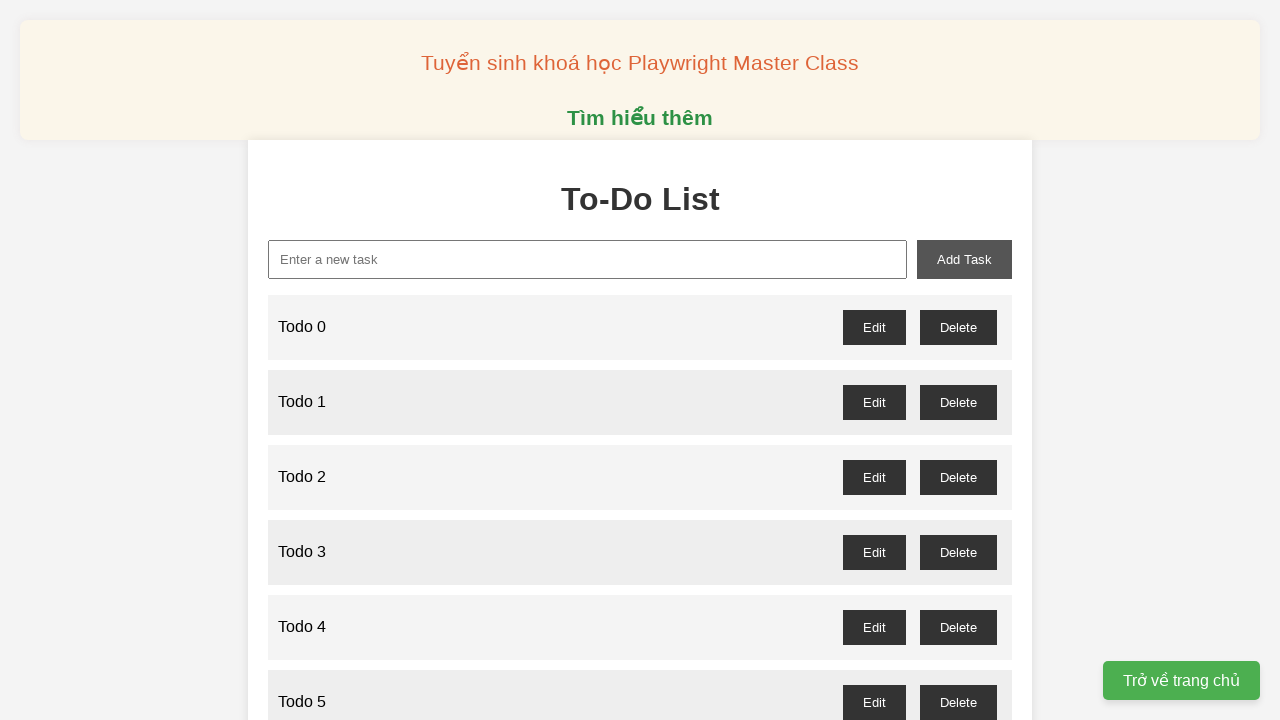

Filled todo input field with 'Todo 98' on xpath=//input[@id='new-task']
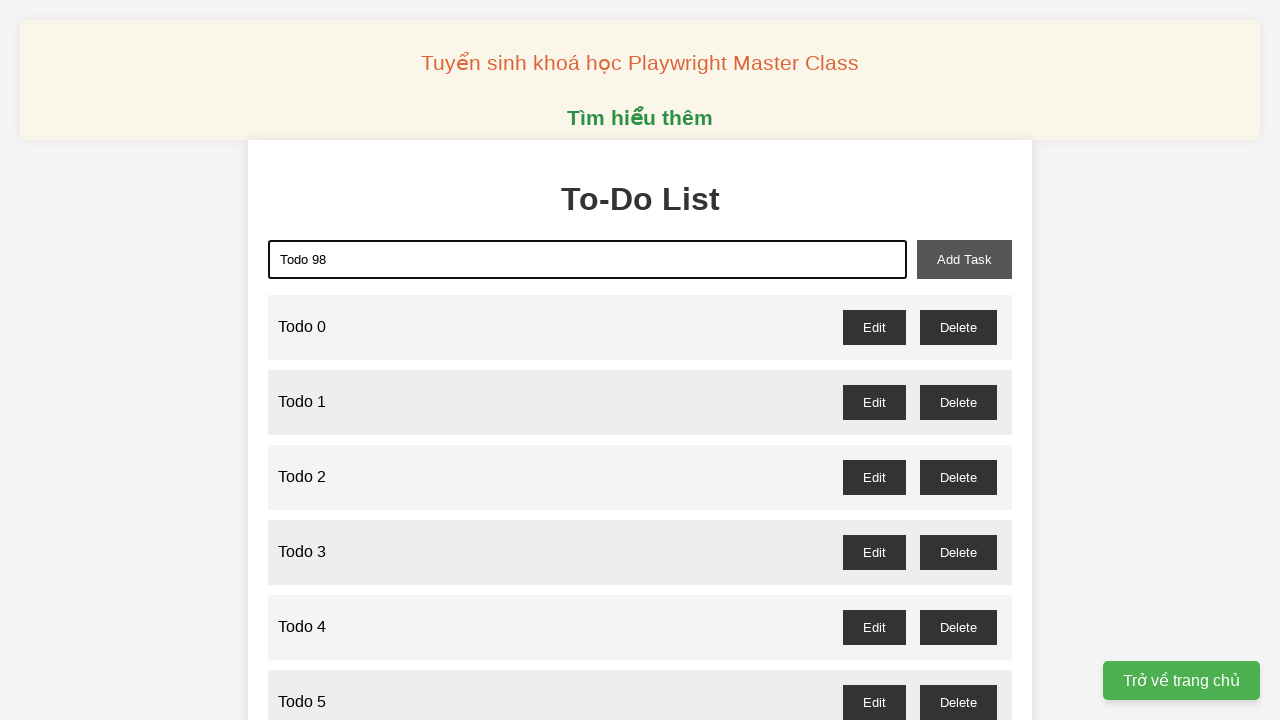

Clicked add task button to add 'Todo 98' at (964, 259) on xpath=//button[@id='add-task']
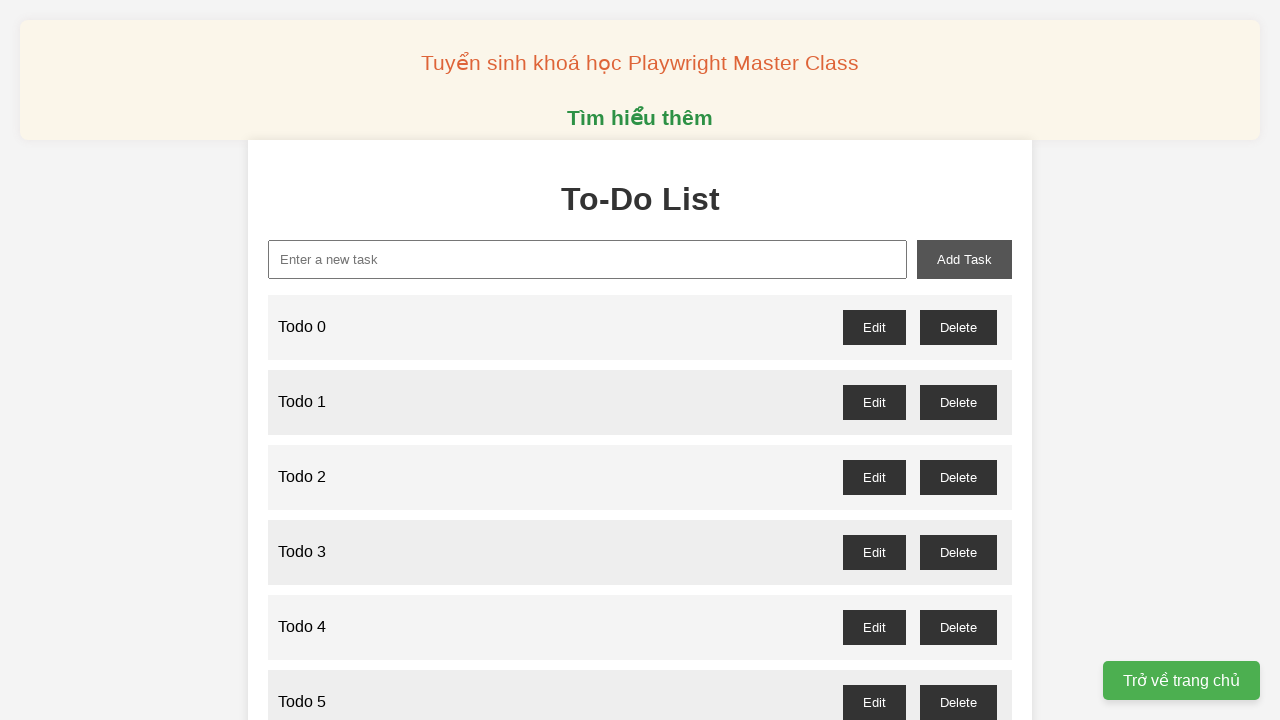

Filled todo input field with 'Todo 99' on xpath=//input[@id='new-task']
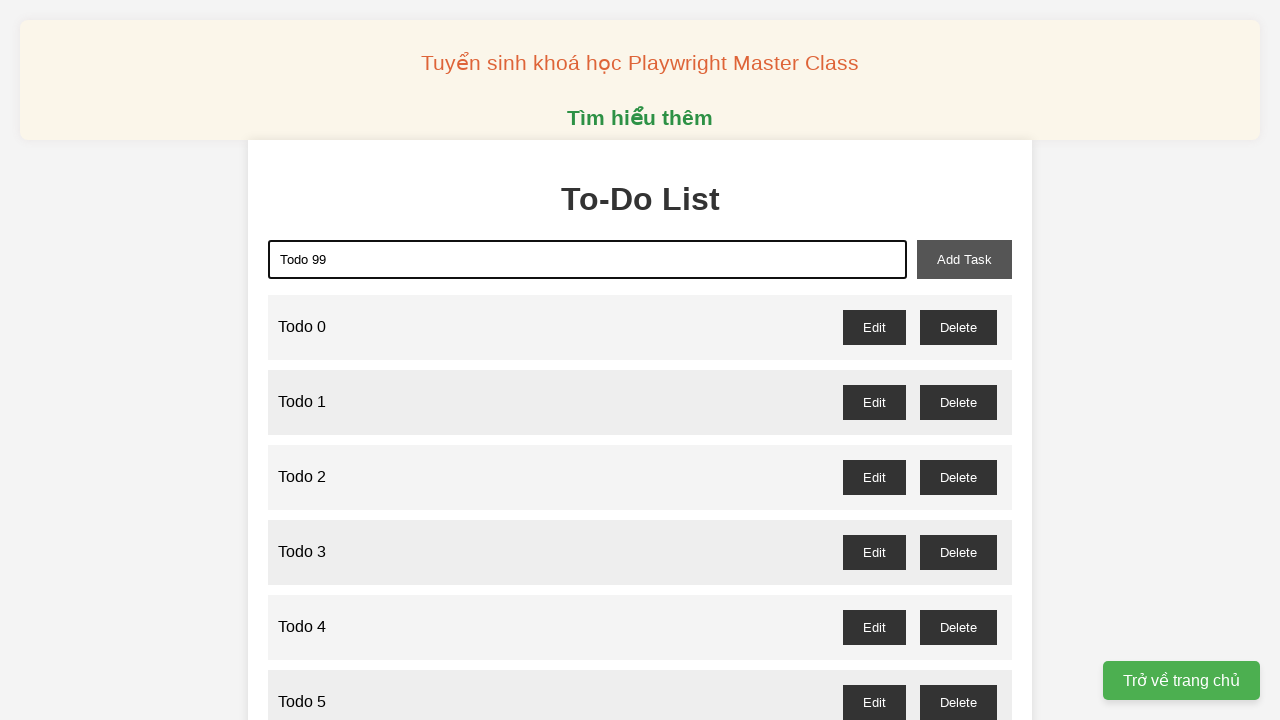

Clicked add task button to add 'Todo 99' at (964, 259) on xpath=//button[@id='add-task']
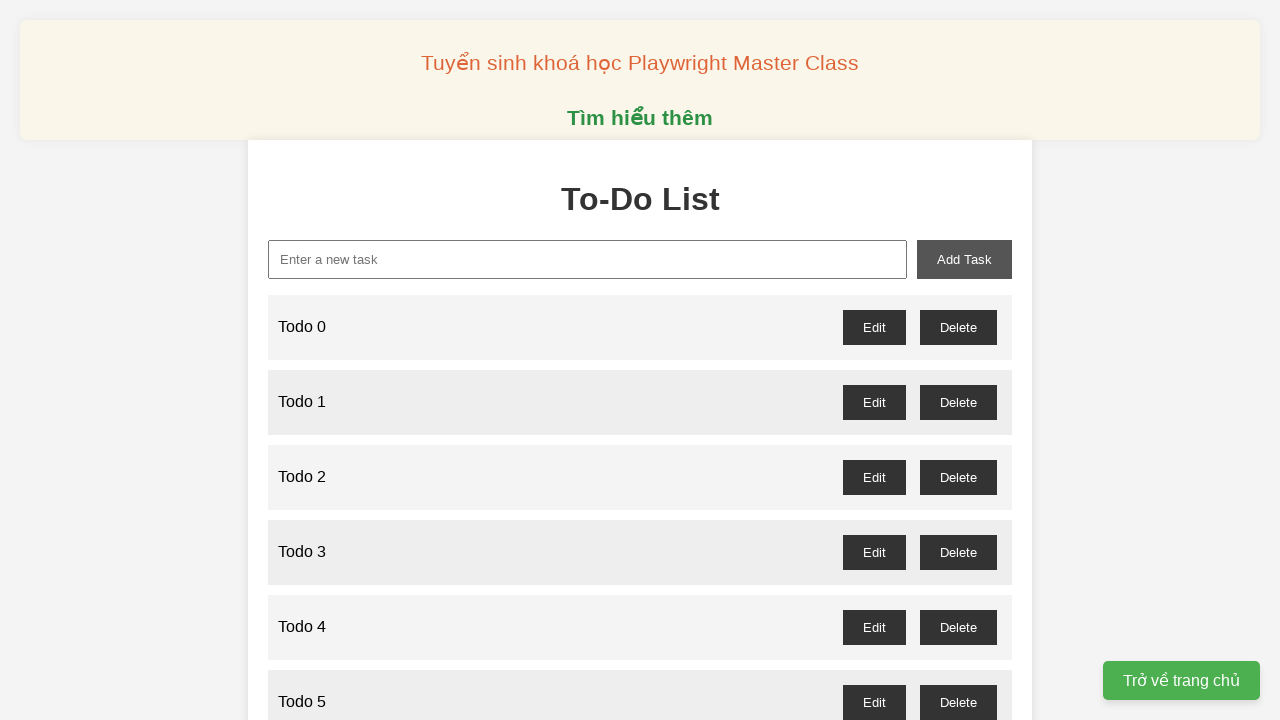

Filled todo input field with 'Todo 100' on xpath=//input[@id='new-task']
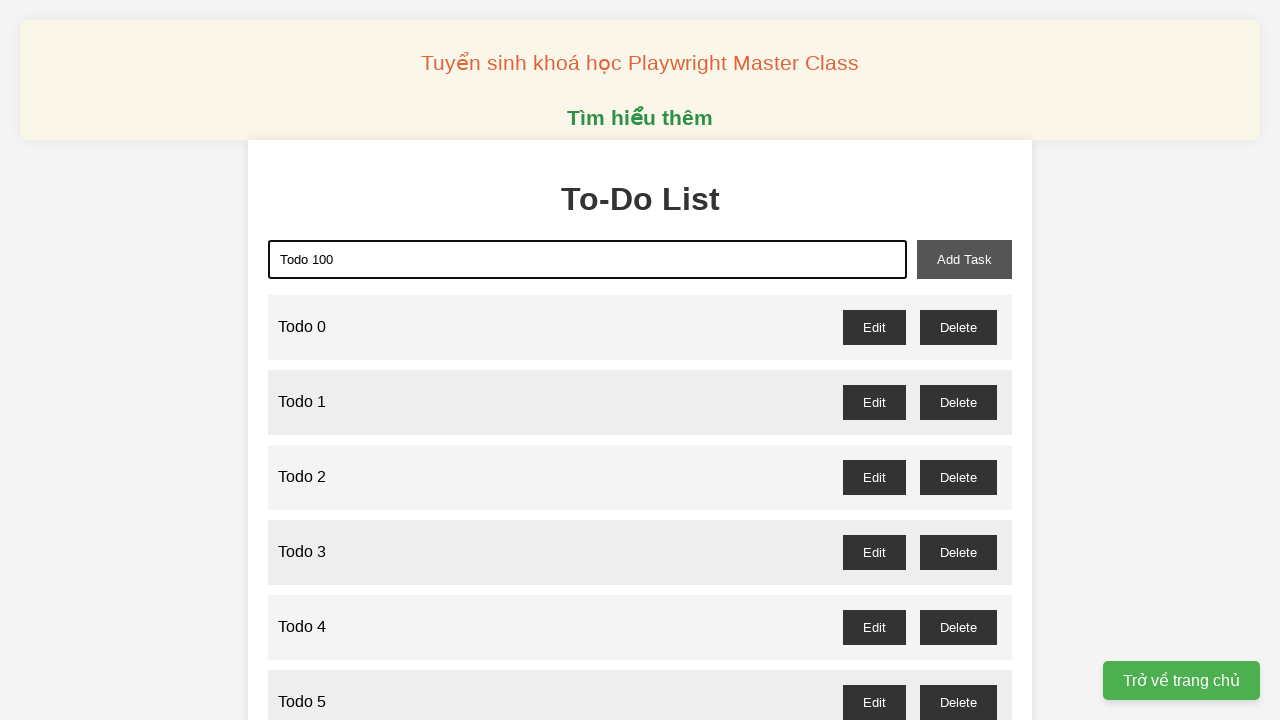

Clicked add task button to add 'Todo 100' at (964, 259) on xpath=//button[@id='add-task']
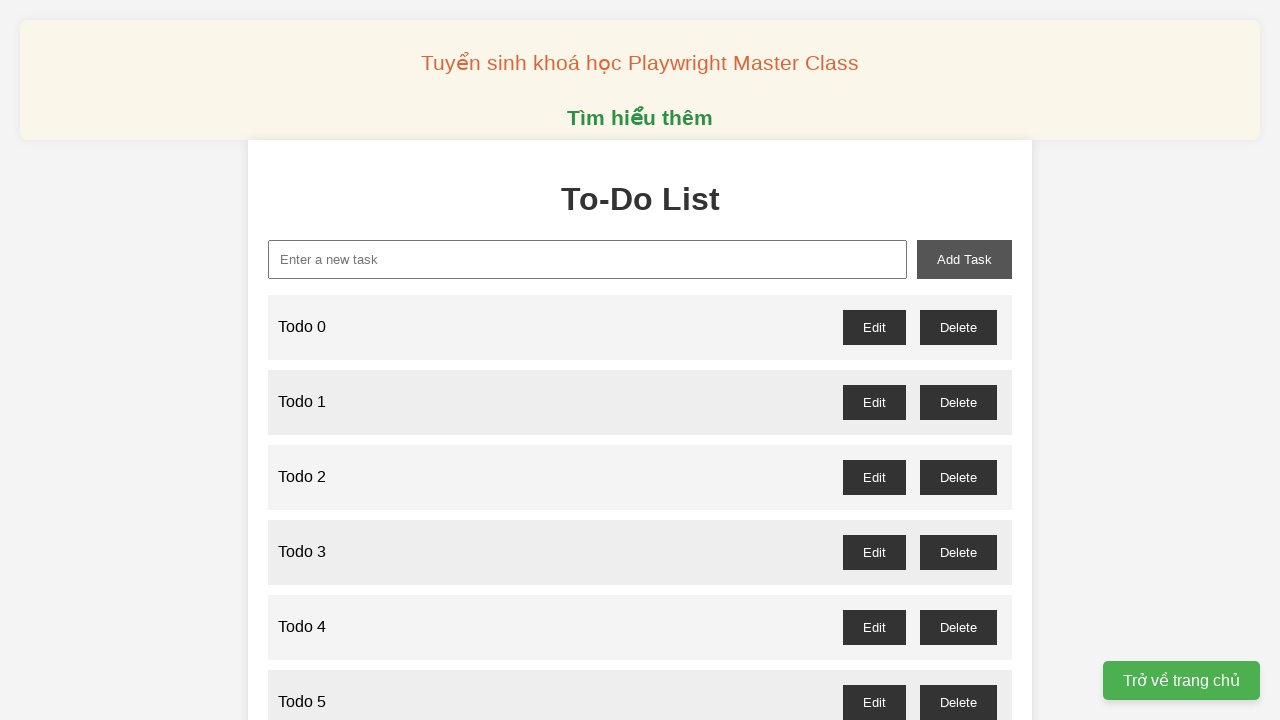

Clicked delete button for 'Todo 1' (odd number) at (958, 402) on //button[@id='todo-1-delete']
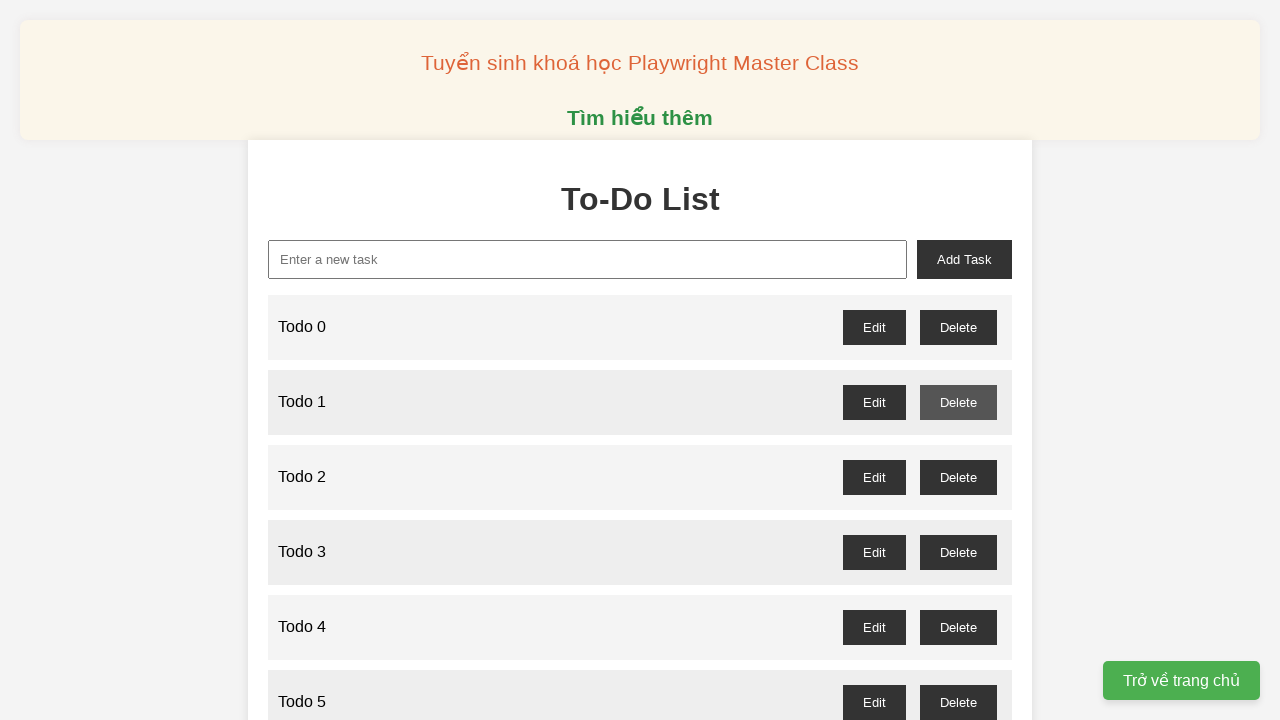

Clicked delete button for 'Todo 3' (odd number) at (958, 552) on //button[@id='todo-3-delete']
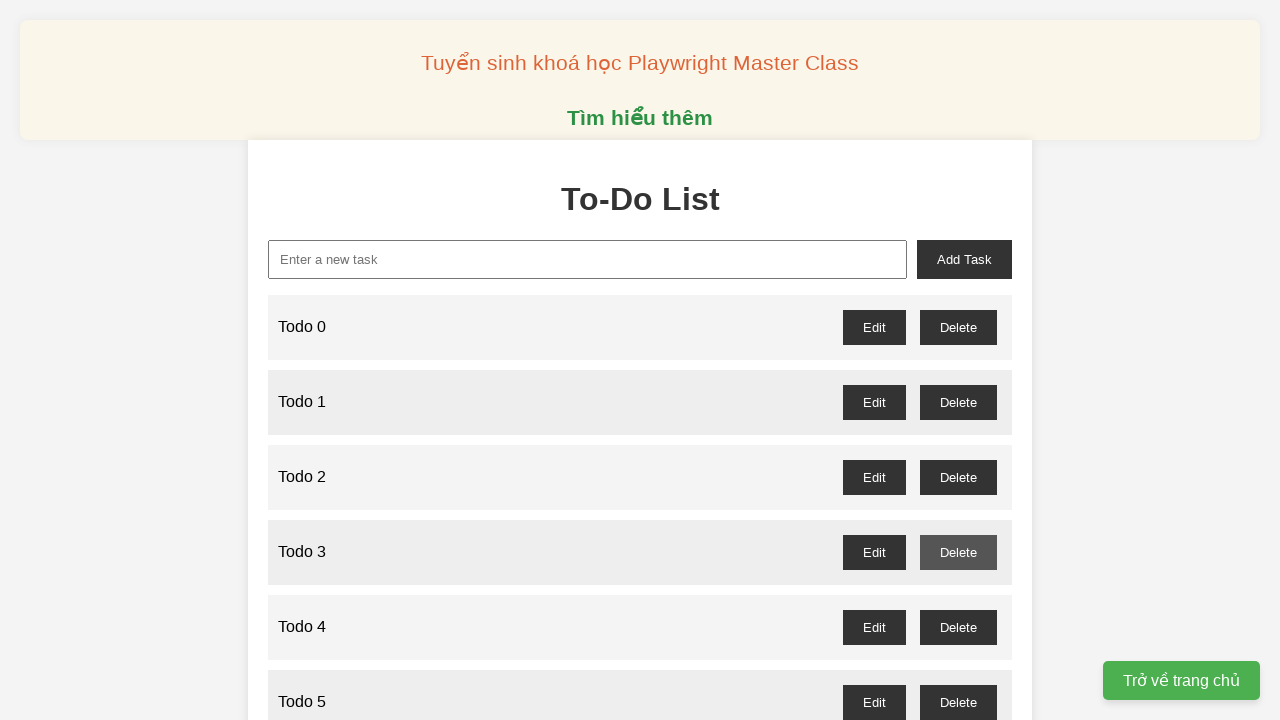

Clicked delete button for 'Todo 5' (odd number) at (958, 702) on //button[@id='todo-5-delete']
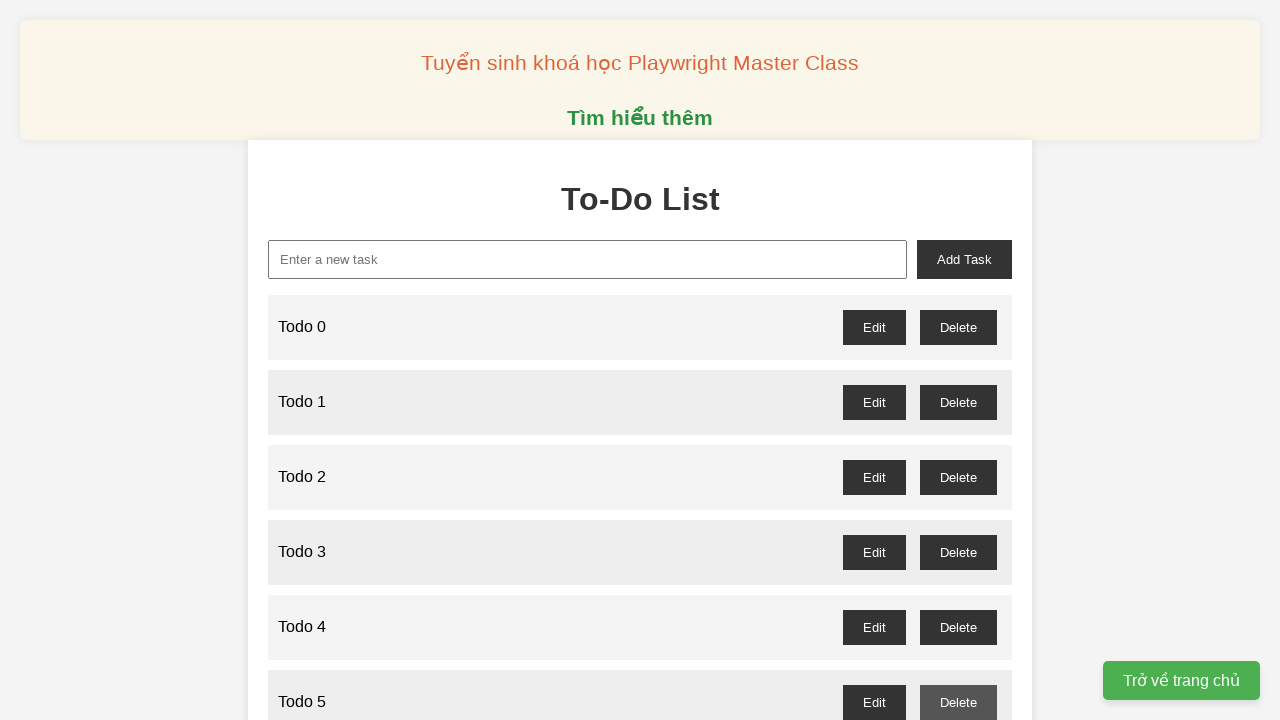

Clicked delete button for 'Todo 7' (odd number) at (958, 360) on //button[@id='todo-7-delete']
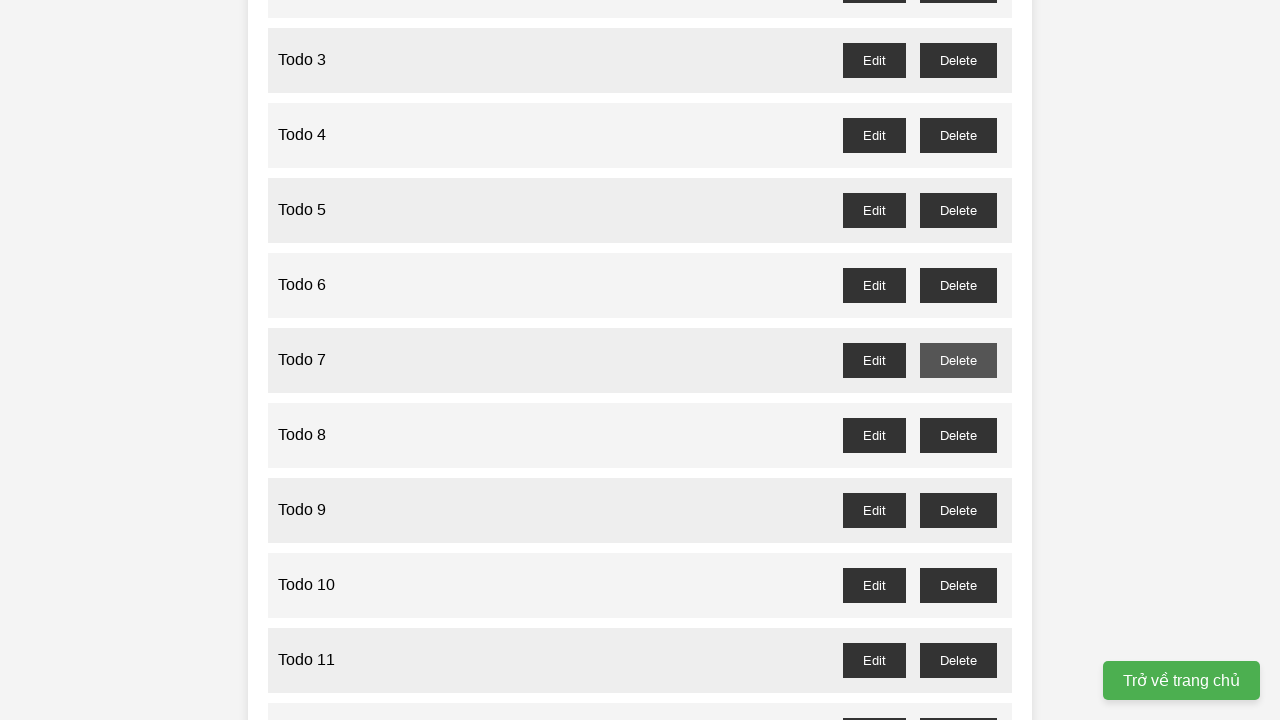

Clicked delete button for 'Todo 9' (odd number) at (958, 510) on //button[@id='todo-9-delete']
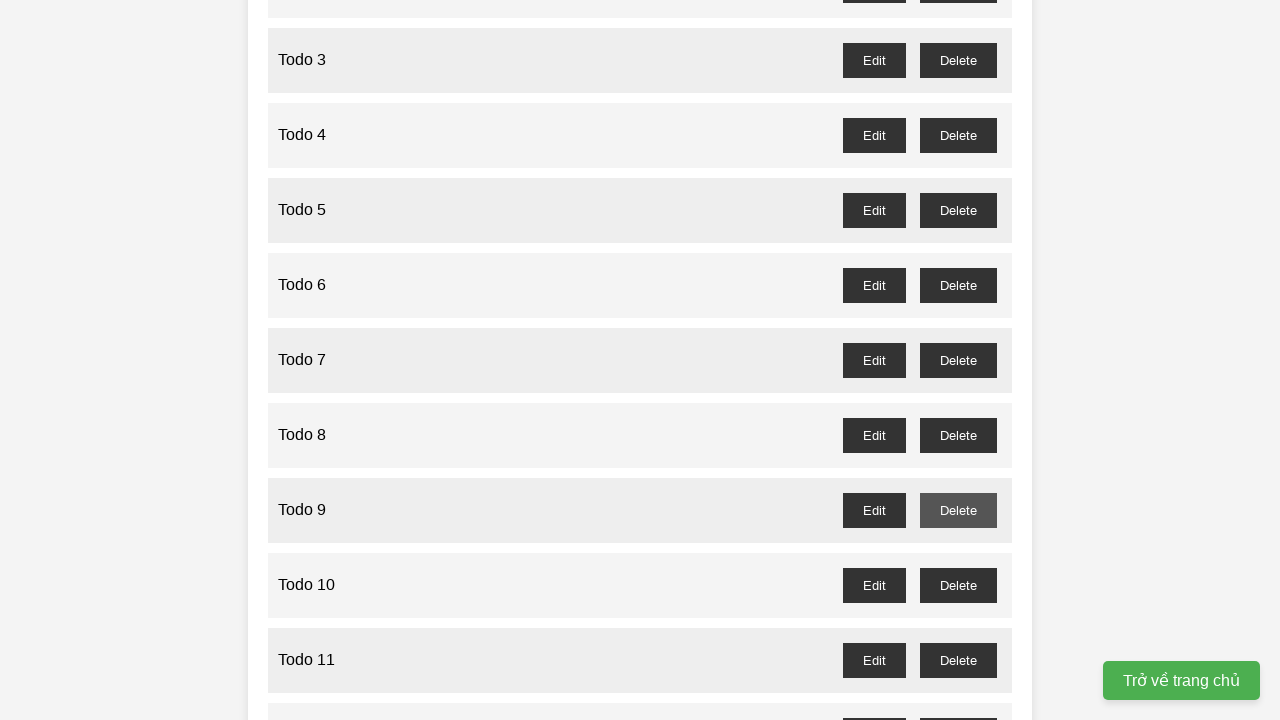

Clicked delete button for 'Todo 11' (odd number) at (958, 660) on //button[@id='todo-11-delete']
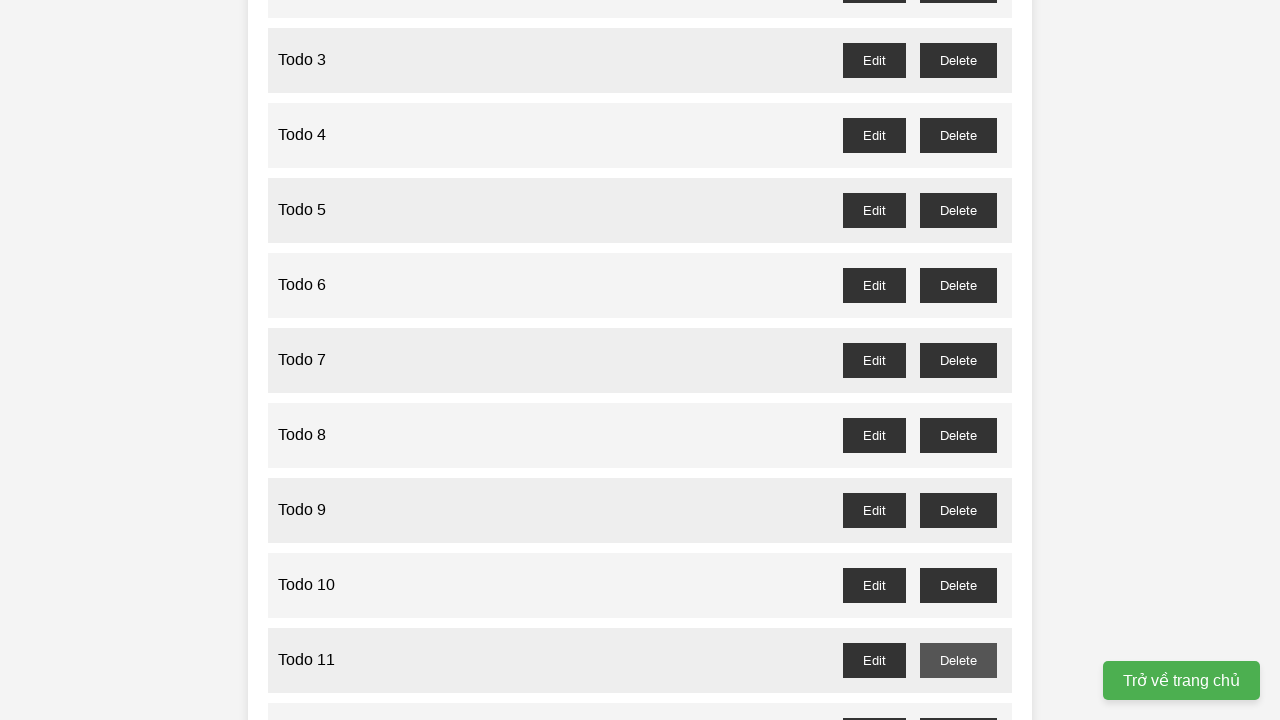

Clicked delete button for 'Todo 13' (odd number) at (958, 360) on //button[@id='todo-13-delete']
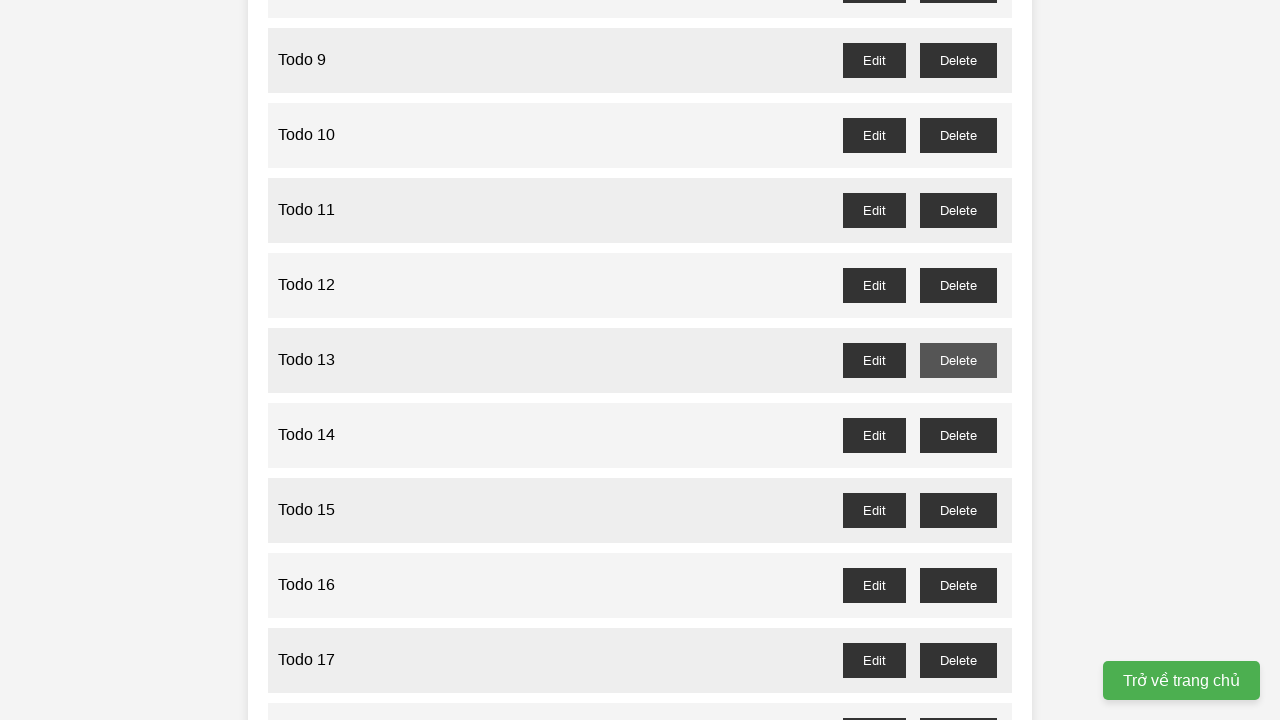

Clicked delete button for 'Todo 15' (odd number) at (958, 510) on //button[@id='todo-15-delete']
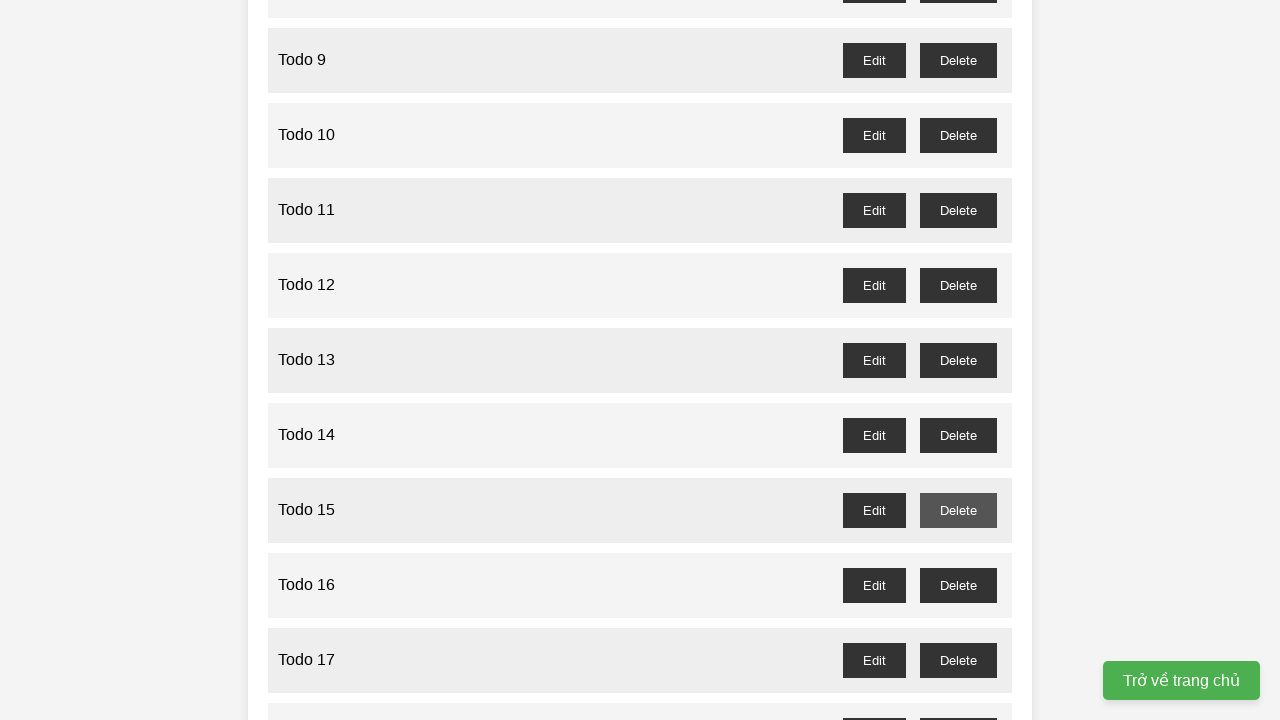

Clicked delete button for 'Todo 17' (odd number) at (958, 660) on //button[@id='todo-17-delete']
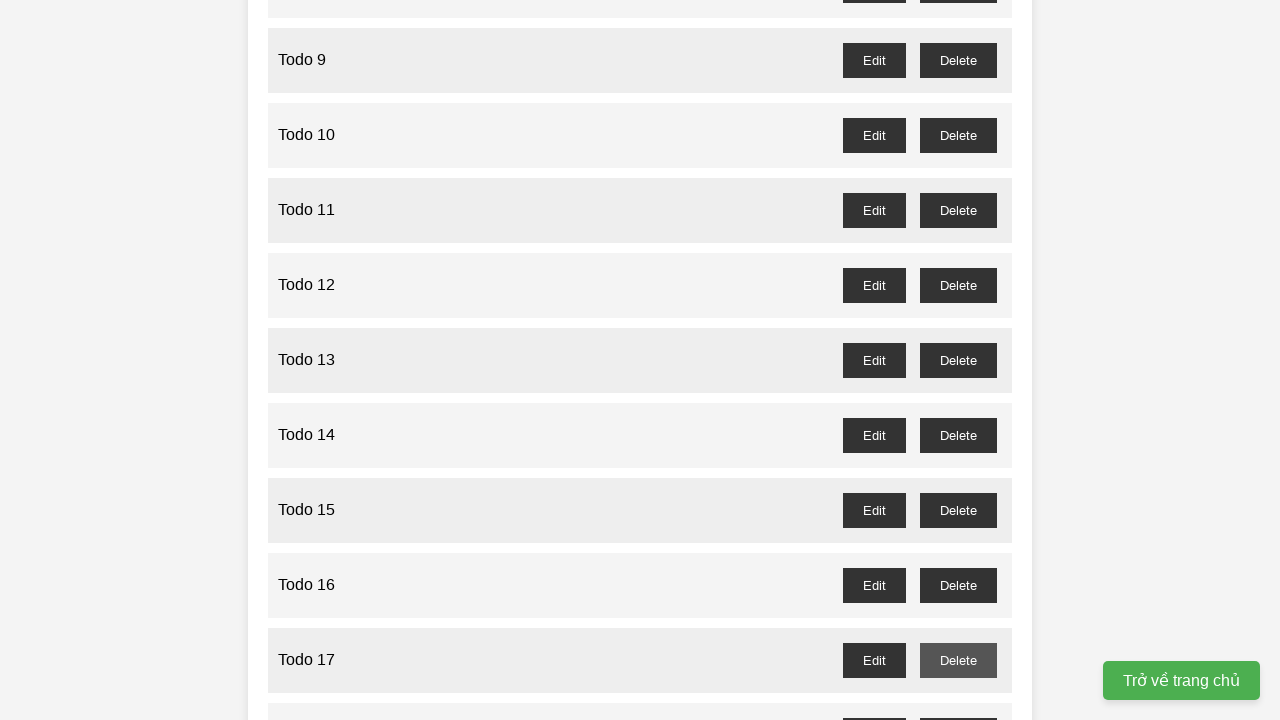

Clicked delete button for 'Todo 19' (odd number) at (958, 360) on //button[@id='todo-19-delete']
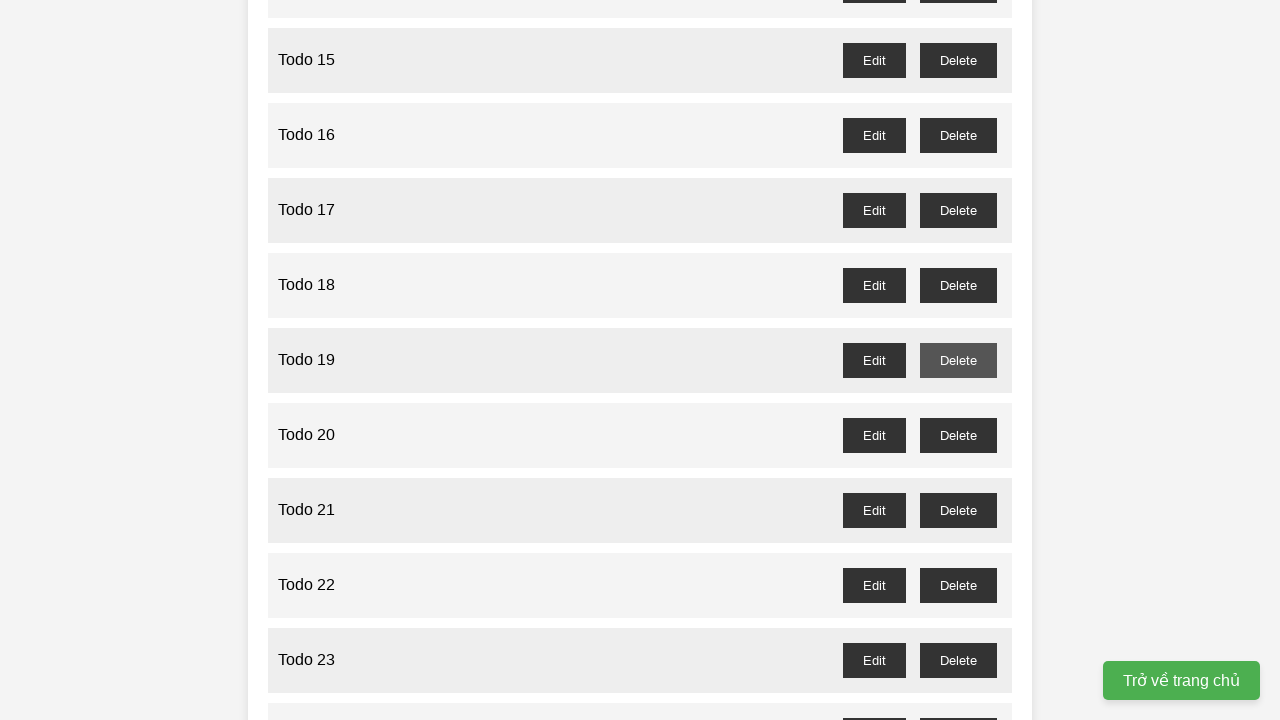

Clicked delete button for 'Todo 21' (odd number) at (958, 510) on //button[@id='todo-21-delete']
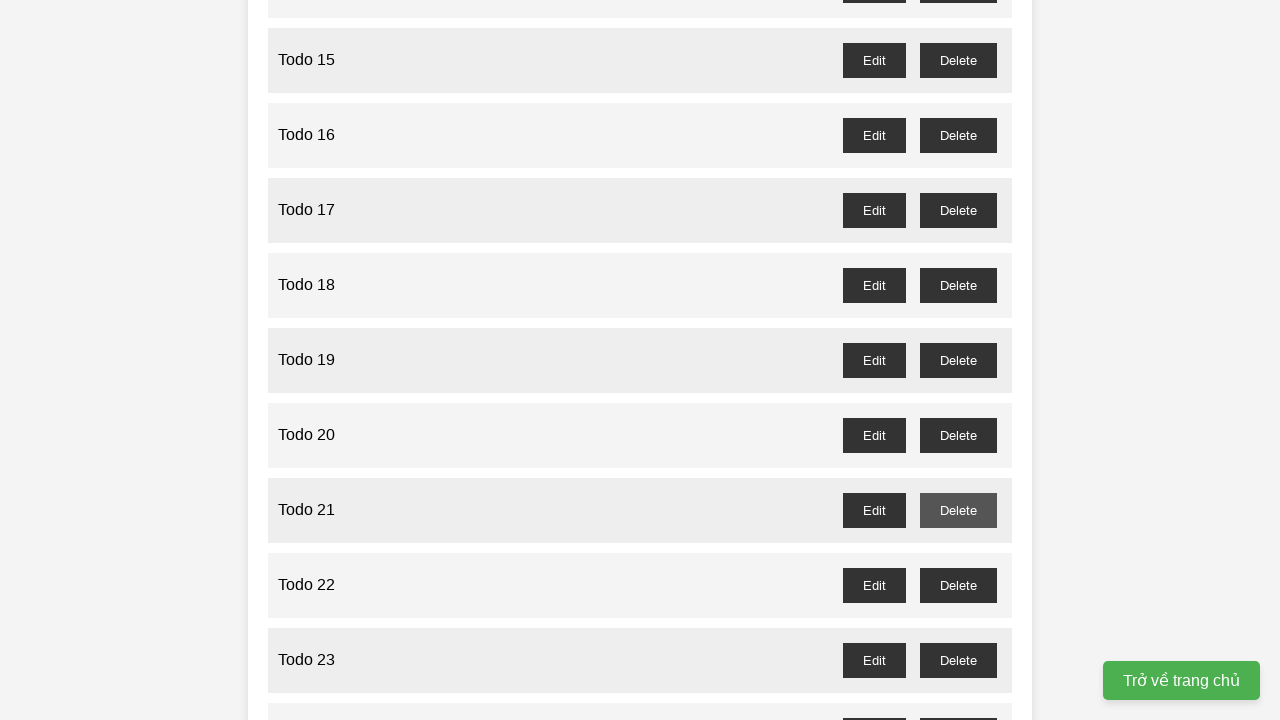

Clicked delete button for 'Todo 23' (odd number) at (958, 660) on //button[@id='todo-23-delete']
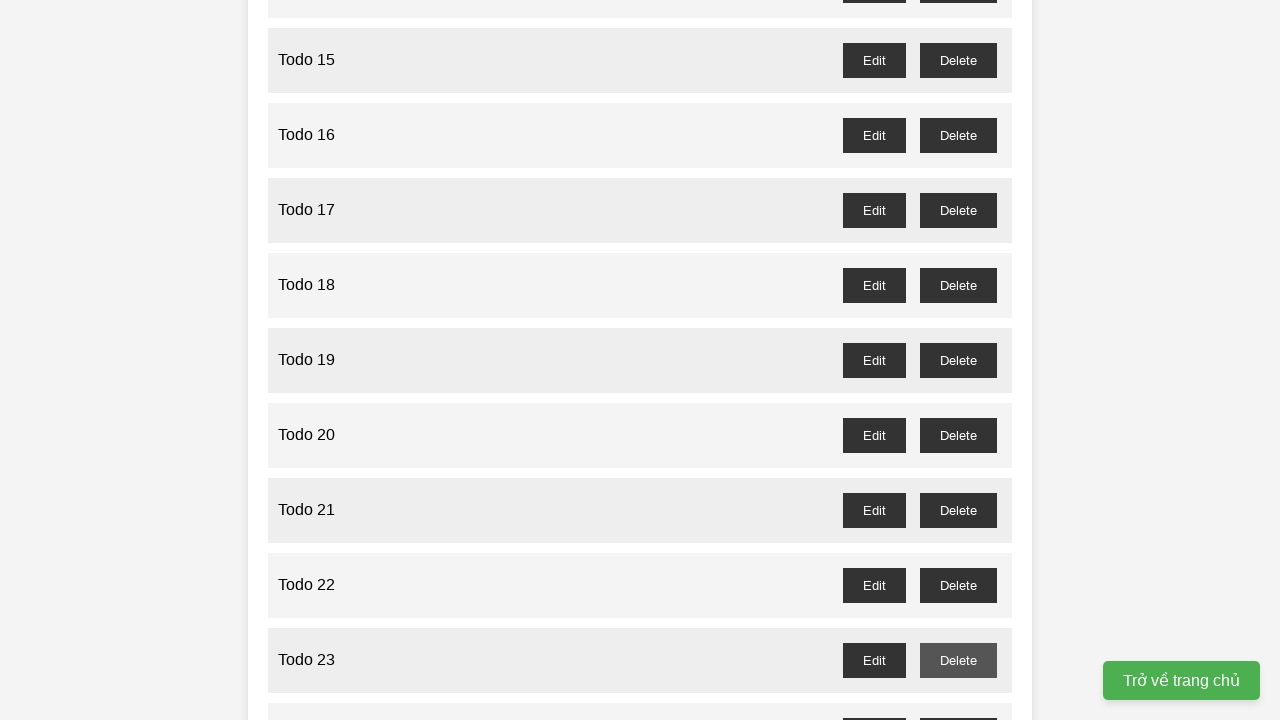

Clicked delete button for 'Todo 25' (odd number) at (958, 360) on //button[@id='todo-25-delete']
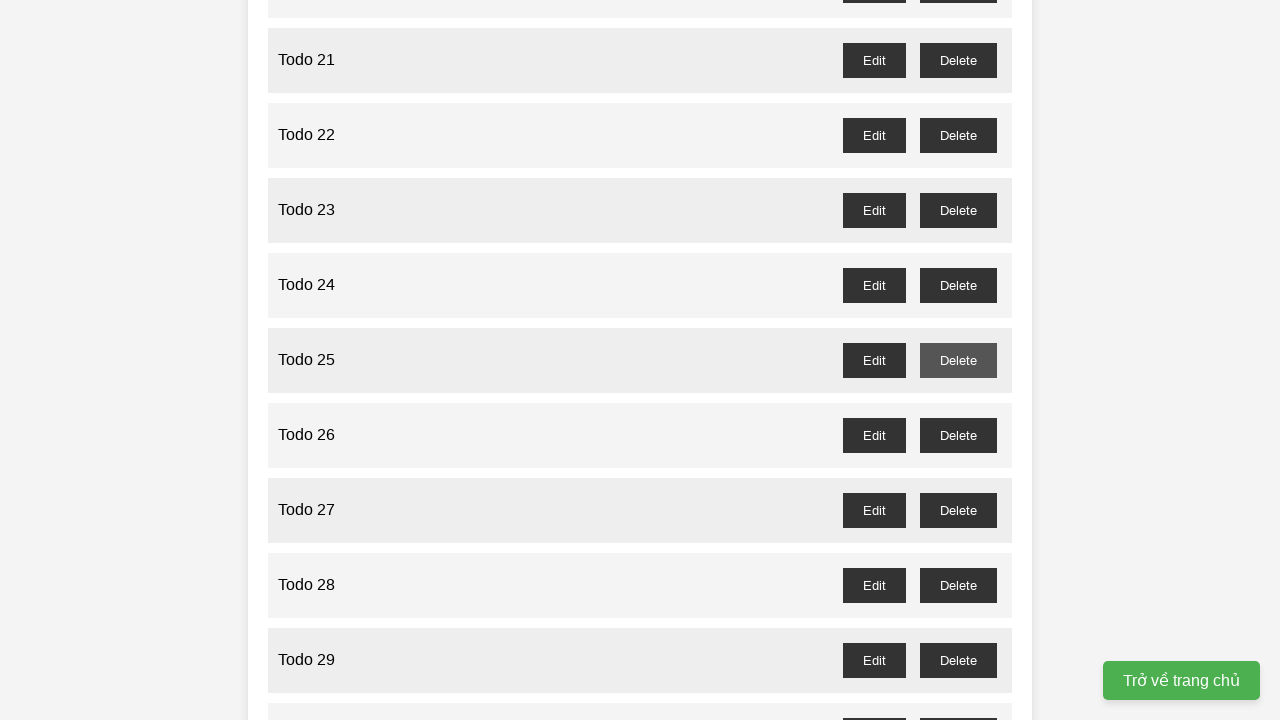

Clicked delete button for 'Todo 27' (odd number) at (958, 510) on //button[@id='todo-27-delete']
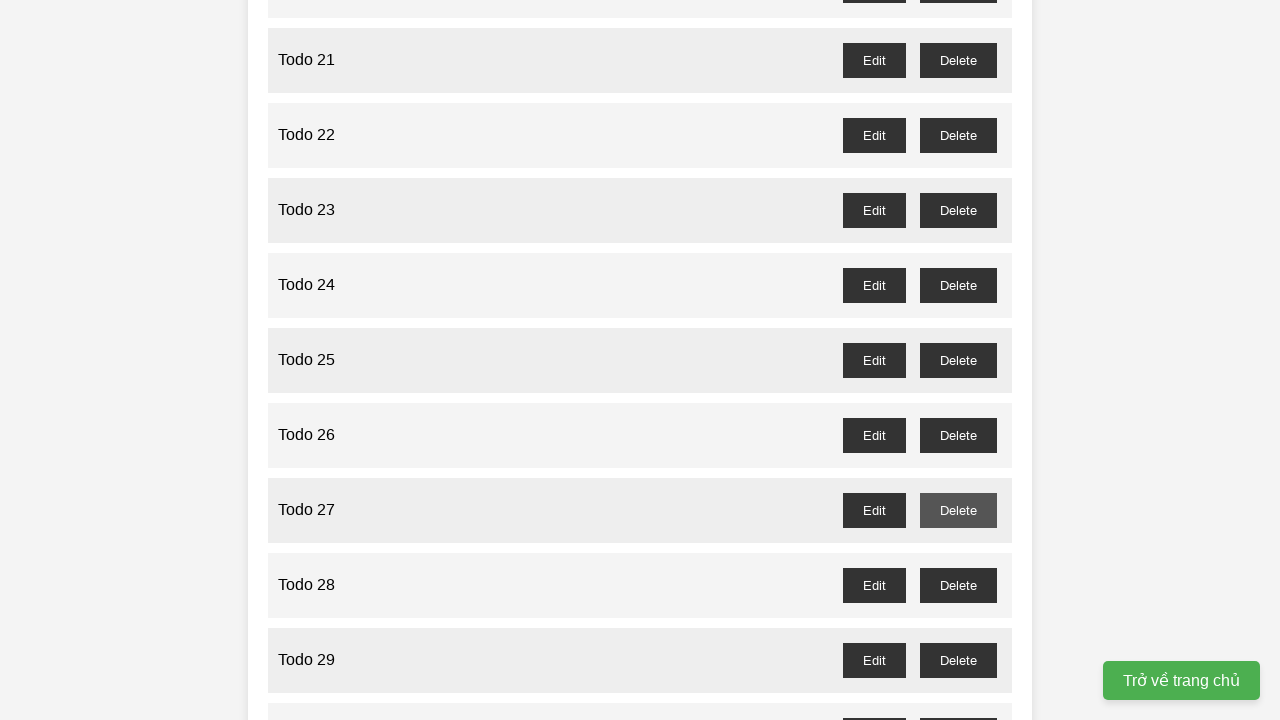

Clicked delete button for 'Todo 29' (odd number) at (958, 660) on //button[@id='todo-29-delete']
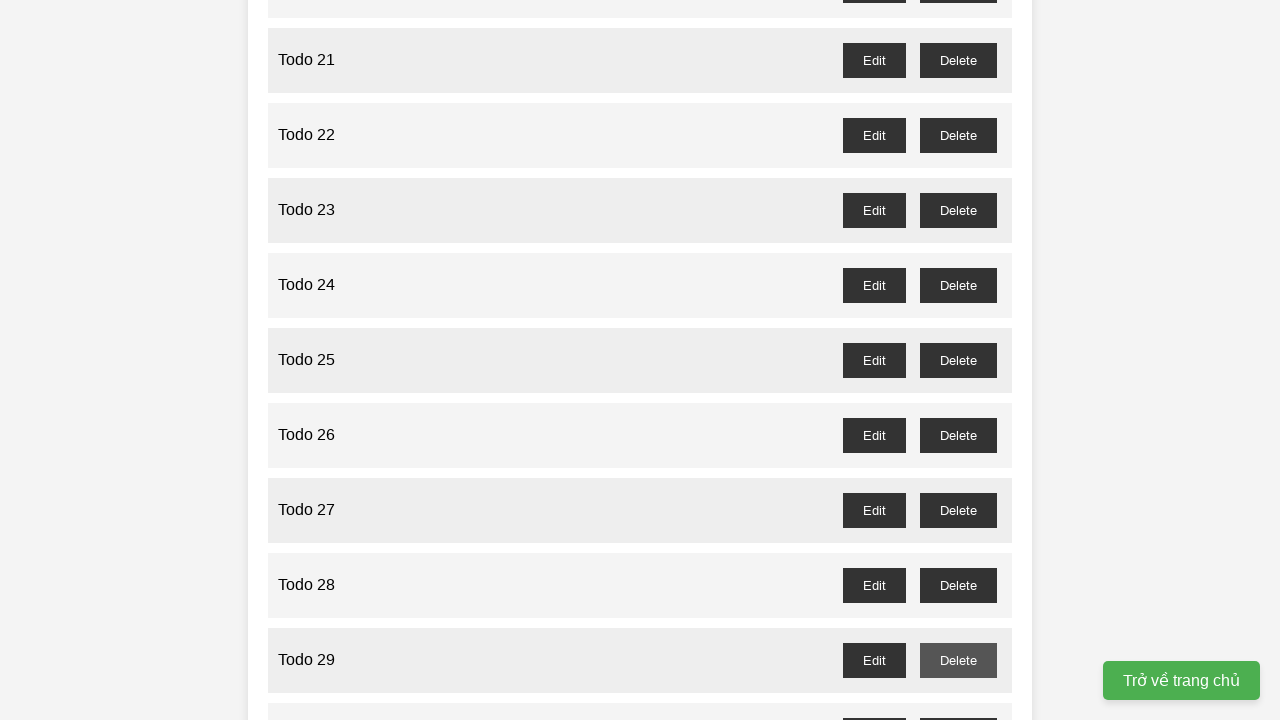

Clicked delete button for 'Todo 31' (odd number) at (958, 360) on //button[@id='todo-31-delete']
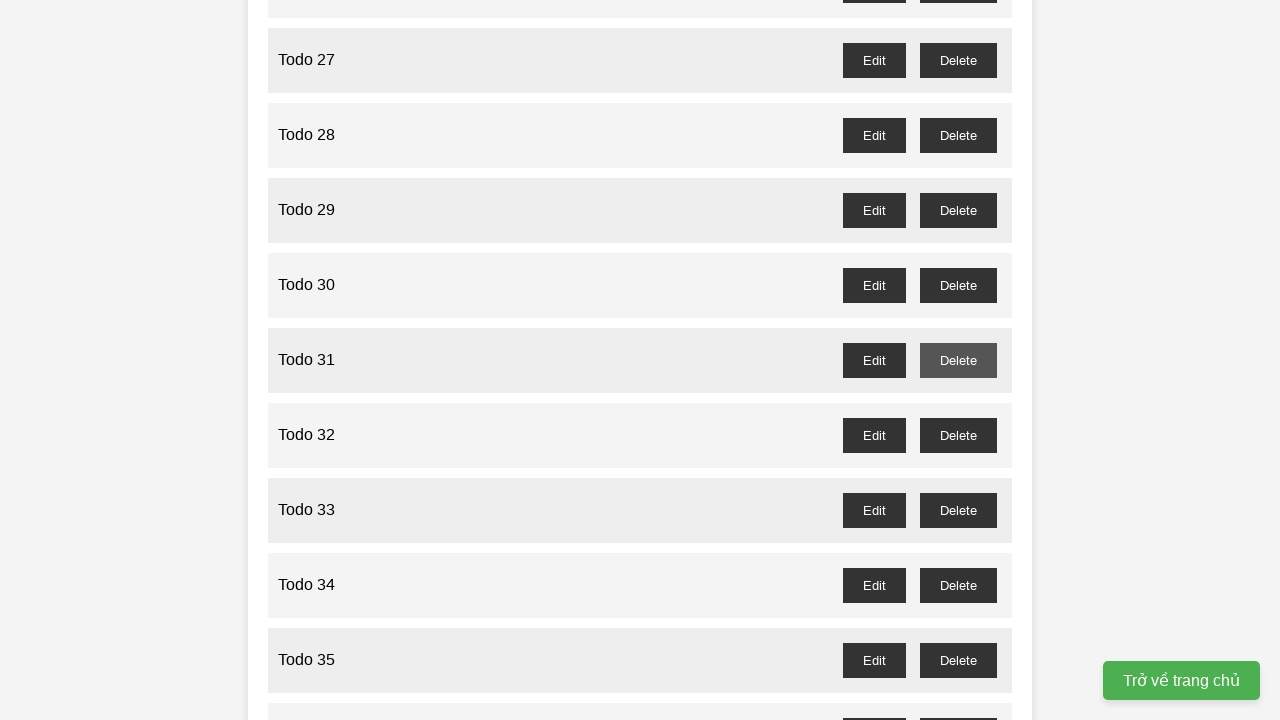

Clicked delete button for 'Todo 33' (odd number) at (958, 510) on //button[@id='todo-33-delete']
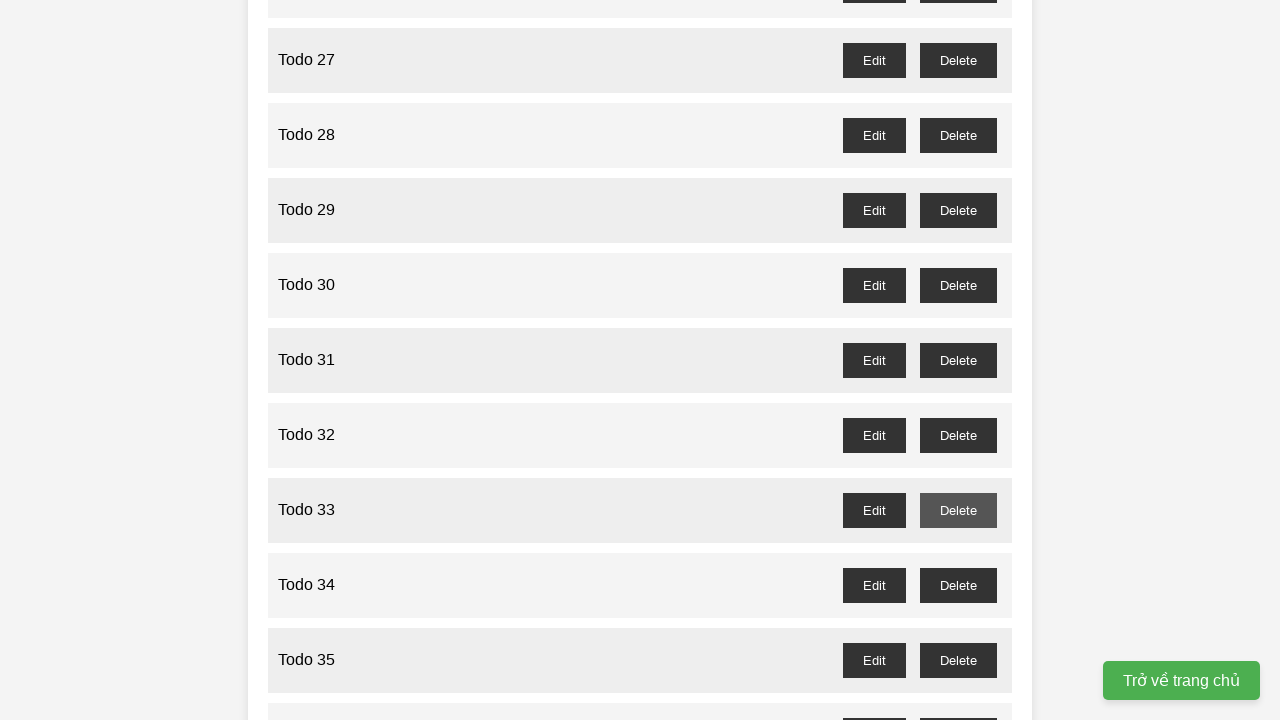

Clicked delete button for 'Todo 35' (odd number) at (958, 660) on //button[@id='todo-35-delete']
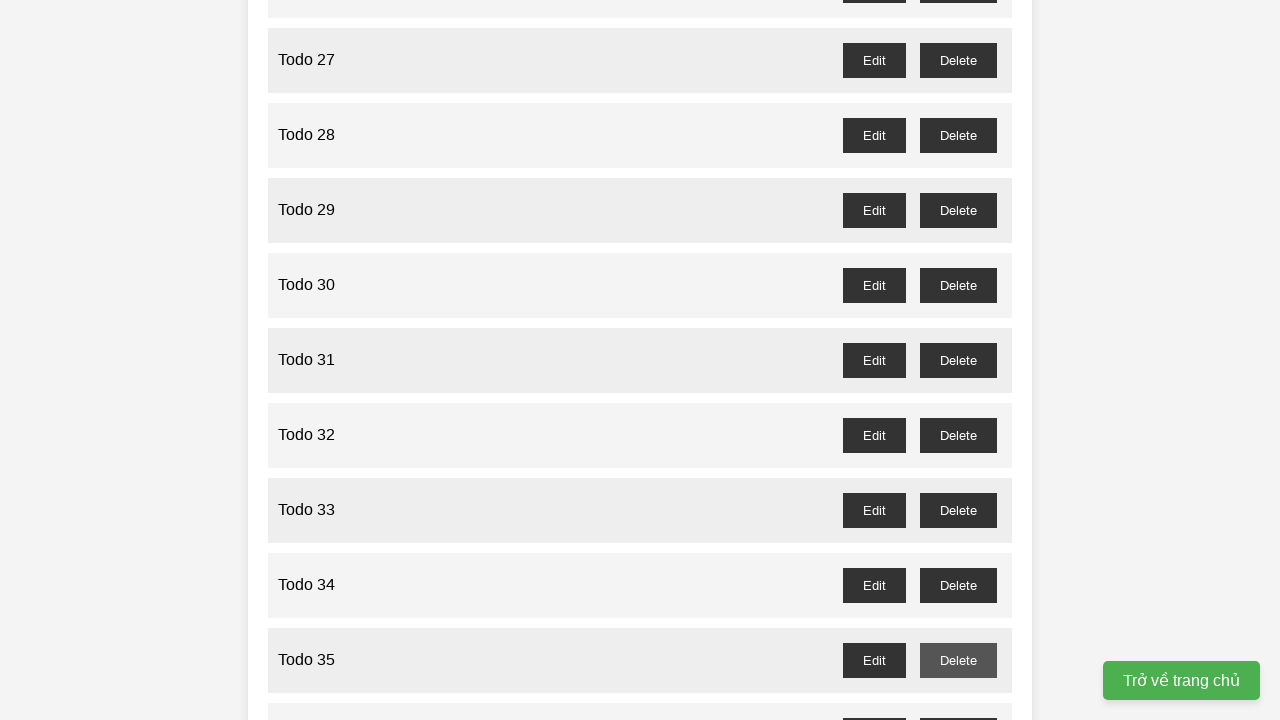

Clicked delete button for 'Todo 37' (odd number) at (958, 360) on //button[@id='todo-37-delete']
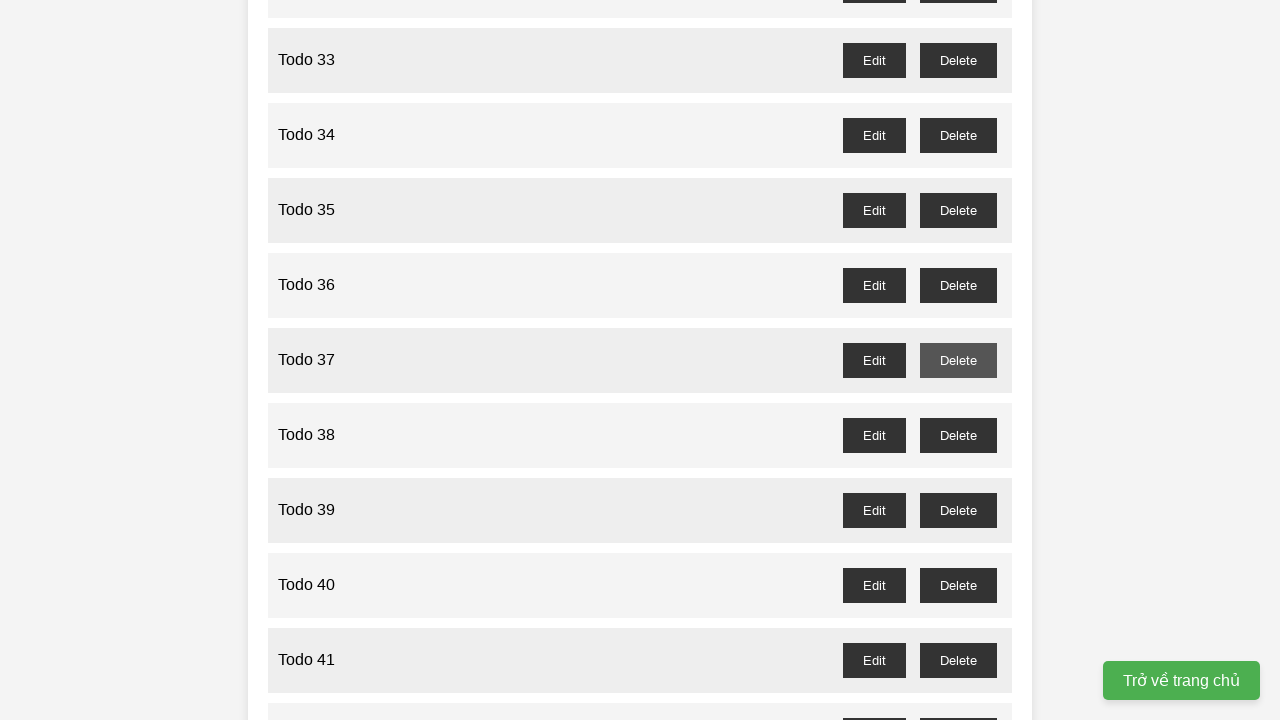

Clicked delete button for 'Todo 39' (odd number) at (958, 510) on //button[@id='todo-39-delete']
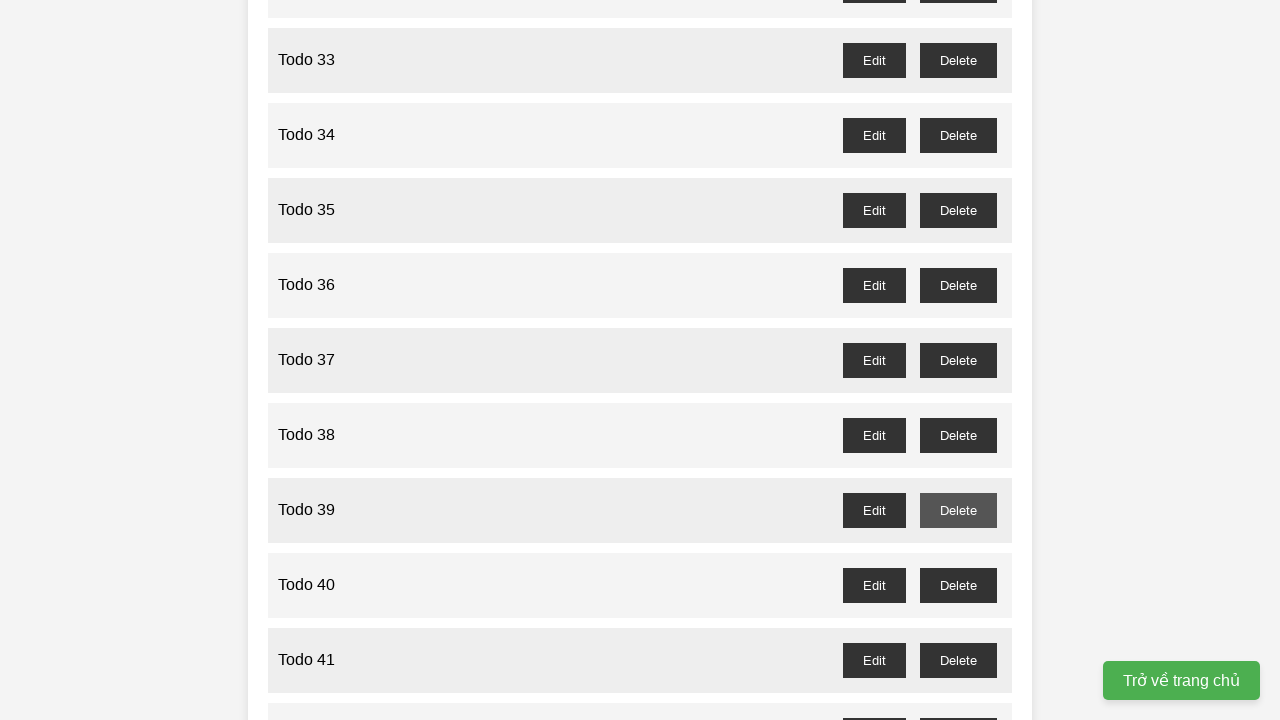

Clicked delete button for 'Todo 41' (odd number) at (958, 660) on //button[@id='todo-41-delete']
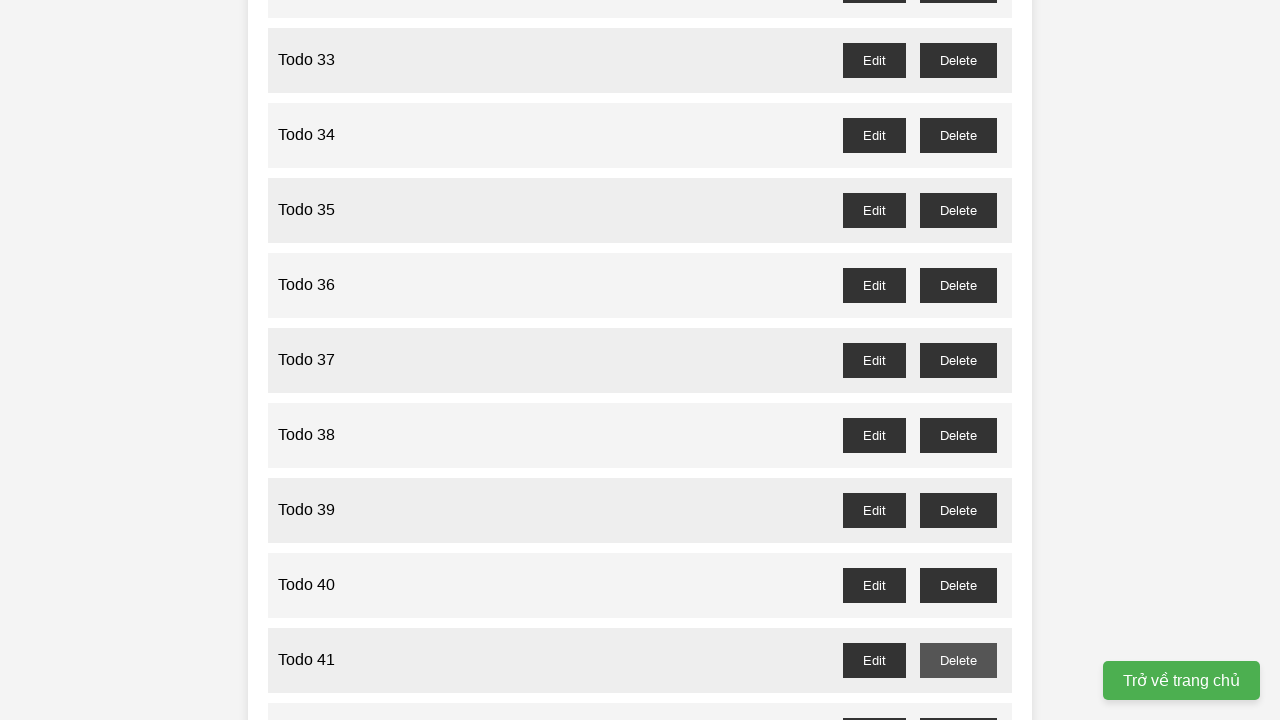

Clicked delete button for 'Todo 43' (odd number) at (958, 360) on //button[@id='todo-43-delete']
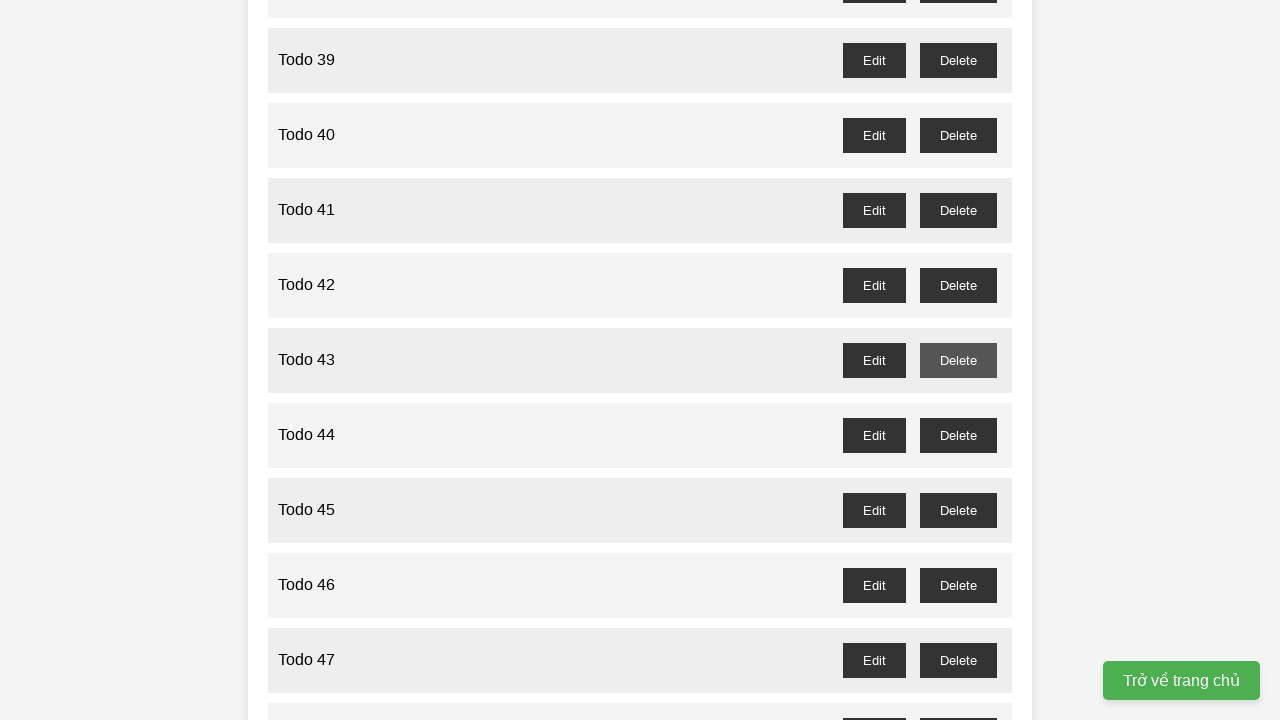

Clicked delete button for 'Todo 45' (odd number) at (958, 510) on //button[@id='todo-45-delete']
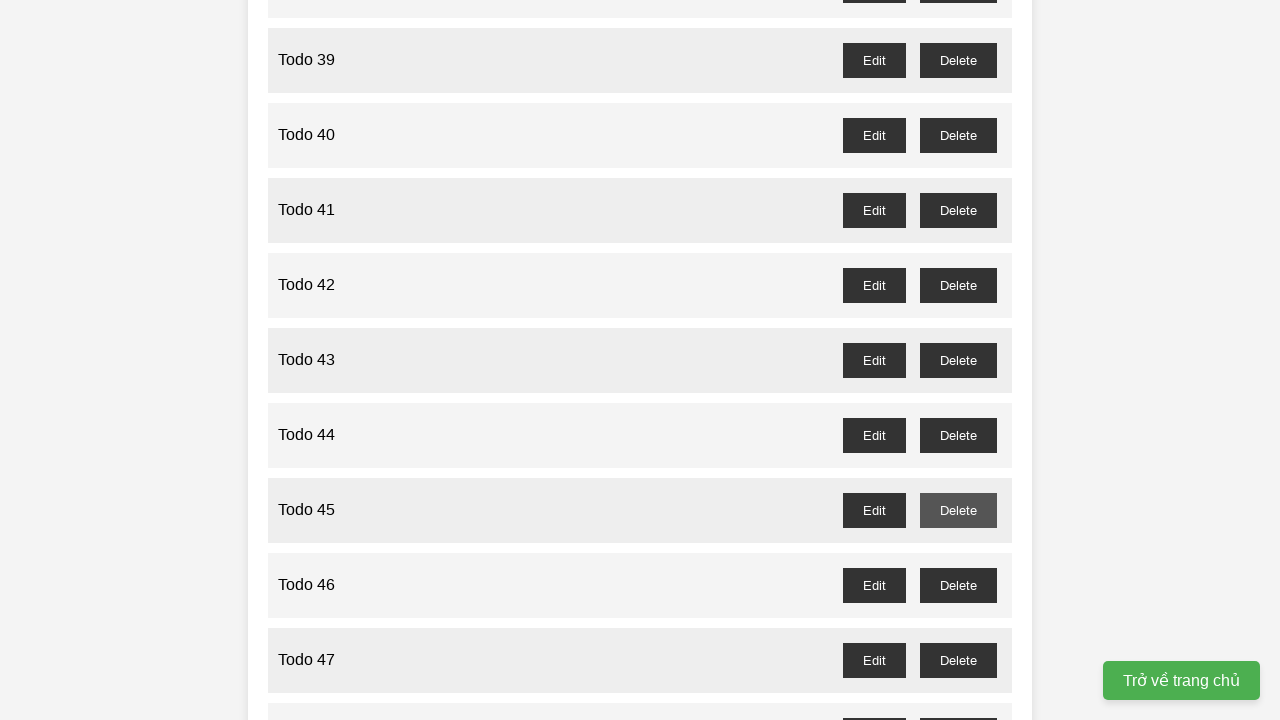

Clicked delete button for 'Todo 47' (odd number) at (958, 660) on //button[@id='todo-47-delete']
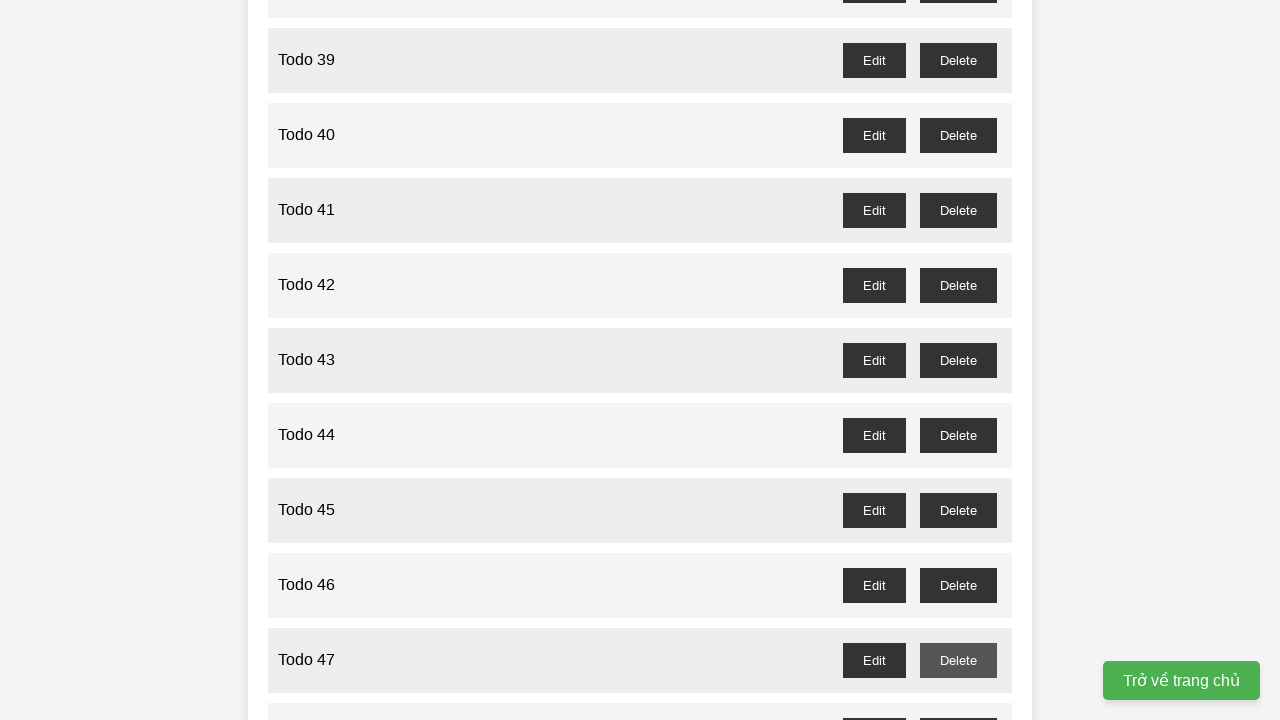

Clicked delete button for 'Todo 49' (odd number) at (958, 360) on //button[@id='todo-49-delete']
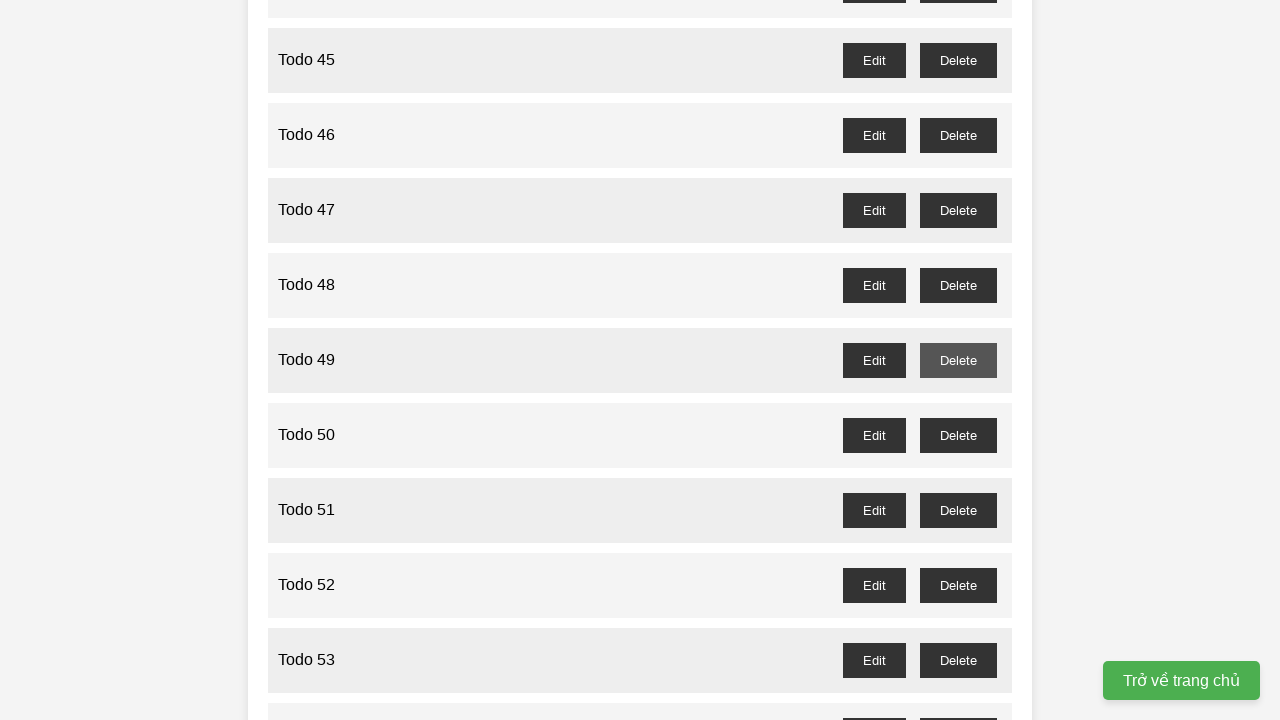

Clicked delete button for 'Todo 51' (odd number) at (958, 510) on //button[@id='todo-51-delete']
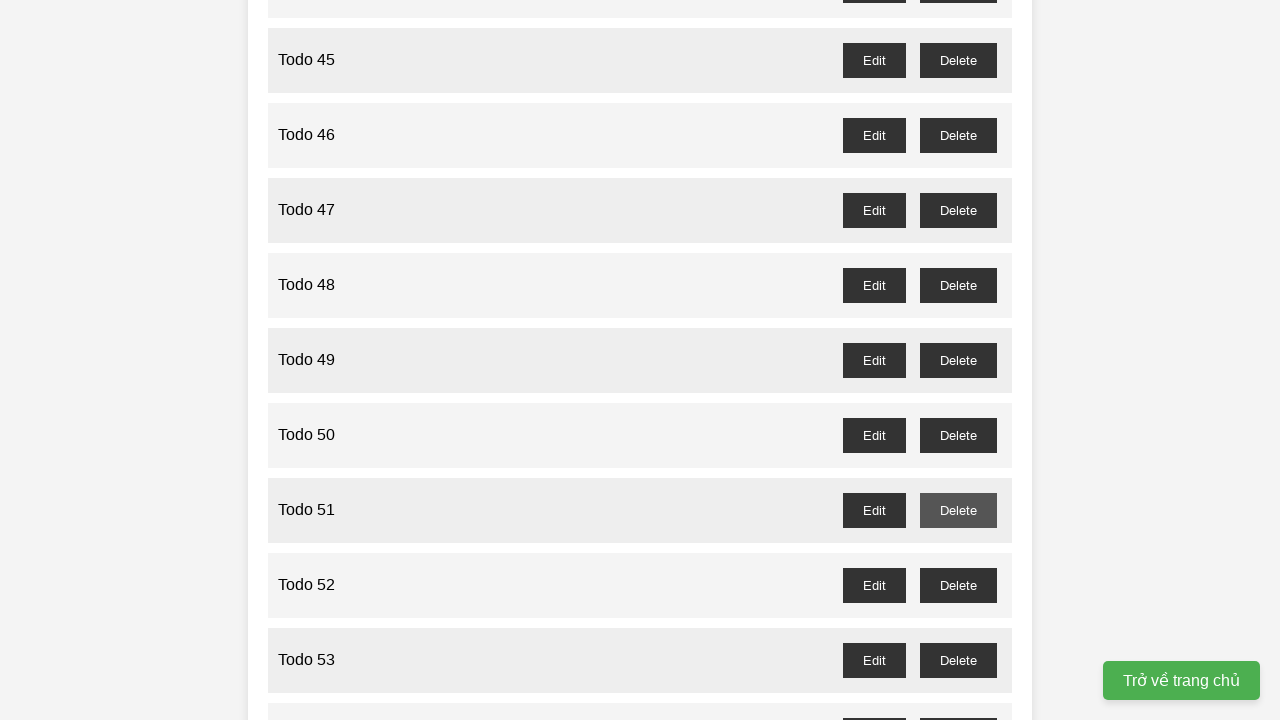

Clicked delete button for 'Todo 53' (odd number) at (958, 660) on //button[@id='todo-53-delete']
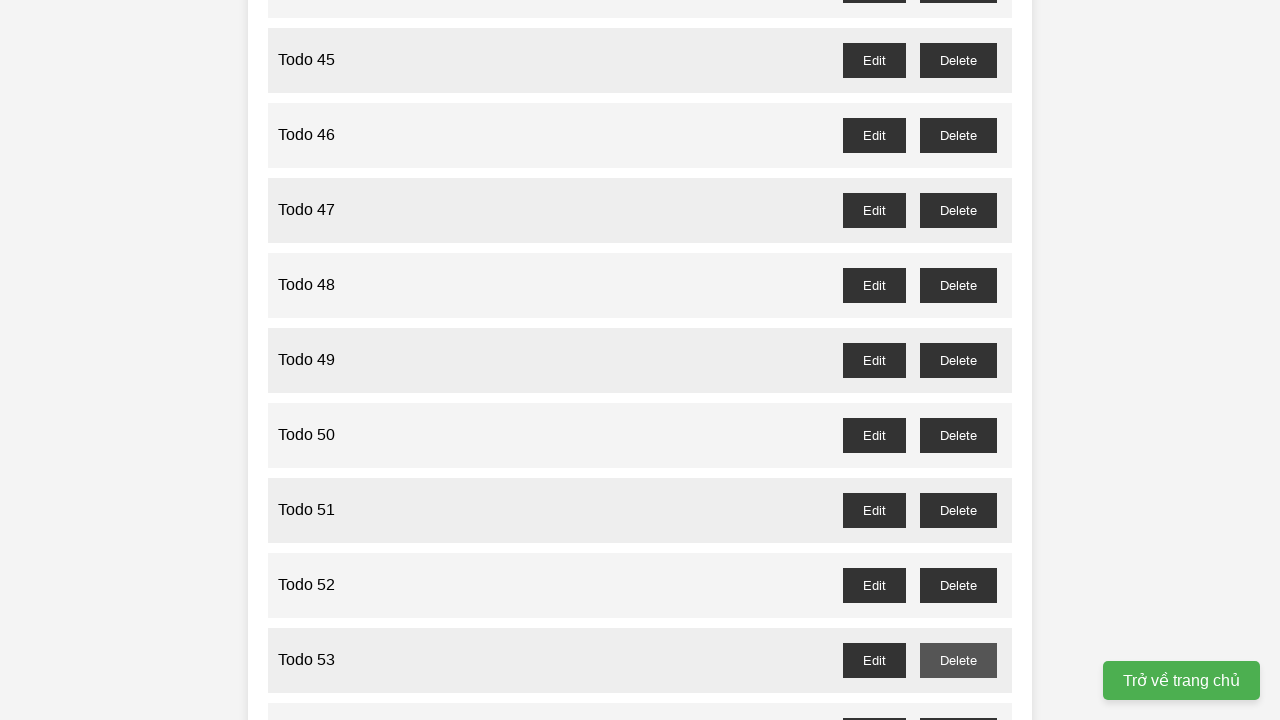

Clicked delete button for 'Todo 55' (odd number) at (958, 360) on //button[@id='todo-55-delete']
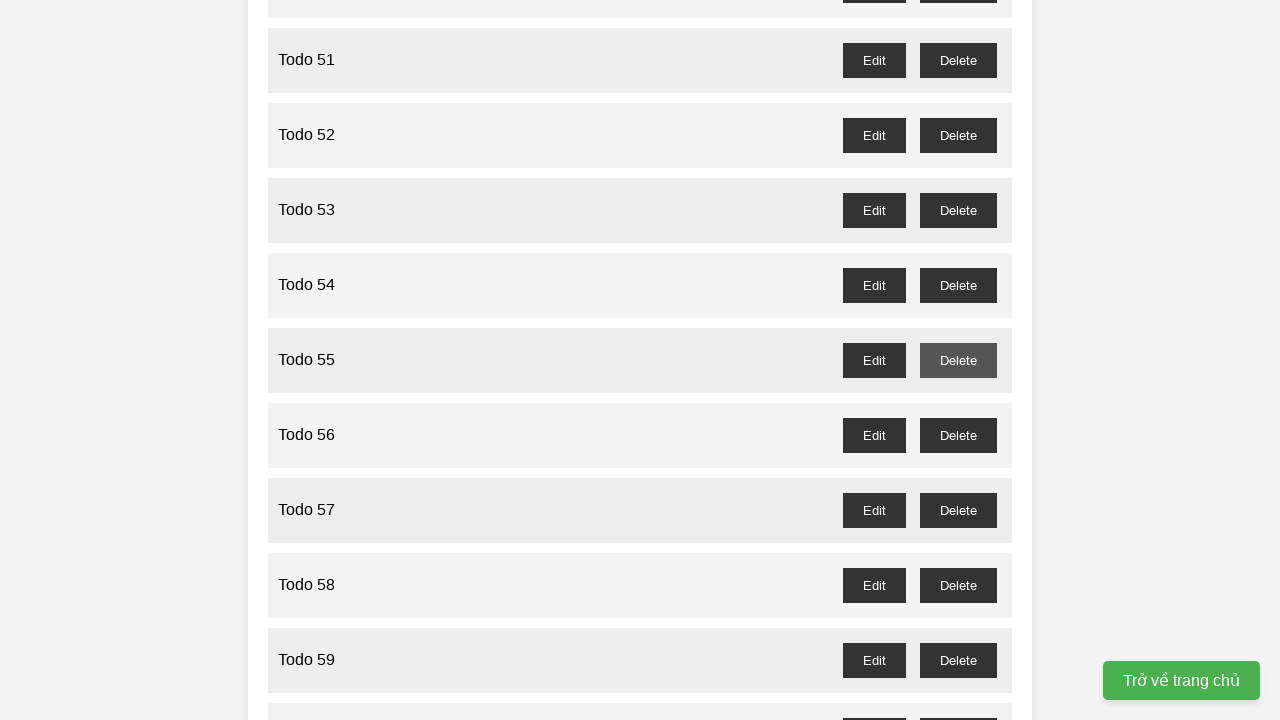

Clicked delete button for 'Todo 57' (odd number) at (958, 510) on //button[@id='todo-57-delete']
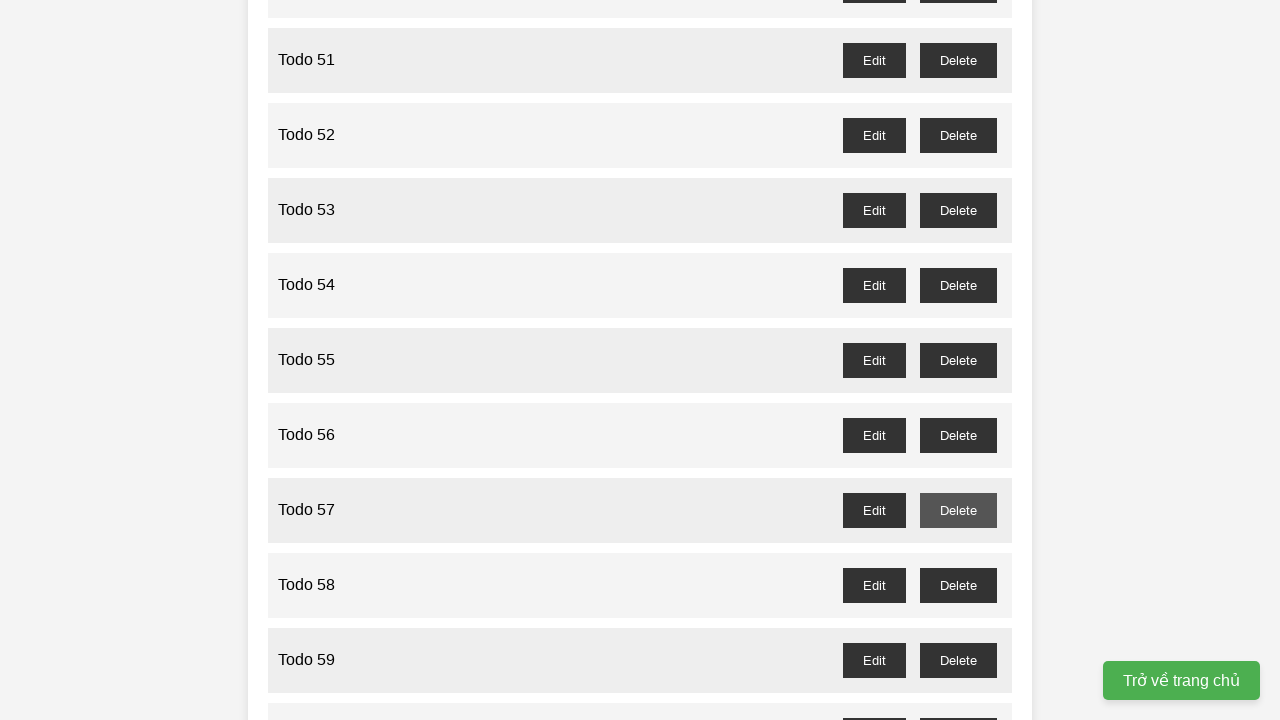

Clicked delete button for 'Todo 59' (odd number) at (958, 660) on //button[@id='todo-59-delete']
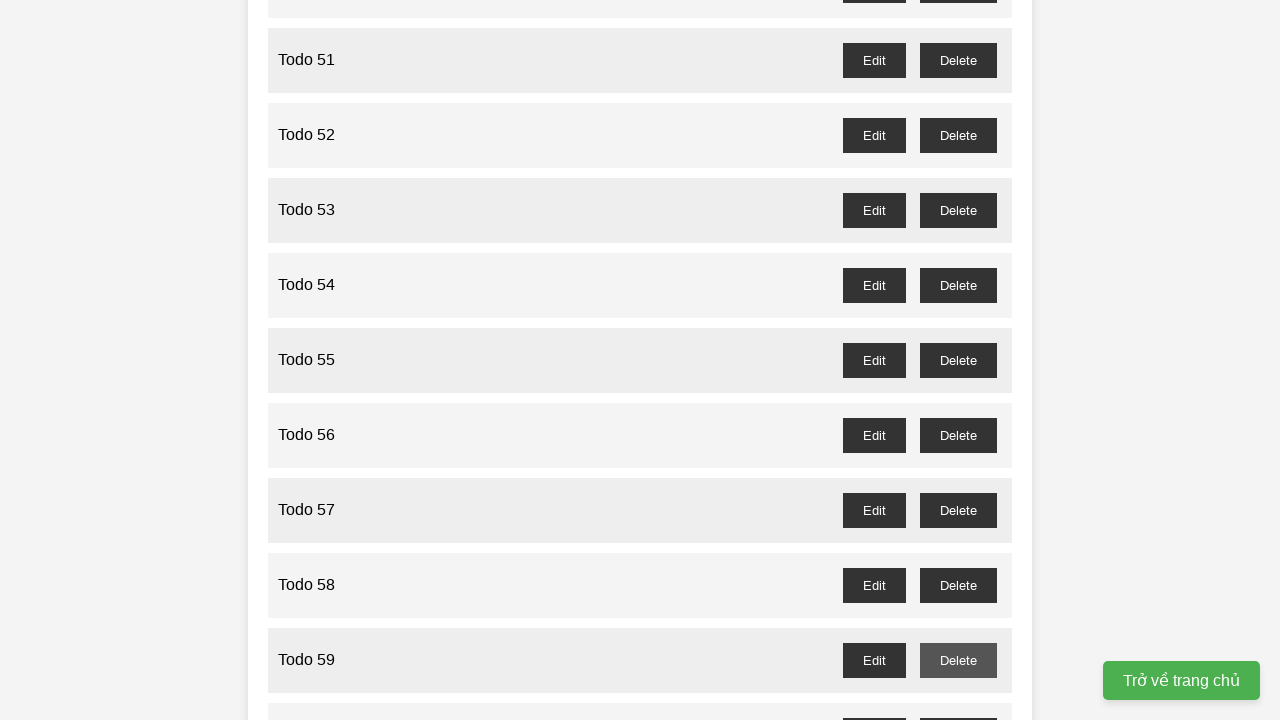

Clicked delete button for 'Todo 61' (odd number) at (958, 360) on //button[@id='todo-61-delete']
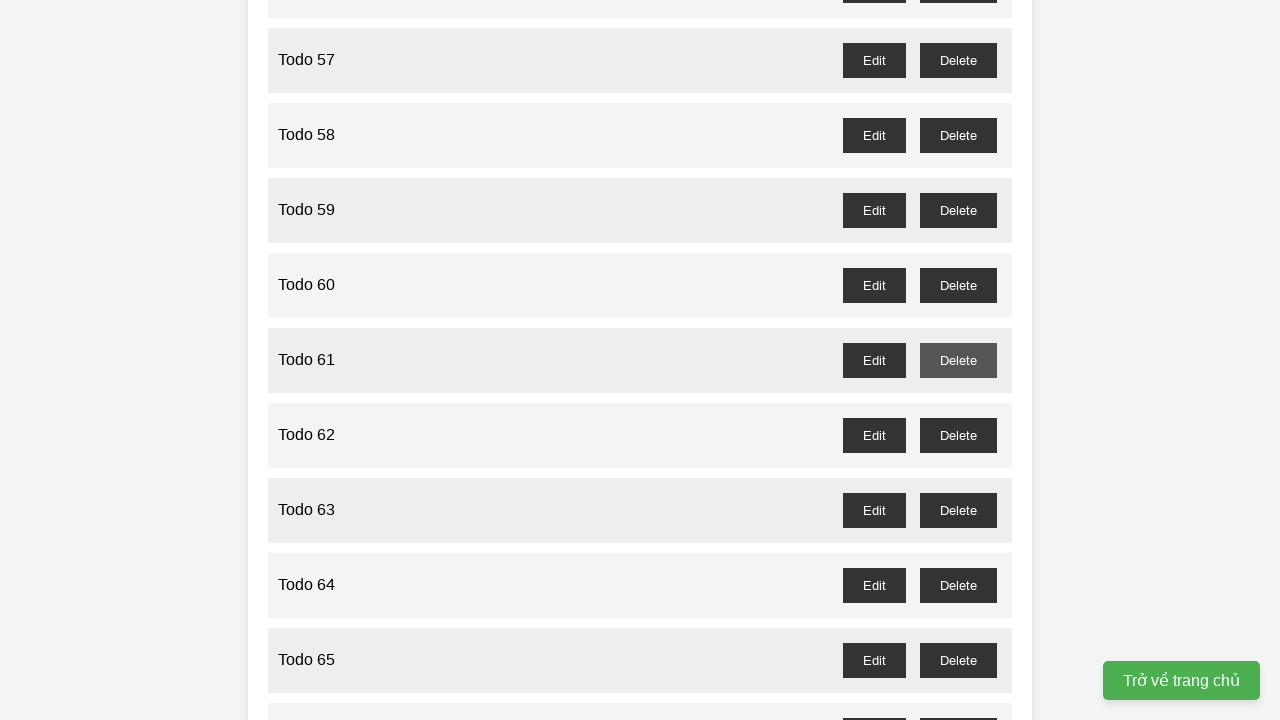

Clicked delete button for 'Todo 63' (odd number) at (958, 510) on //button[@id='todo-63-delete']
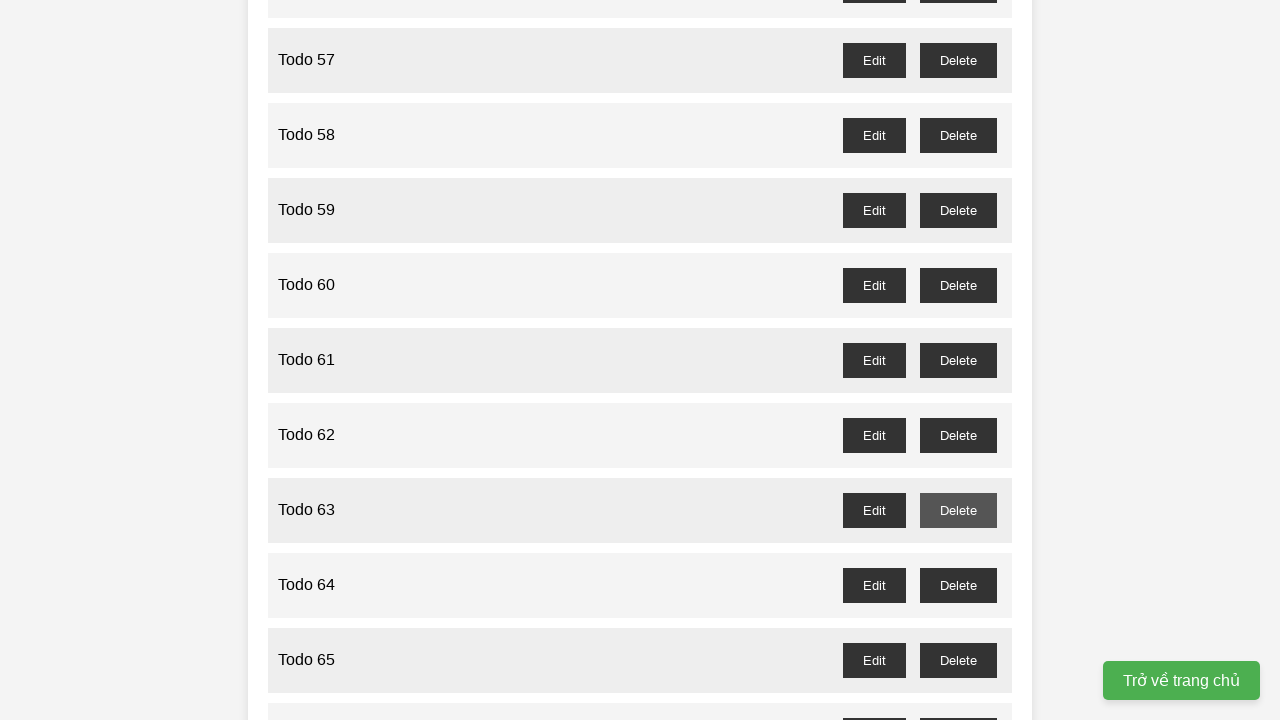

Clicked delete button for 'Todo 65' (odd number) at (958, 660) on //button[@id='todo-65-delete']
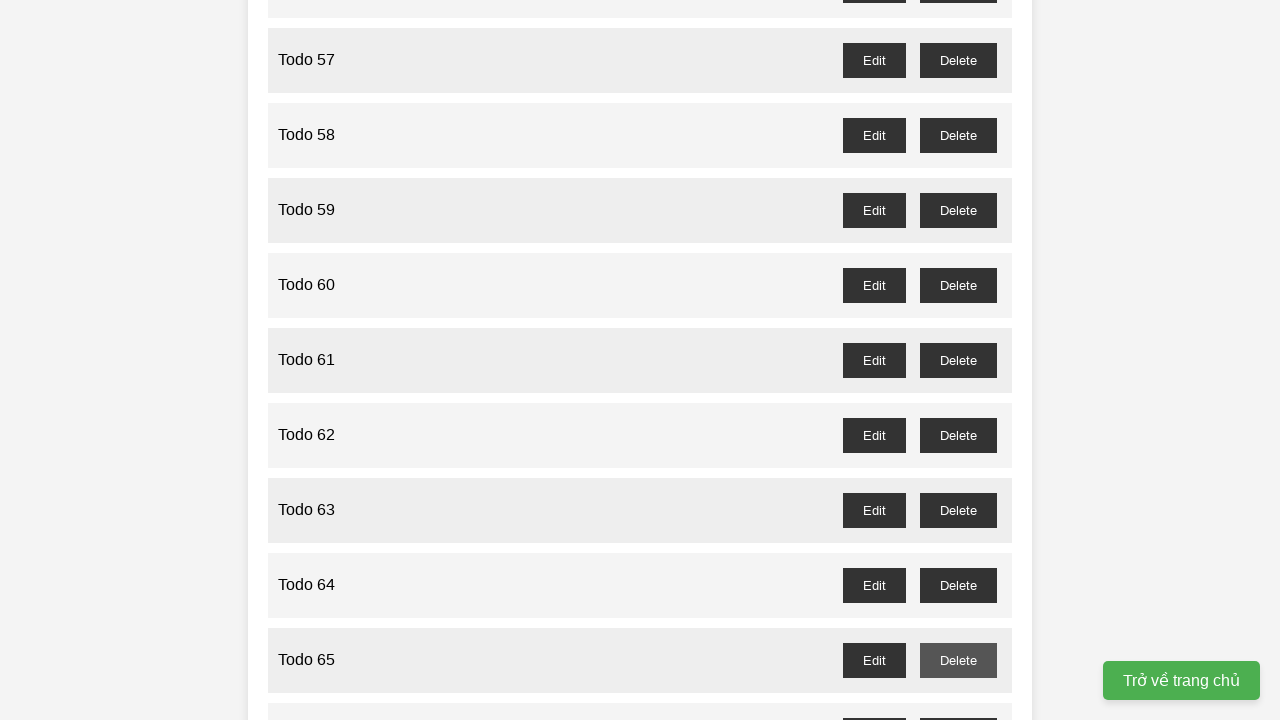

Clicked delete button for 'Todo 67' (odd number) at (958, 360) on //button[@id='todo-67-delete']
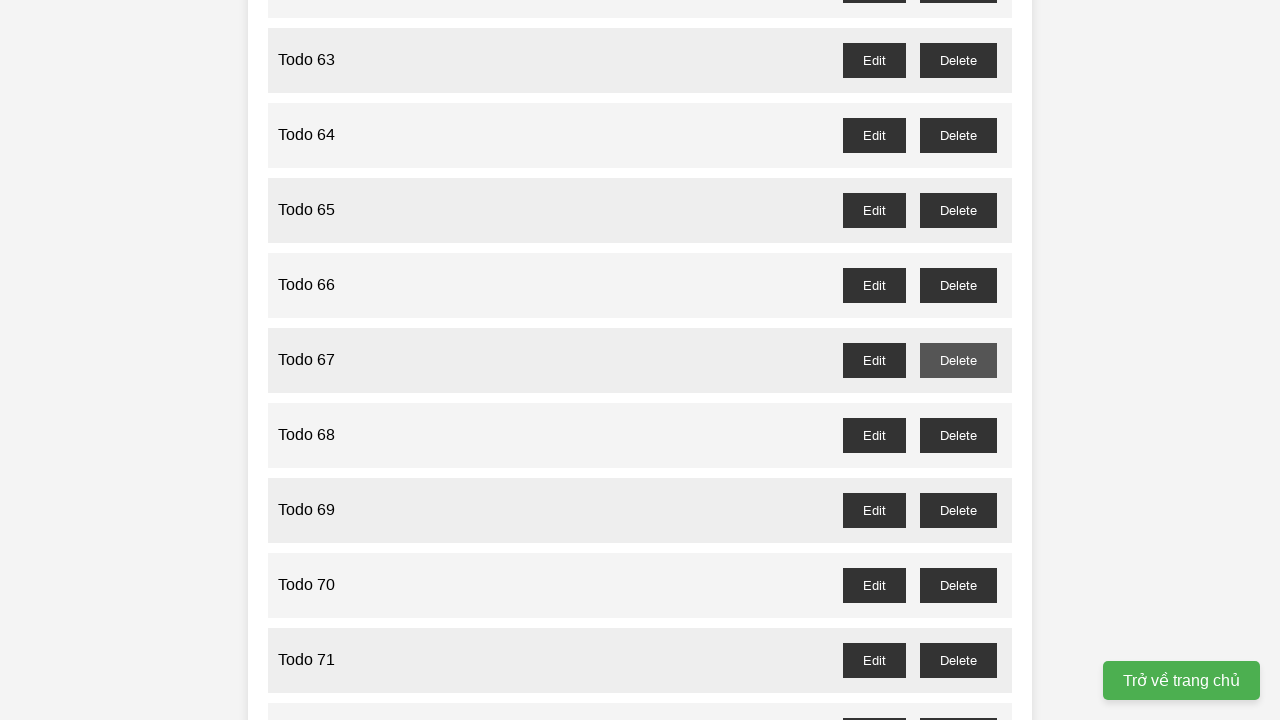

Clicked delete button for 'Todo 69' (odd number) at (958, 510) on //button[@id='todo-69-delete']
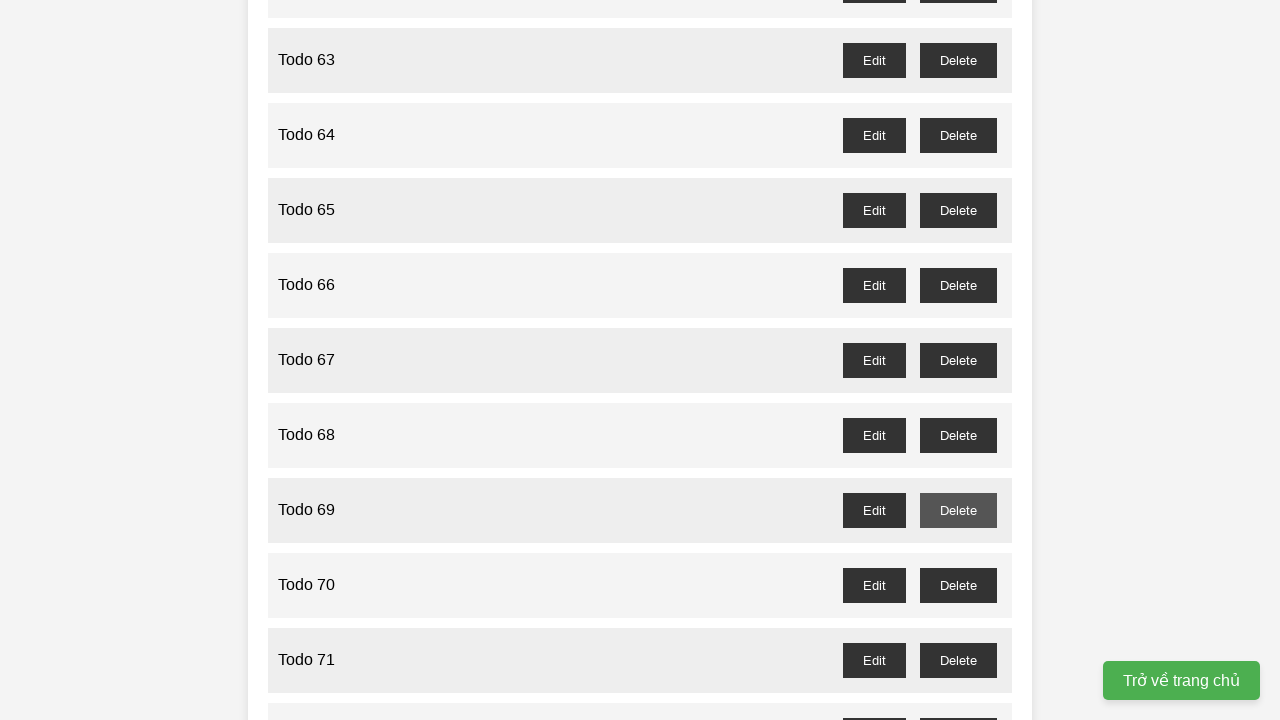

Clicked delete button for 'Todo 71' (odd number) at (958, 660) on //button[@id='todo-71-delete']
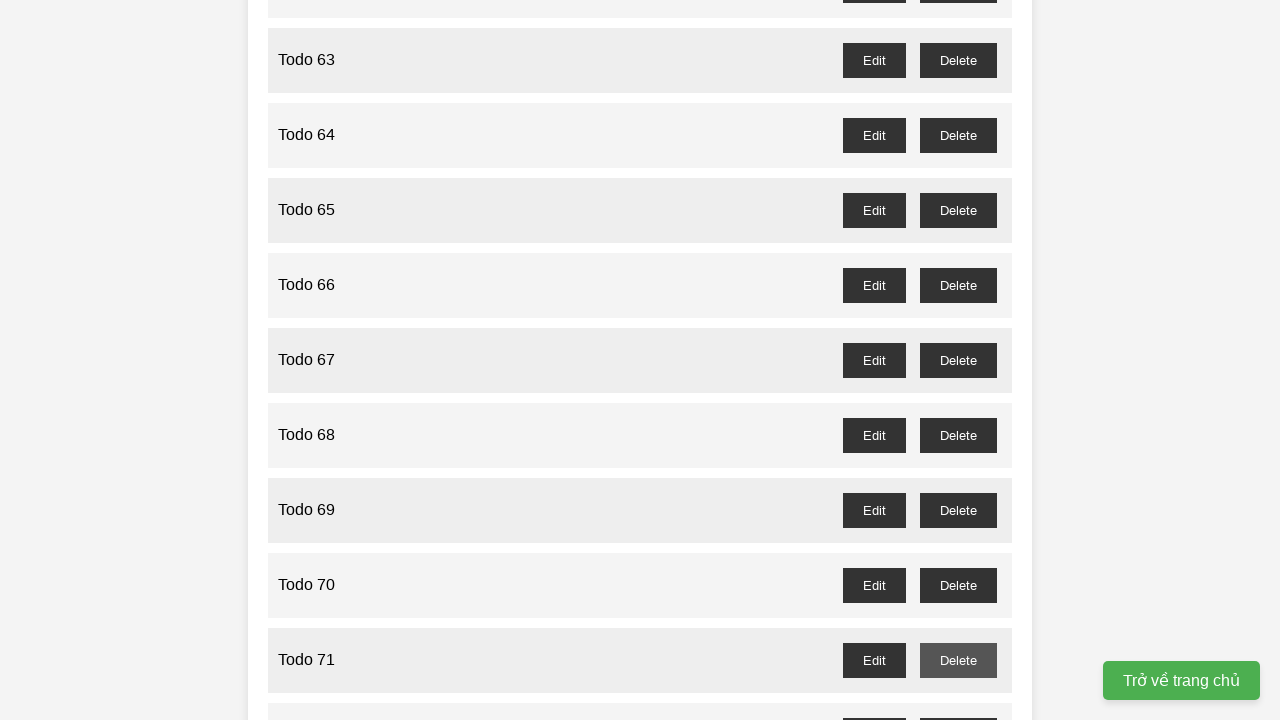

Clicked delete button for 'Todo 73' (odd number) at (958, 360) on //button[@id='todo-73-delete']
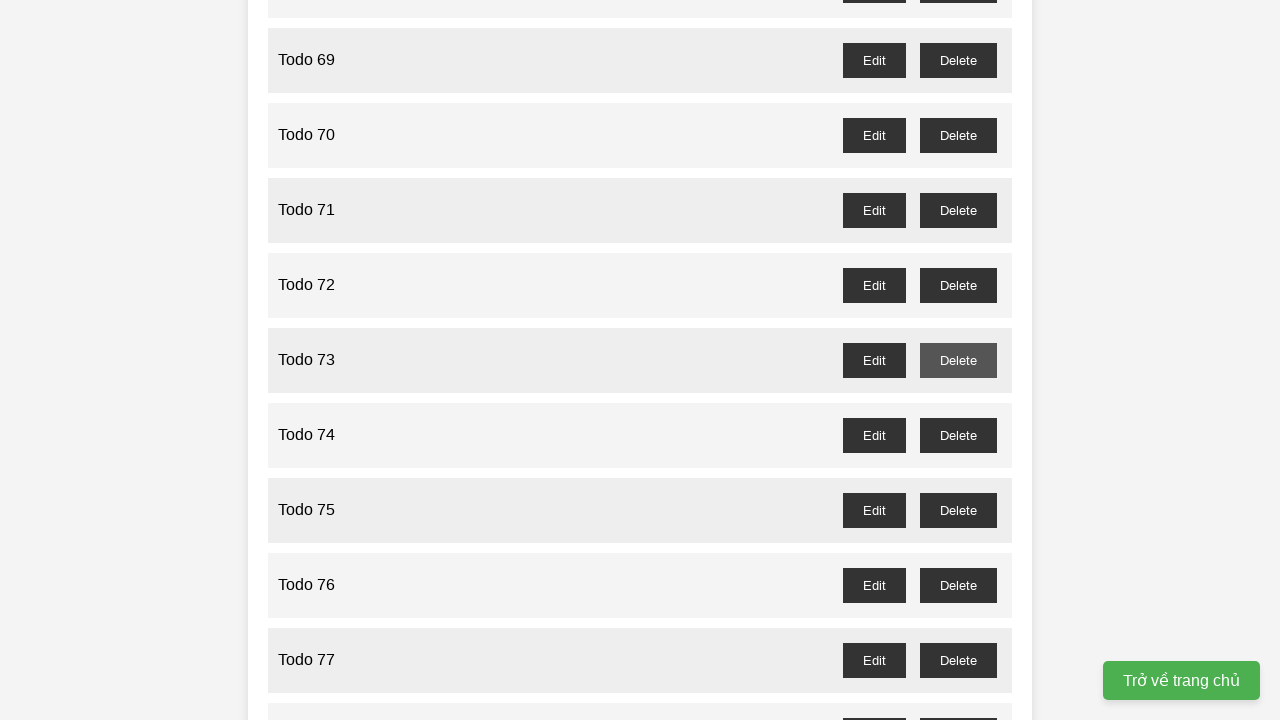

Clicked delete button for 'Todo 75' (odd number) at (958, 510) on //button[@id='todo-75-delete']
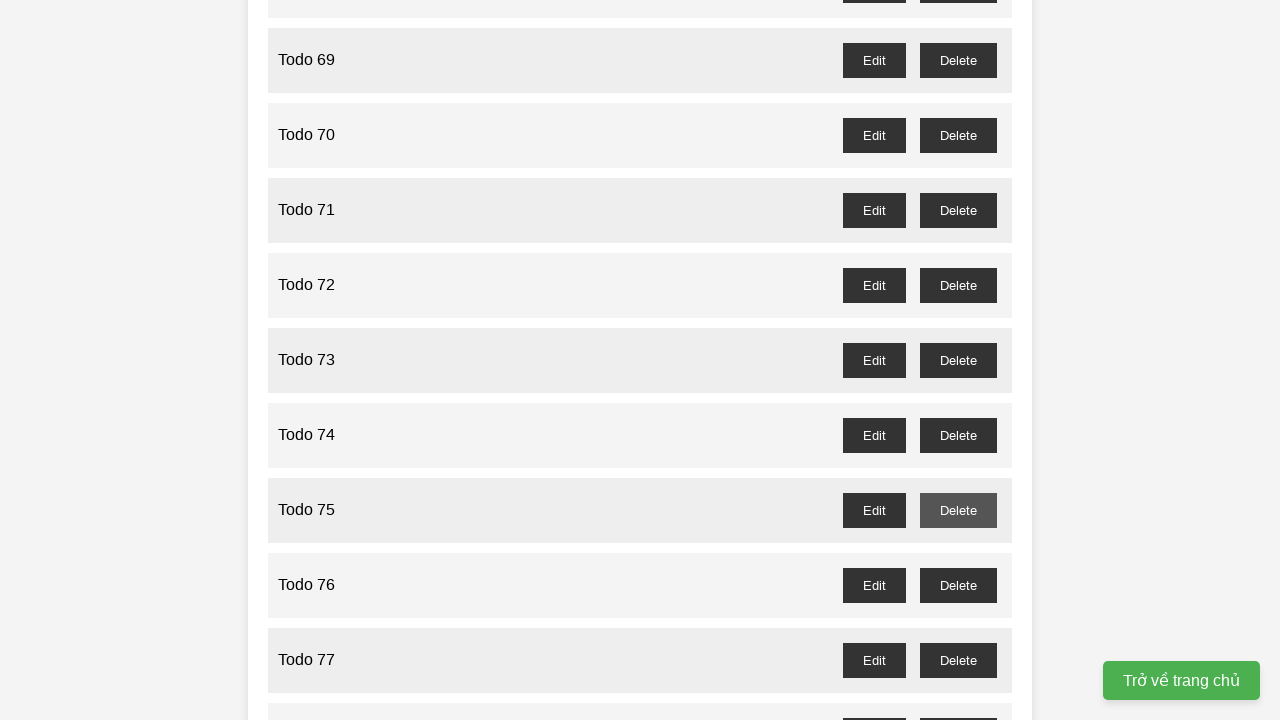

Clicked delete button for 'Todo 77' (odd number) at (958, 660) on //button[@id='todo-77-delete']
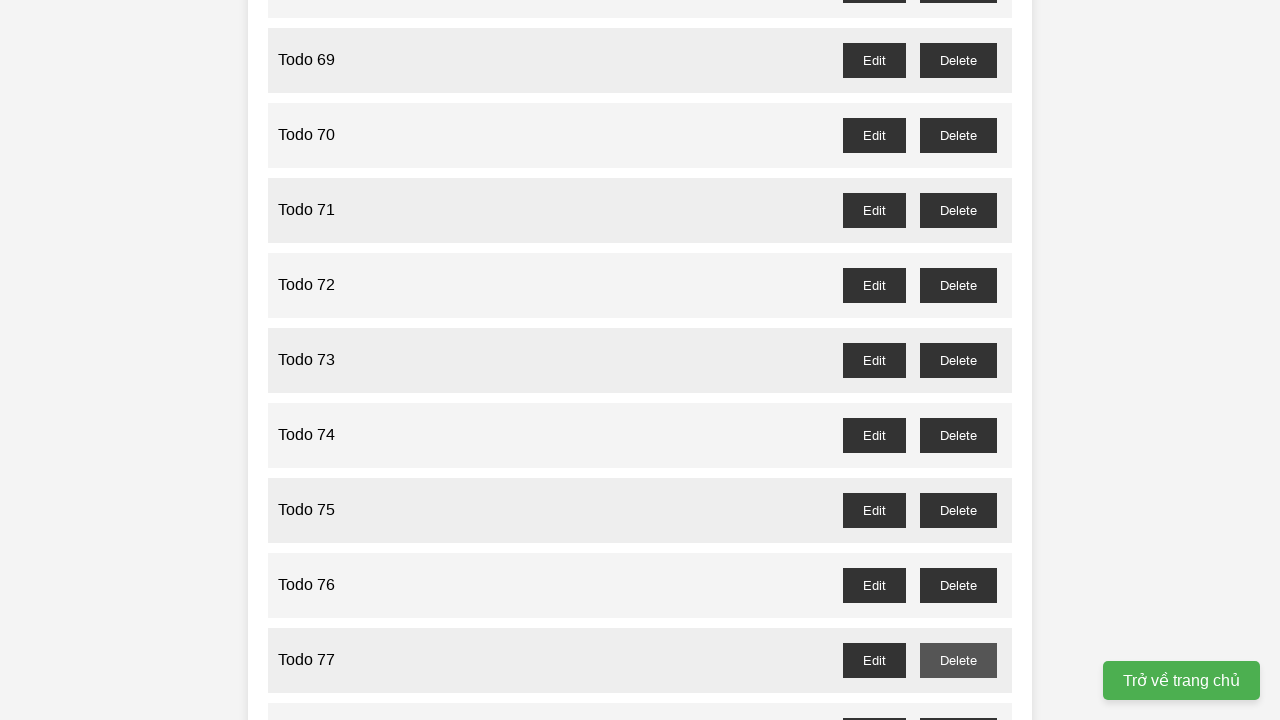

Clicked delete button for 'Todo 79' (odd number) at (958, 360) on //button[@id='todo-79-delete']
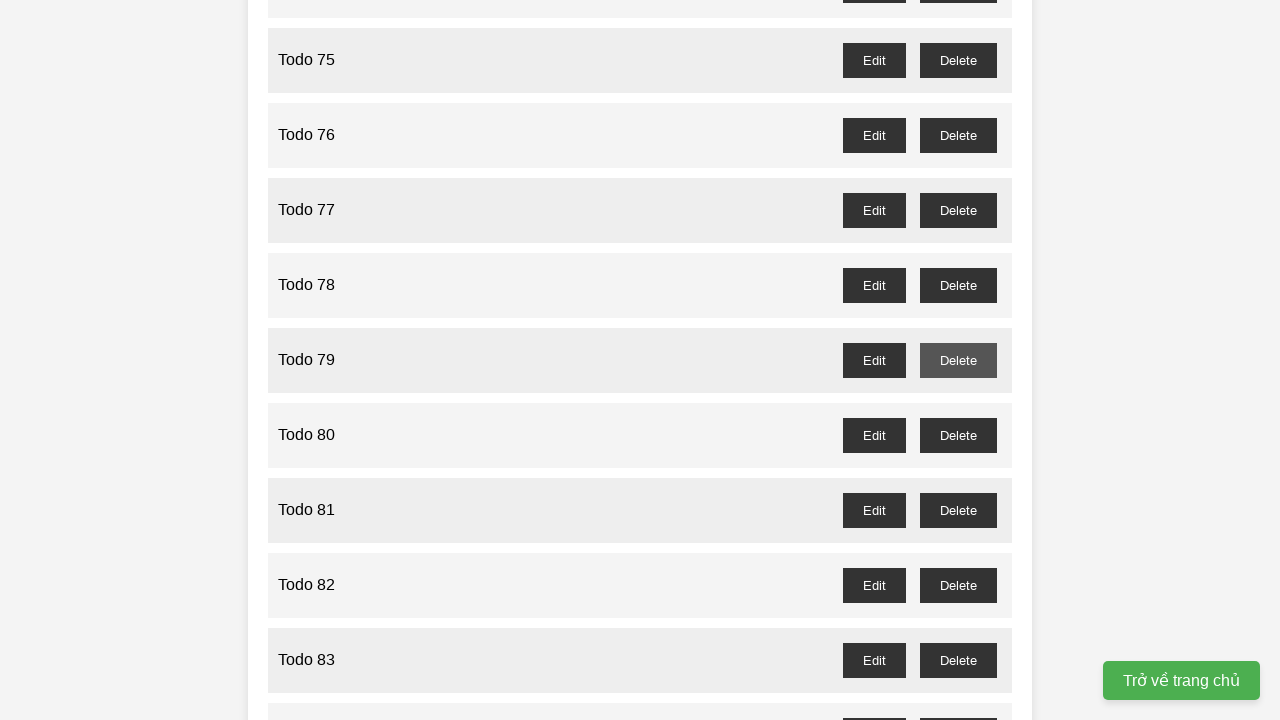

Clicked delete button for 'Todo 81' (odd number) at (958, 510) on //button[@id='todo-81-delete']
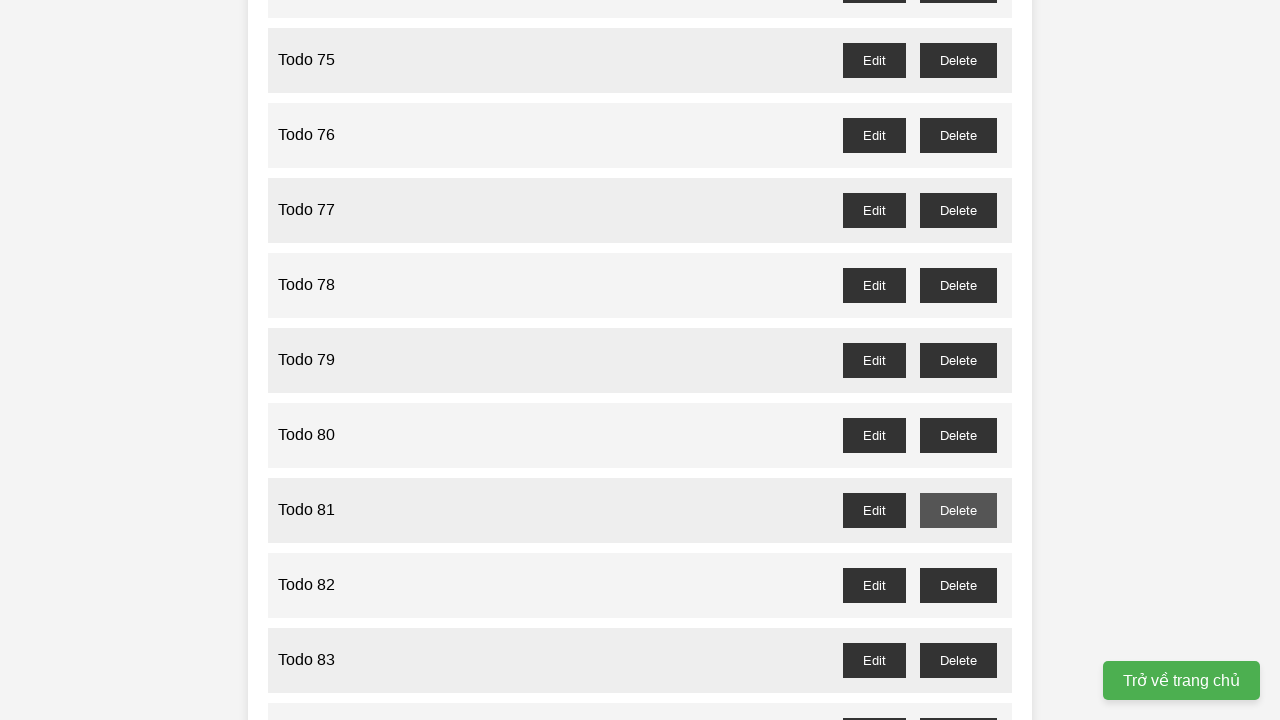

Clicked delete button for 'Todo 83' (odd number) at (958, 660) on //button[@id='todo-83-delete']
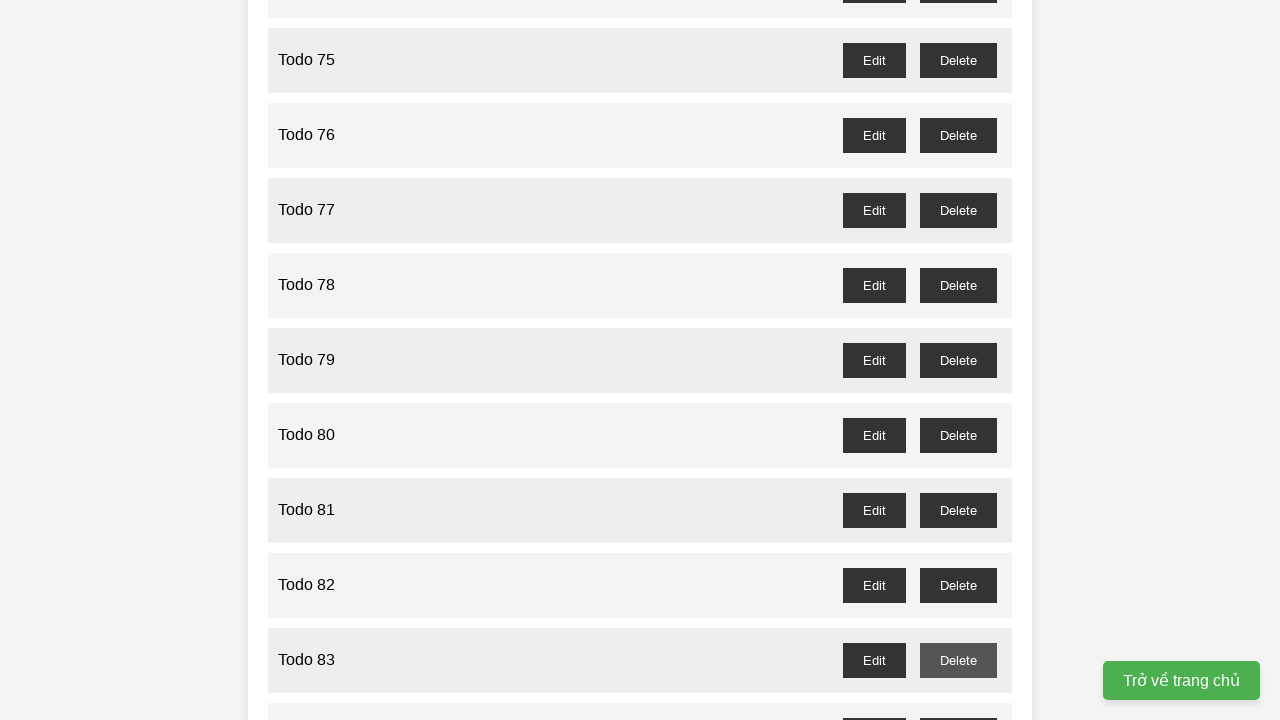

Clicked delete button for 'Todo 85' (odd number) at (958, 360) on //button[@id='todo-85-delete']
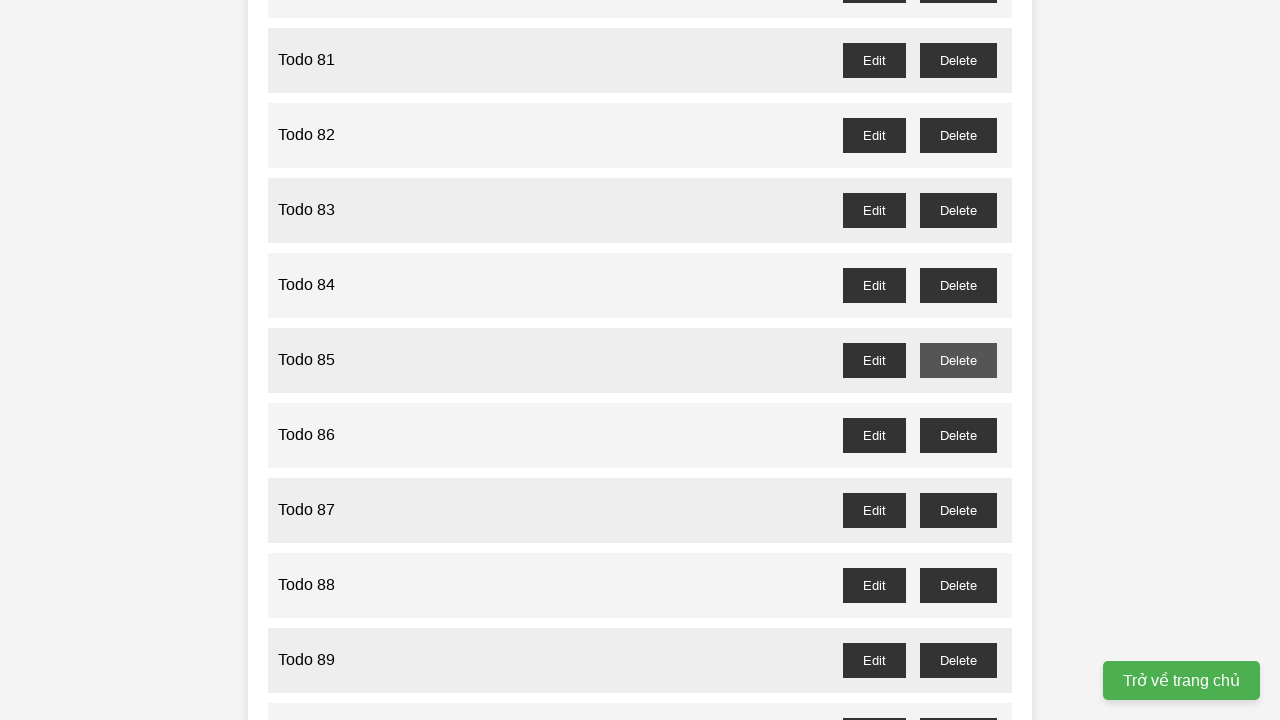

Clicked delete button for 'Todo 87' (odd number) at (958, 510) on //button[@id='todo-87-delete']
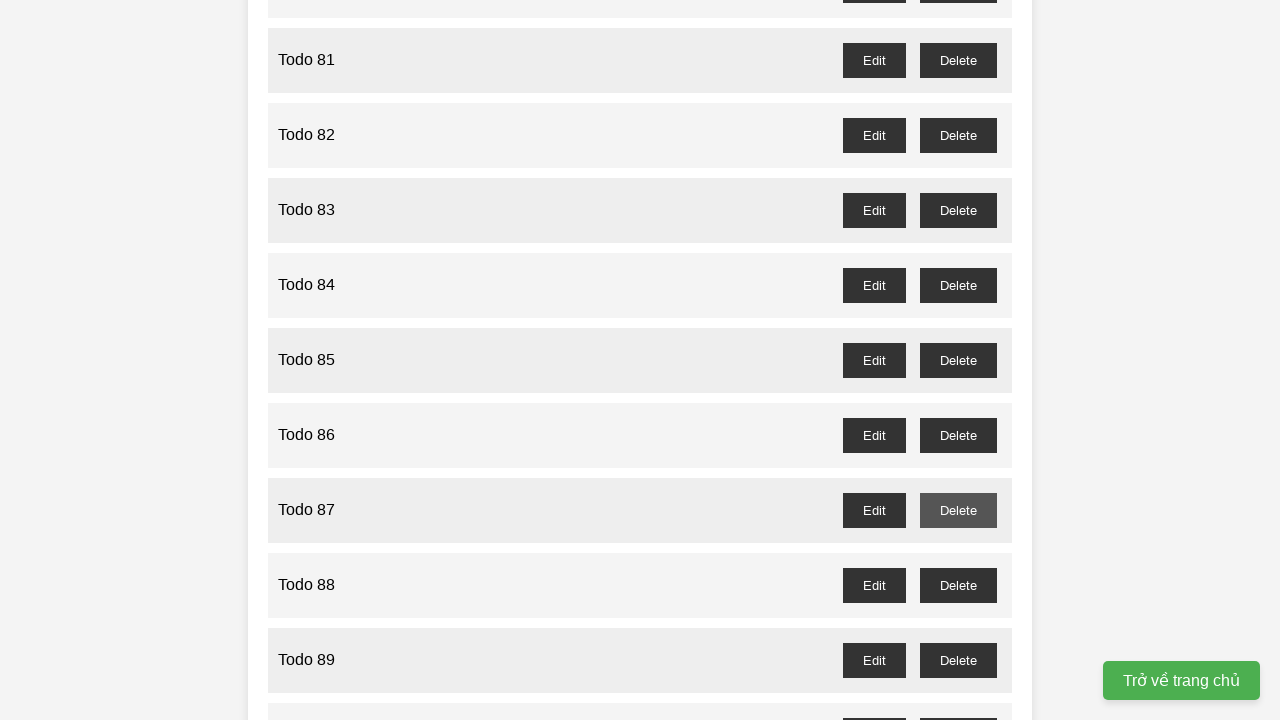

Clicked delete button for 'Todo 89' (odd number) at (958, 660) on //button[@id='todo-89-delete']
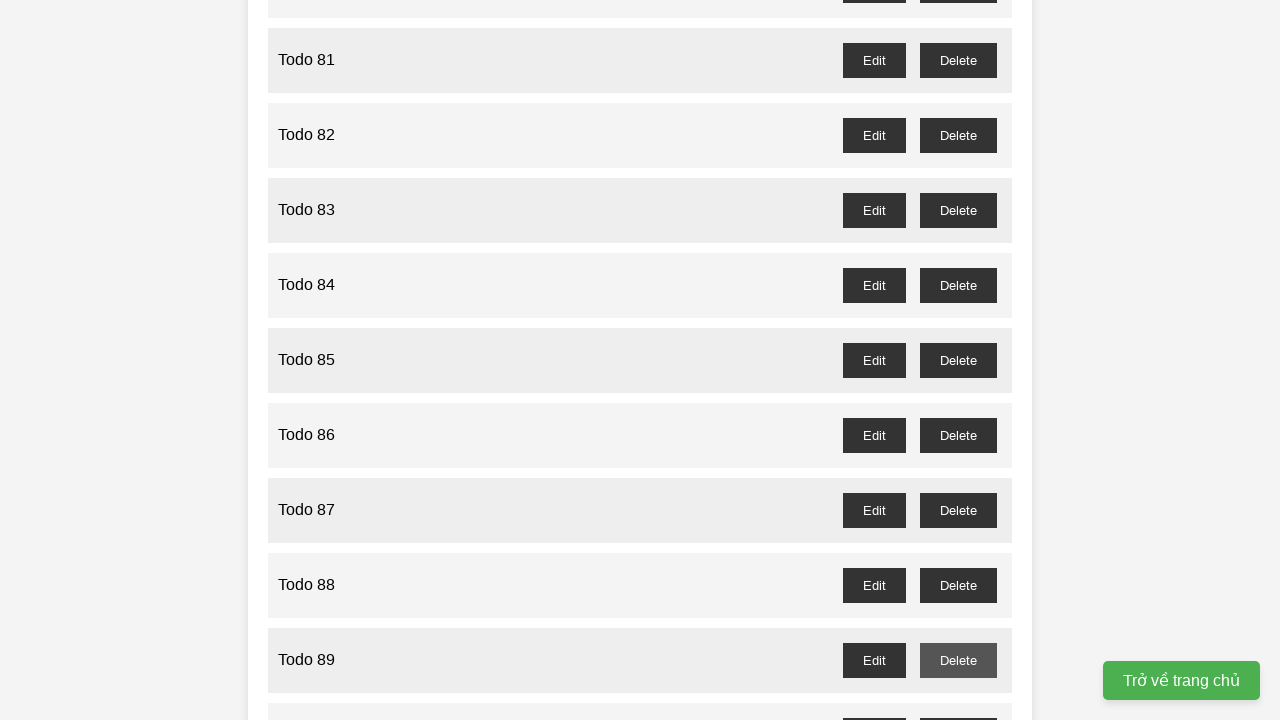

Clicked delete button for 'Todo 91' (odd number) at (958, 360) on //button[@id='todo-91-delete']
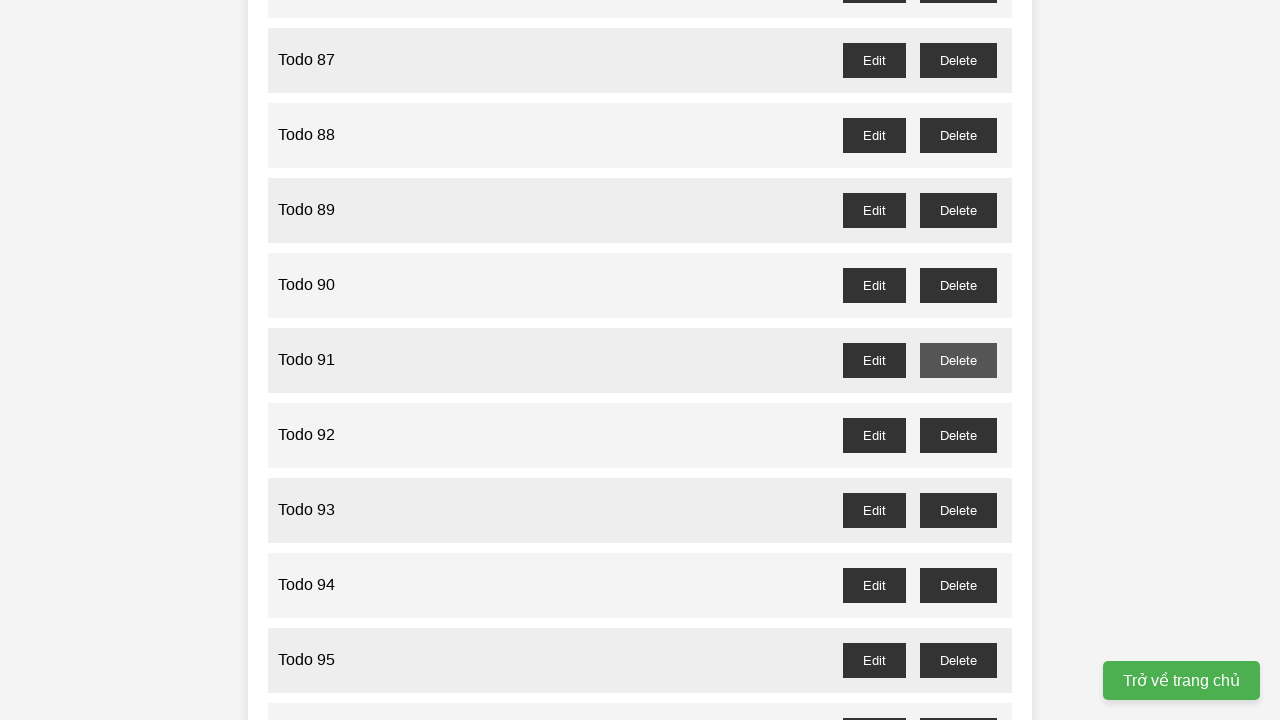

Clicked delete button for 'Todo 93' (odd number) at (958, 510) on //button[@id='todo-93-delete']
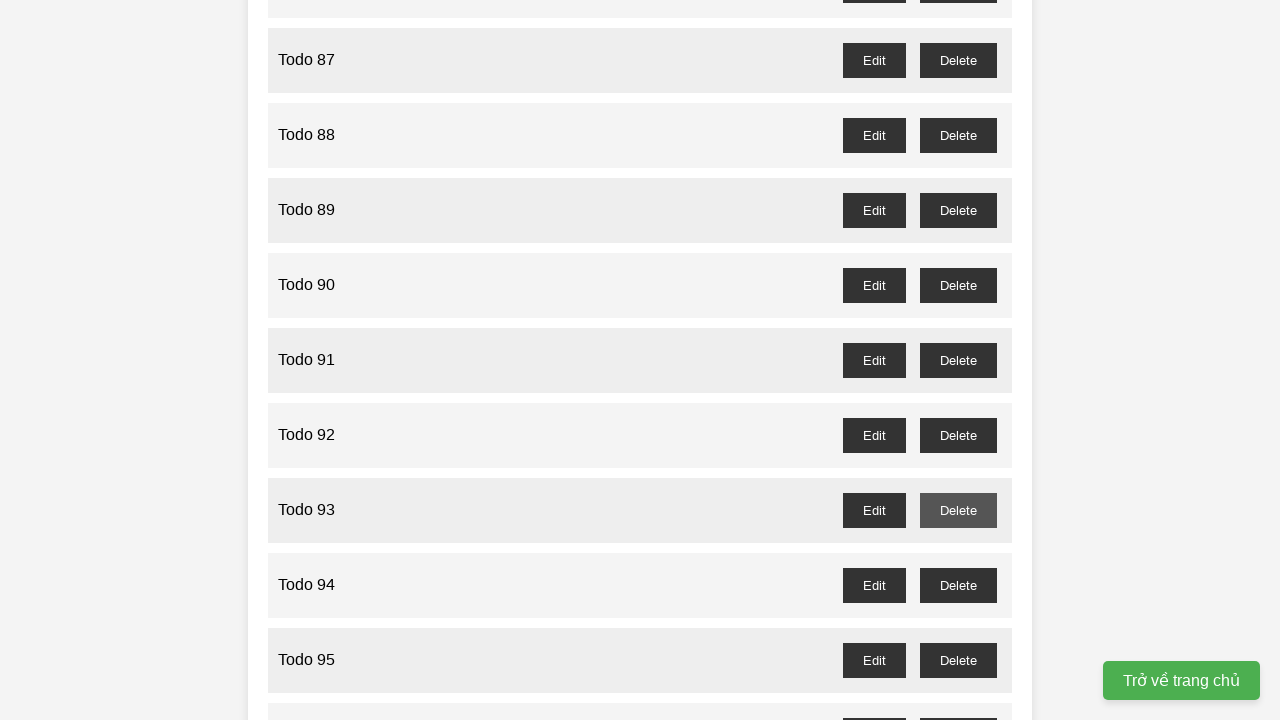

Clicked delete button for 'Todo 95' (odd number) at (958, 660) on //button[@id='todo-95-delete']
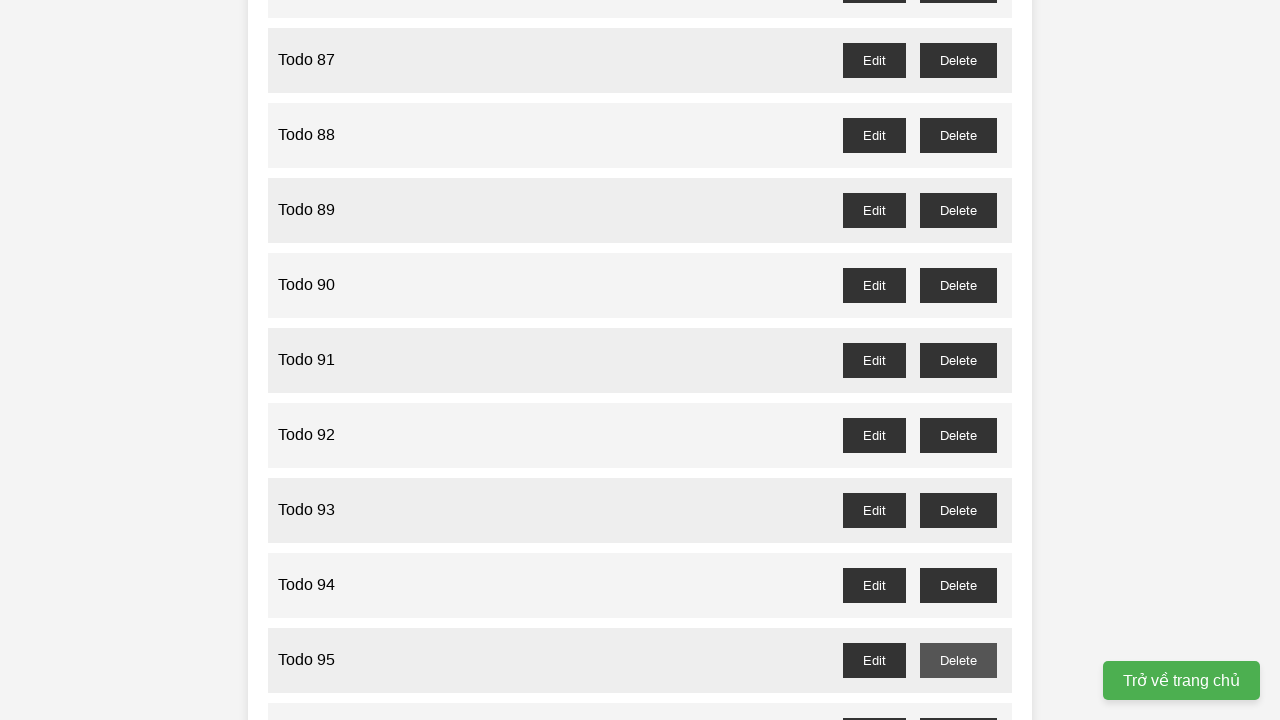

Clicked delete button for 'Todo 97' (odd number) at (958, 406) on //button[@id='todo-97-delete']
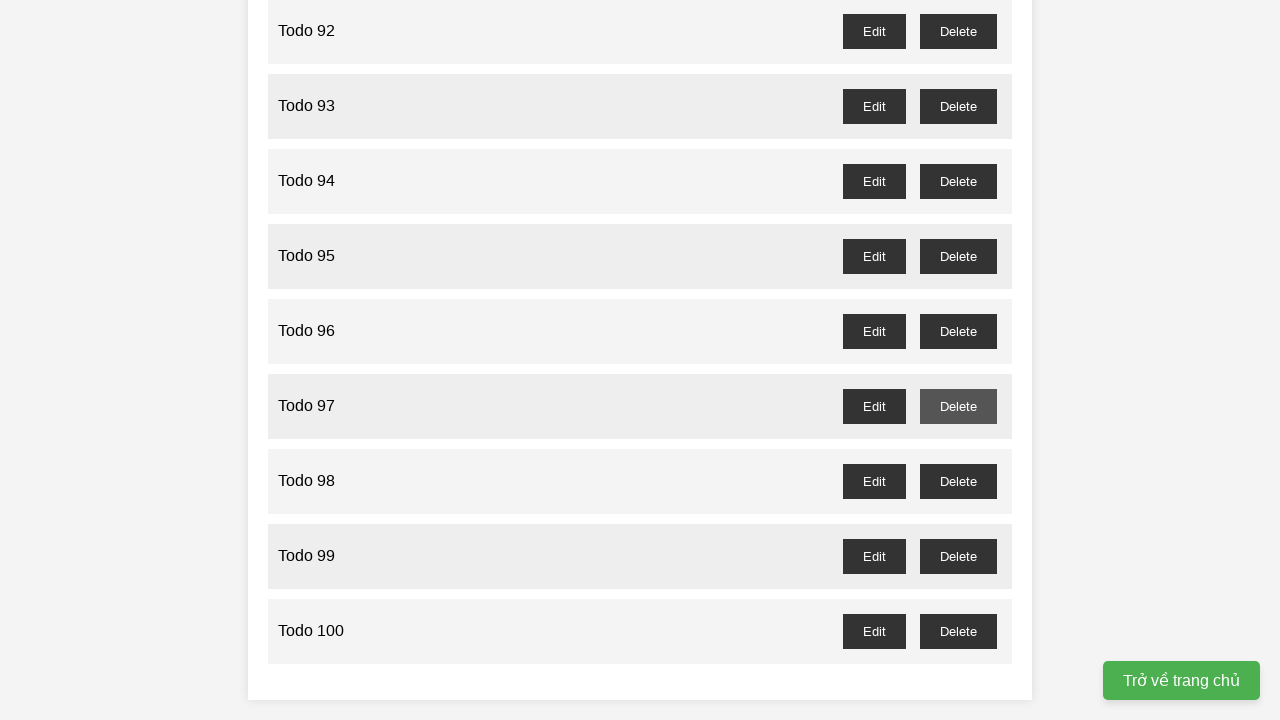

Clicked delete button for 'Todo 99' (odd number) at (958, 556) on //button[@id='todo-99-delete']
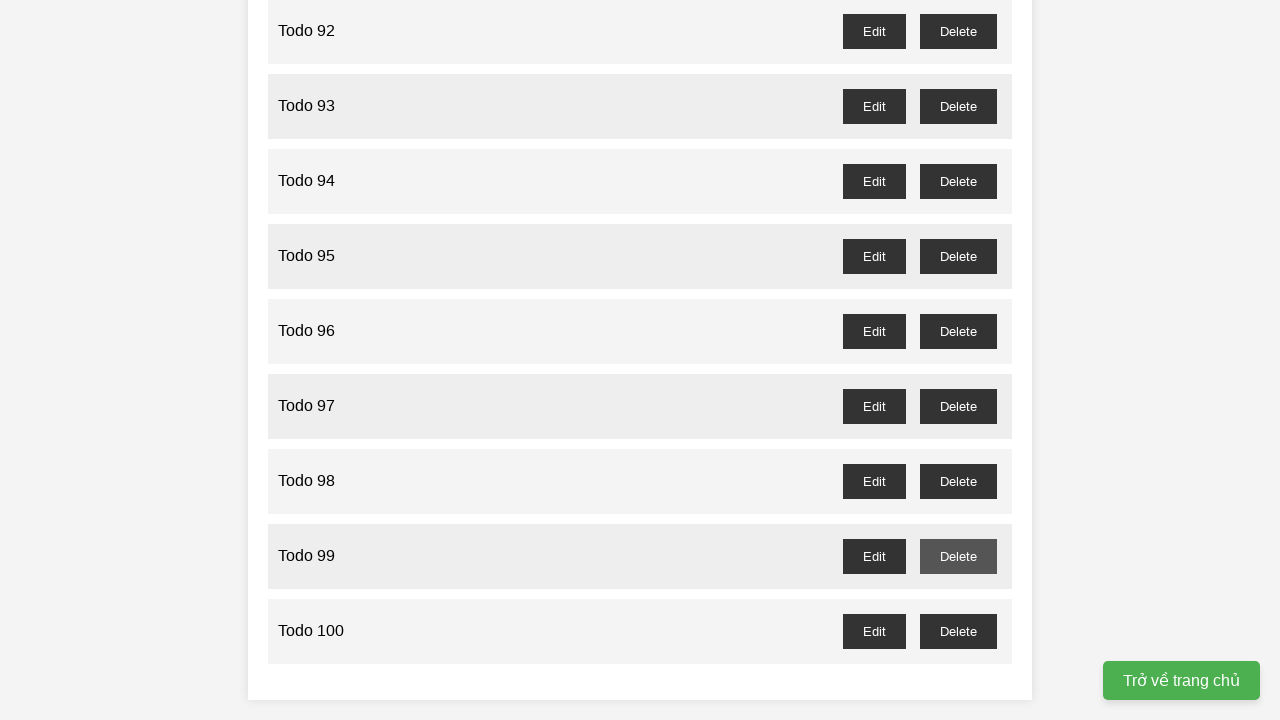

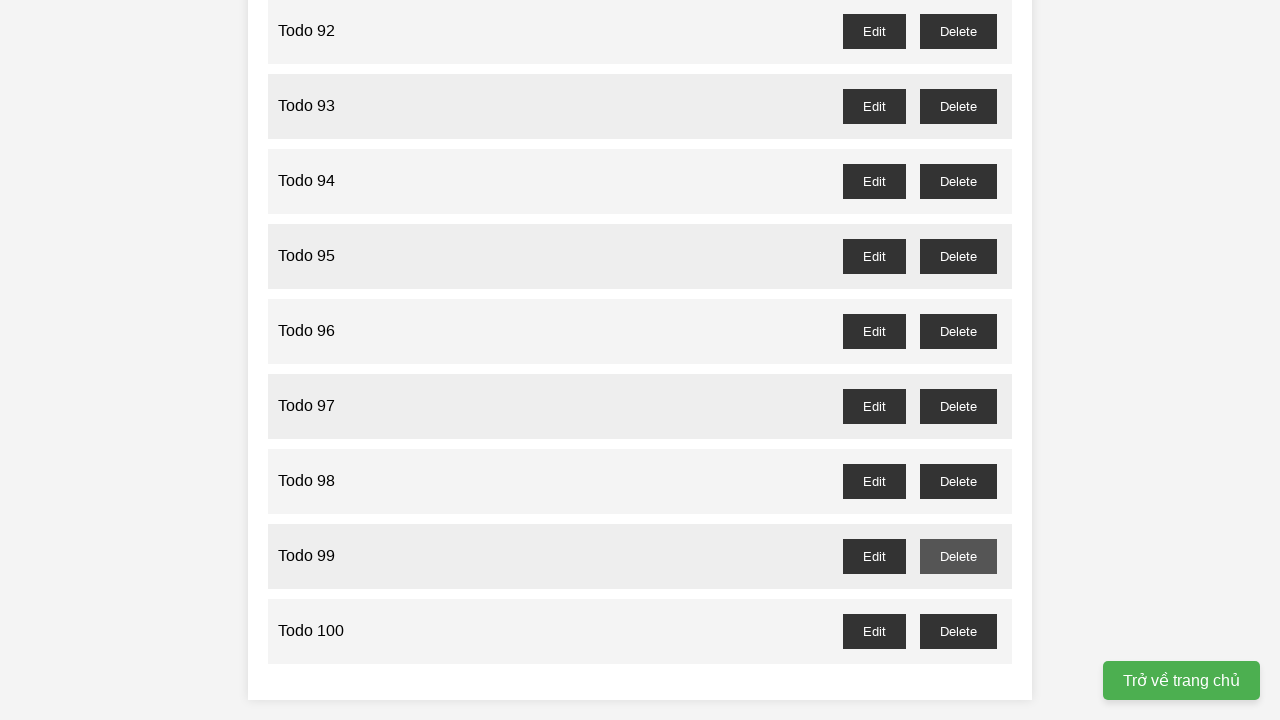